Tests table interaction by iterating through paginated product table, reading data from each cell and checking all checkboxes across multiple pages

Starting URL: https://testautomationpractice.blogspot.com/

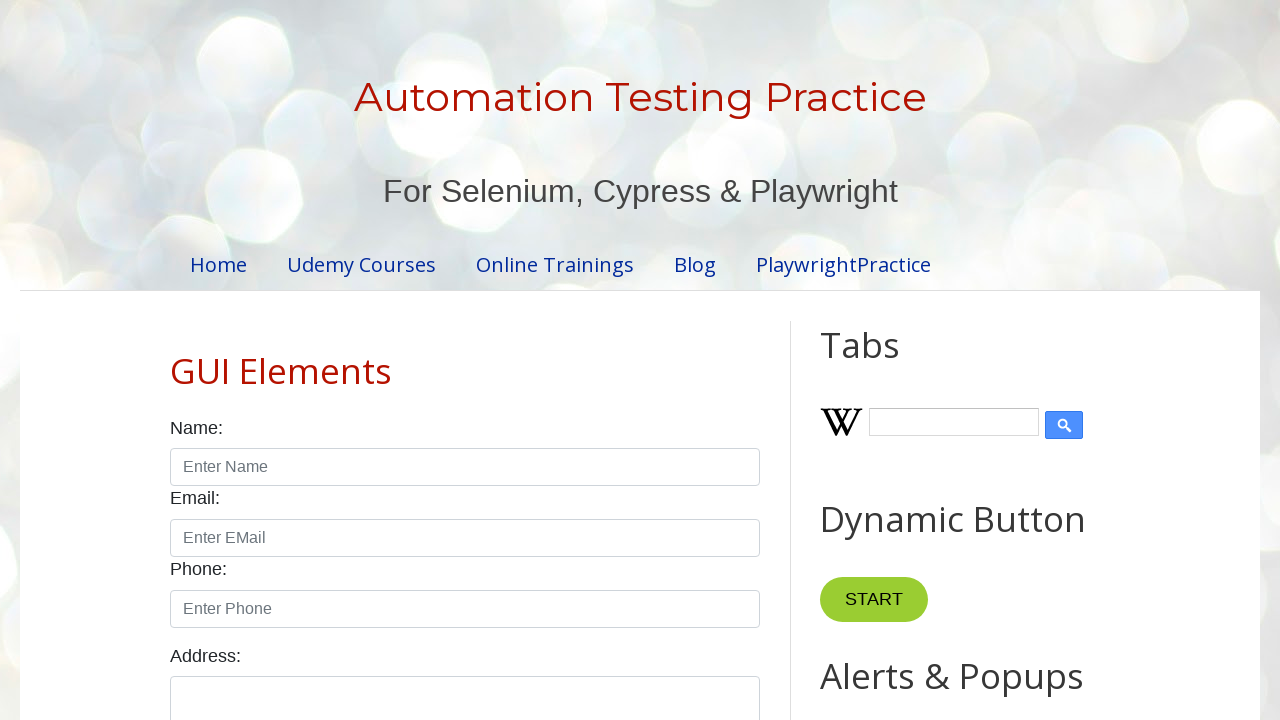

Retrieved total number of pagination pages
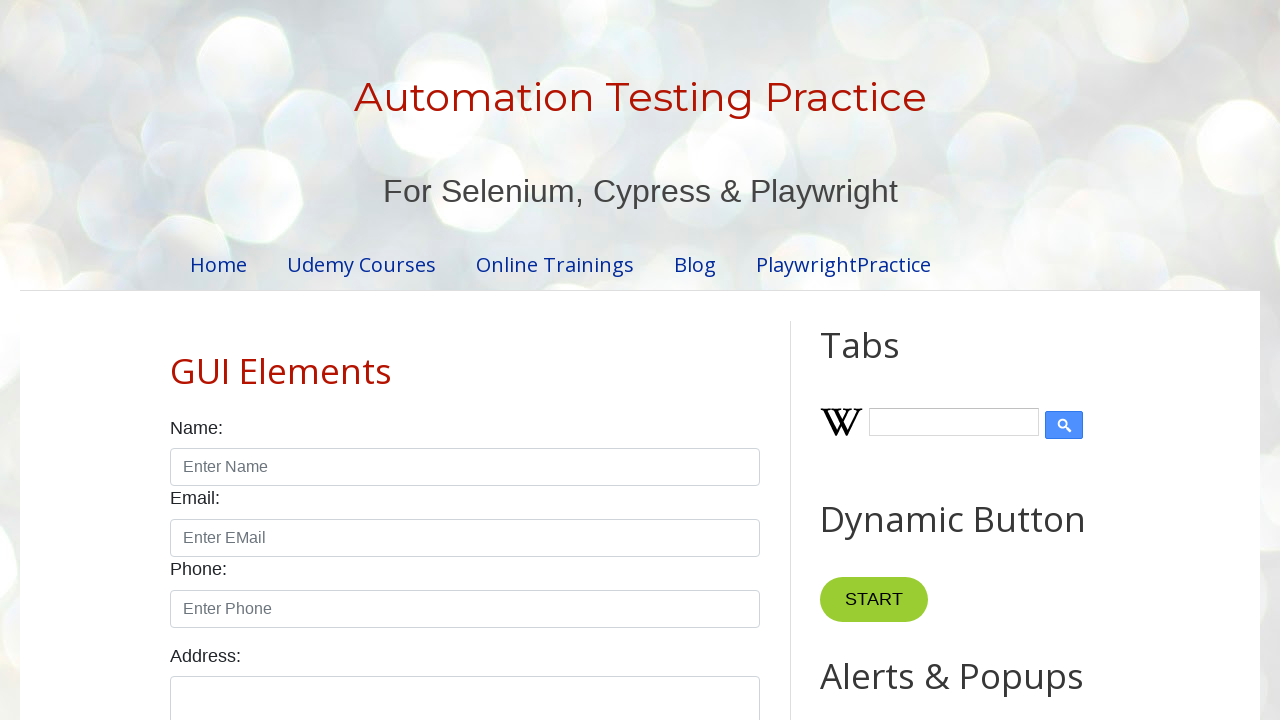

Clicked first checkbox on current page at (651, 361) on (//input[@type='checkbox'])[8]
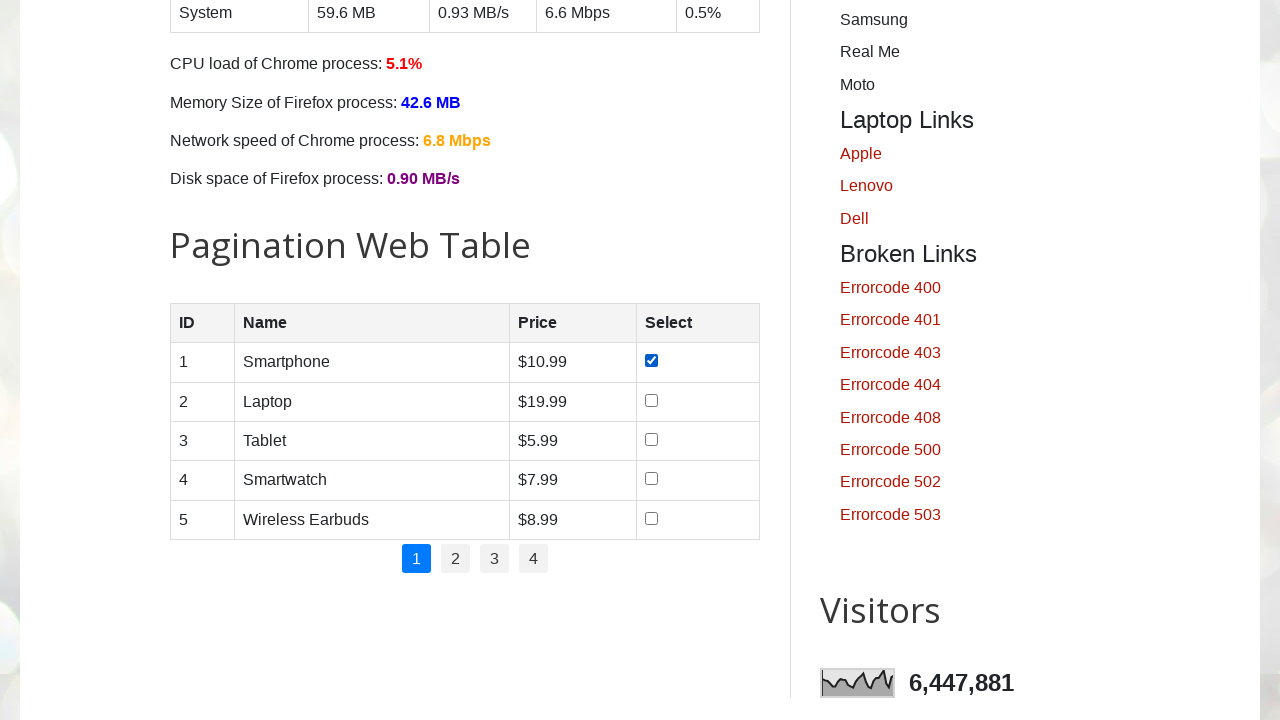

Retrieved row count: 5 rows in current page table
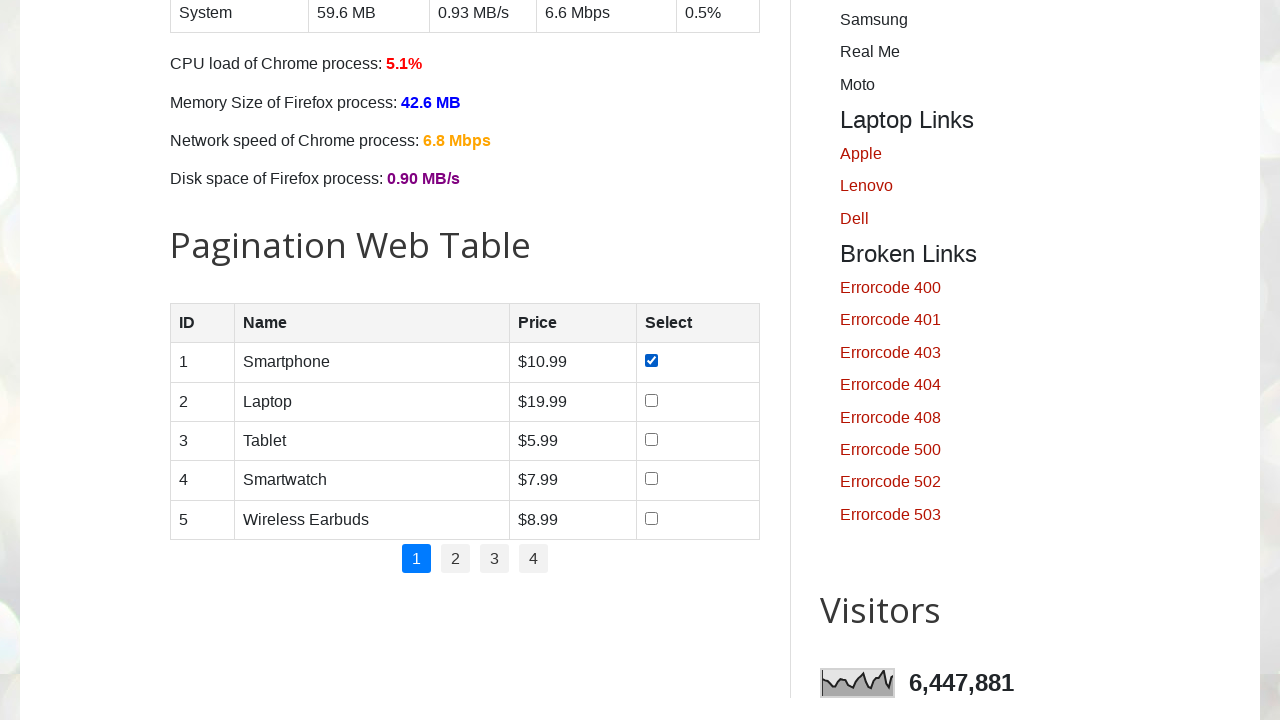

Retrieved column count: 4 columns in table
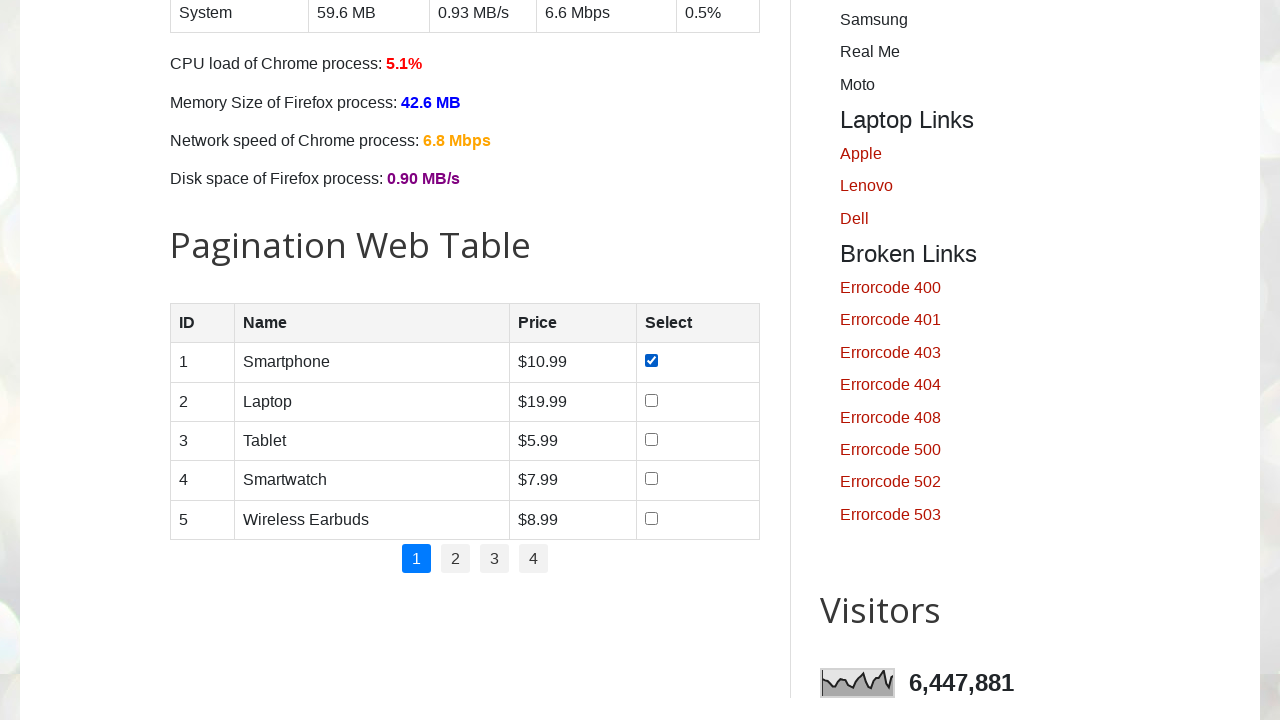

Read cell data from row 1, column 1: 1
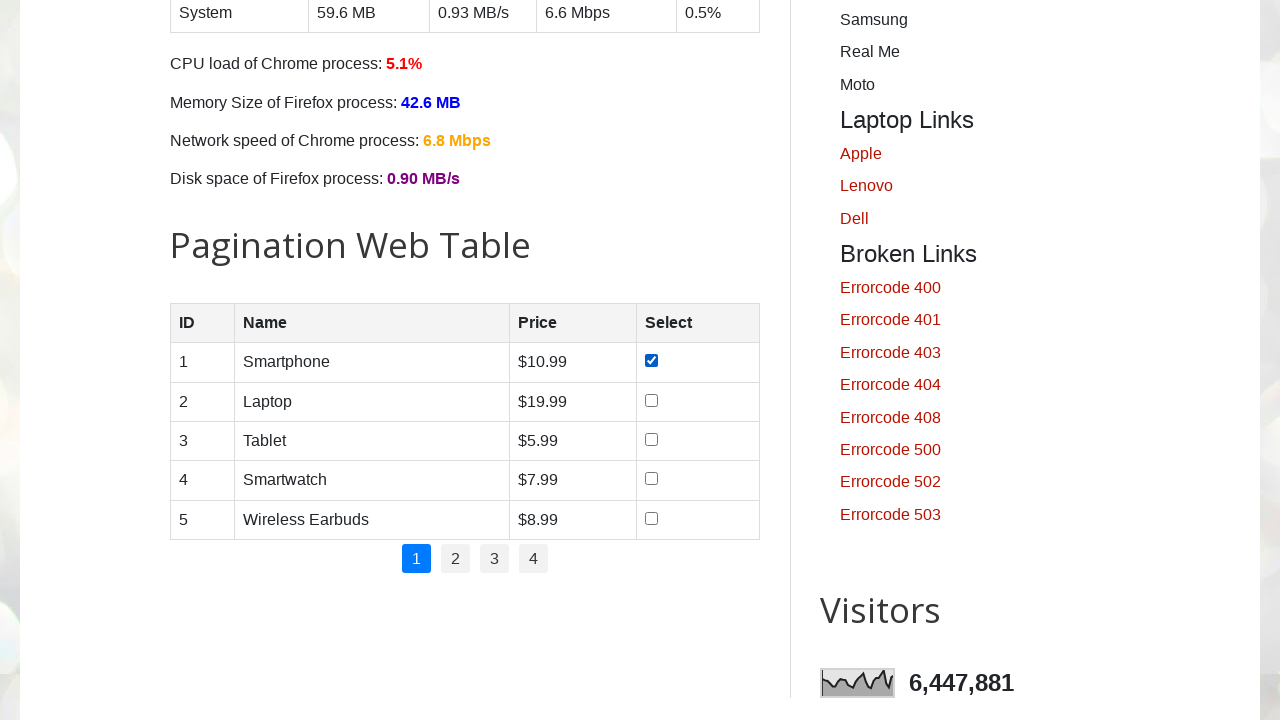

Checked checkbox at index 9 for row 1 at (651, 400) on (//input[@type='checkbox'])[9]
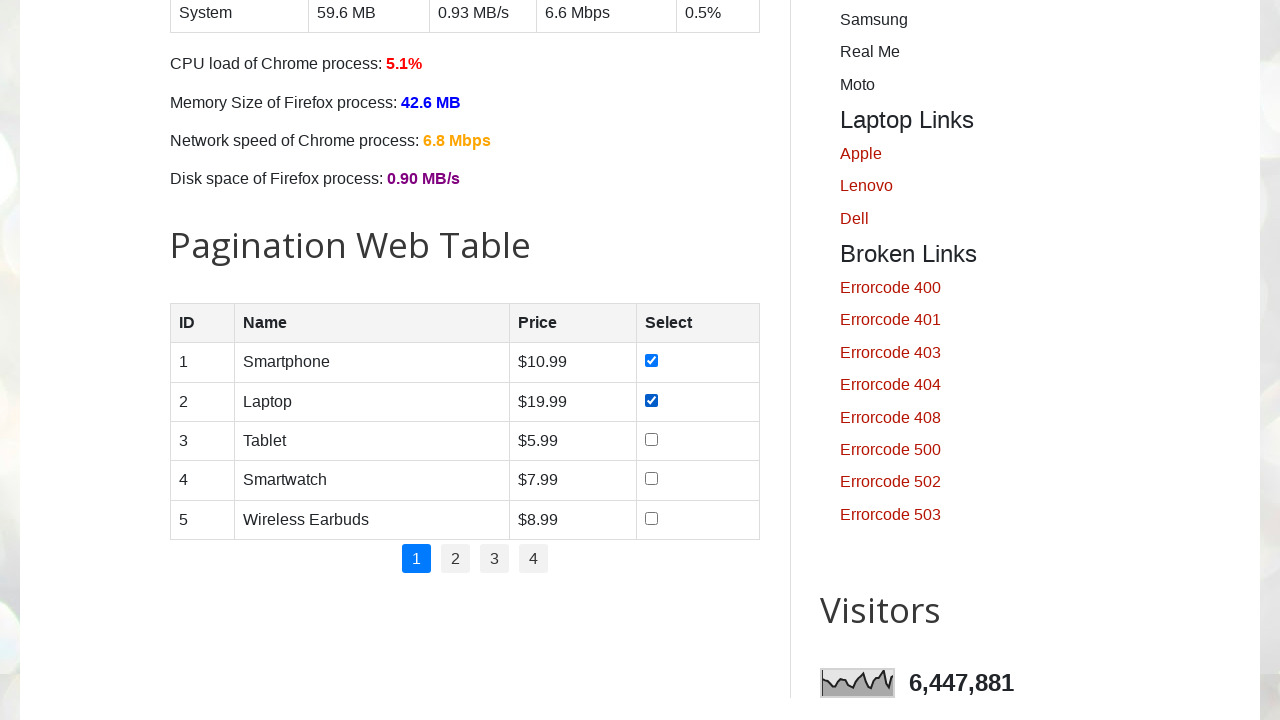

Read cell data from row 1, column 2: Smartphone
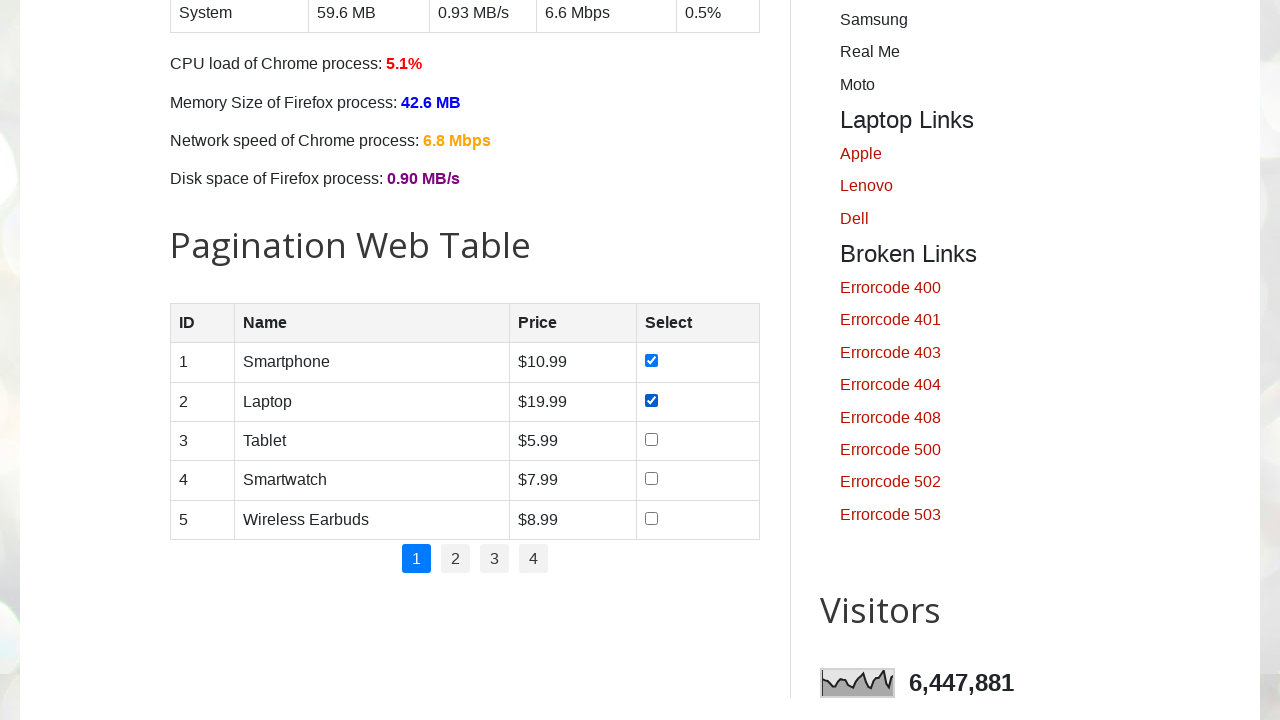

Checked checkbox at index 10 for row 1 at (651, 439) on (//input[@type='checkbox'])[10]
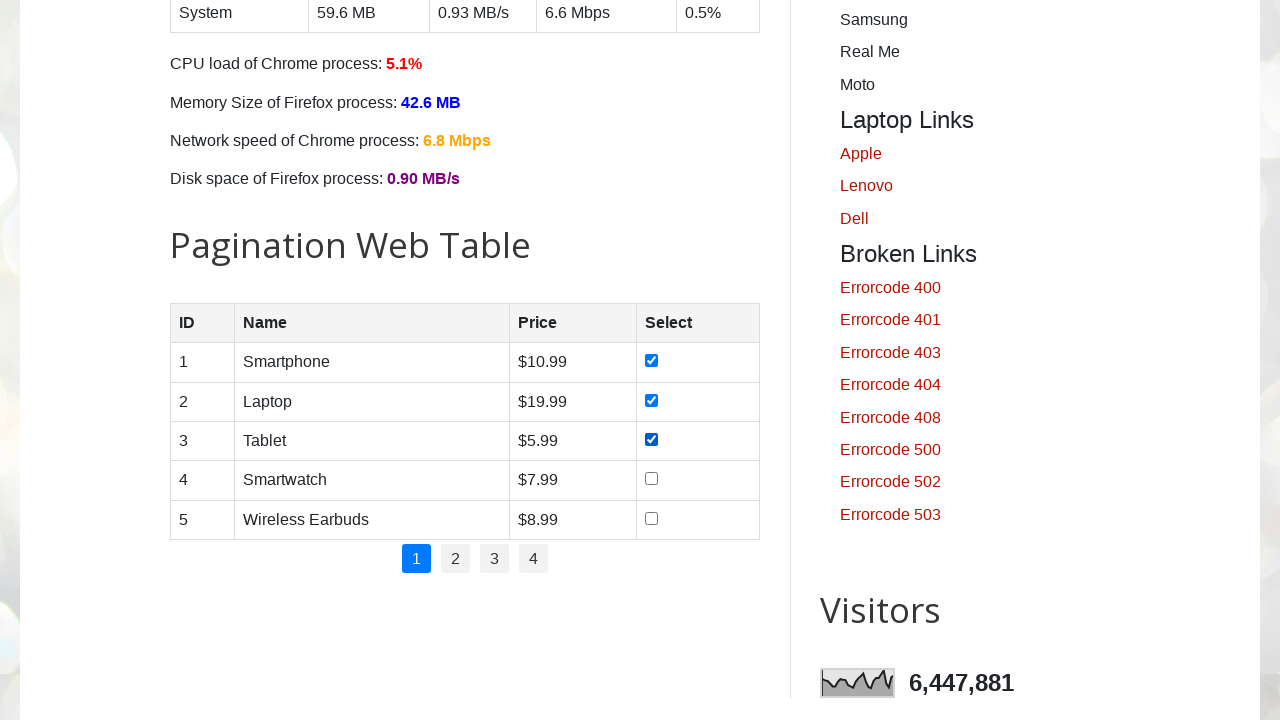

Read cell data from row 1, column 3: $10.99
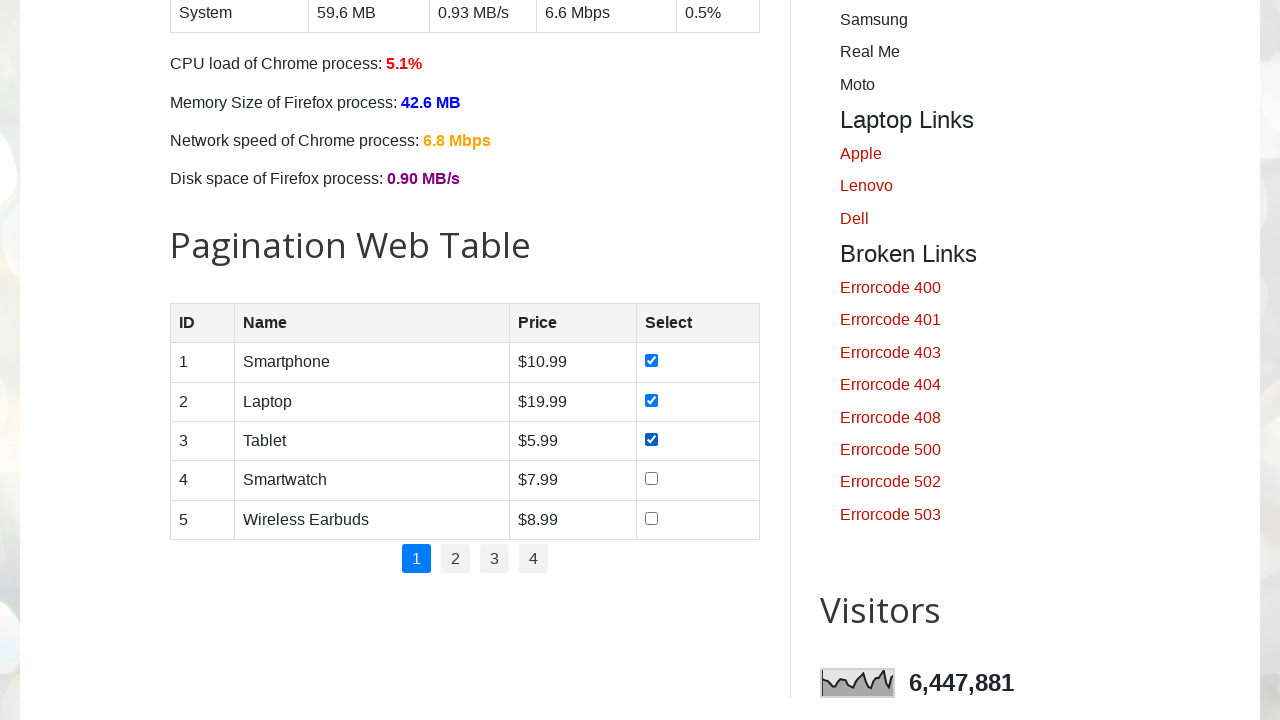

Checked checkbox at index 11 for row 1 at (651, 479) on (//input[@type='checkbox'])[11]
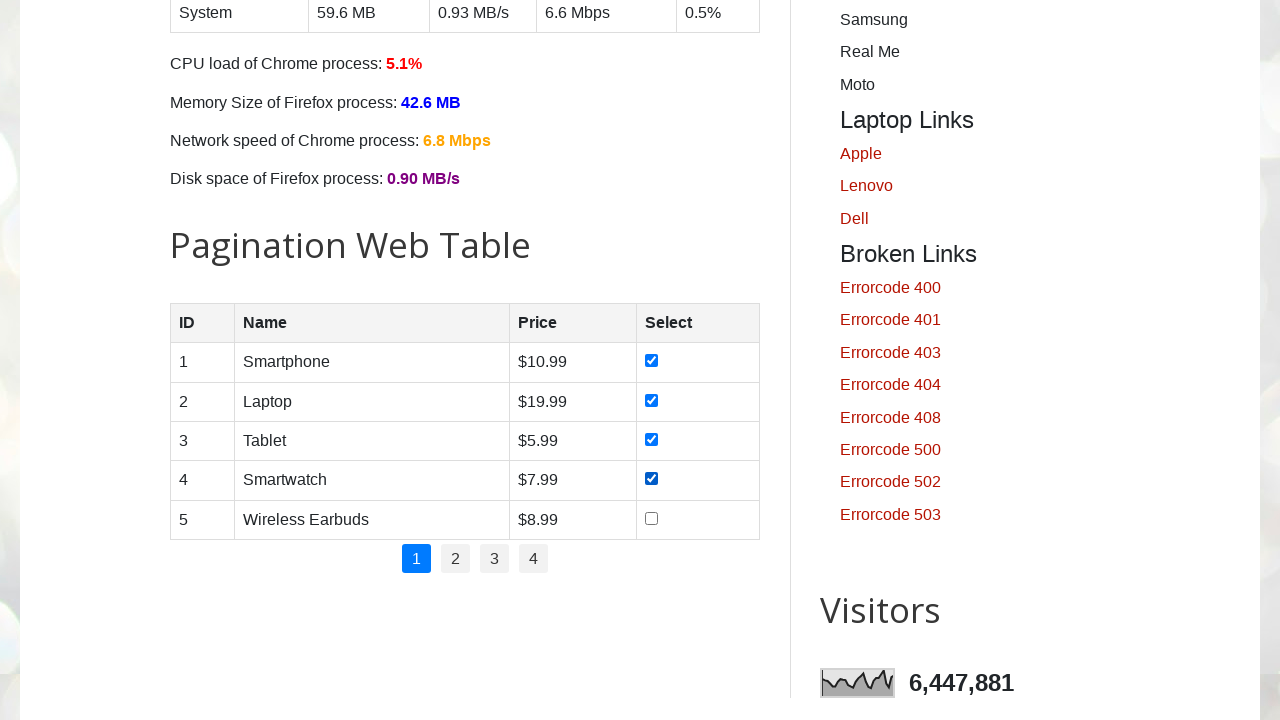

Read cell data from row 1, column 4: 
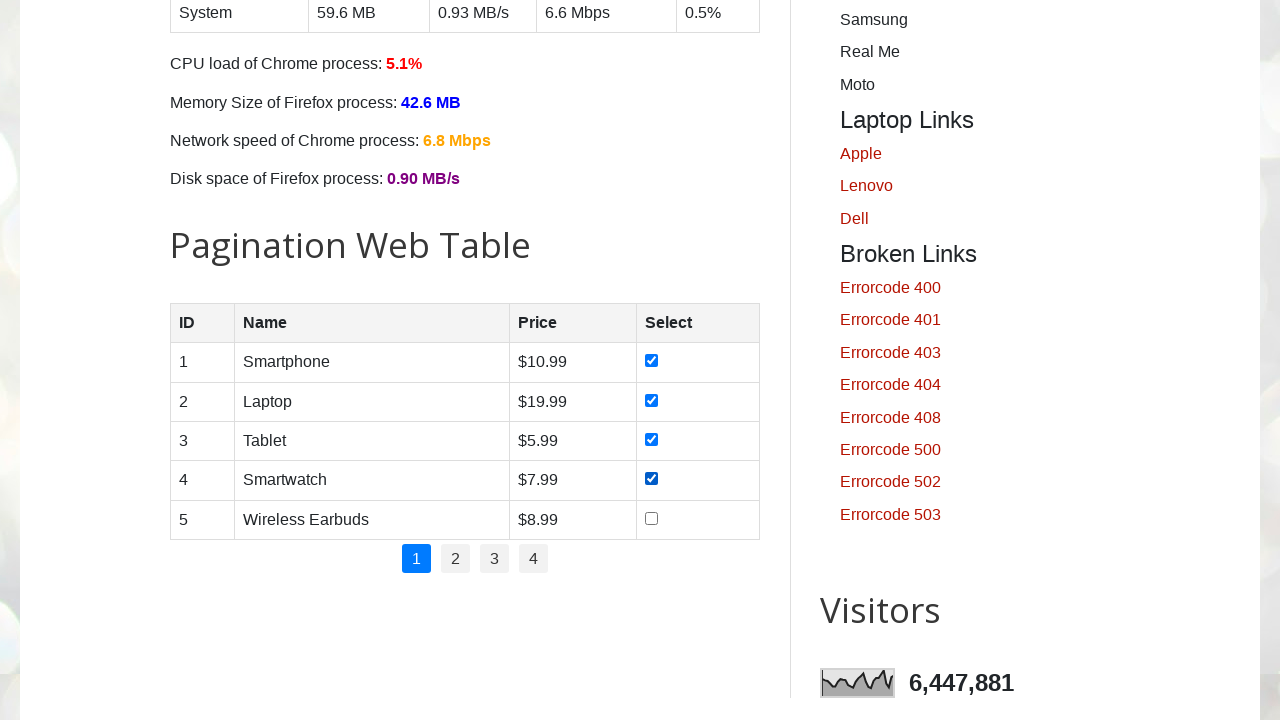

Checked checkbox at index 12 for row 1 at (651, 518) on (//input[@type='checkbox'])[12]
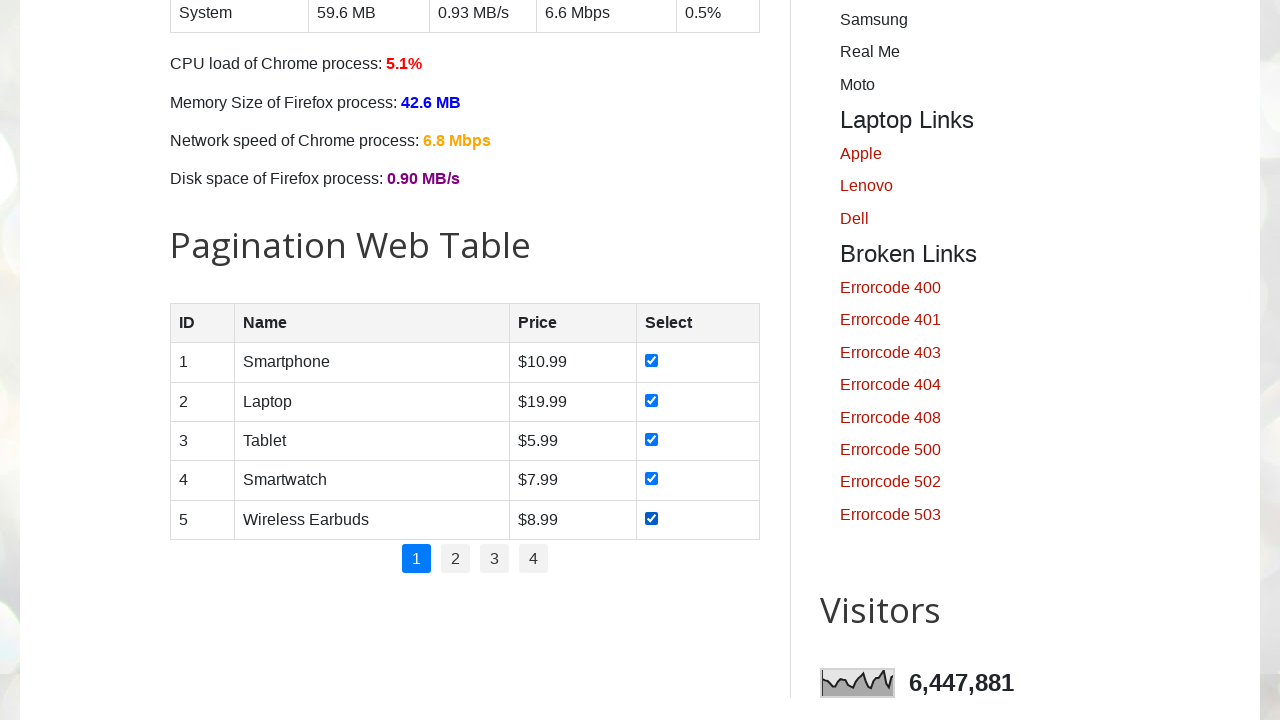

Read cell data from row 2, column 1: 2
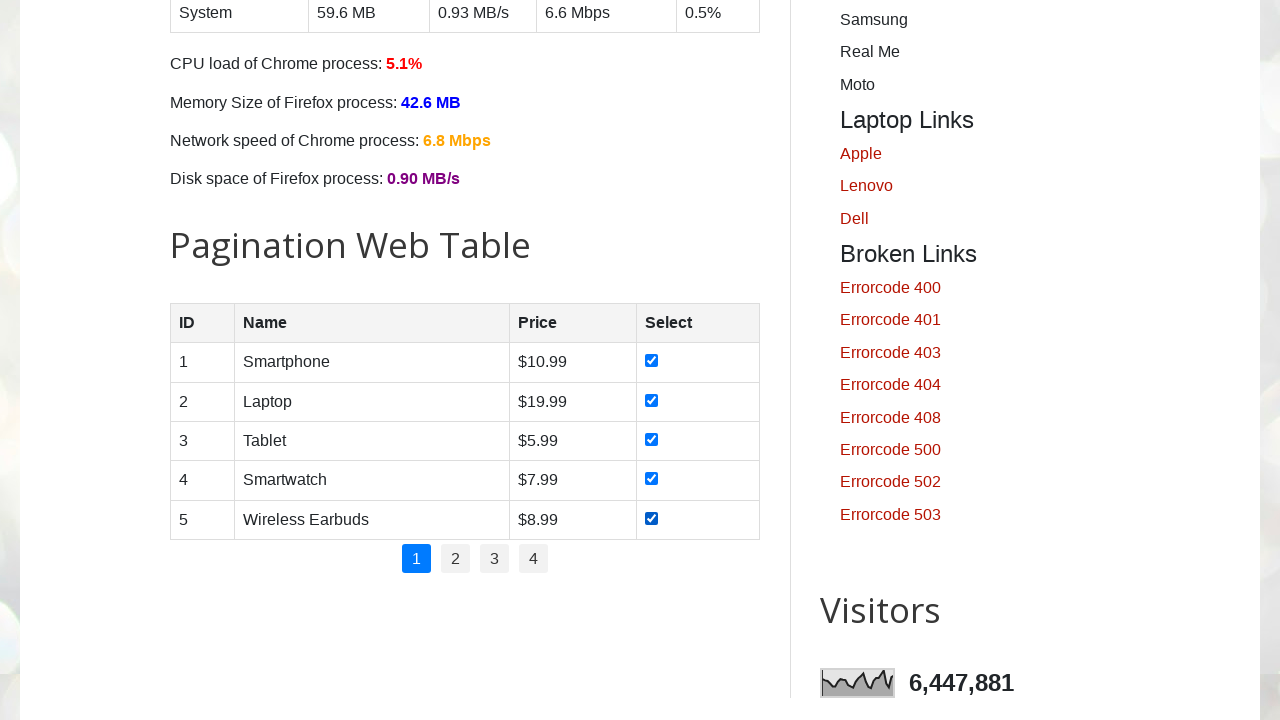

Checkbox at index 9 for row 2 already checked, skipped
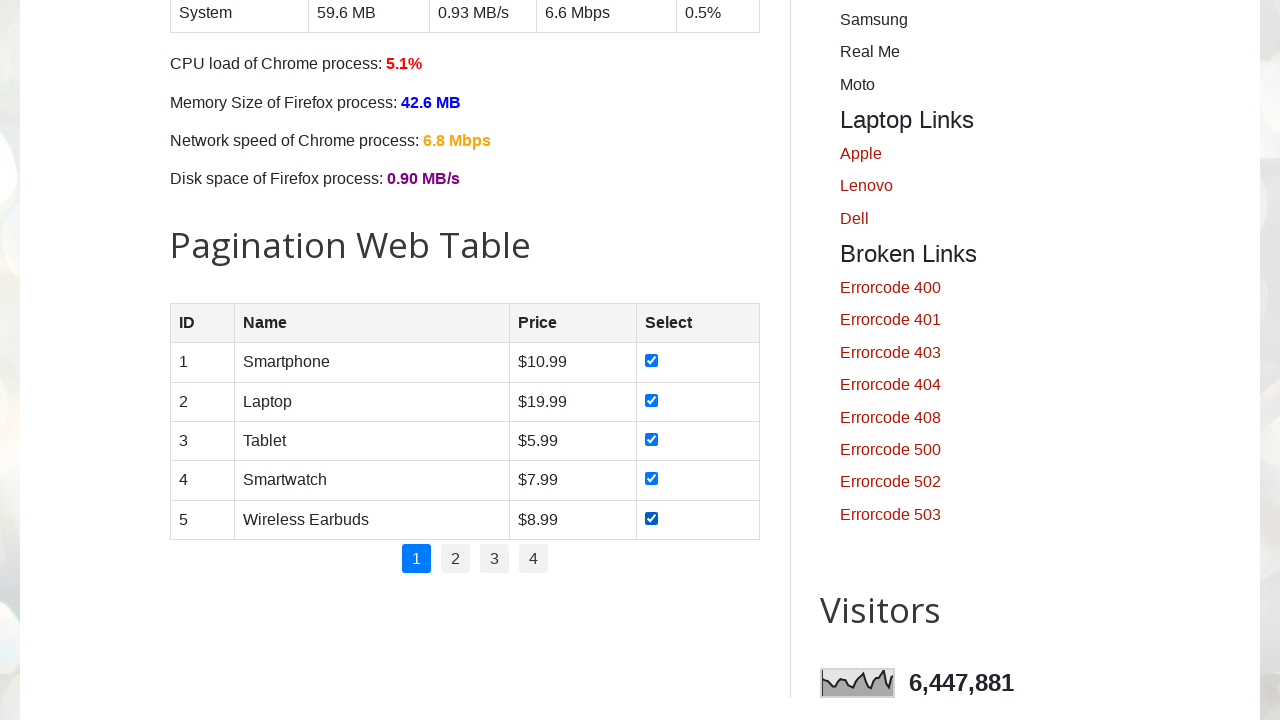

Read cell data from row 2, column 2: Laptop
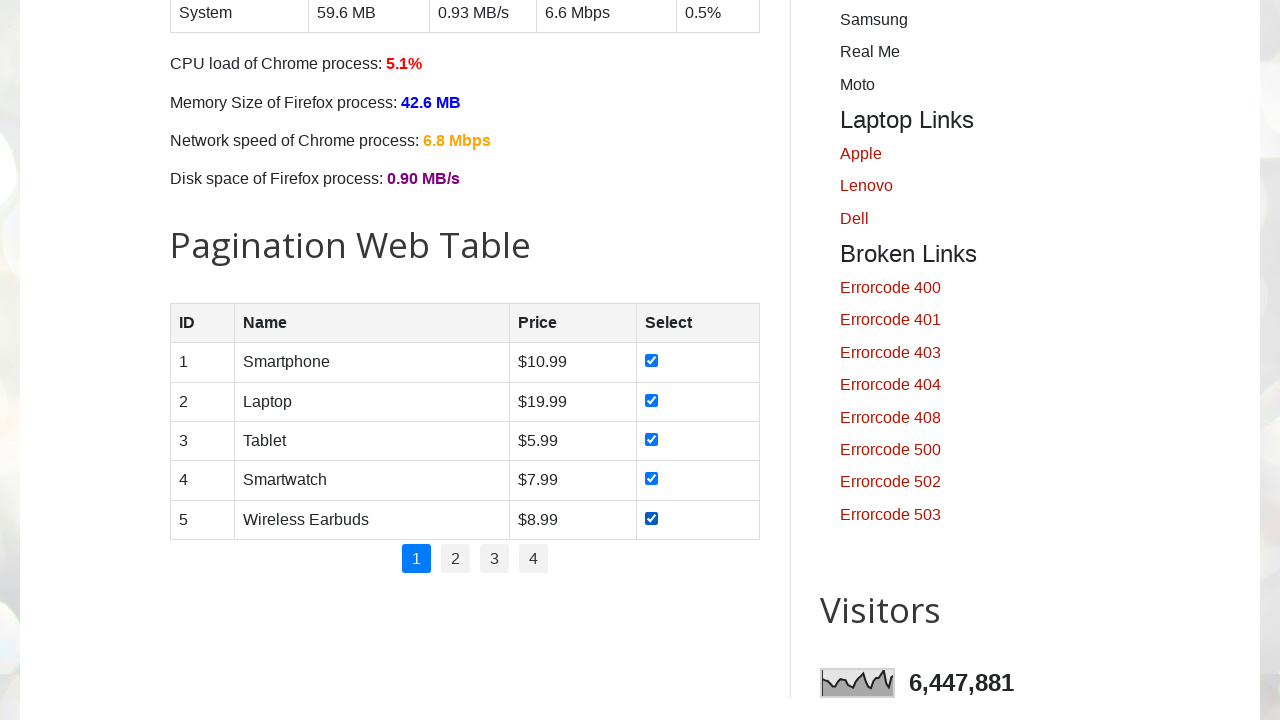

Checkbox at index 10 for row 2 already checked, skipped
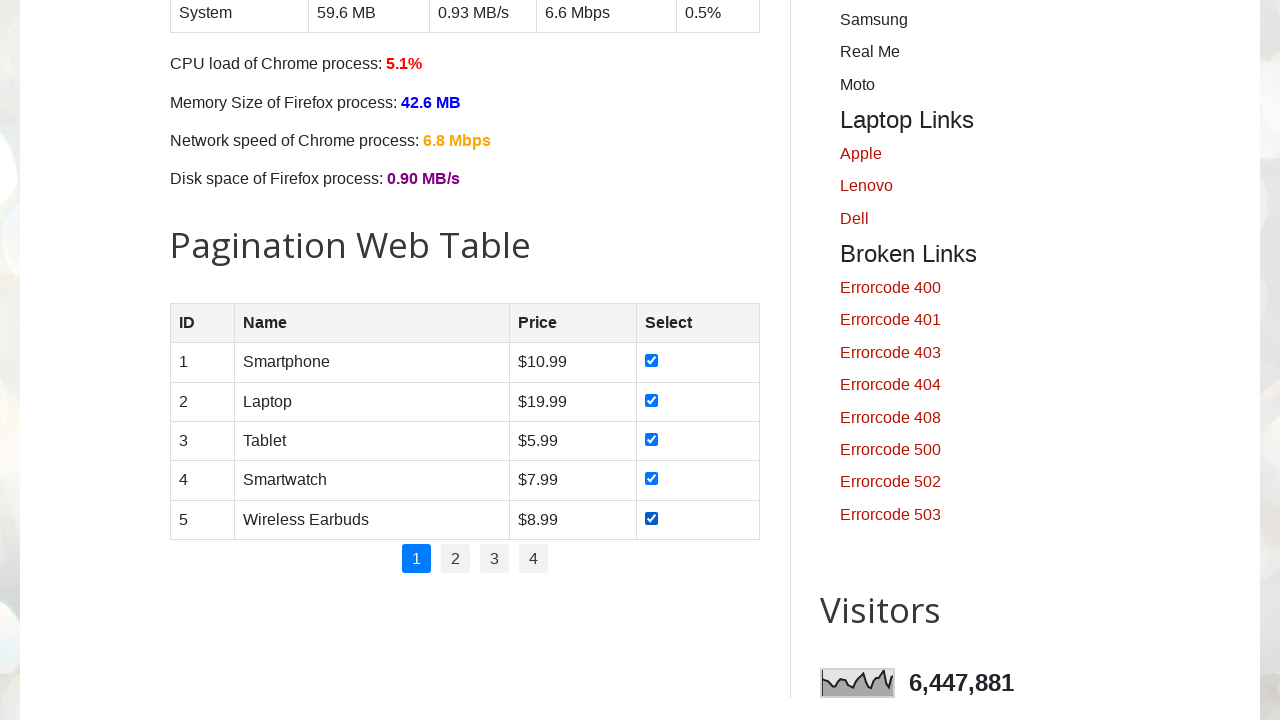

Read cell data from row 2, column 3: $19.99
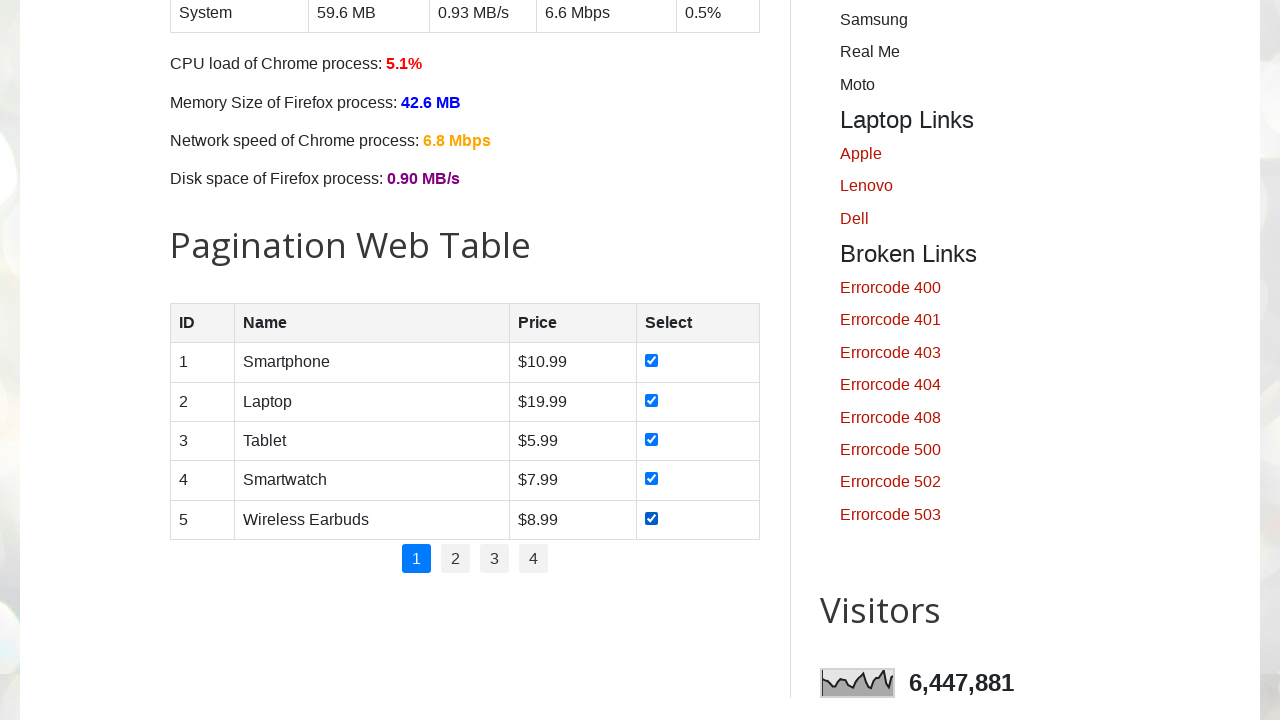

Checkbox at index 11 for row 2 already checked, skipped
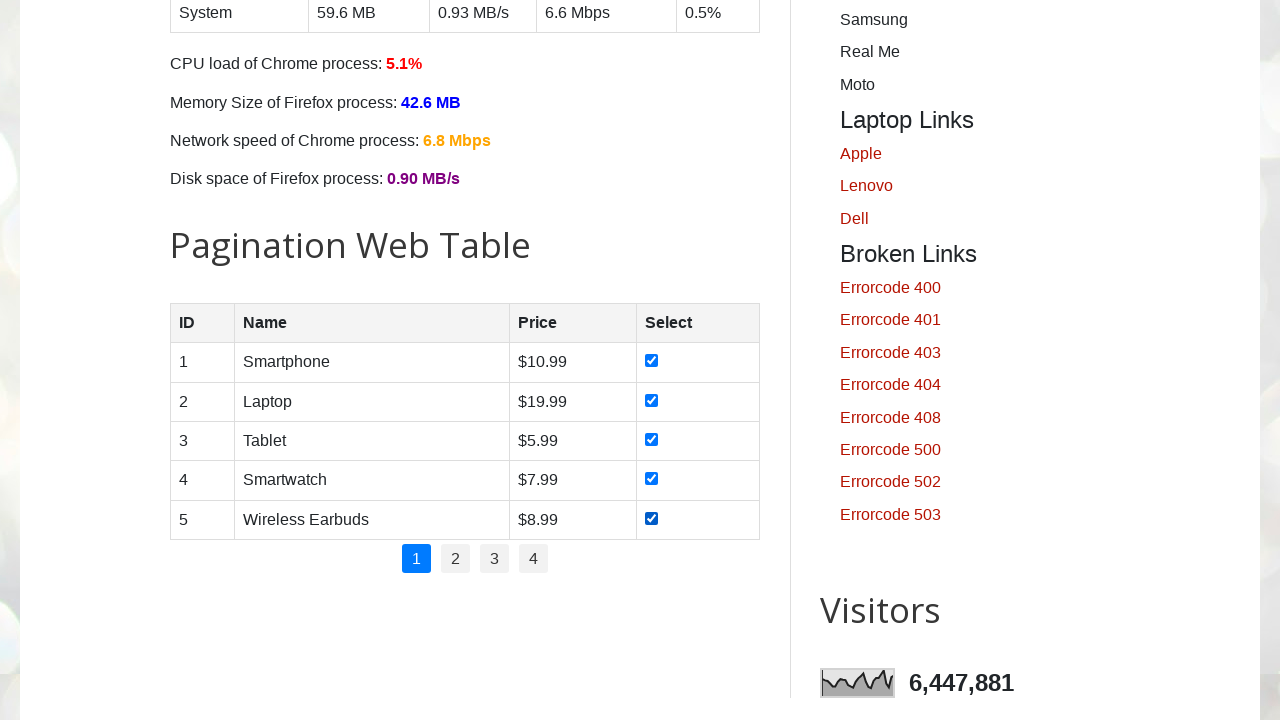

Read cell data from row 2, column 4: 
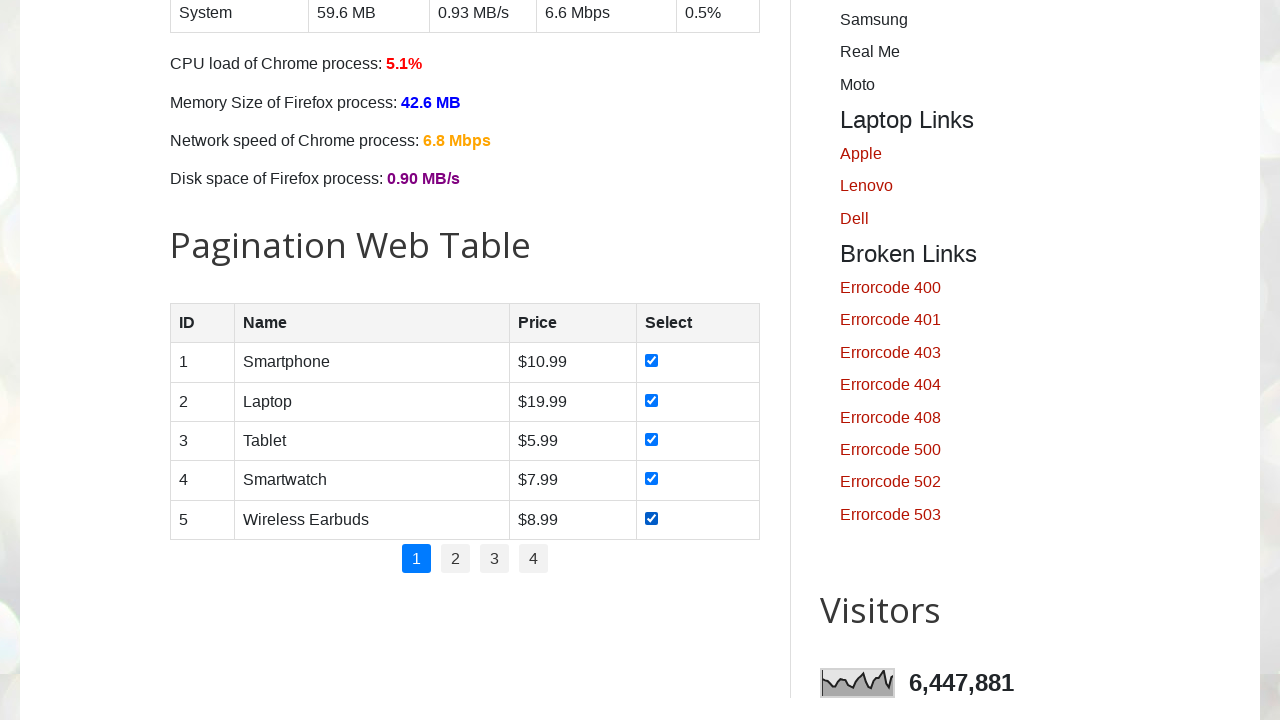

Checkbox at index 12 for row 2 already checked, skipped
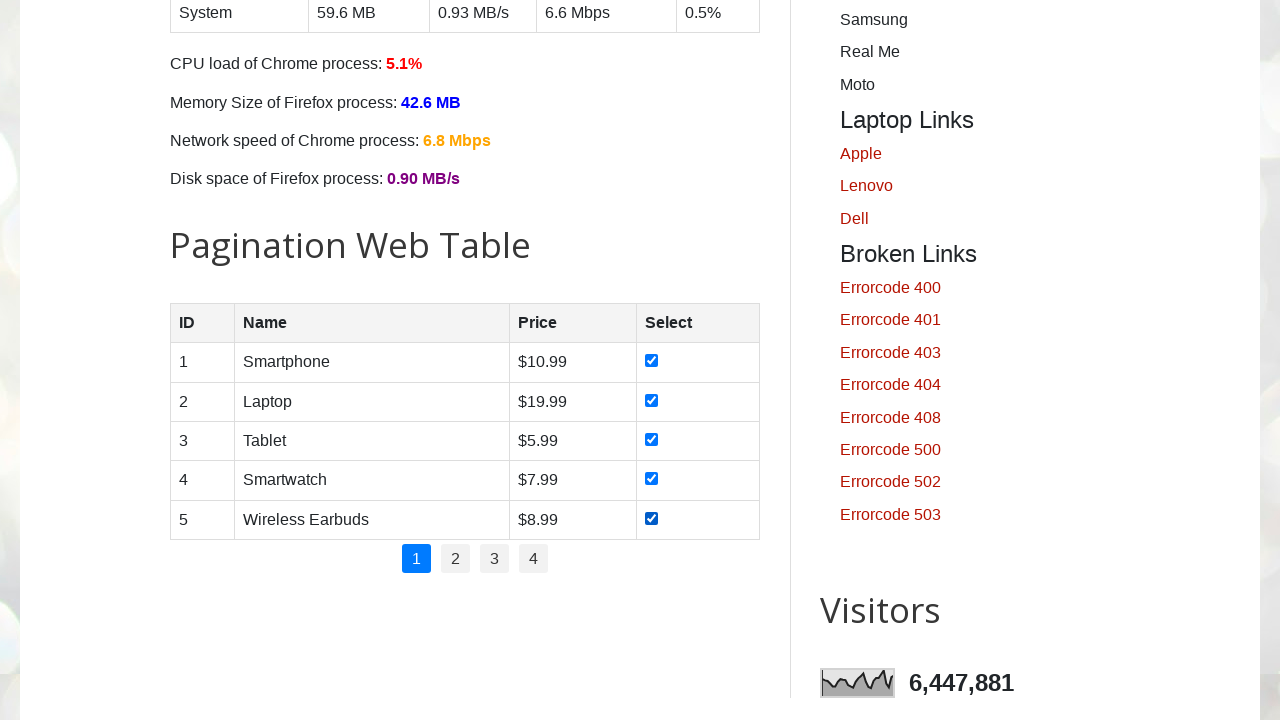

Read cell data from row 3, column 1: 3
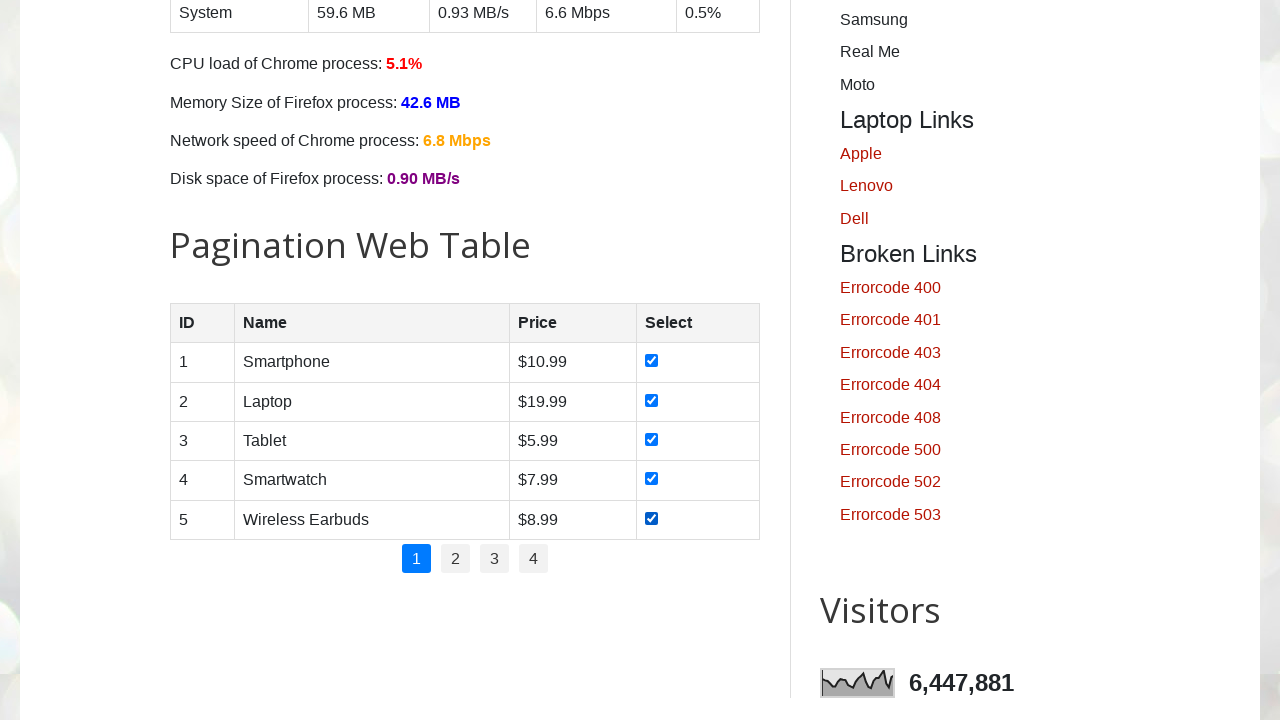

Checkbox at index 9 for row 3 already checked, skipped
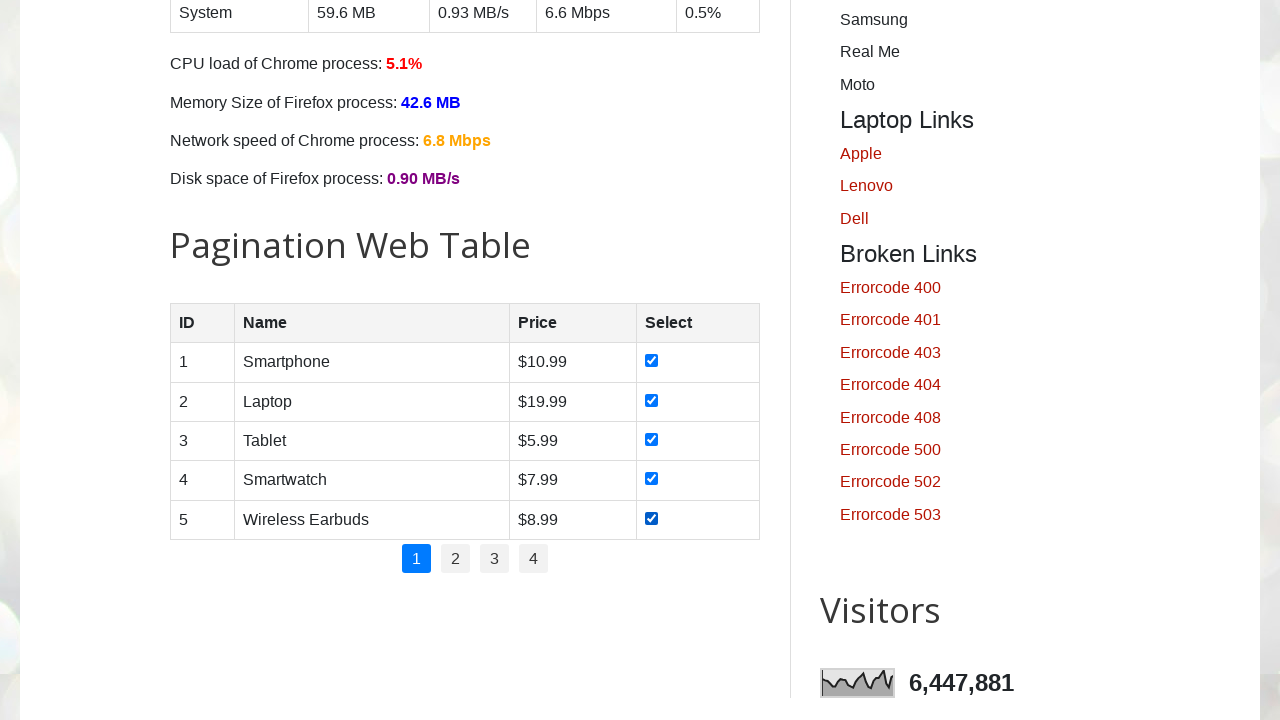

Read cell data from row 3, column 2: Tablet 
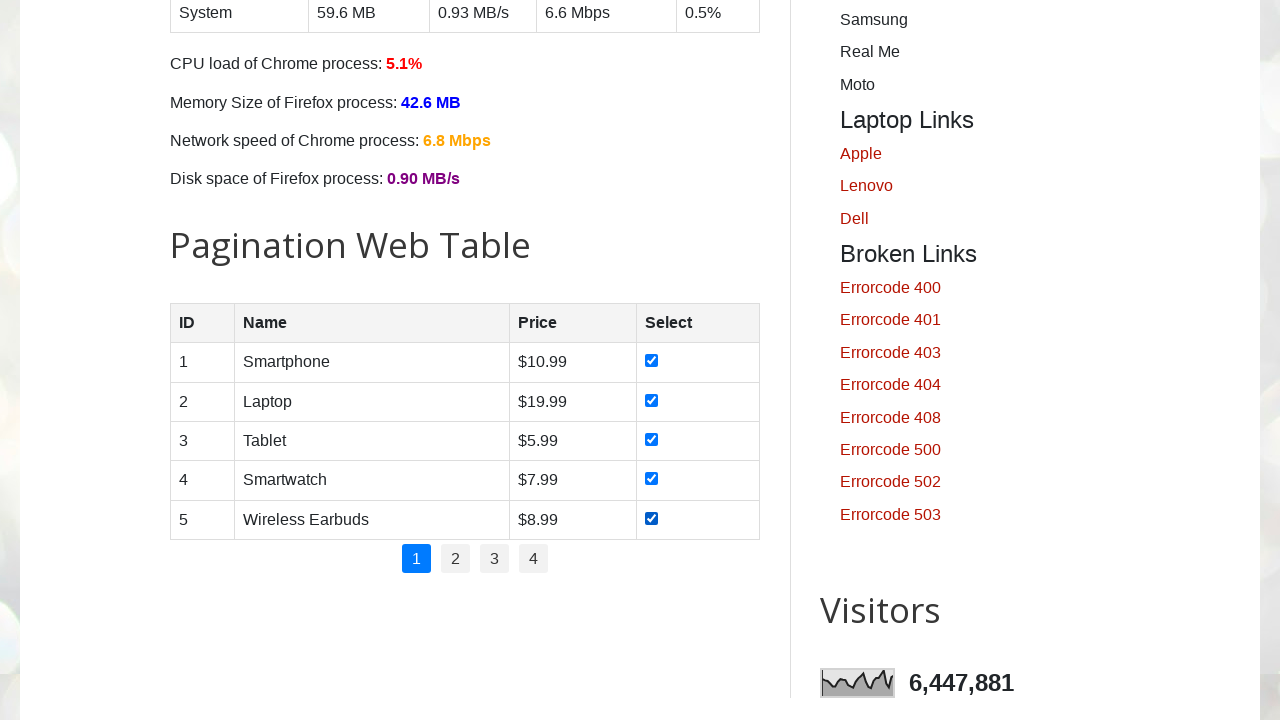

Checkbox at index 10 for row 3 already checked, skipped
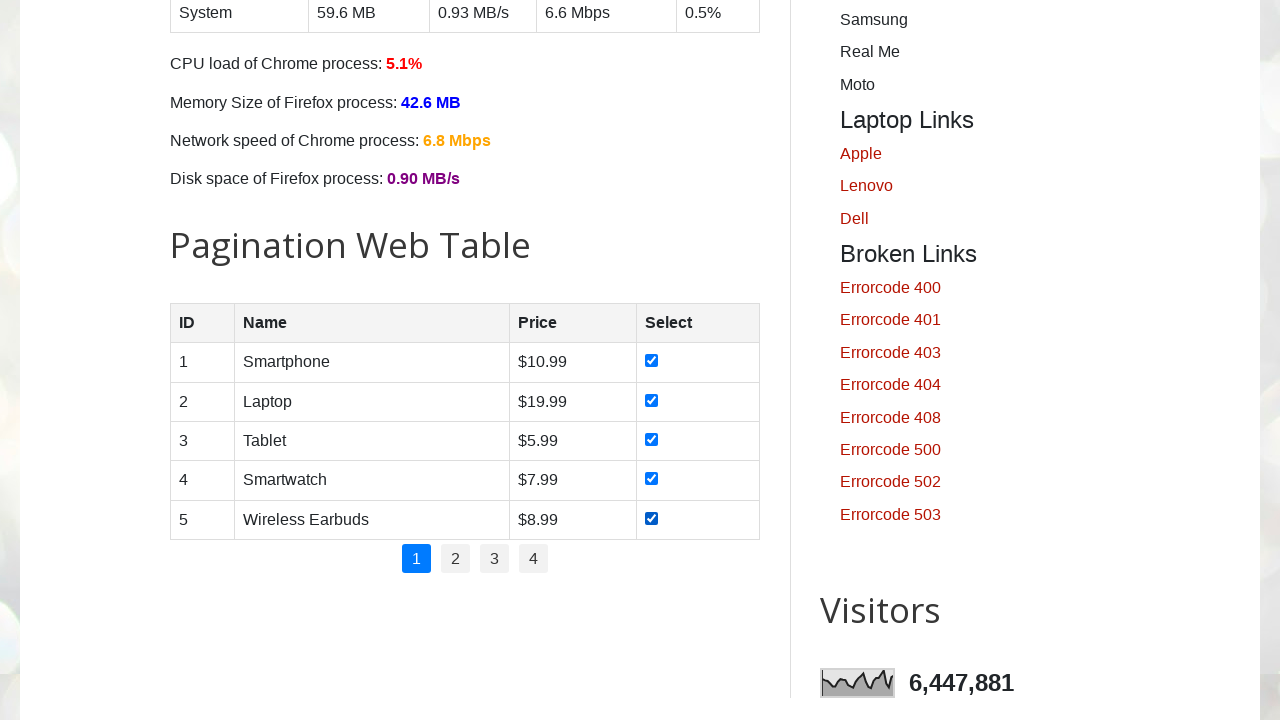

Read cell data from row 3, column 3: $5.99
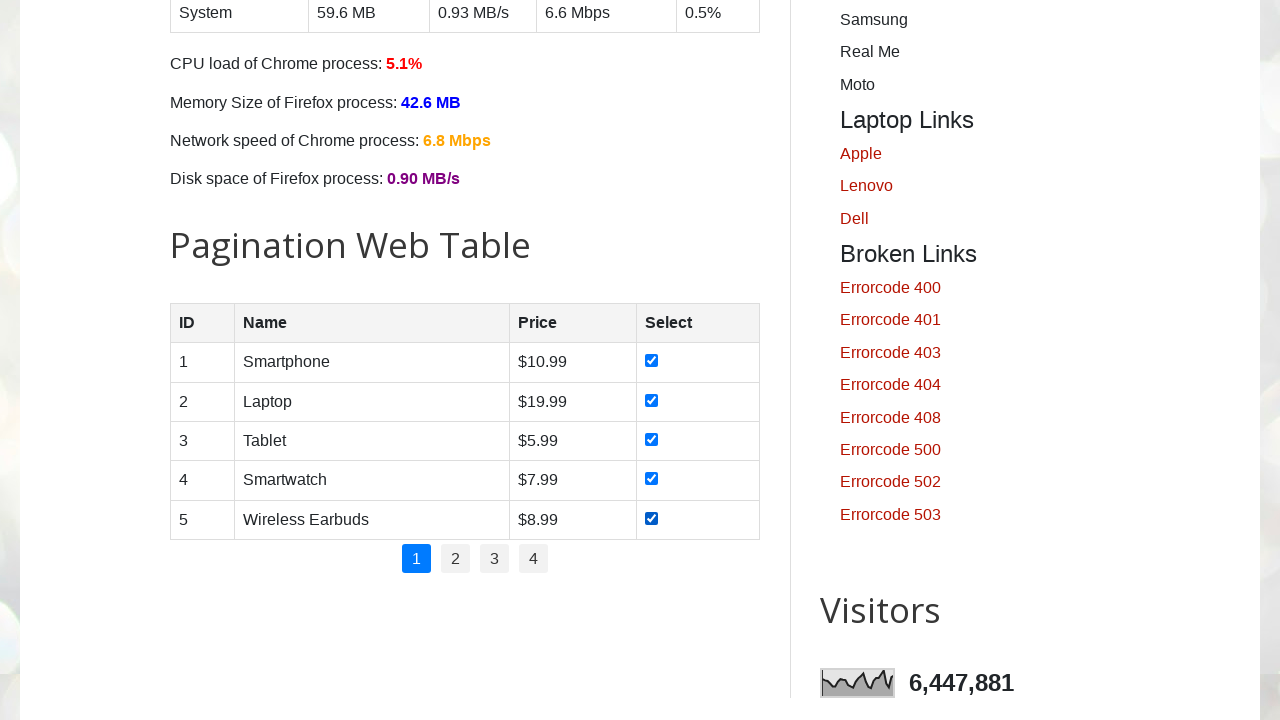

Checkbox at index 11 for row 3 already checked, skipped
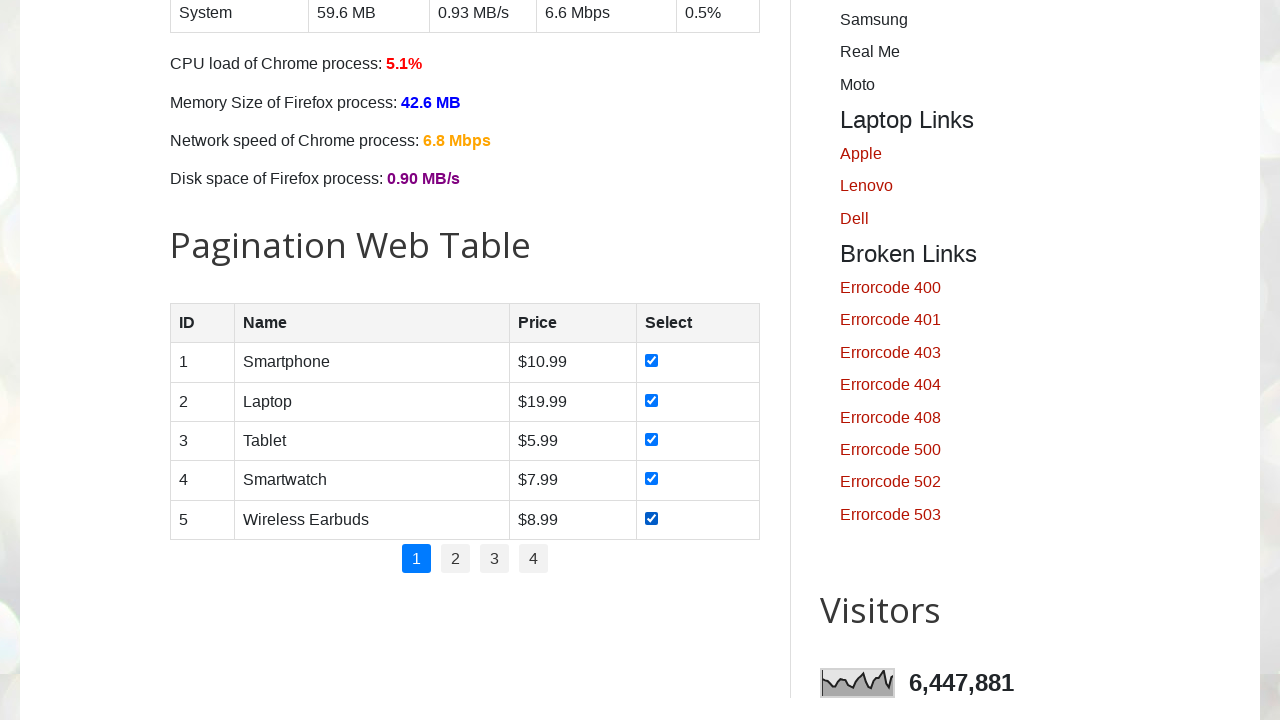

Read cell data from row 3, column 4: 
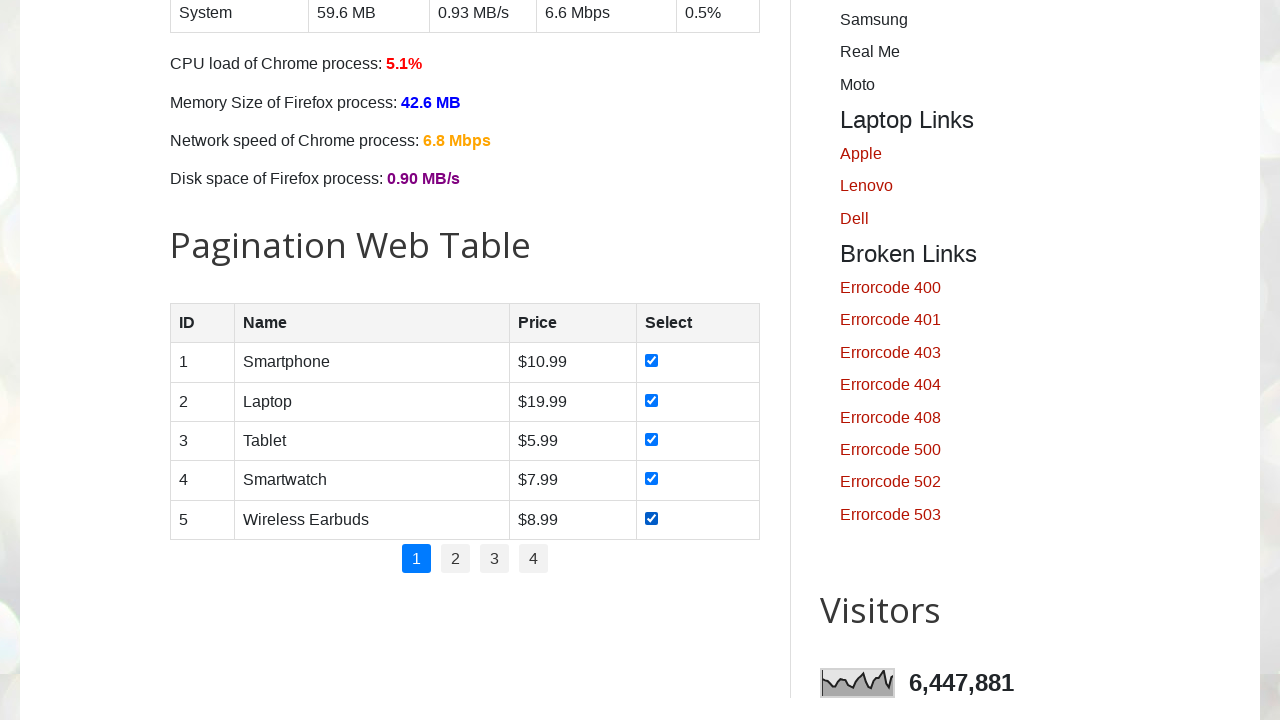

Checkbox at index 12 for row 3 already checked, skipped
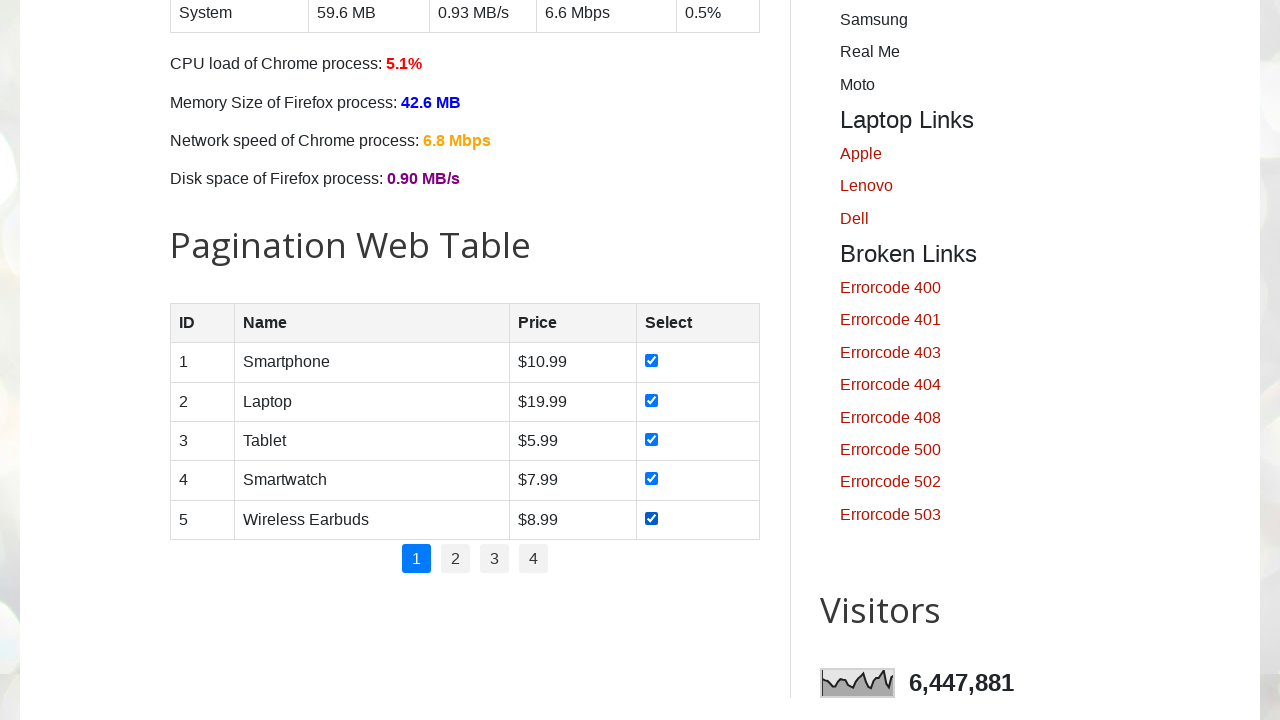

Read cell data from row 4, column 1: 4
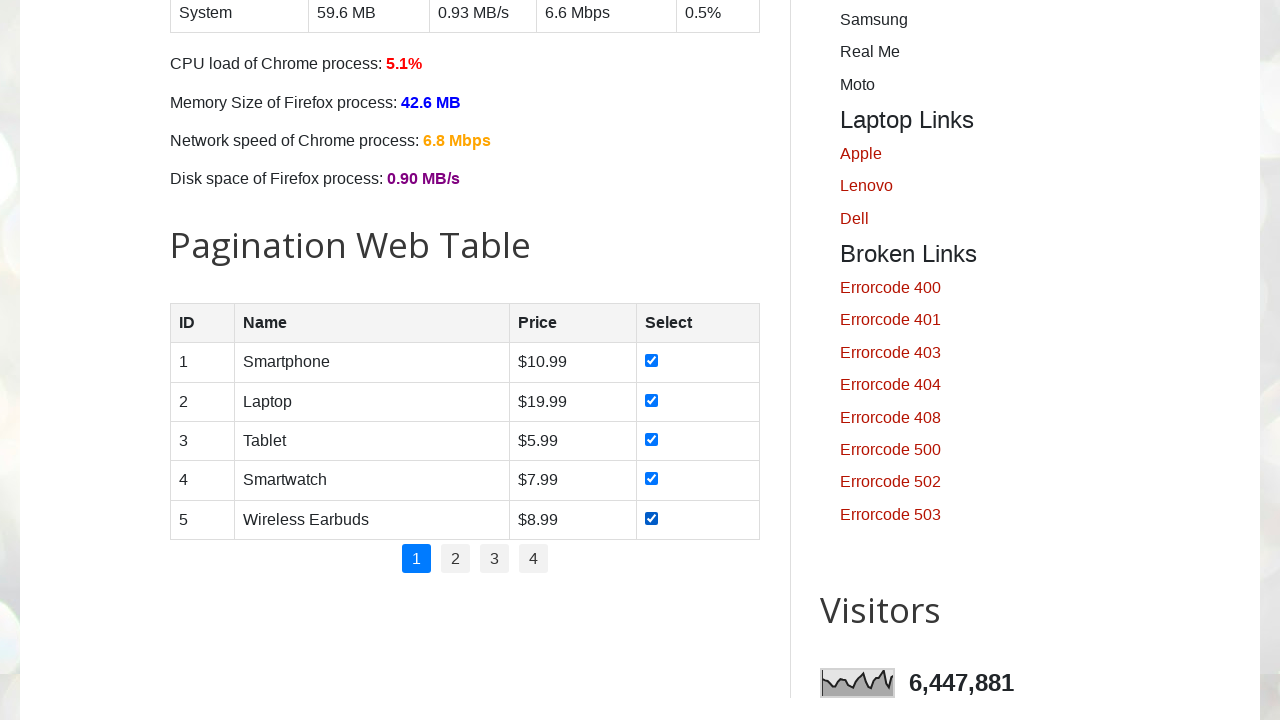

Checkbox at index 9 for row 4 already checked, skipped
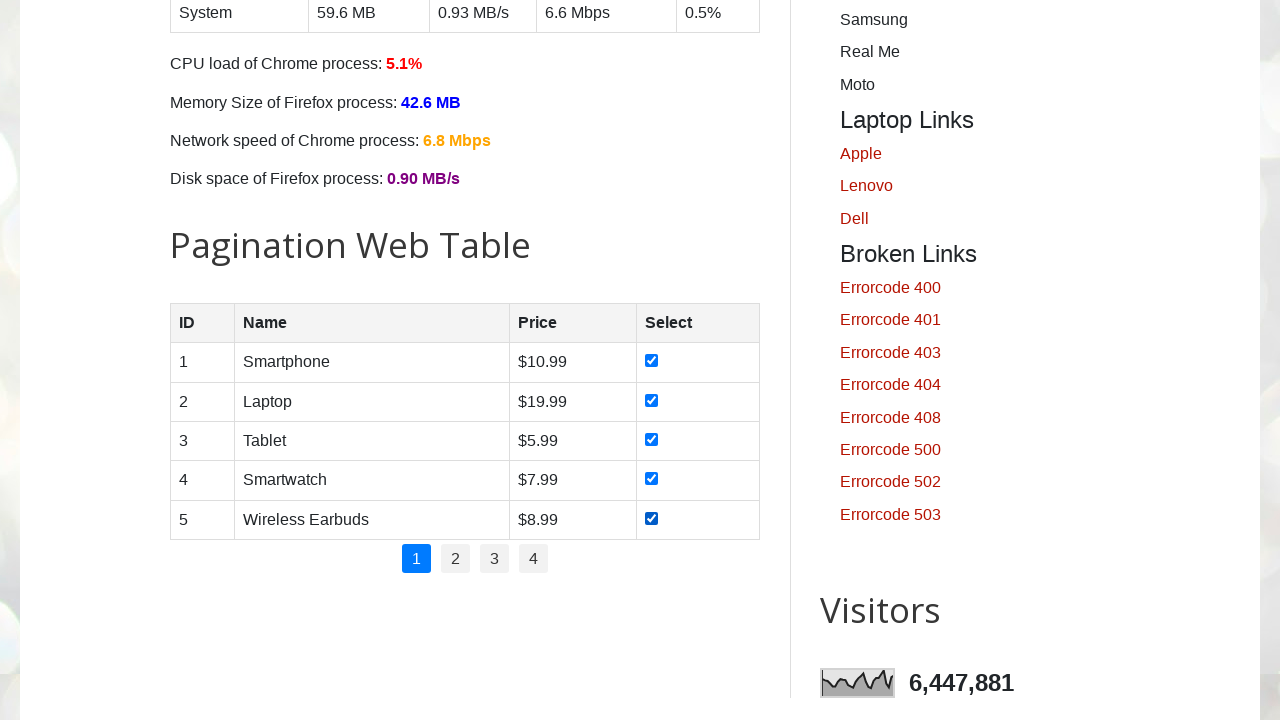

Read cell data from row 4, column 2: Smartwatch
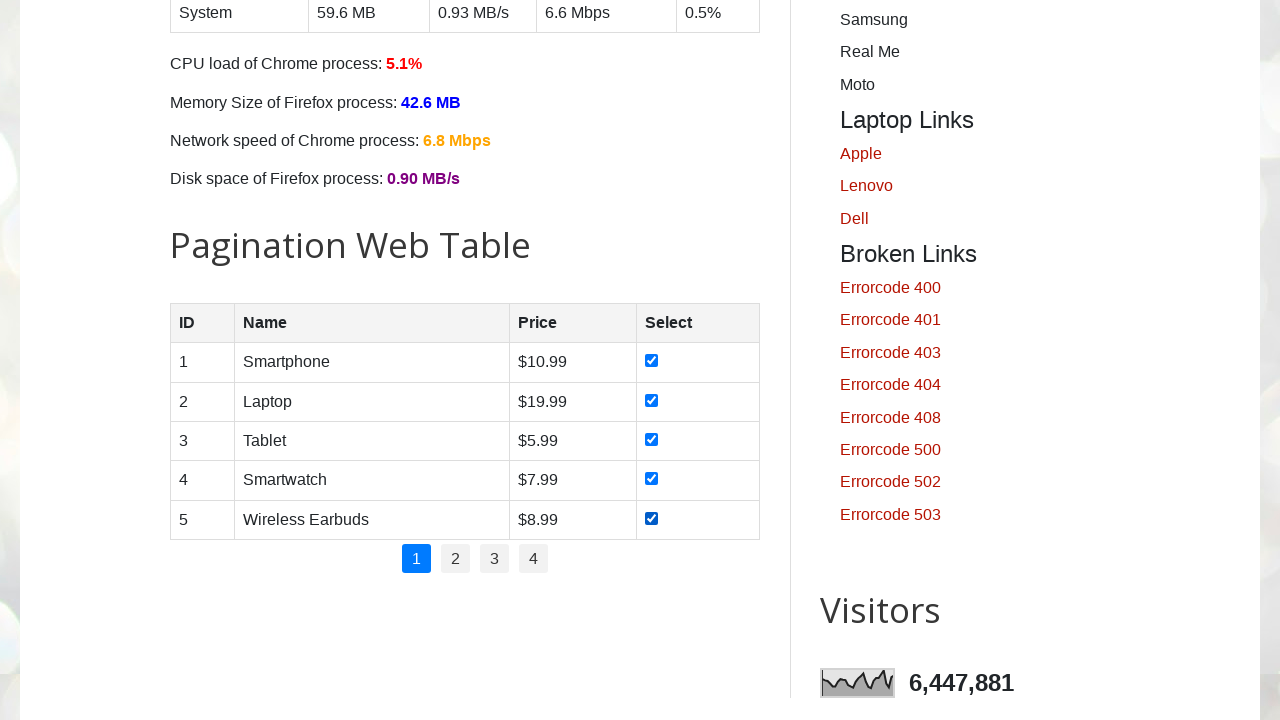

Checkbox at index 10 for row 4 already checked, skipped
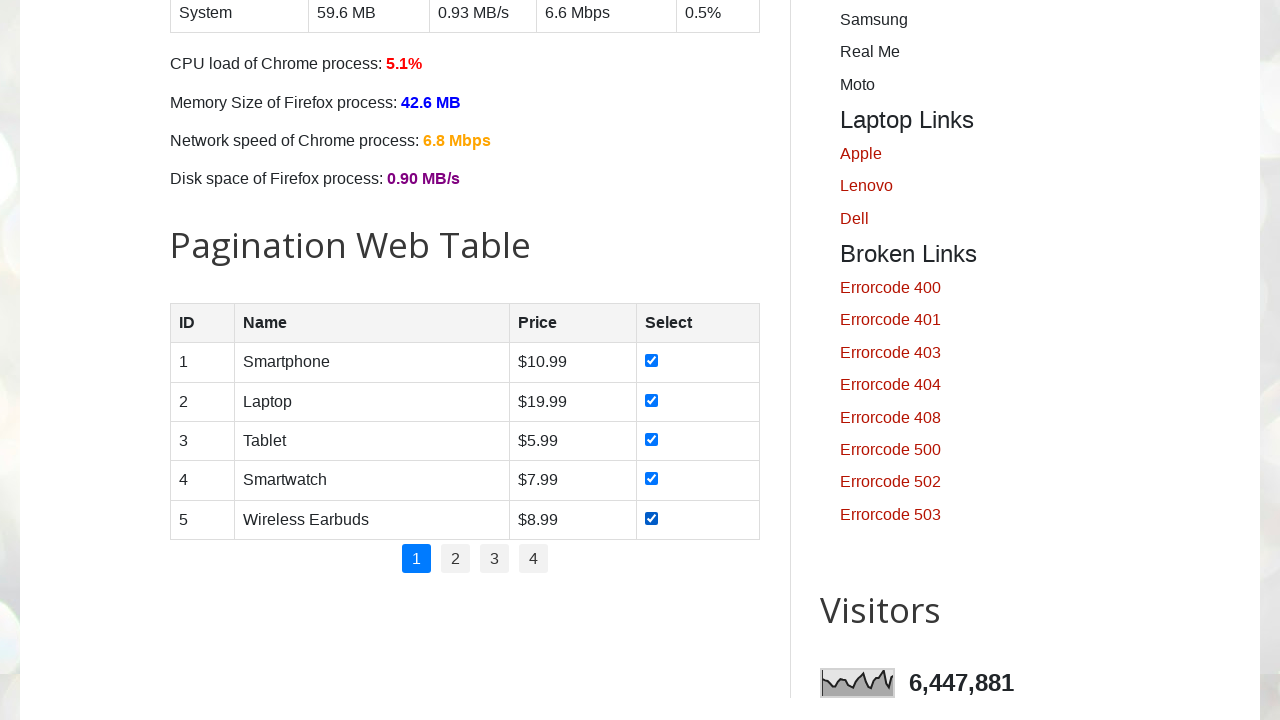

Read cell data from row 4, column 3: $7.99
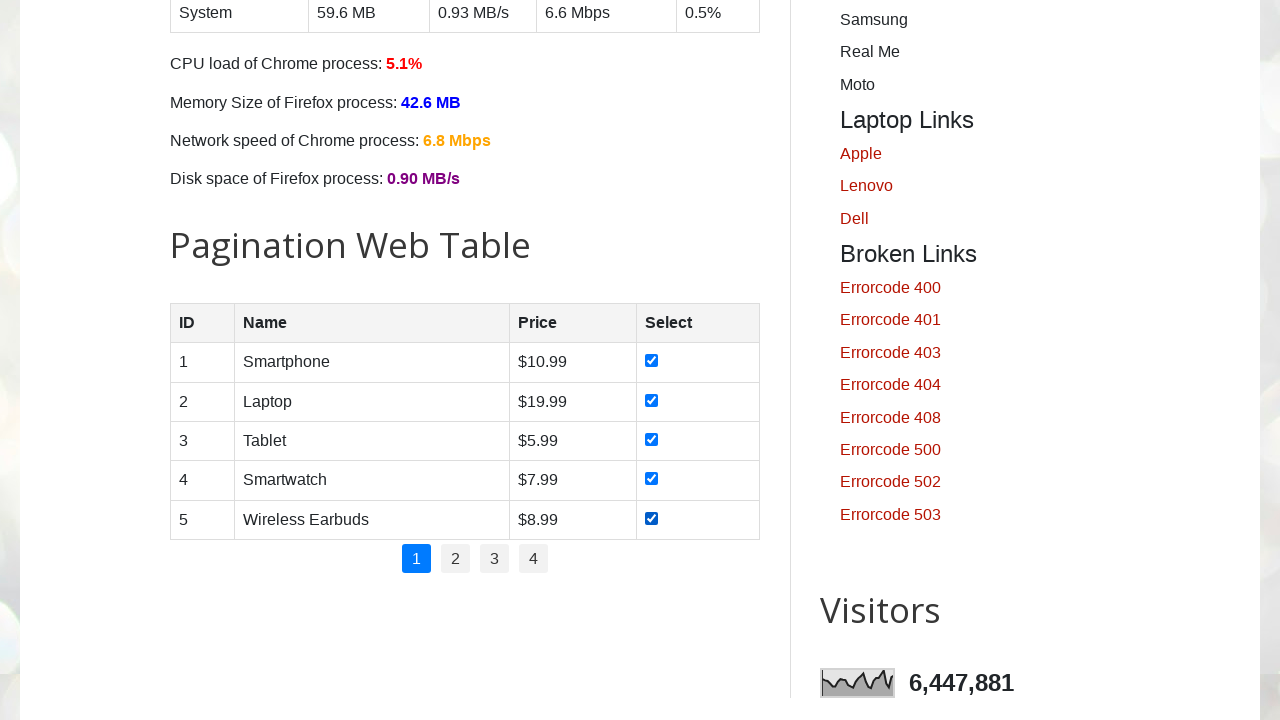

Checkbox at index 11 for row 4 already checked, skipped
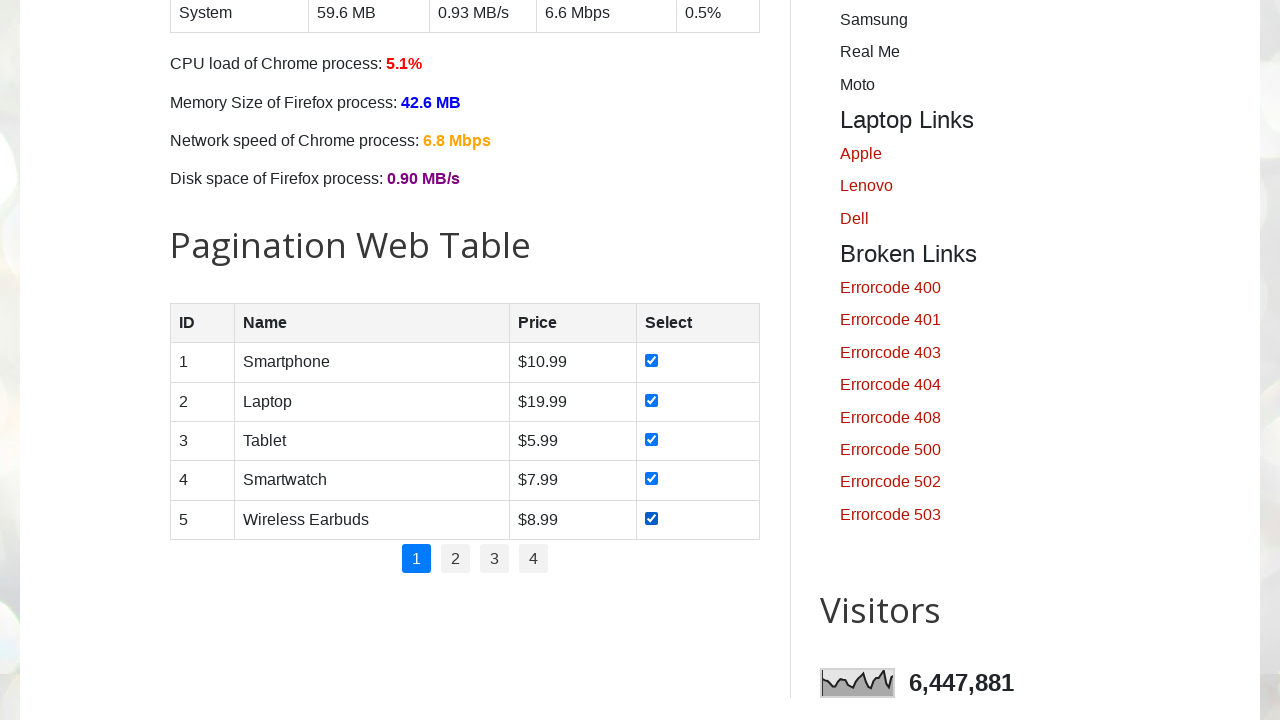

Read cell data from row 4, column 4: 
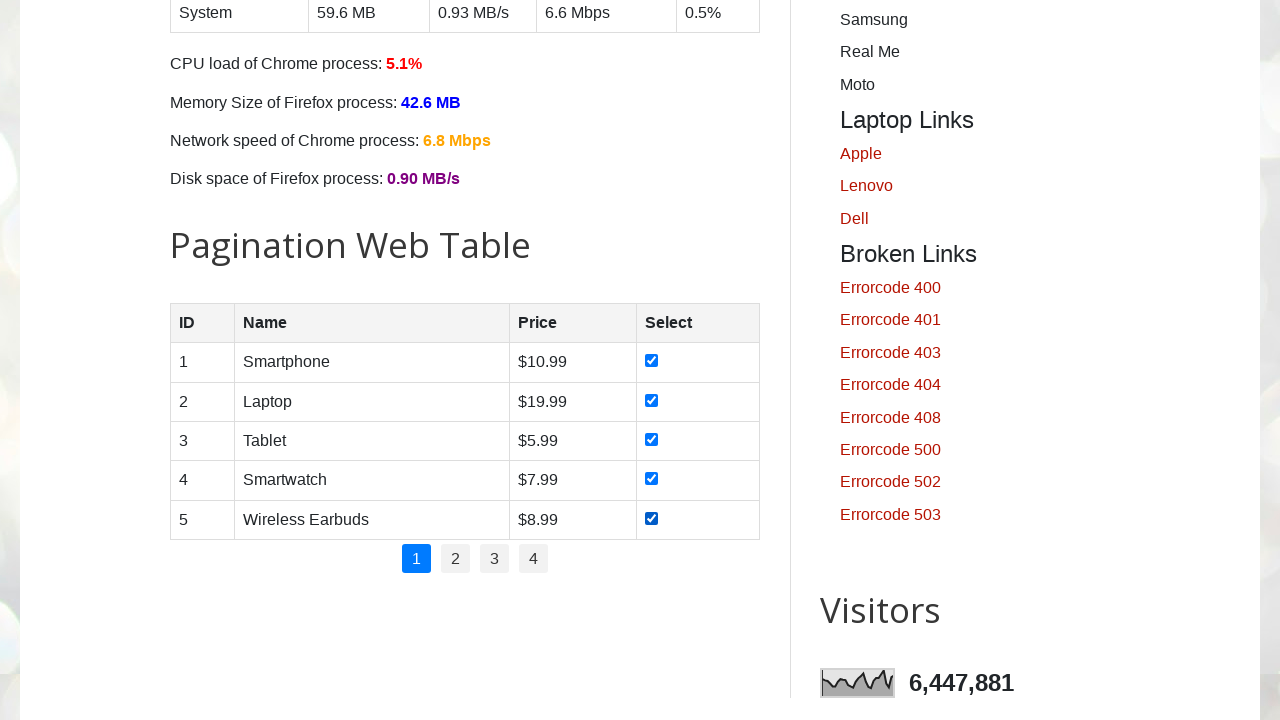

Checkbox at index 12 for row 4 already checked, skipped
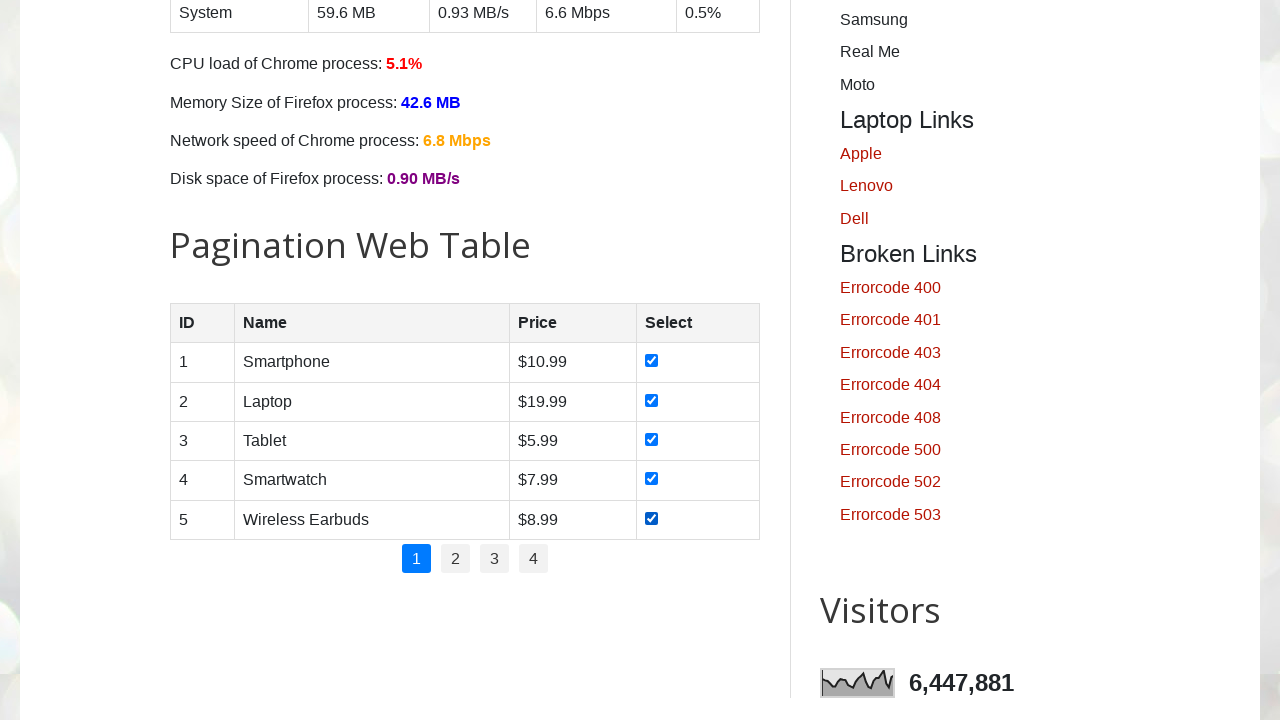

Read cell data from row 5, column 1: 5
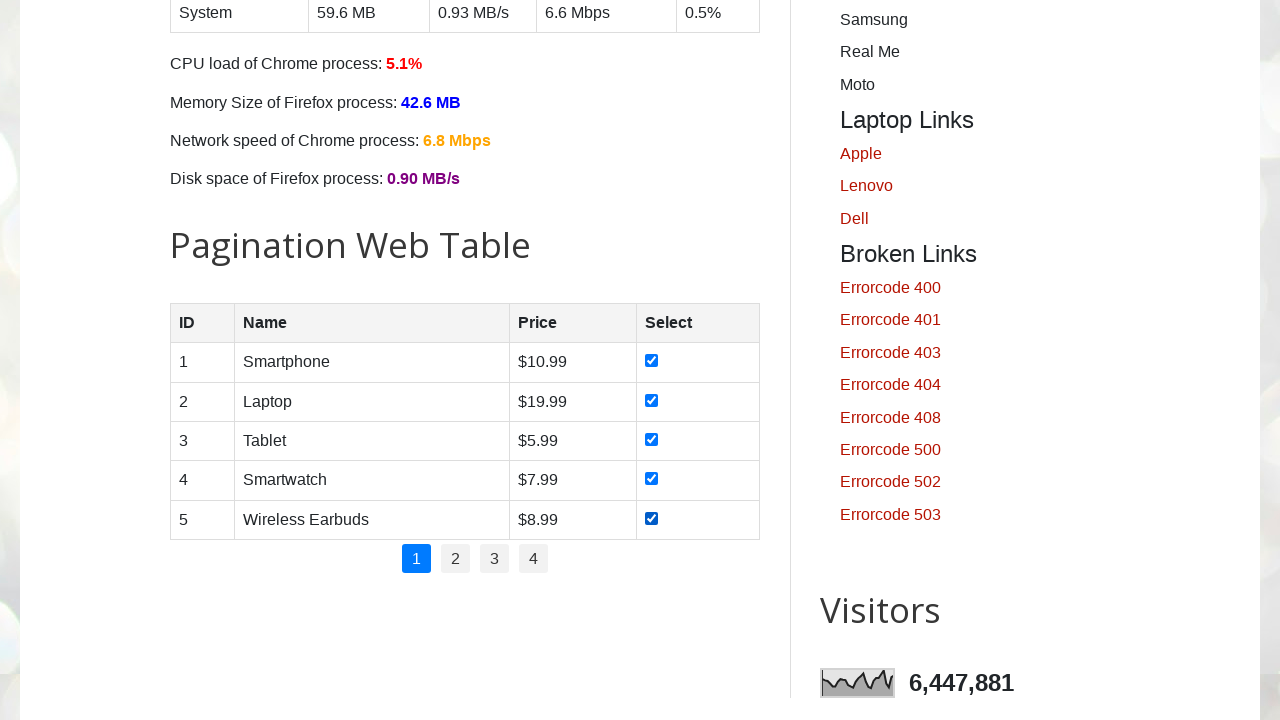

Checkbox at index 9 for row 5 already checked, skipped
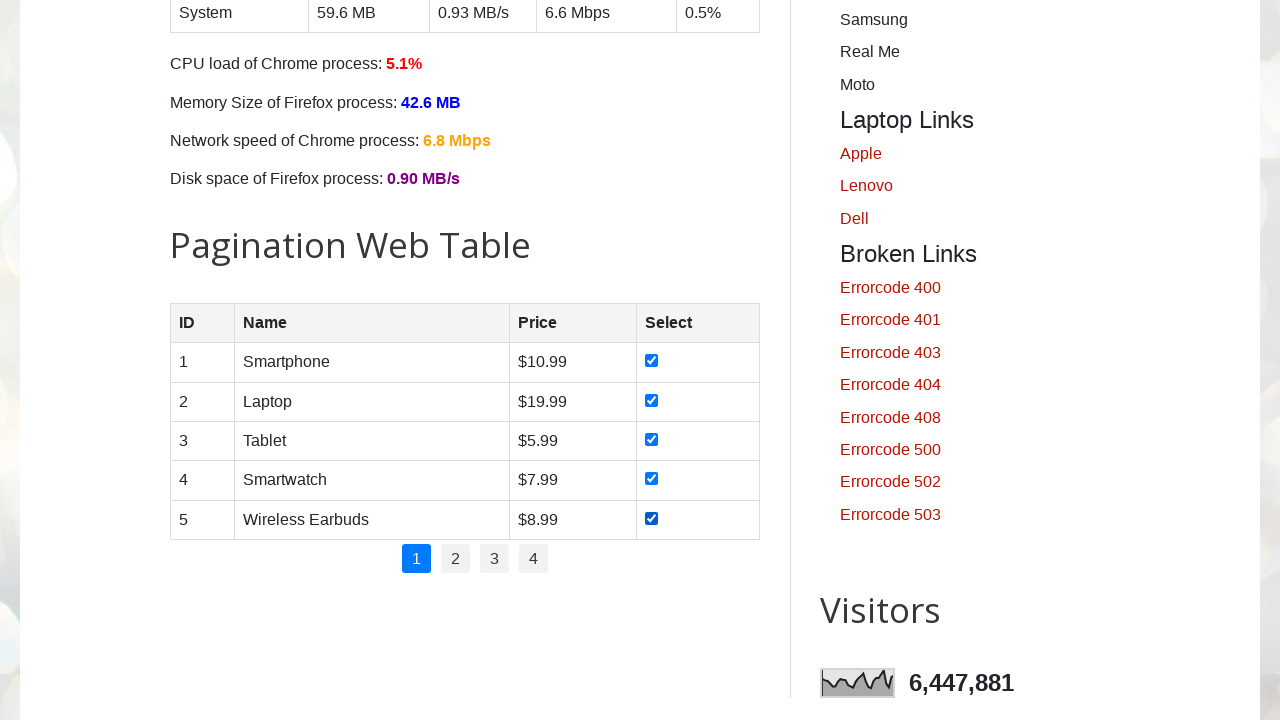

Read cell data from row 5, column 2: Wireless Earbuds
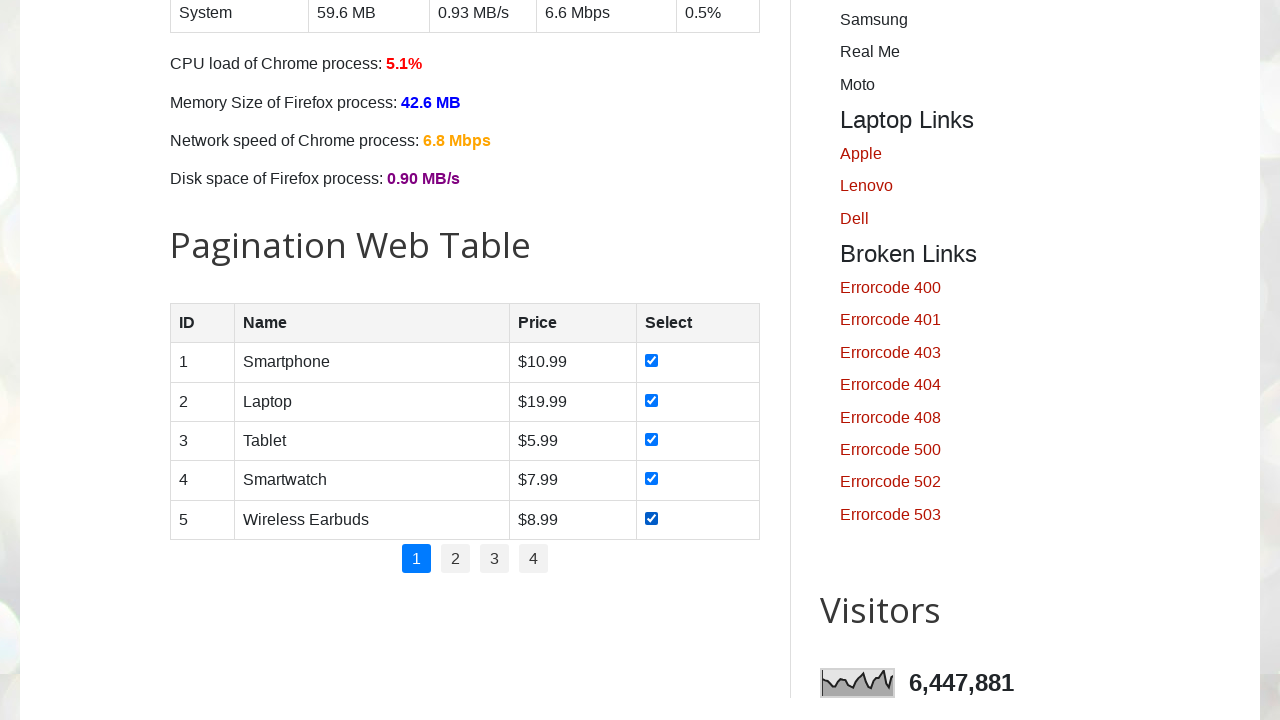

Checkbox at index 10 for row 5 already checked, skipped
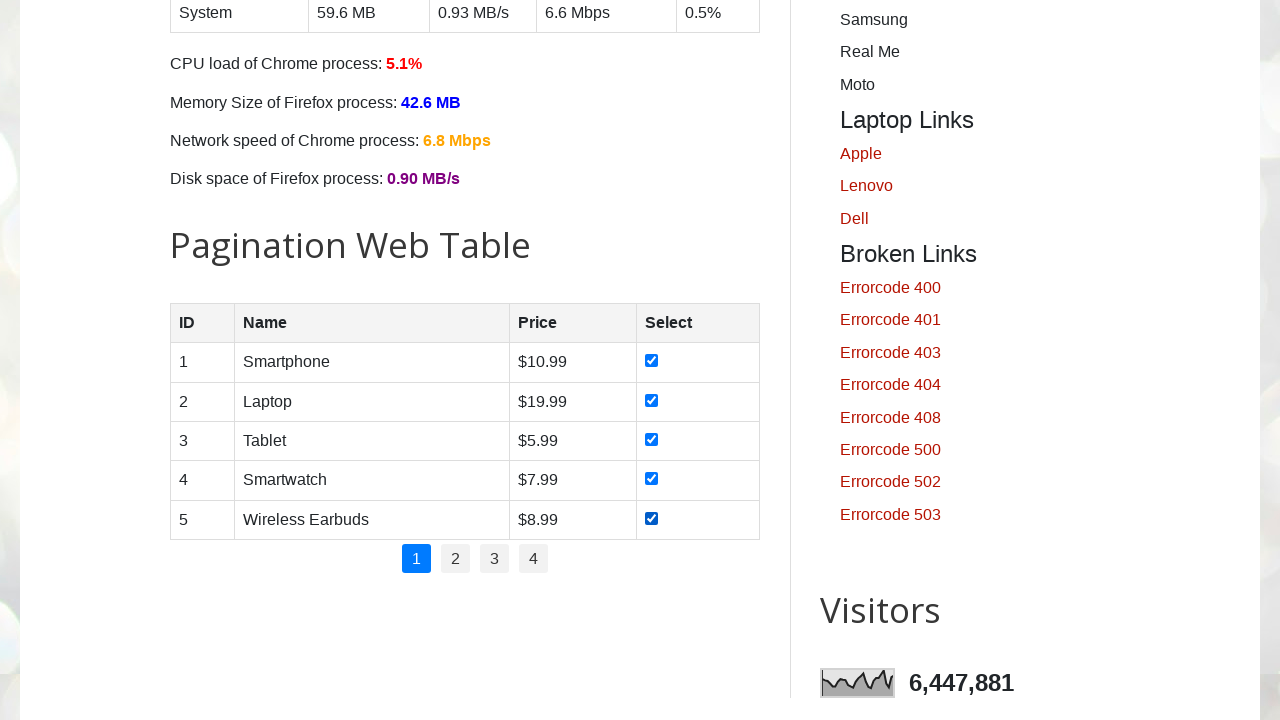

Read cell data from row 5, column 3: $8.99
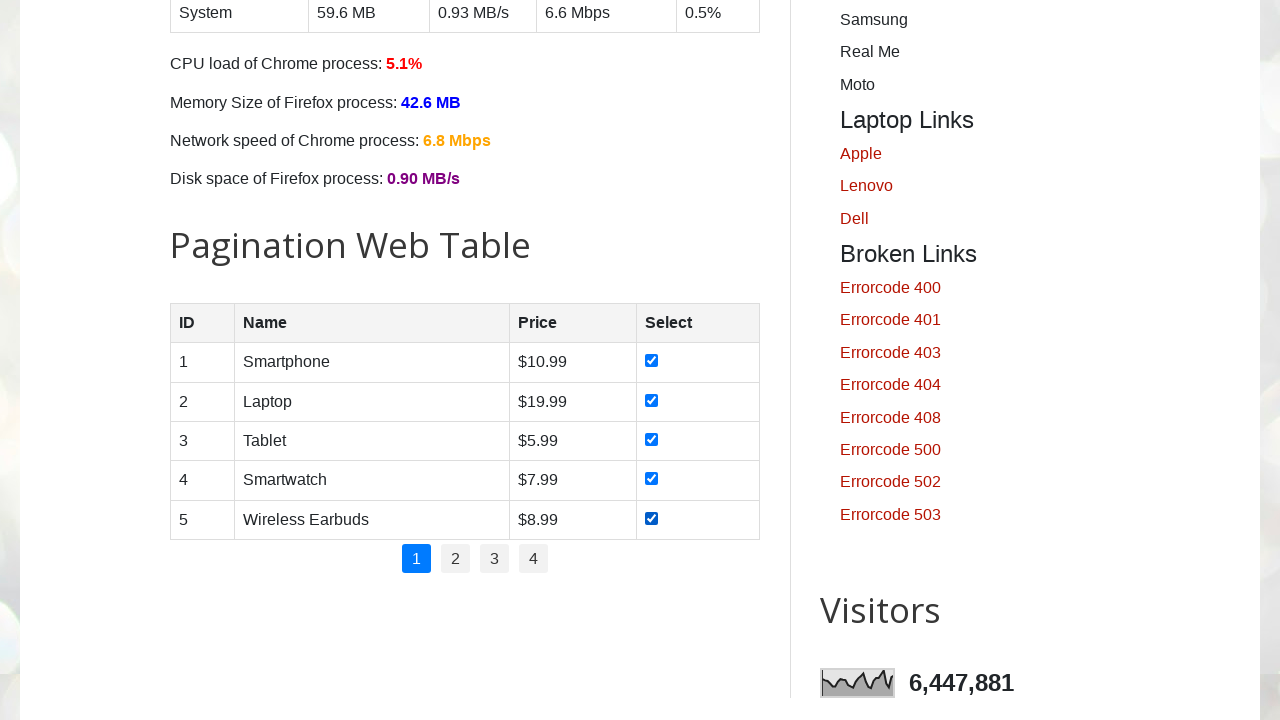

Checkbox at index 11 for row 5 already checked, skipped
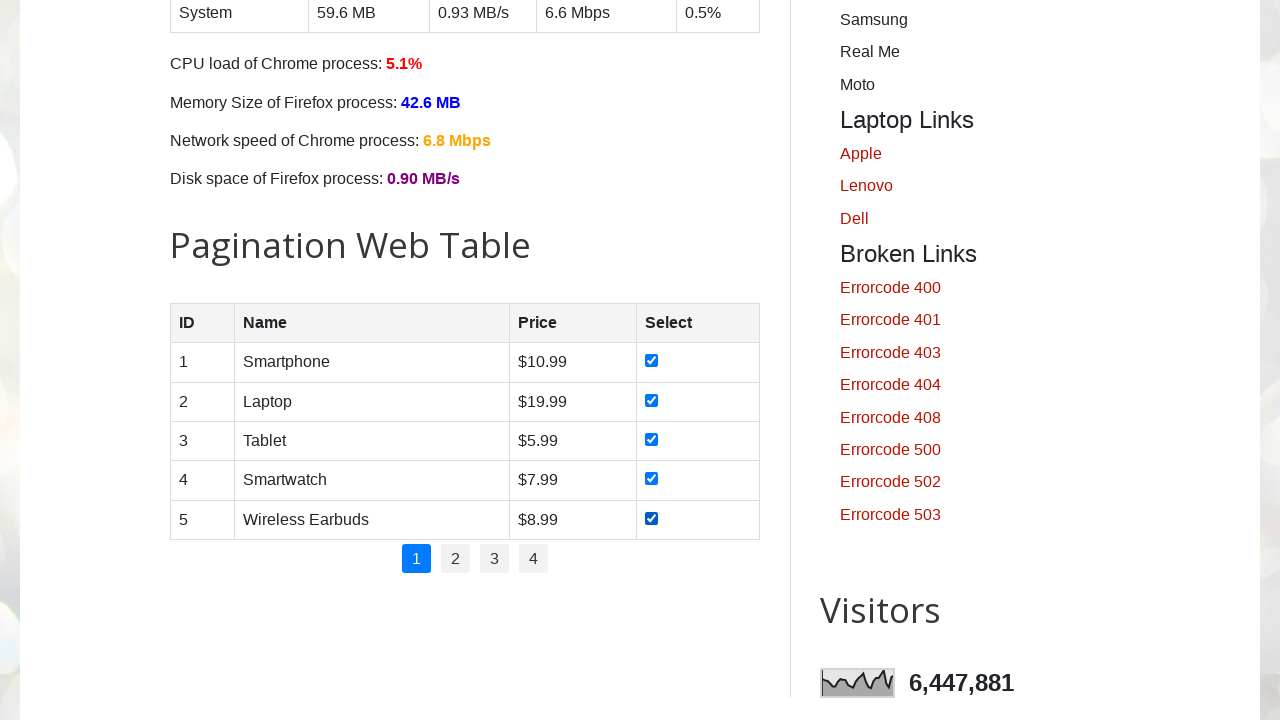

Read cell data from row 5, column 4: 
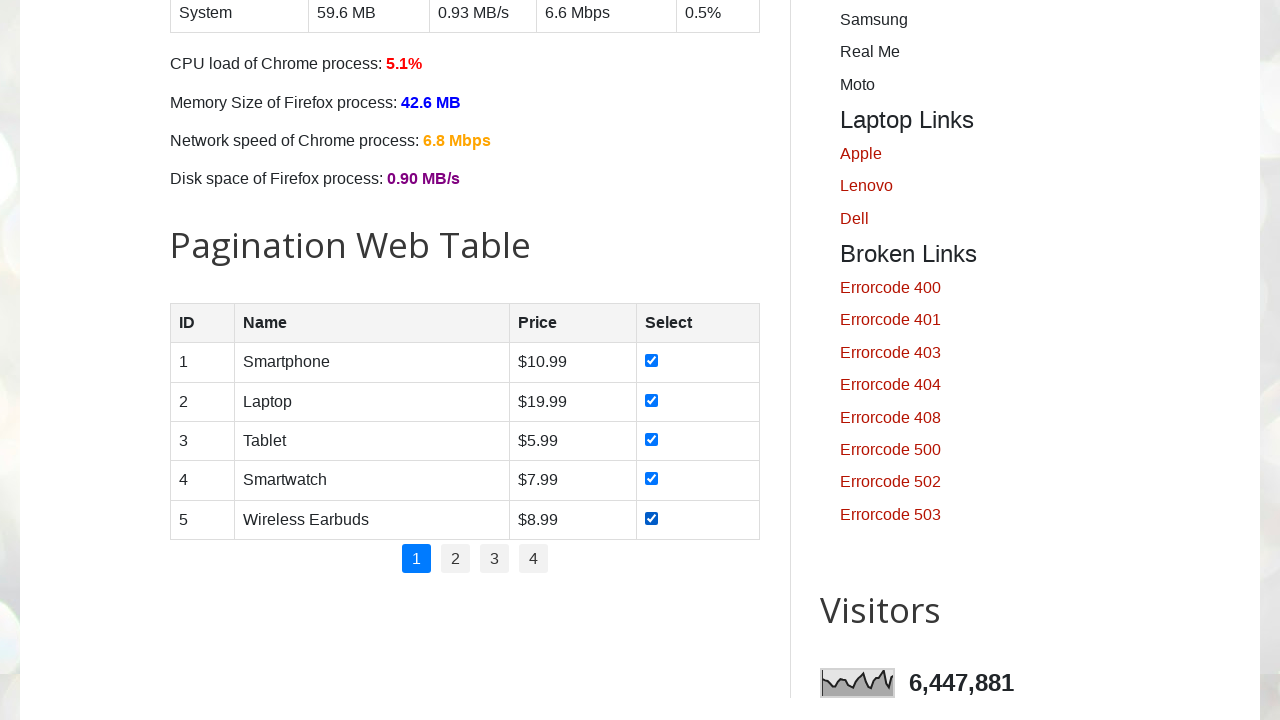

Checkbox at index 12 for row 5 already checked, skipped
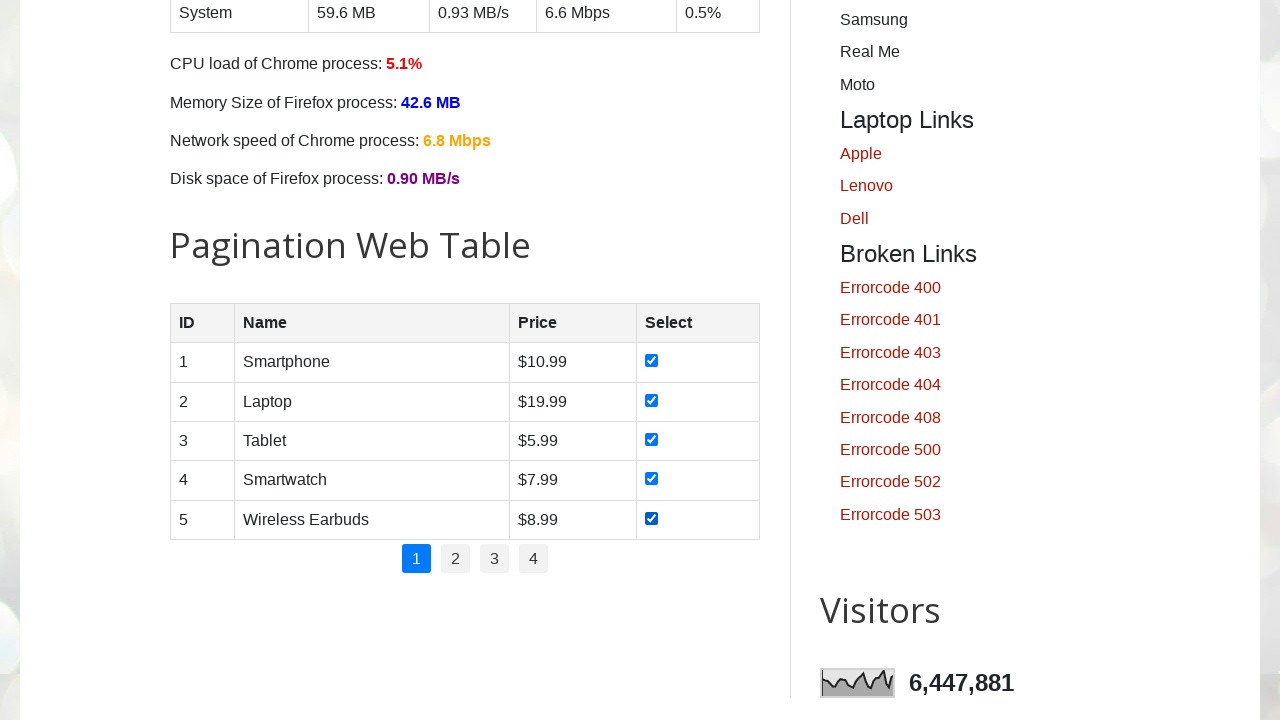

Clicked on pagination page 2 at (456, 559) on //ul[@id='pagination']//li[2]
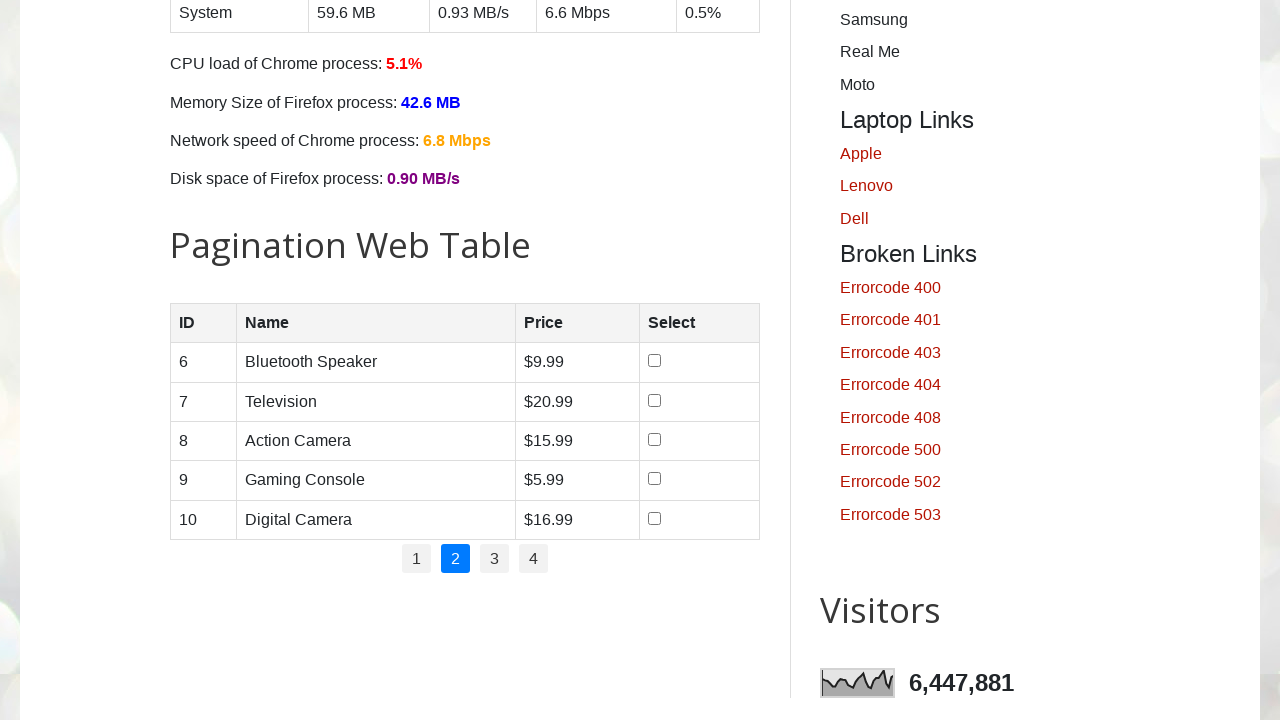

Waited 2 seconds for page to load
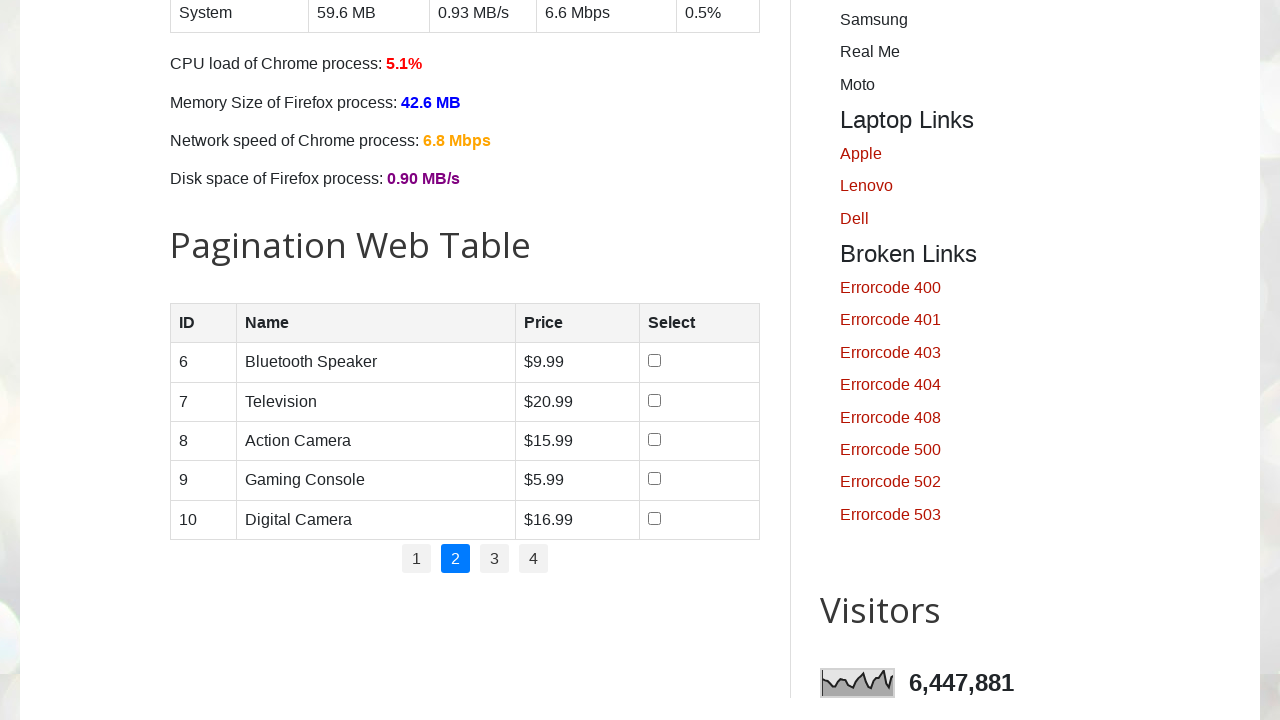

Clicked first checkbox on current page at (654, 361) on (//input[@type='checkbox'])[8]
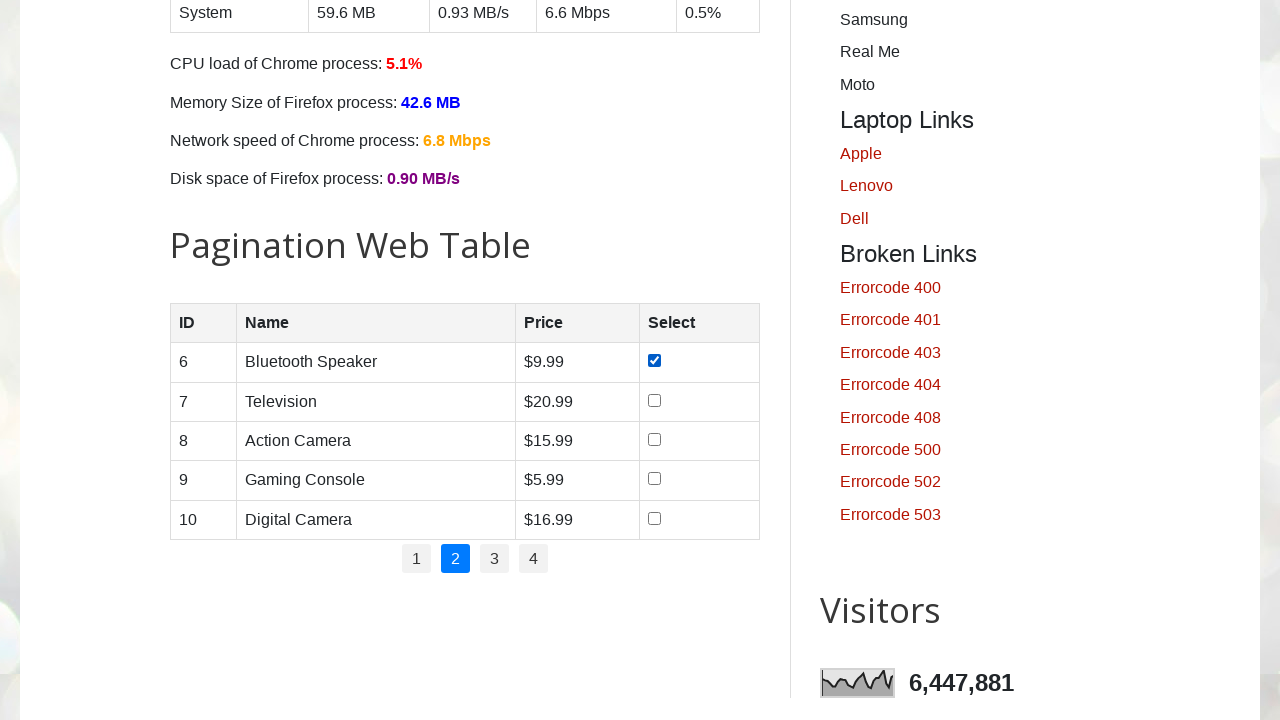

Retrieved row count: 5 rows in current page table
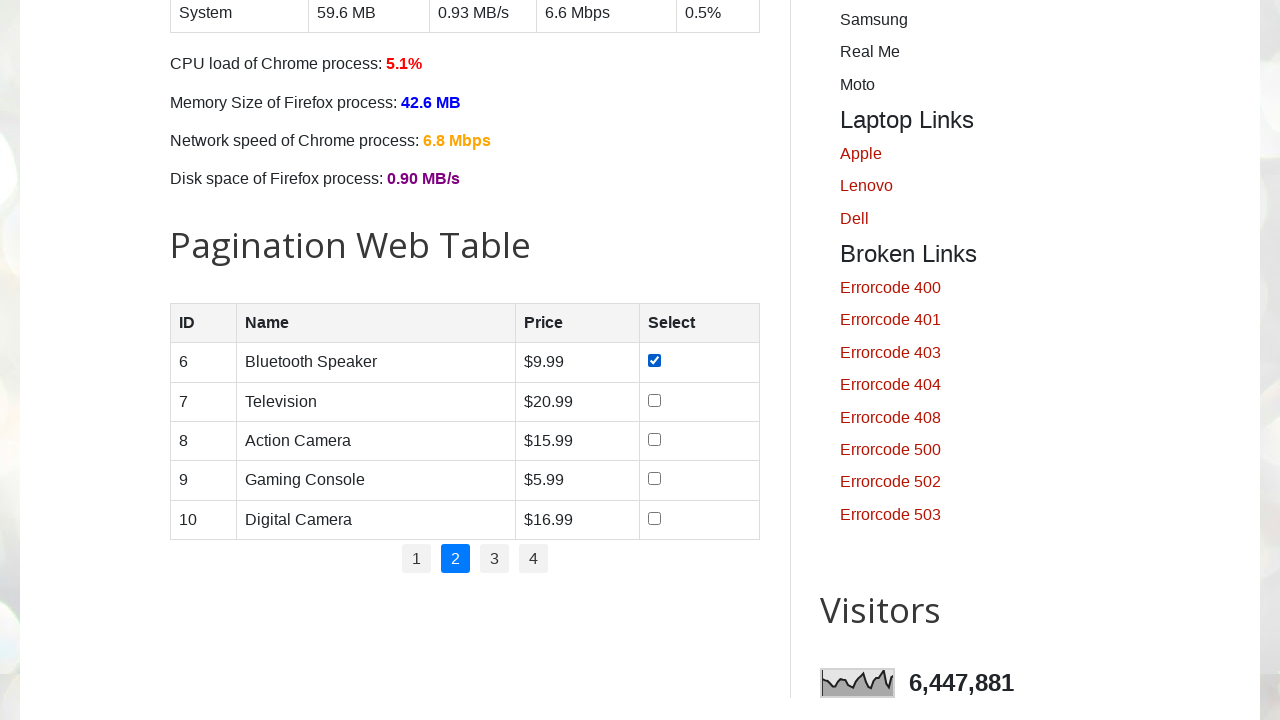

Retrieved column count: 4 columns in table
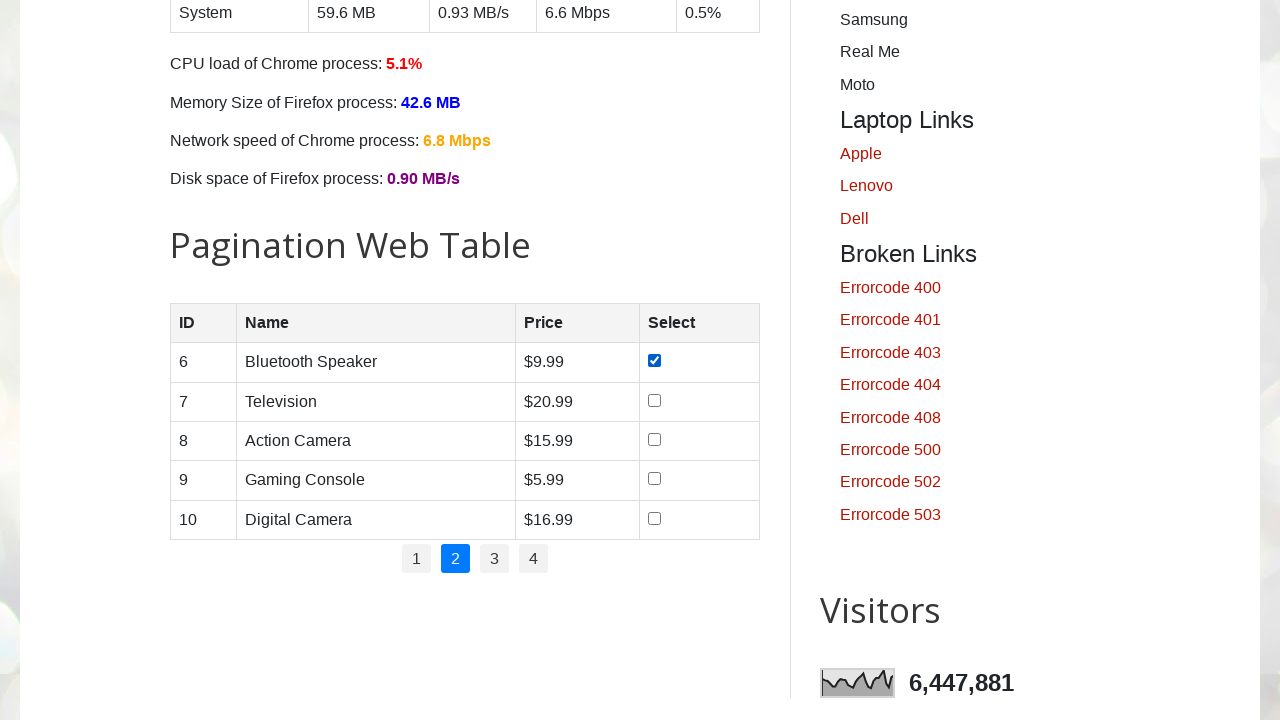

Read cell data from row 1, column 1: 6
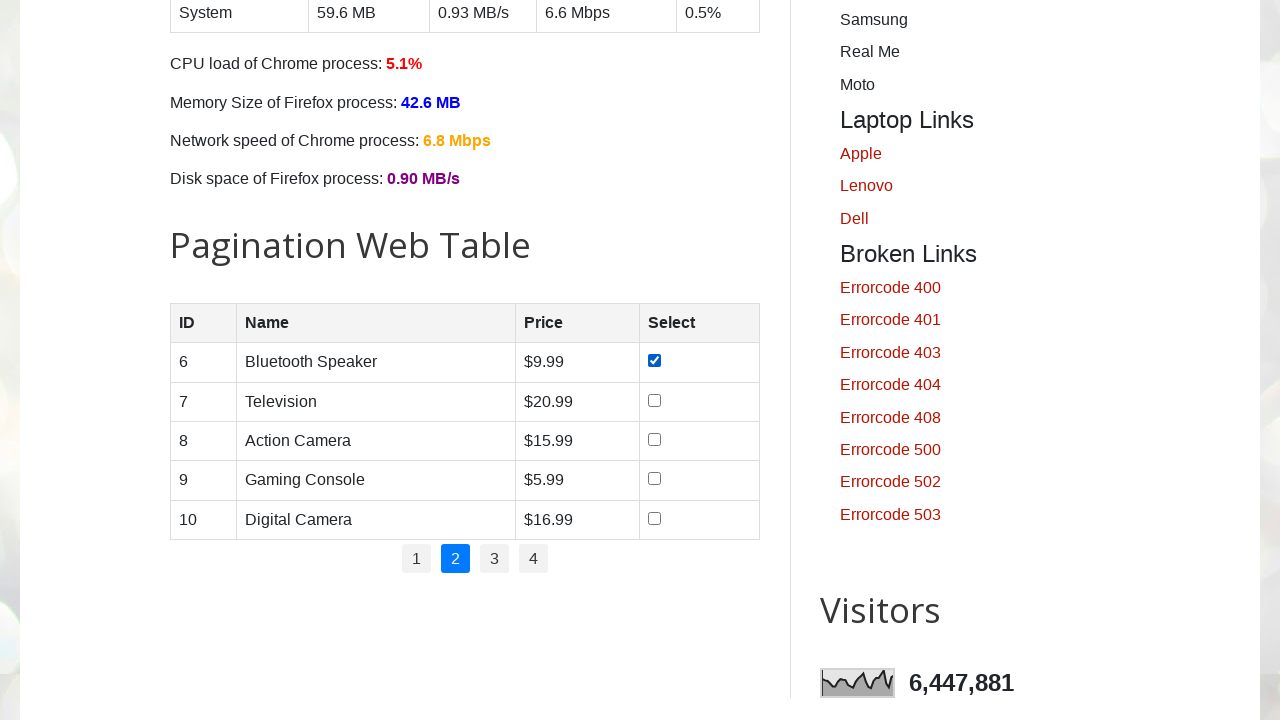

Checked checkbox at index 9 for row 1 at (654, 400) on (//input[@type='checkbox'])[9]
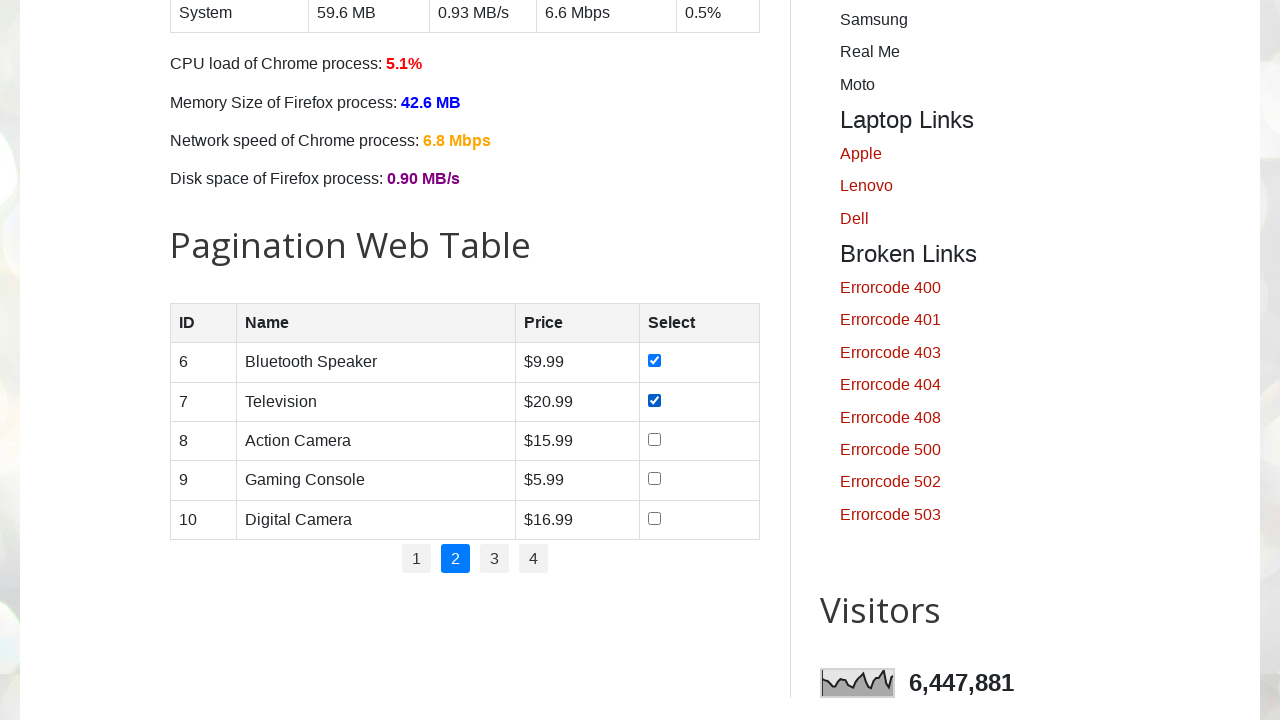

Read cell data from row 1, column 2: Bluetooth Speaker
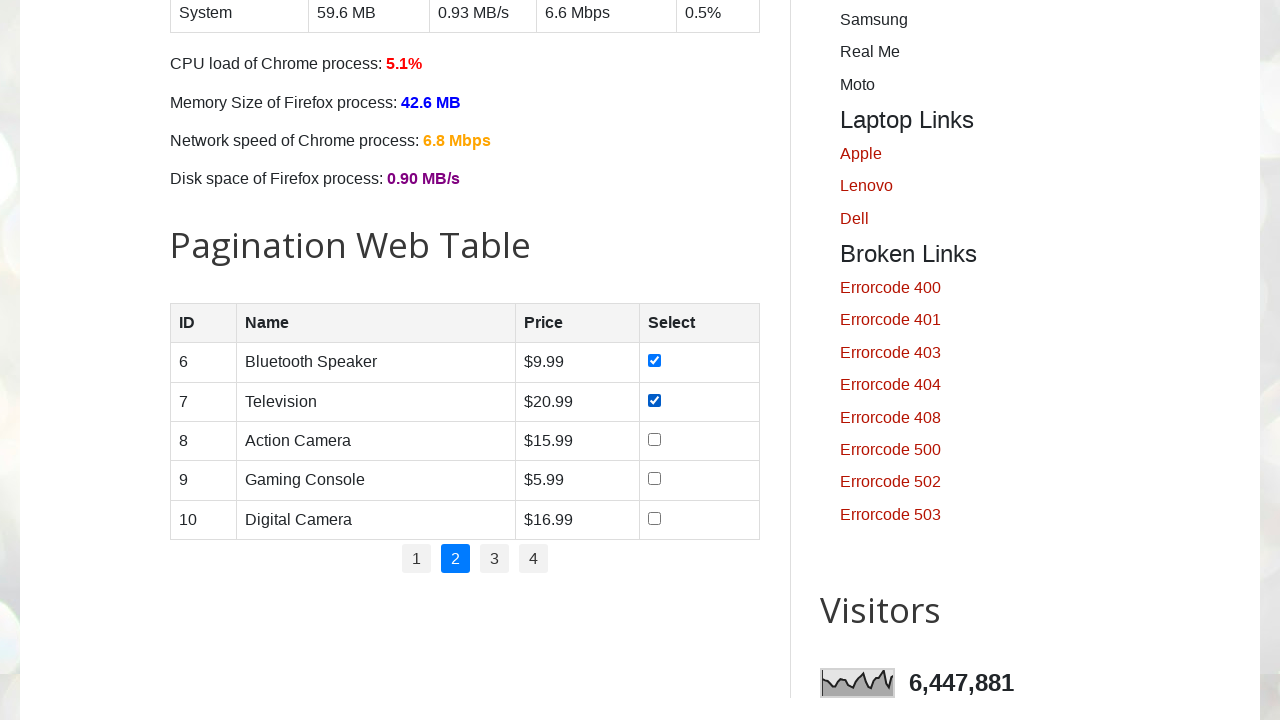

Checked checkbox at index 10 for row 1 at (654, 439) on (//input[@type='checkbox'])[10]
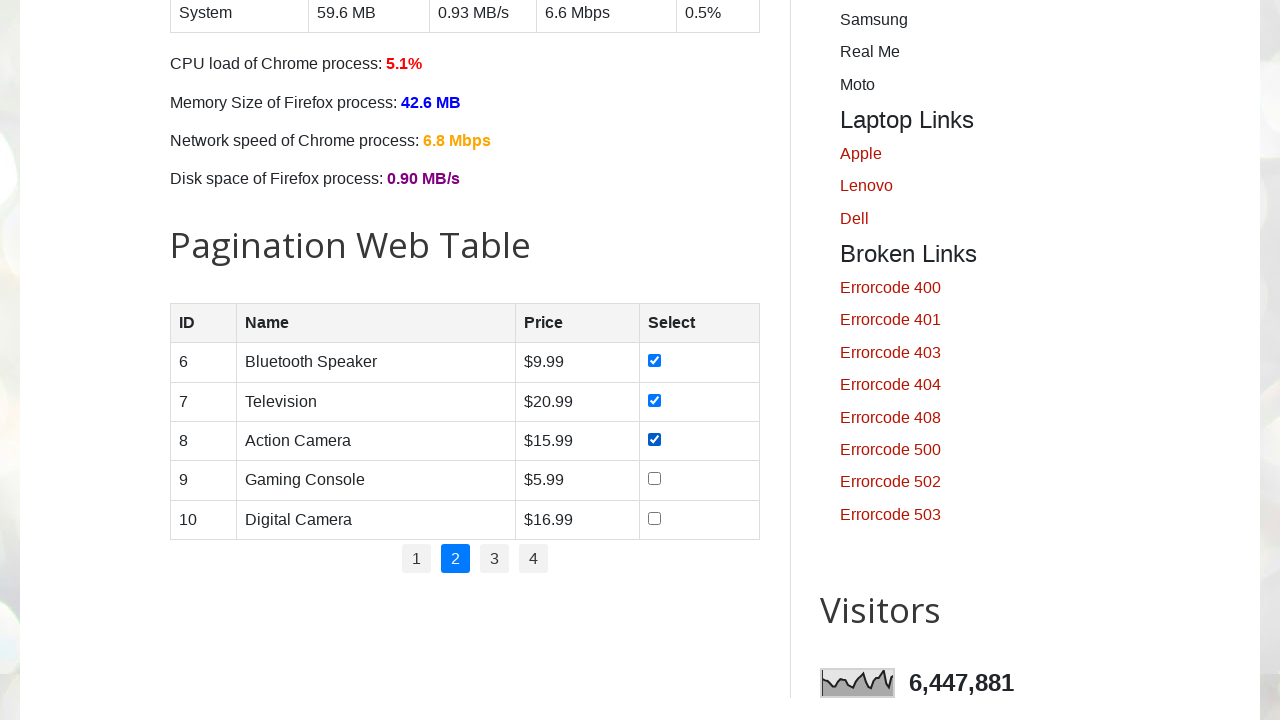

Read cell data from row 1, column 3: $9.99
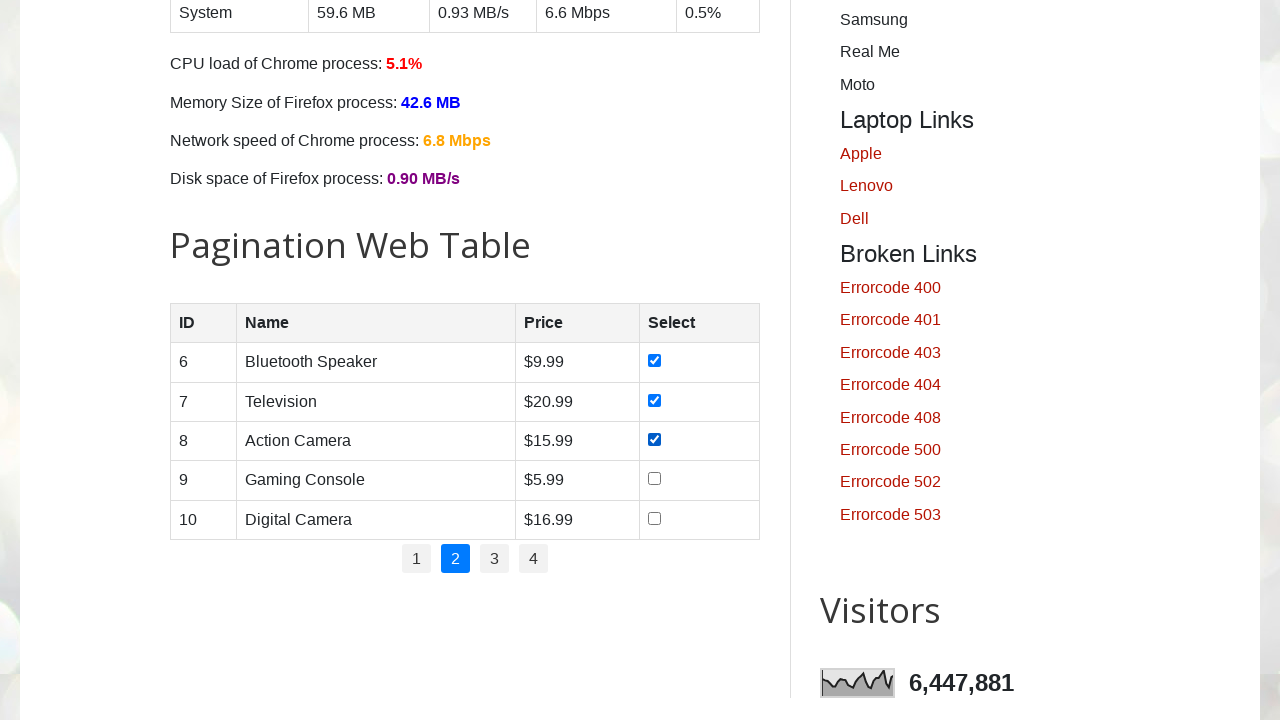

Checked checkbox at index 11 for row 1 at (654, 479) on (//input[@type='checkbox'])[11]
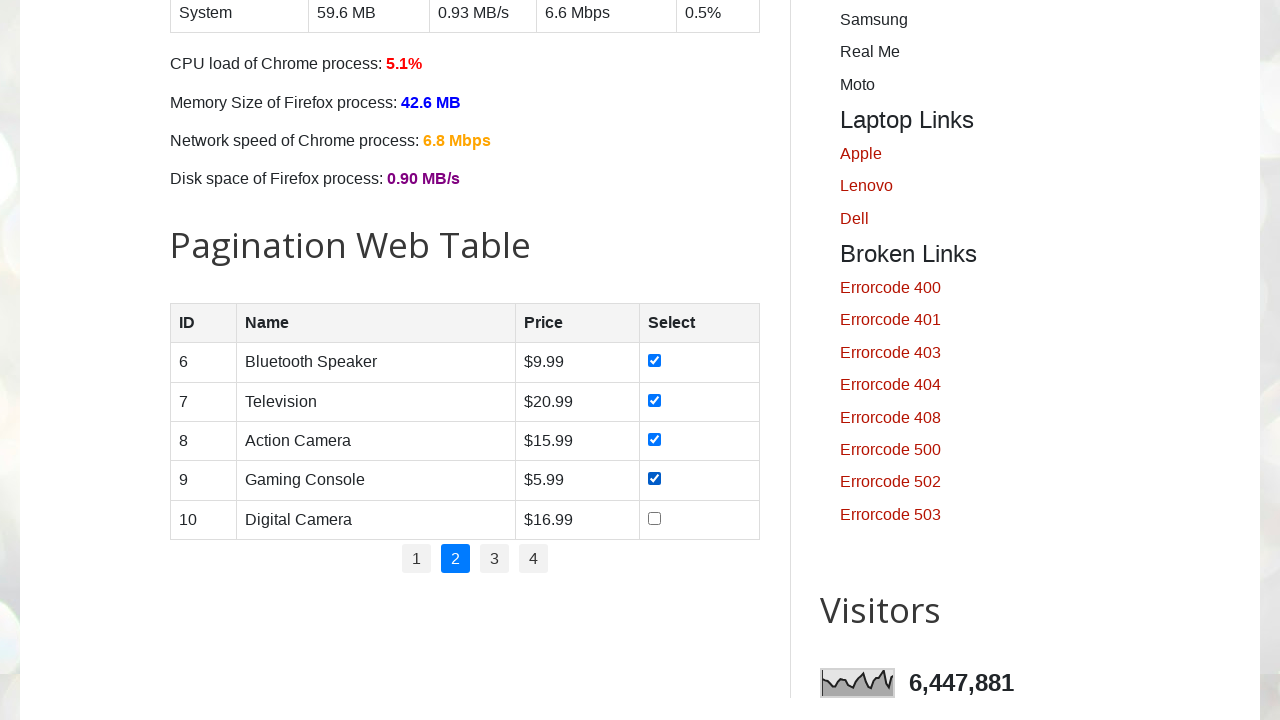

Read cell data from row 1, column 4: 
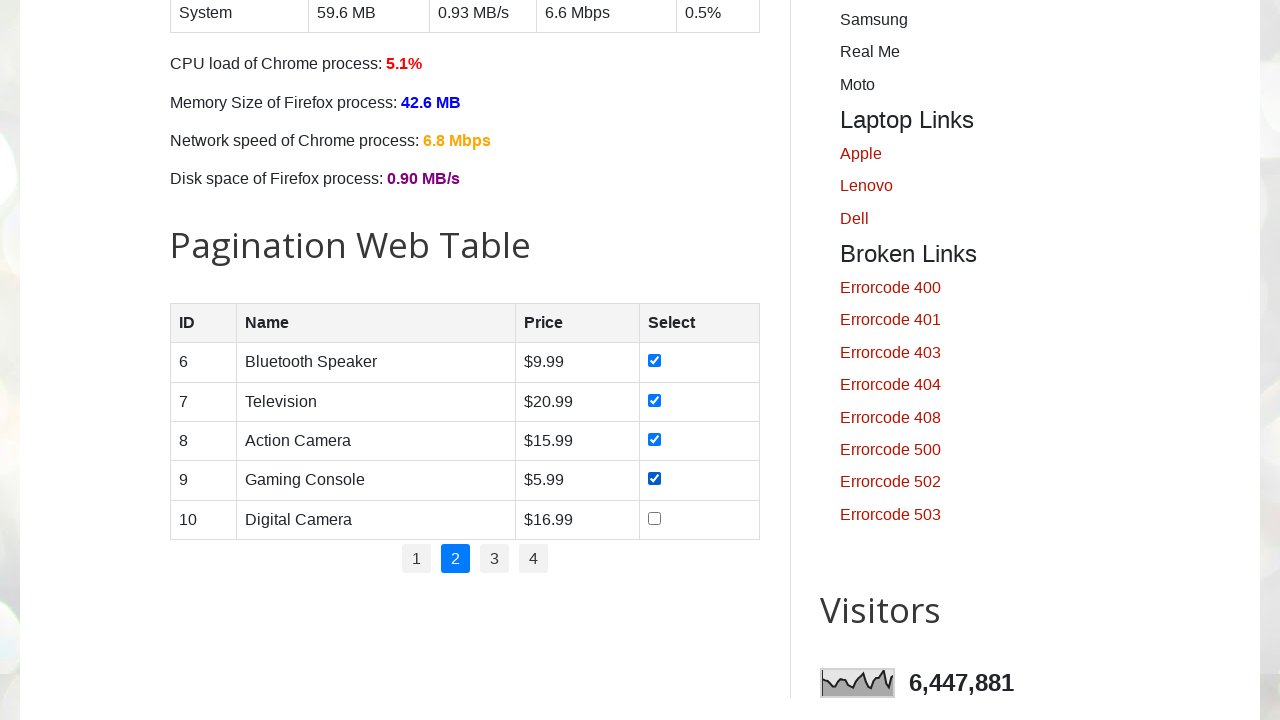

Checked checkbox at index 12 for row 1 at (654, 518) on (//input[@type='checkbox'])[12]
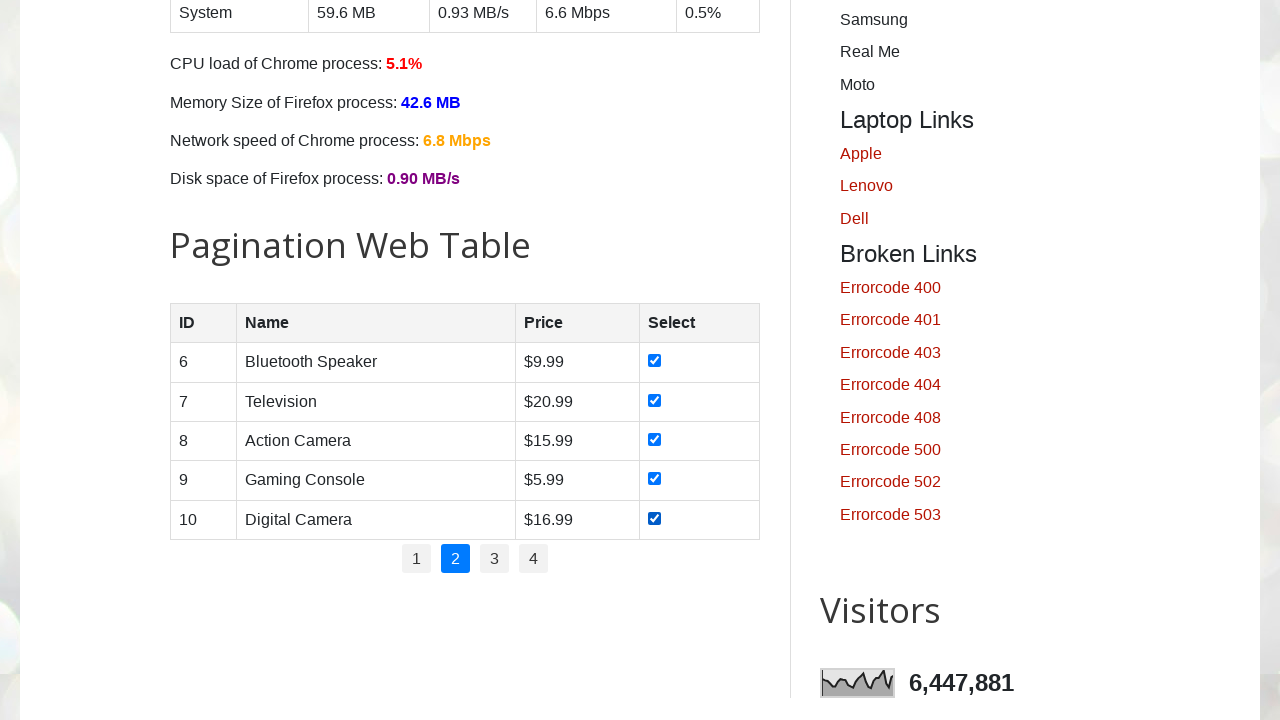

Read cell data from row 2, column 1: 7
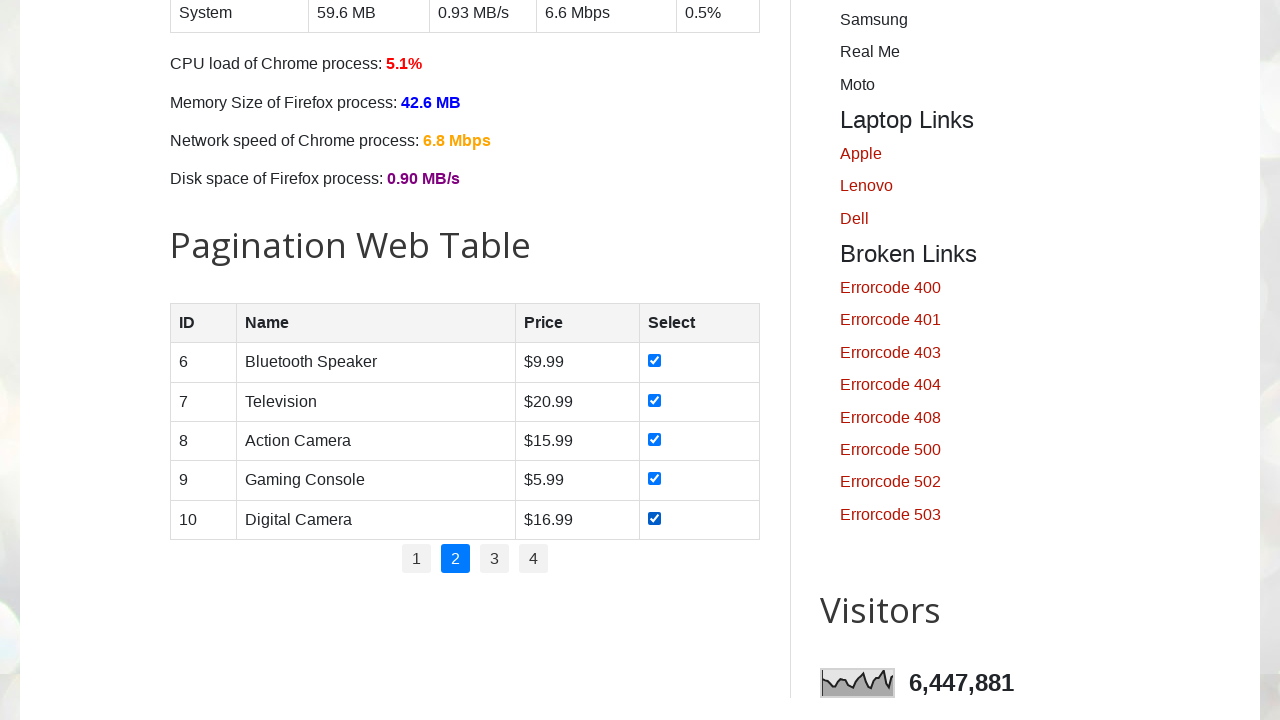

Checkbox at index 9 for row 2 already checked, skipped
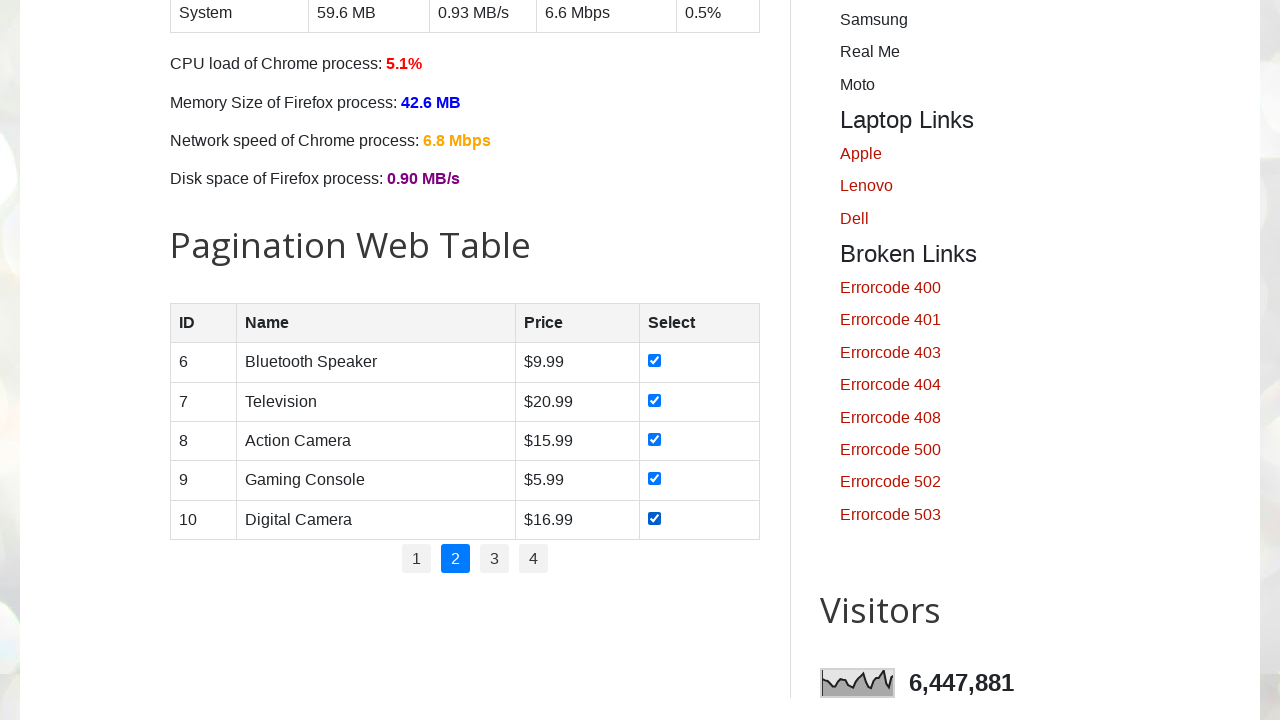

Read cell data from row 2, column 2: Television
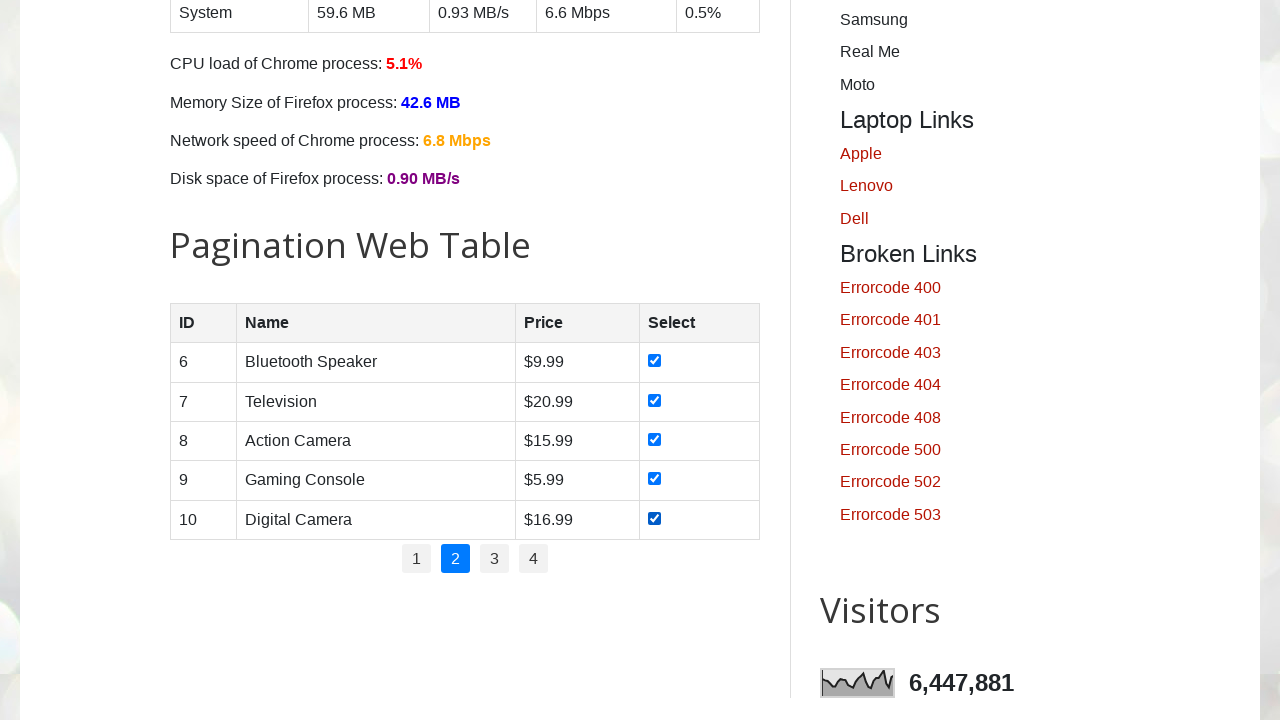

Checkbox at index 10 for row 2 already checked, skipped
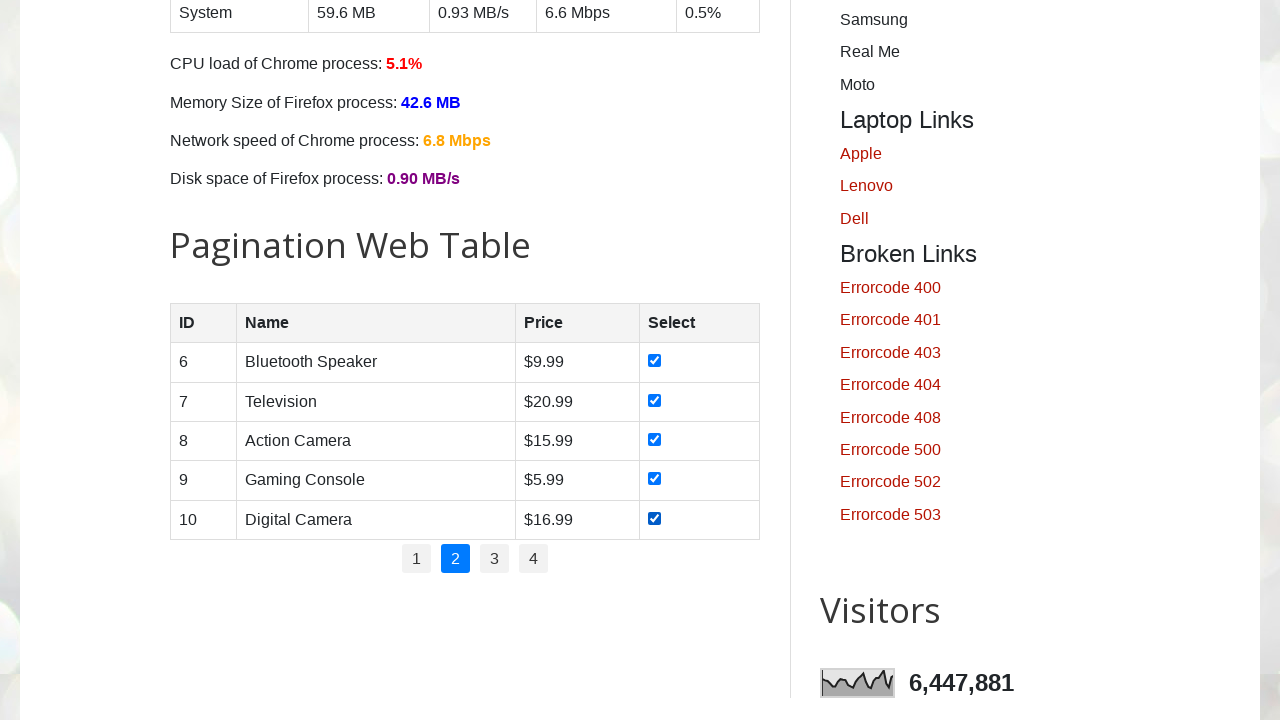

Read cell data from row 2, column 3: $20.99
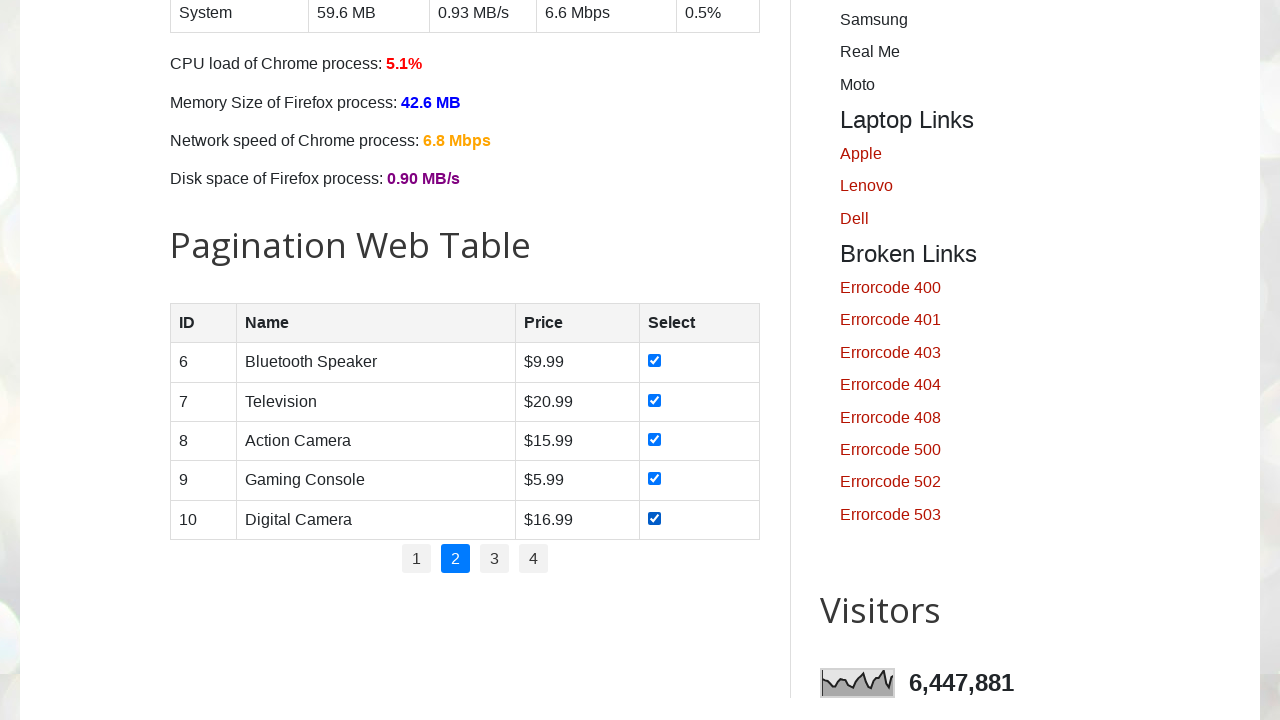

Checkbox at index 11 for row 2 already checked, skipped
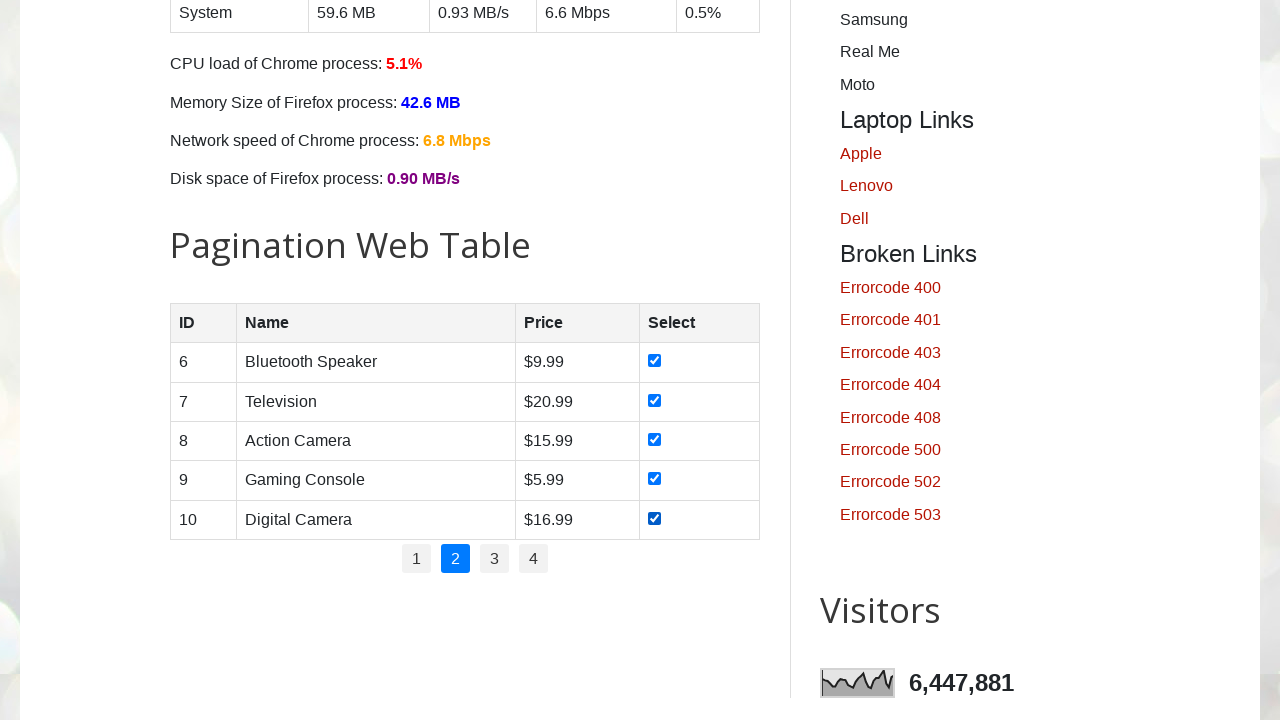

Read cell data from row 2, column 4: 
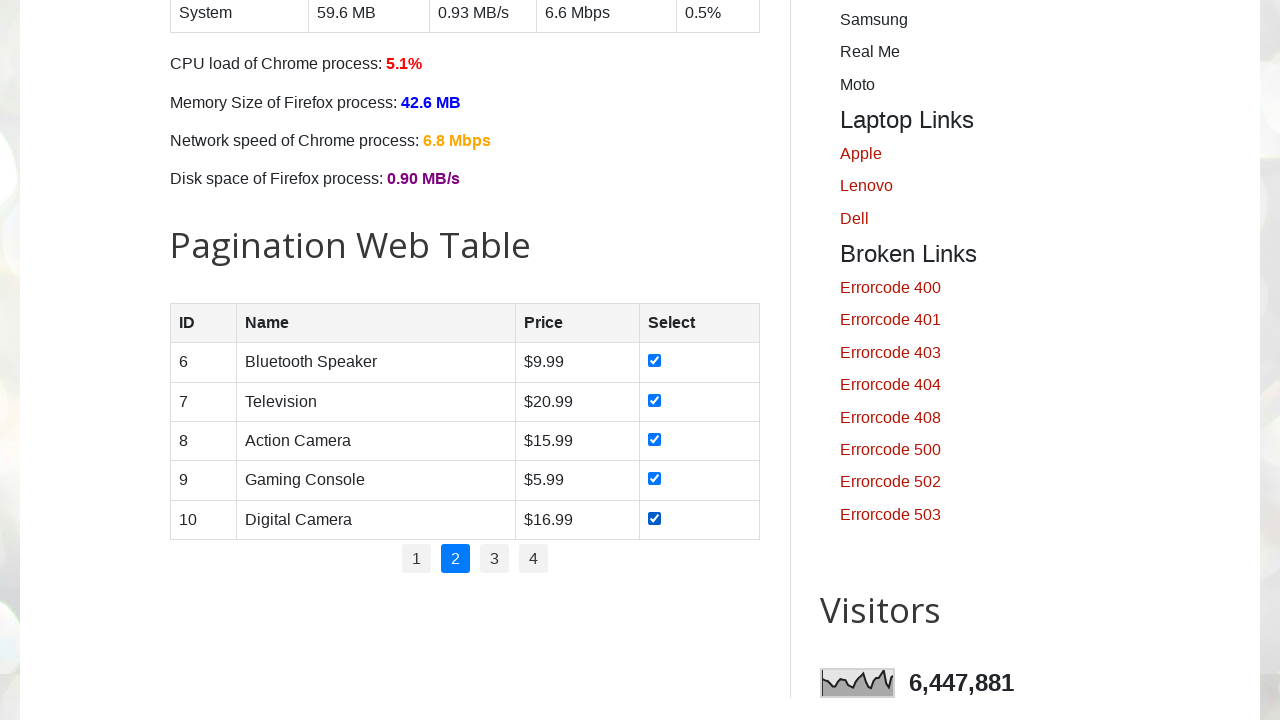

Checkbox at index 12 for row 2 already checked, skipped
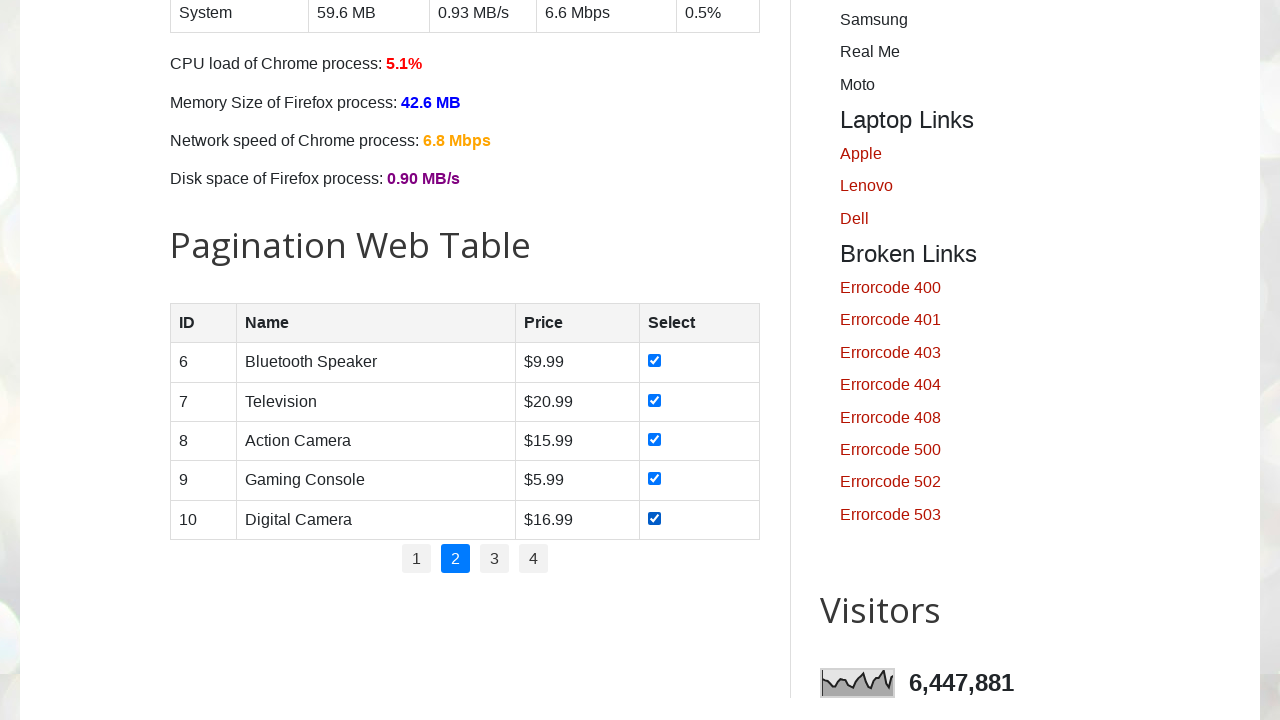

Read cell data from row 3, column 1: 8
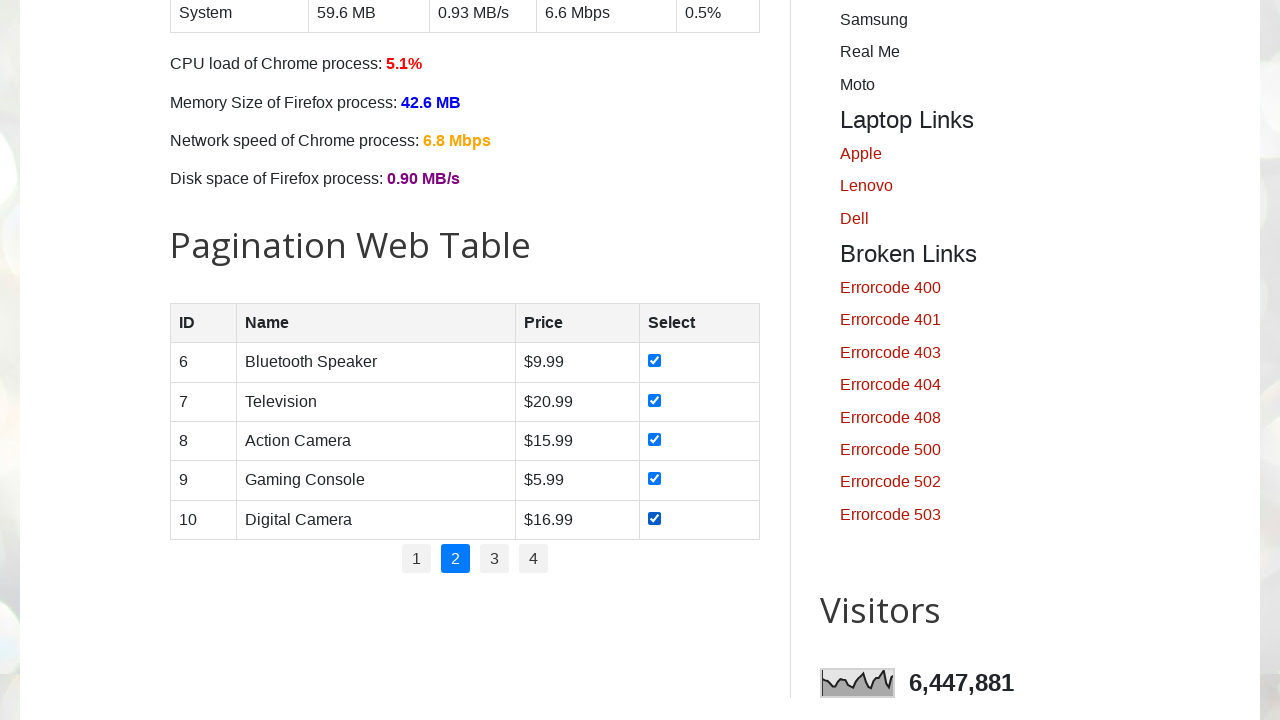

Checkbox at index 9 for row 3 already checked, skipped
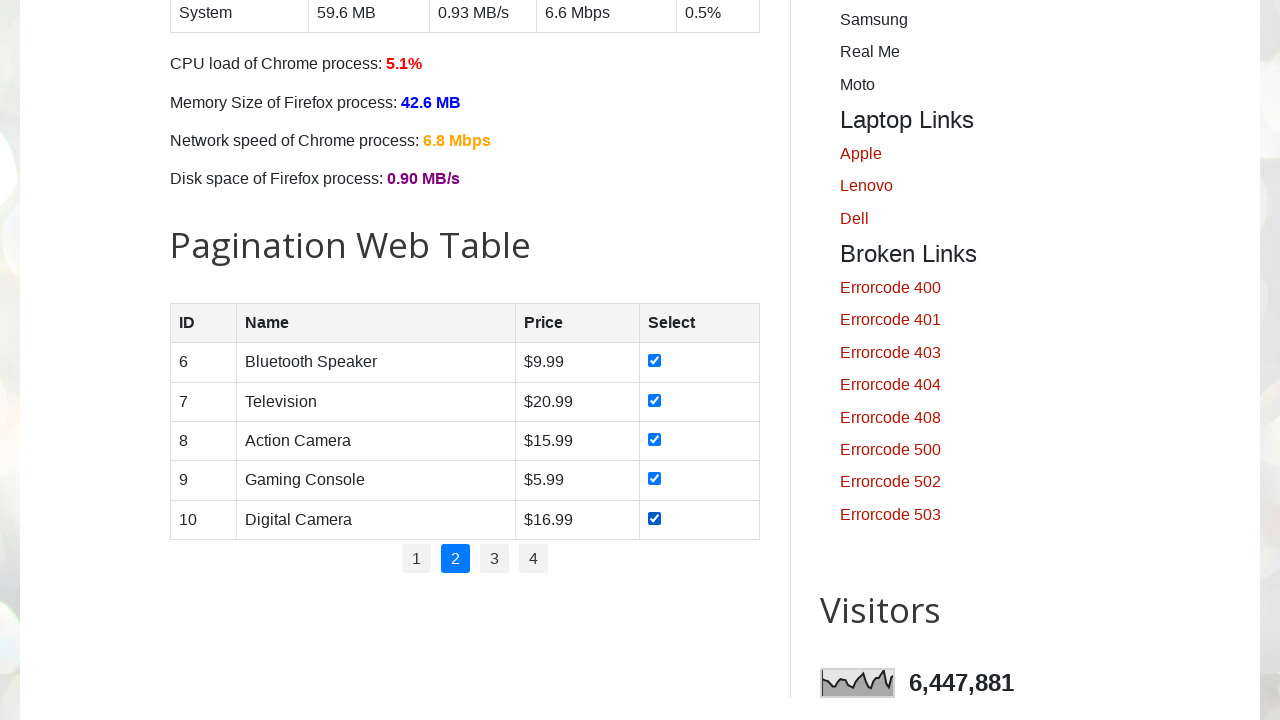

Read cell data from row 3, column 2: Action Camera
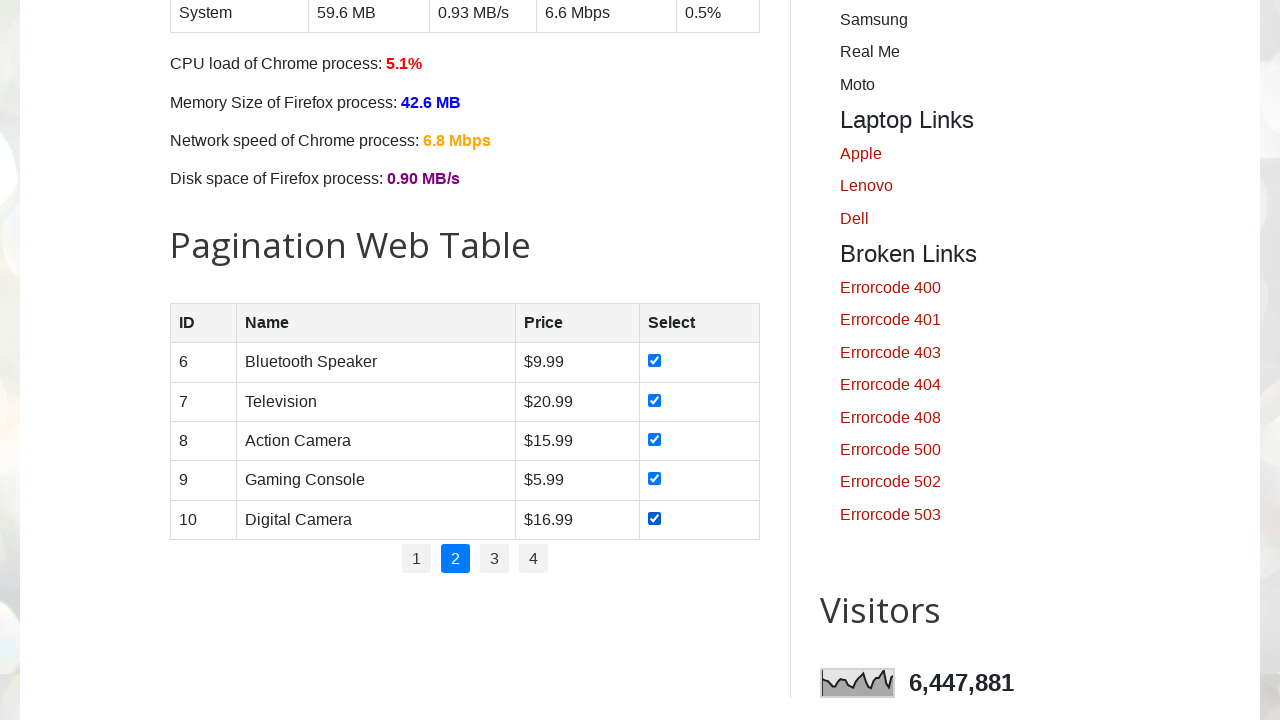

Checkbox at index 10 for row 3 already checked, skipped
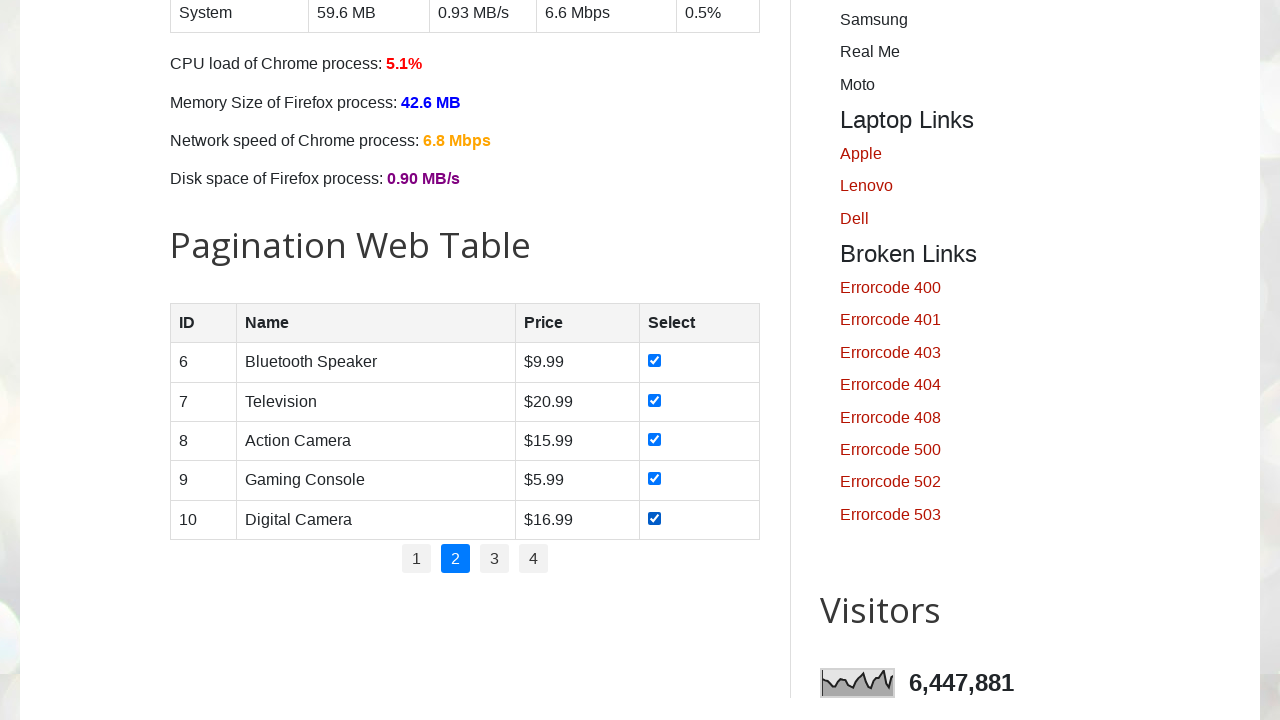

Read cell data from row 3, column 3: $15.99
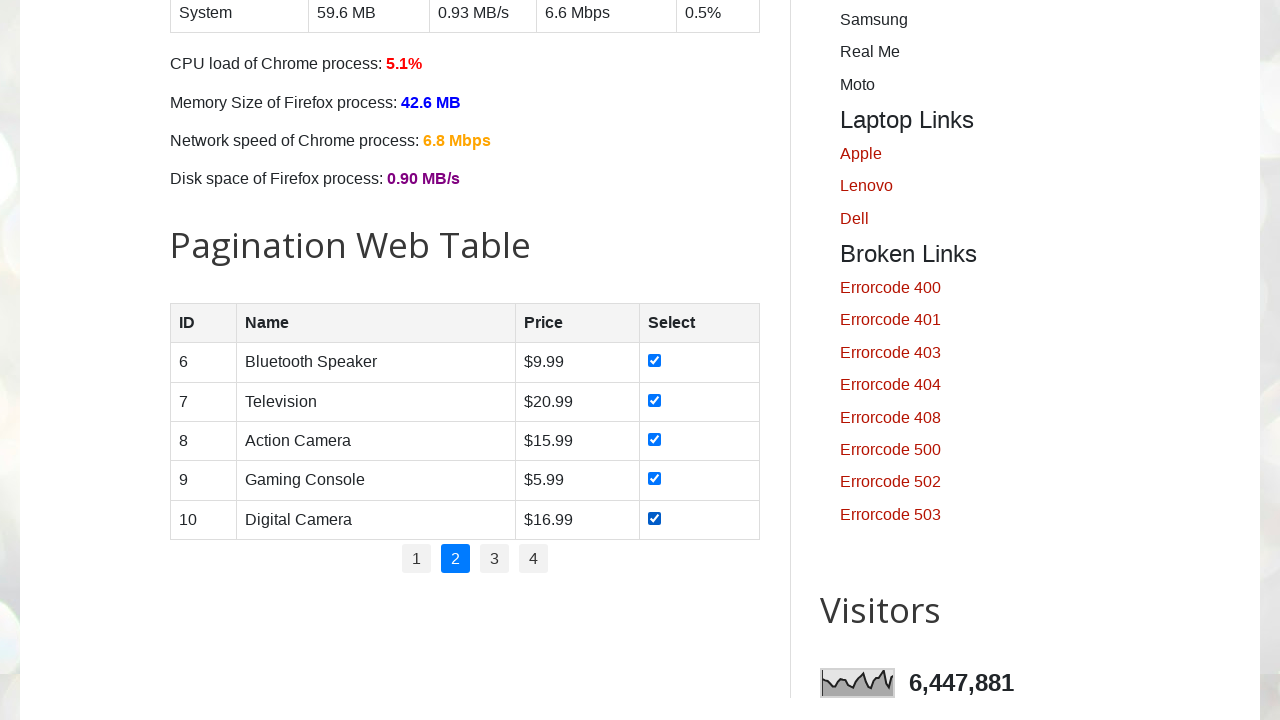

Checkbox at index 11 for row 3 already checked, skipped
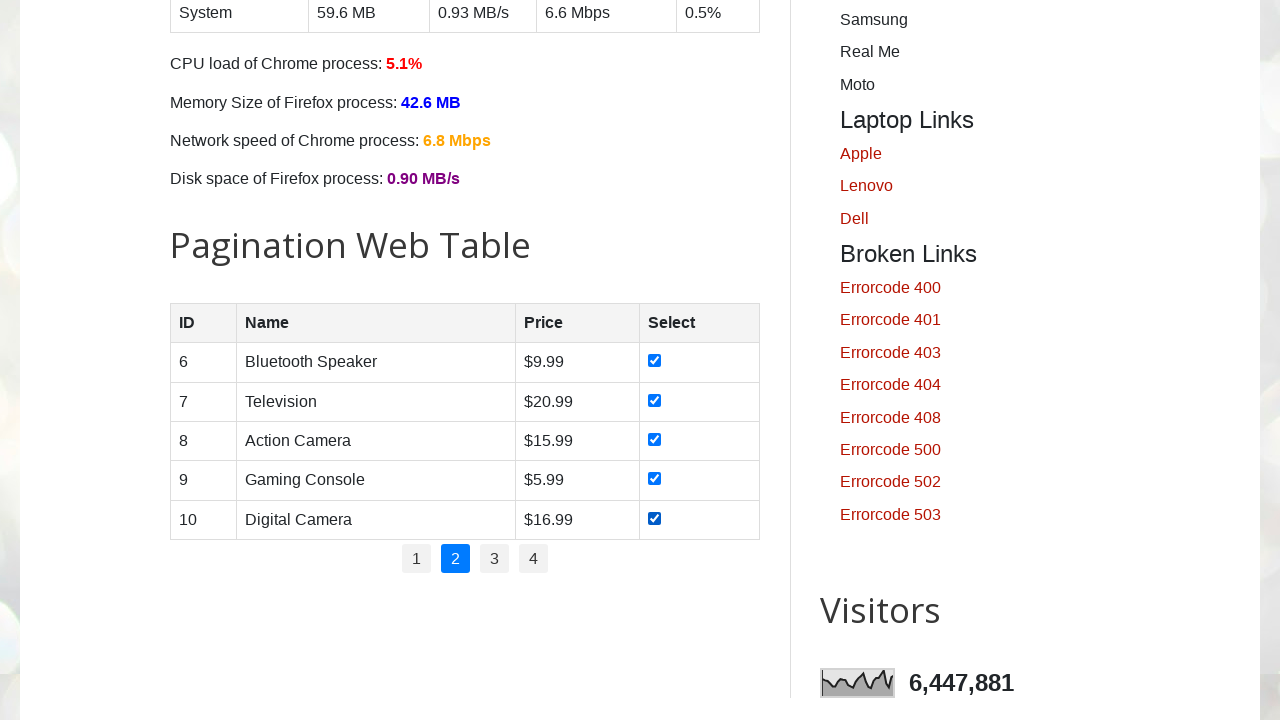

Read cell data from row 3, column 4: 
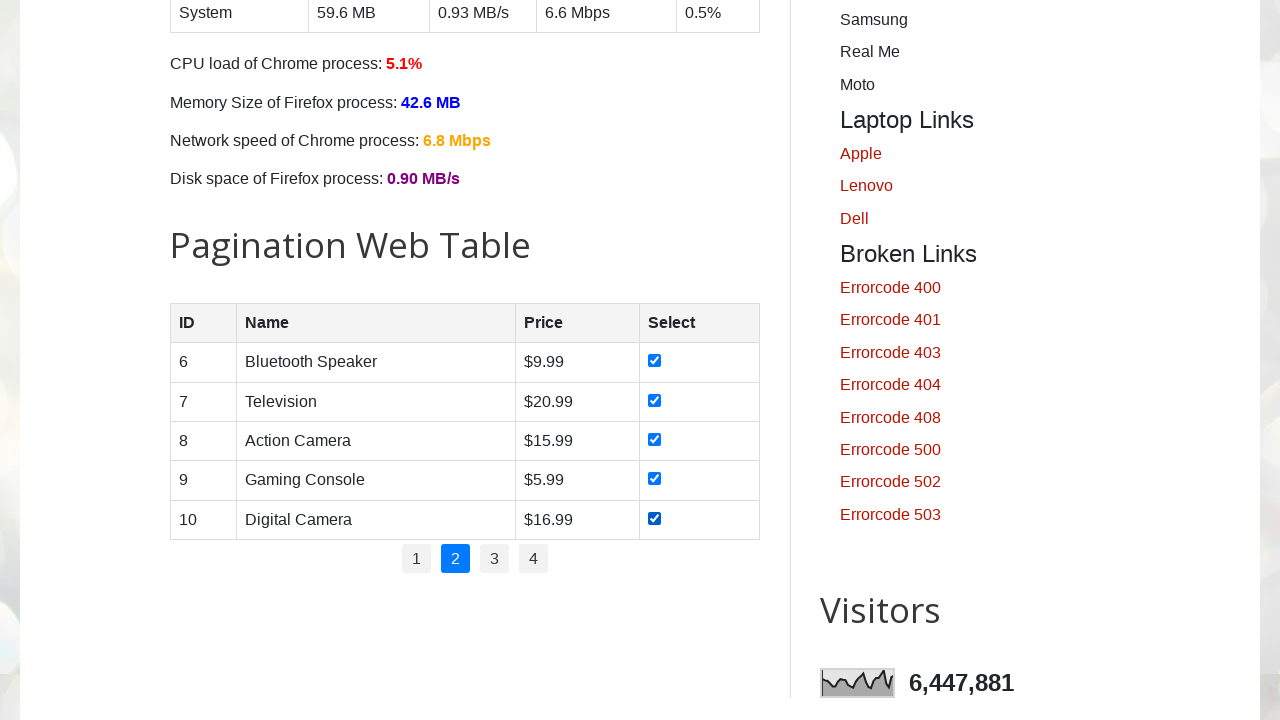

Checkbox at index 12 for row 3 already checked, skipped
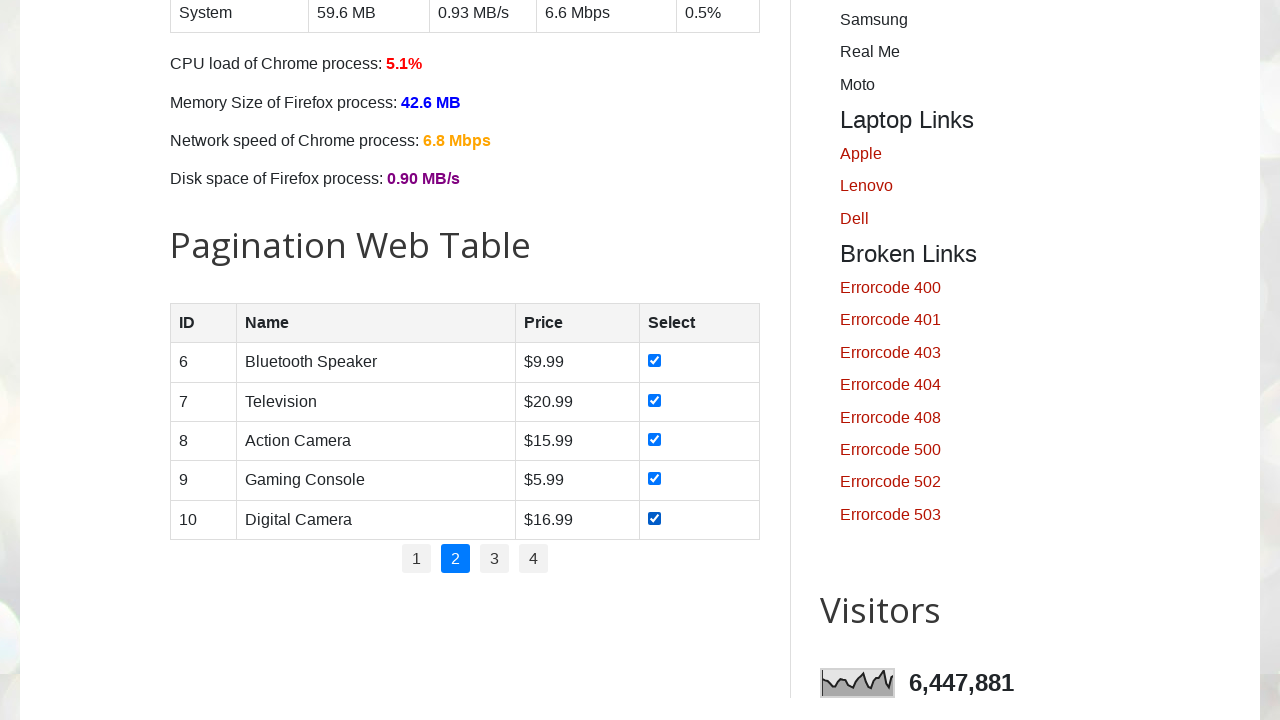

Read cell data from row 4, column 1: 9
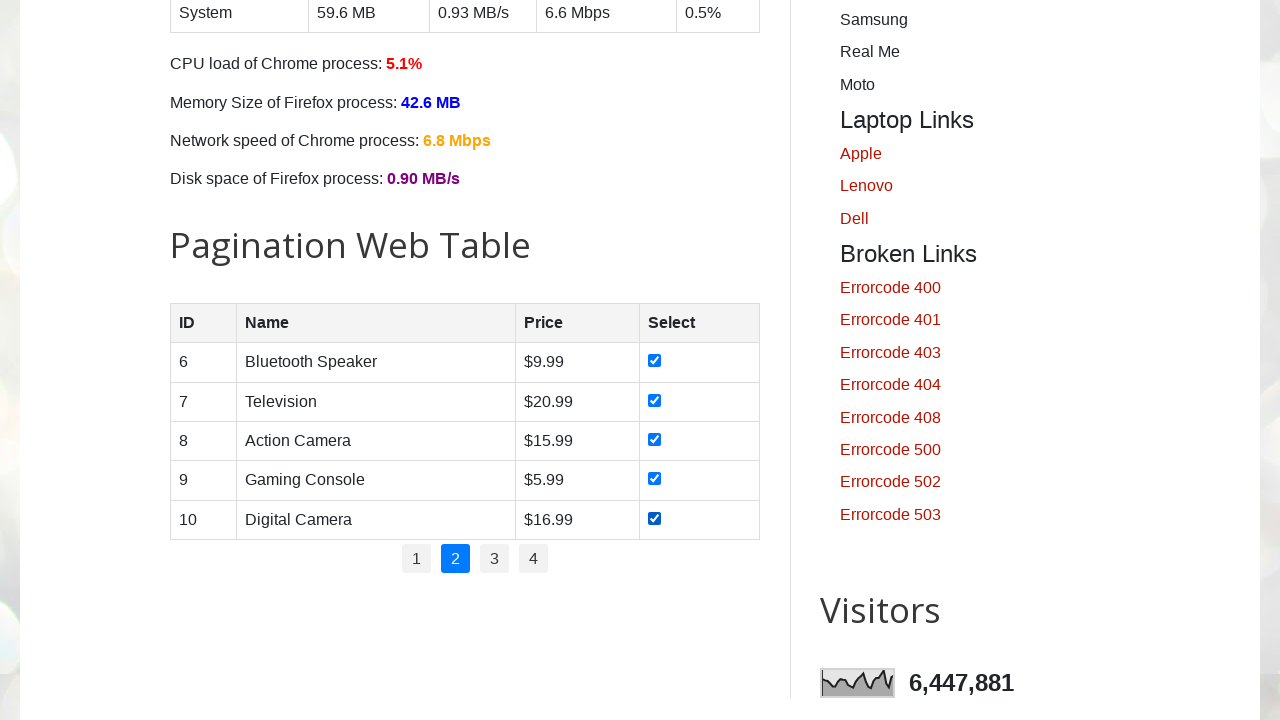

Checkbox at index 9 for row 4 already checked, skipped
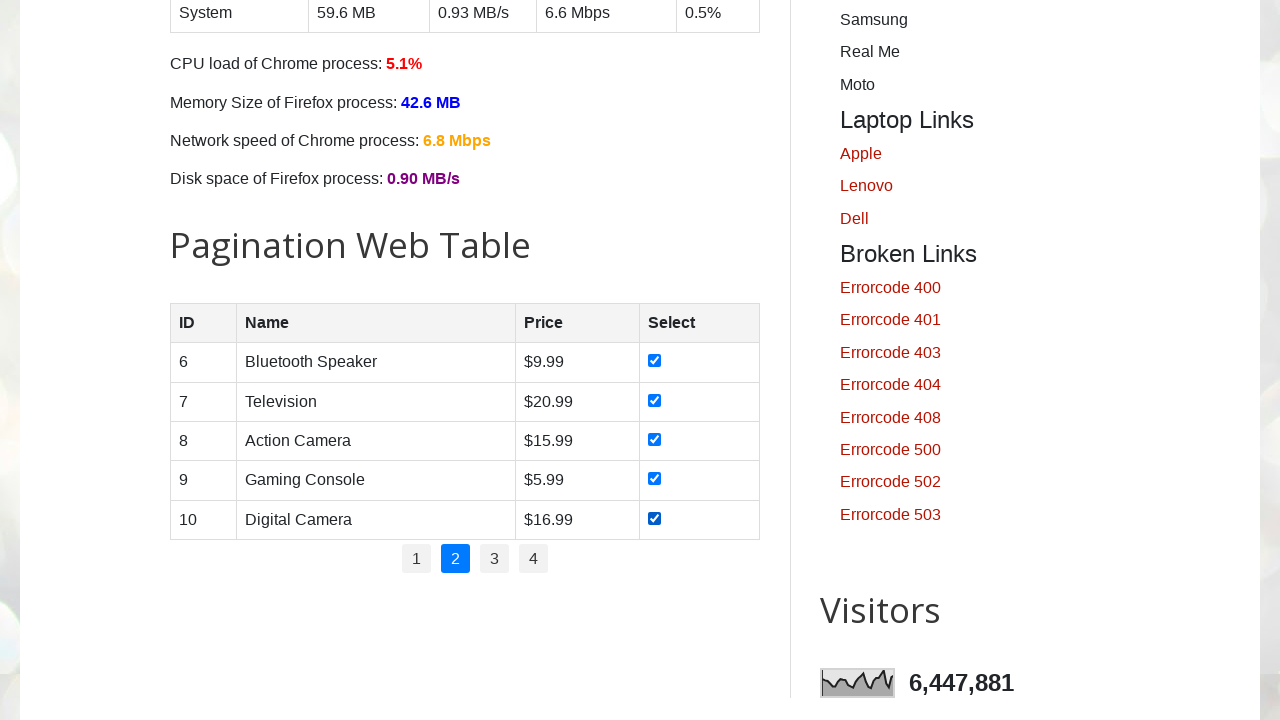

Read cell data from row 4, column 2: Gaming Console
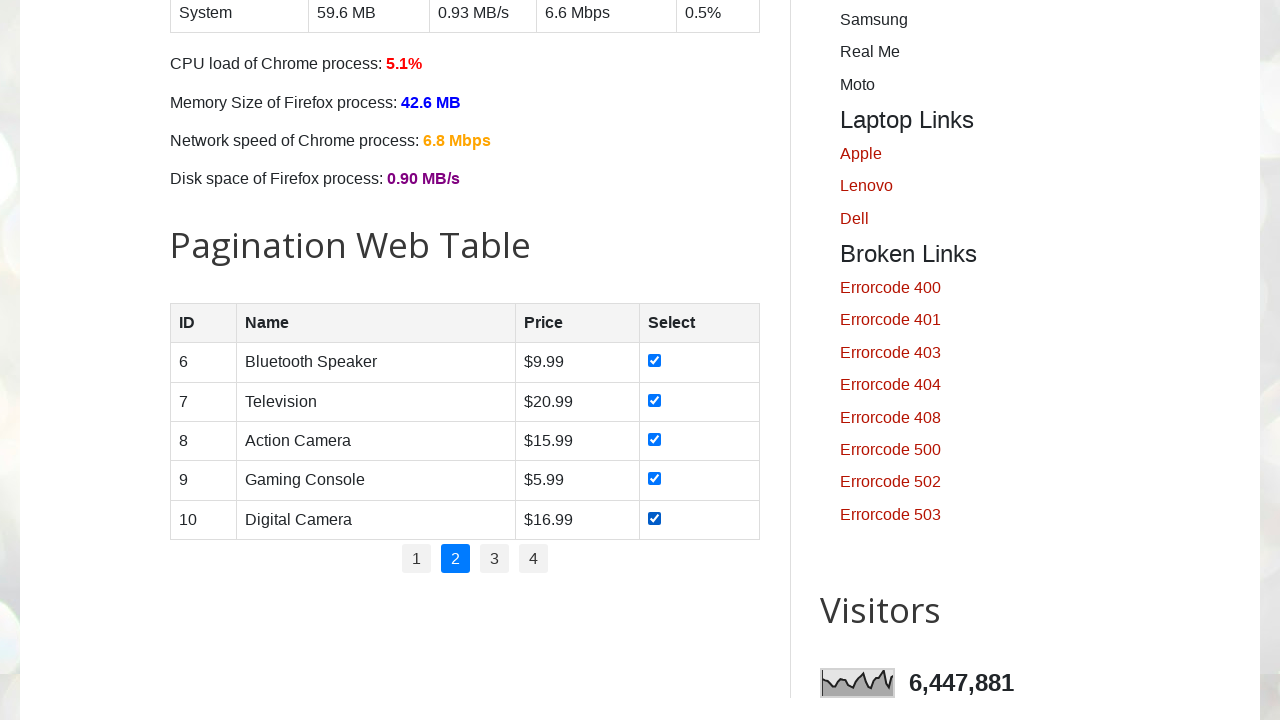

Checkbox at index 10 for row 4 already checked, skipped
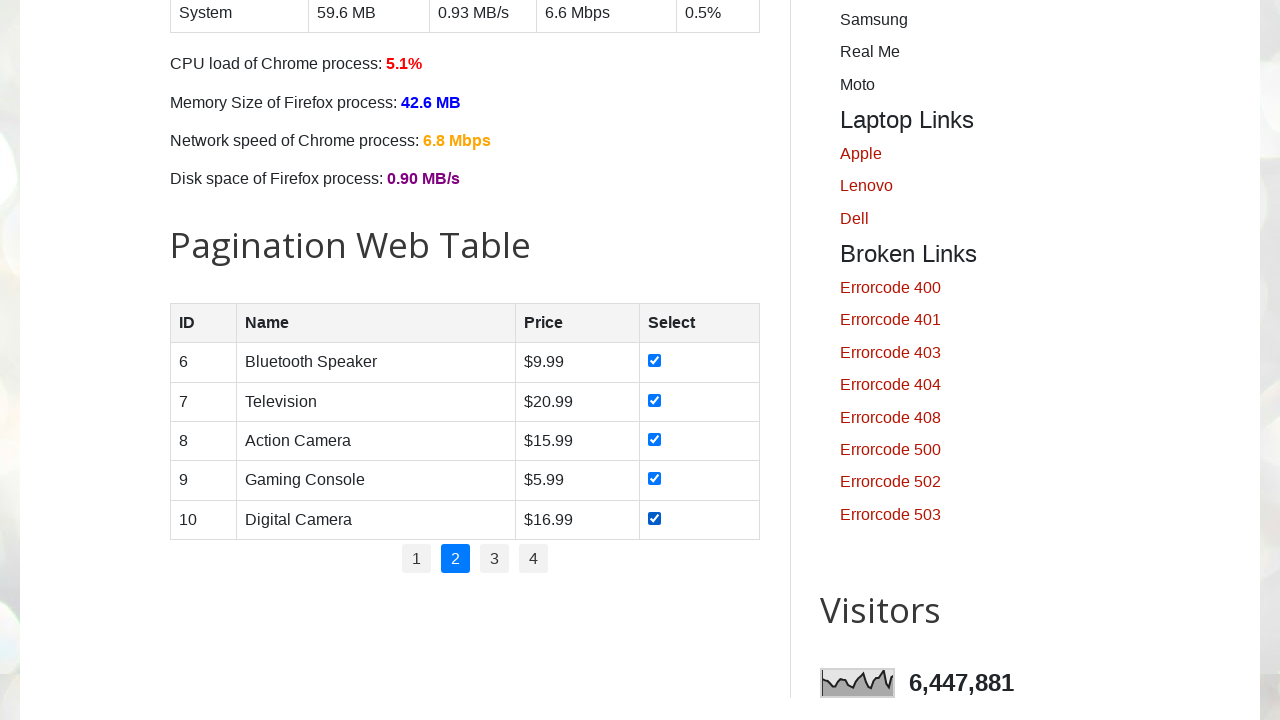

Read cell data from row 4, column 3: $5.99
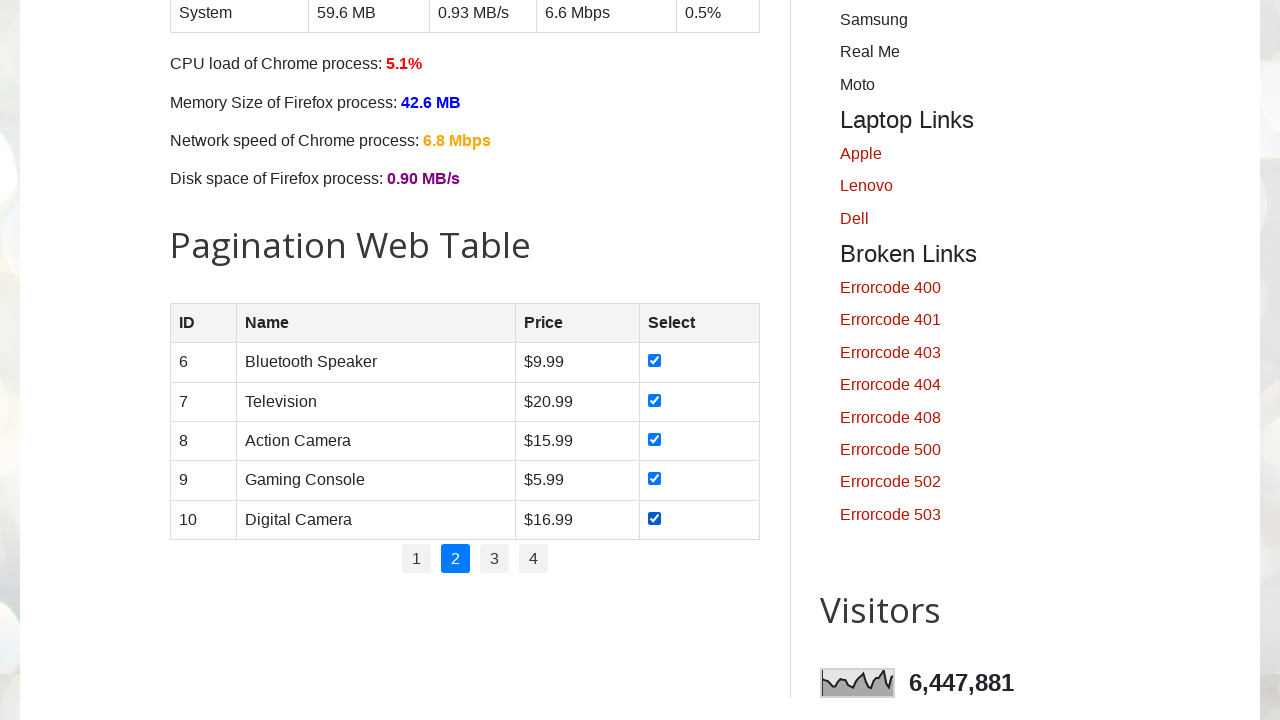

Checkbox at index 11 for row 4 already checked, skipped
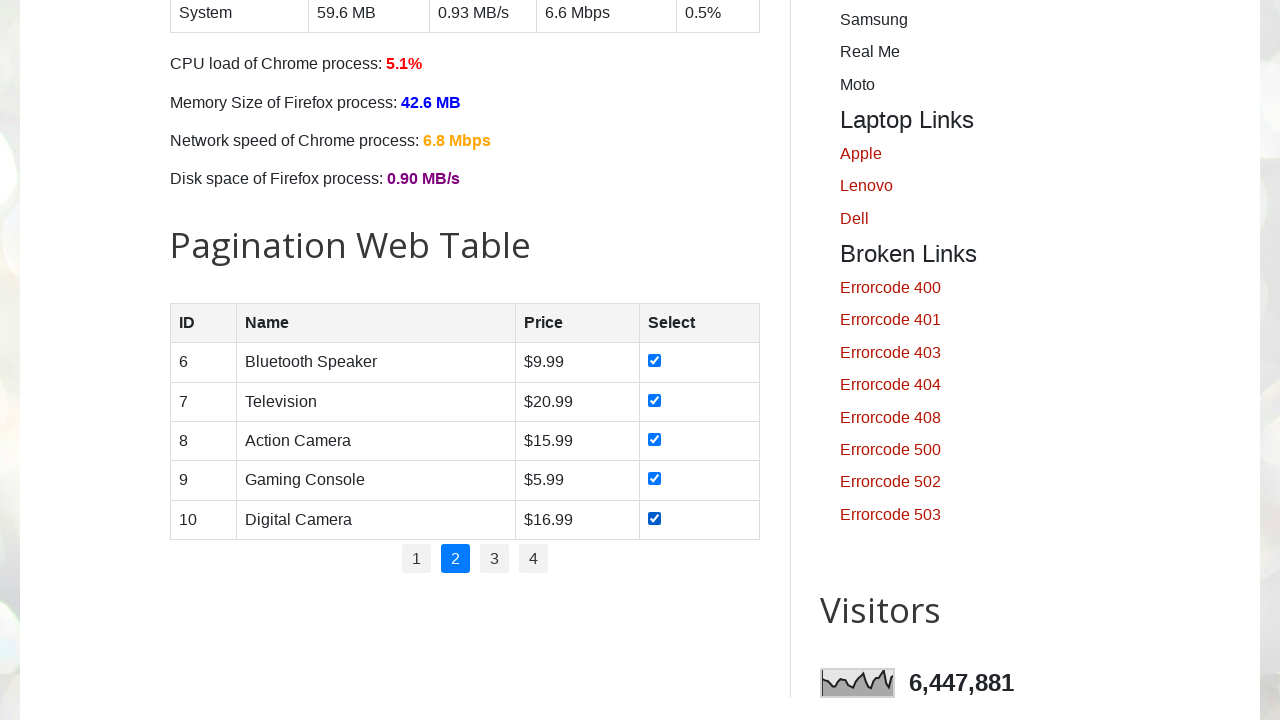

Read cell data from row 4, column 4: 
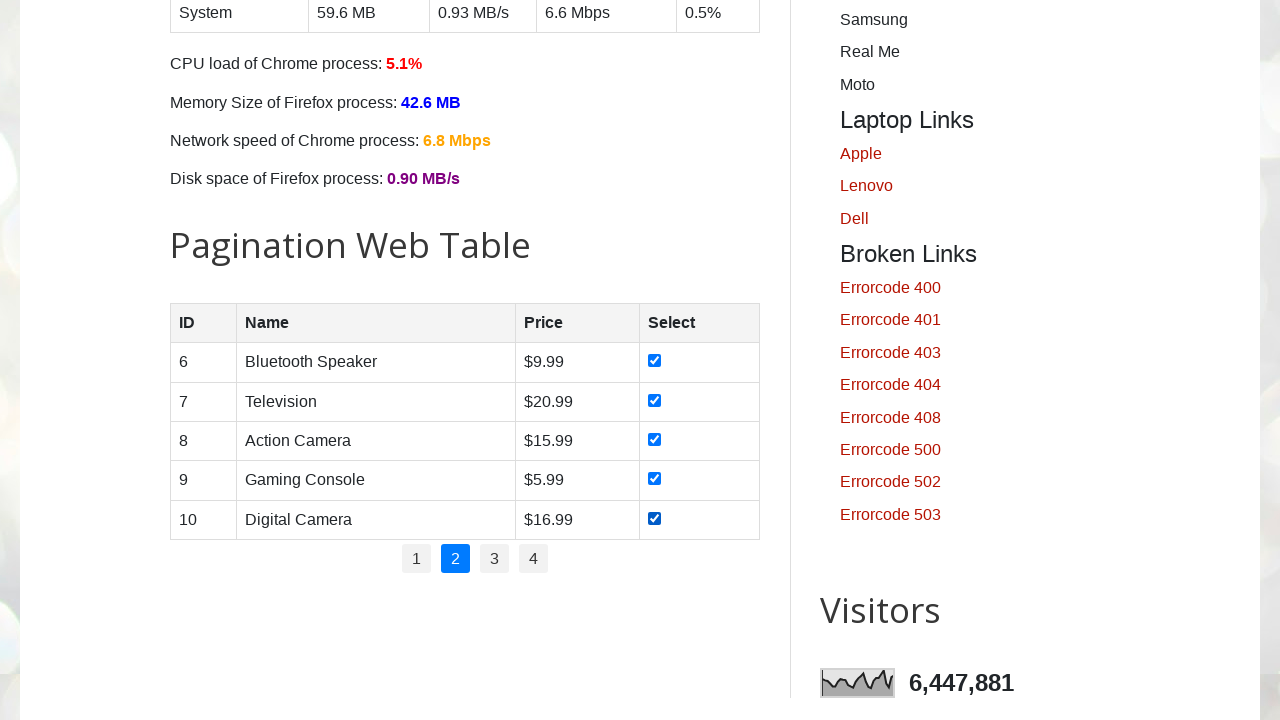

Checkbox at index 12 for row 4 already checked, skipped
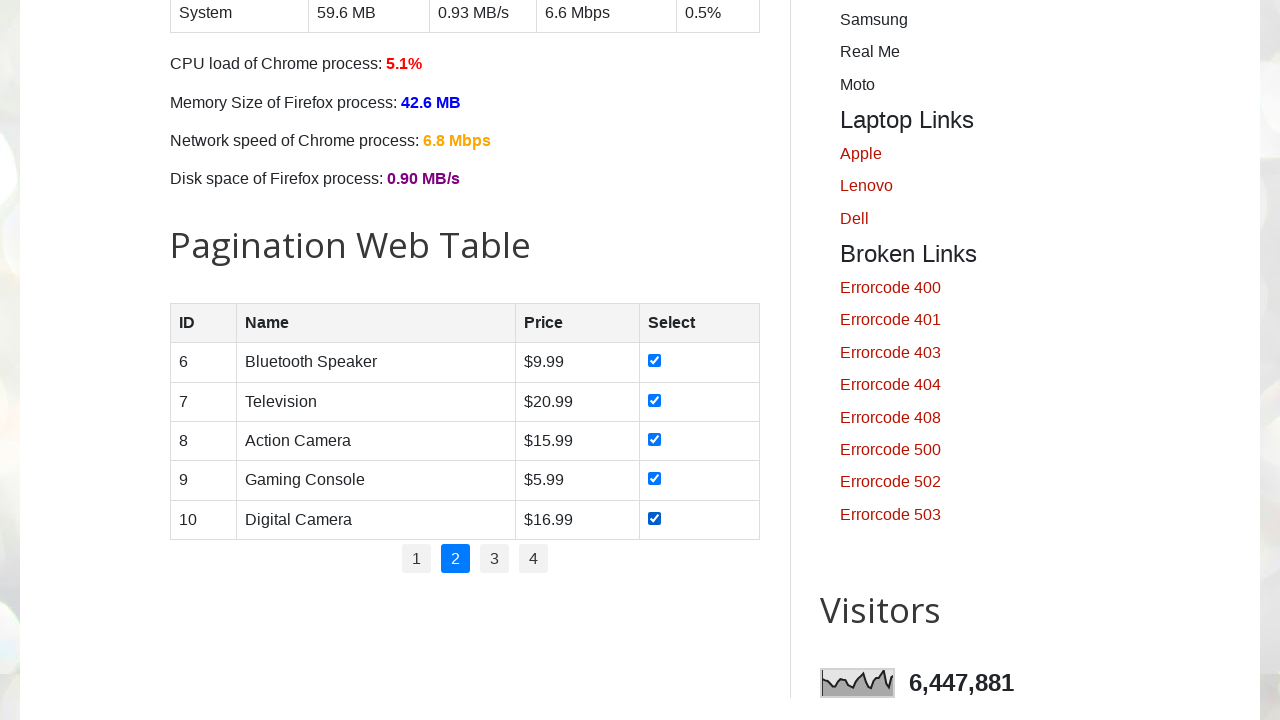

Read cell data from row 5, column 1: 10
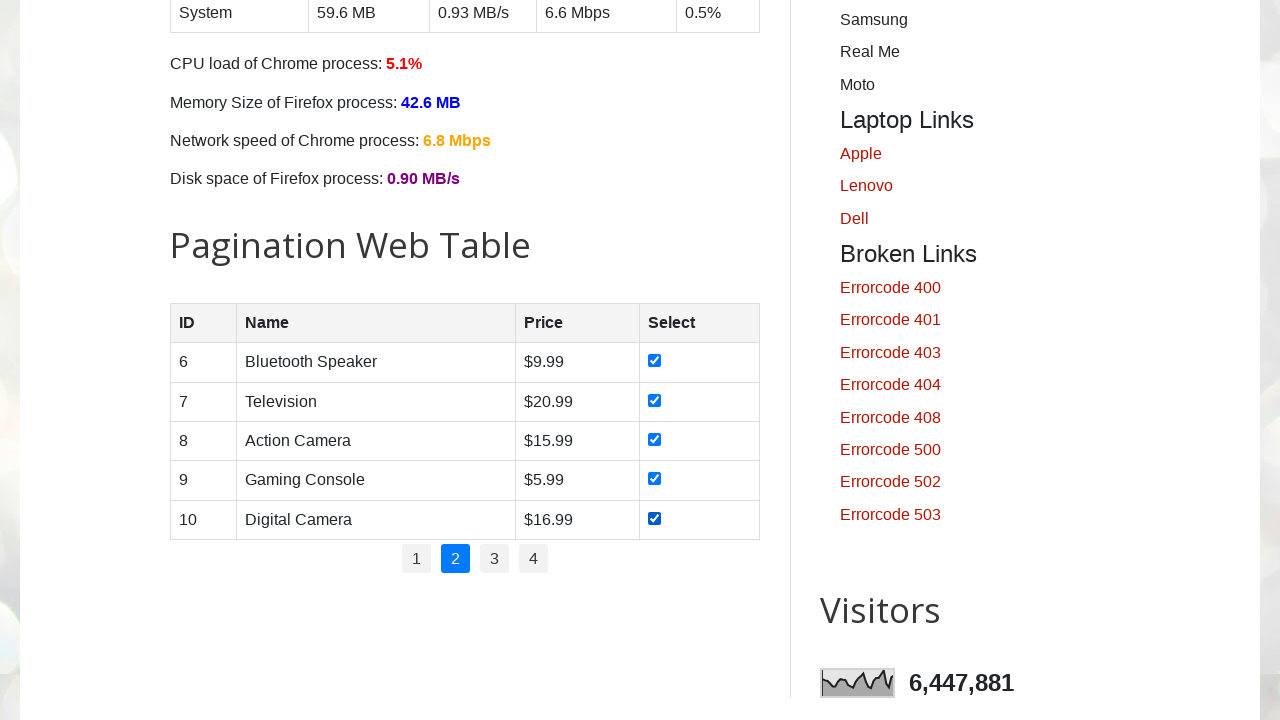

Checkbox at index 9 for row 5 already checked, skipped
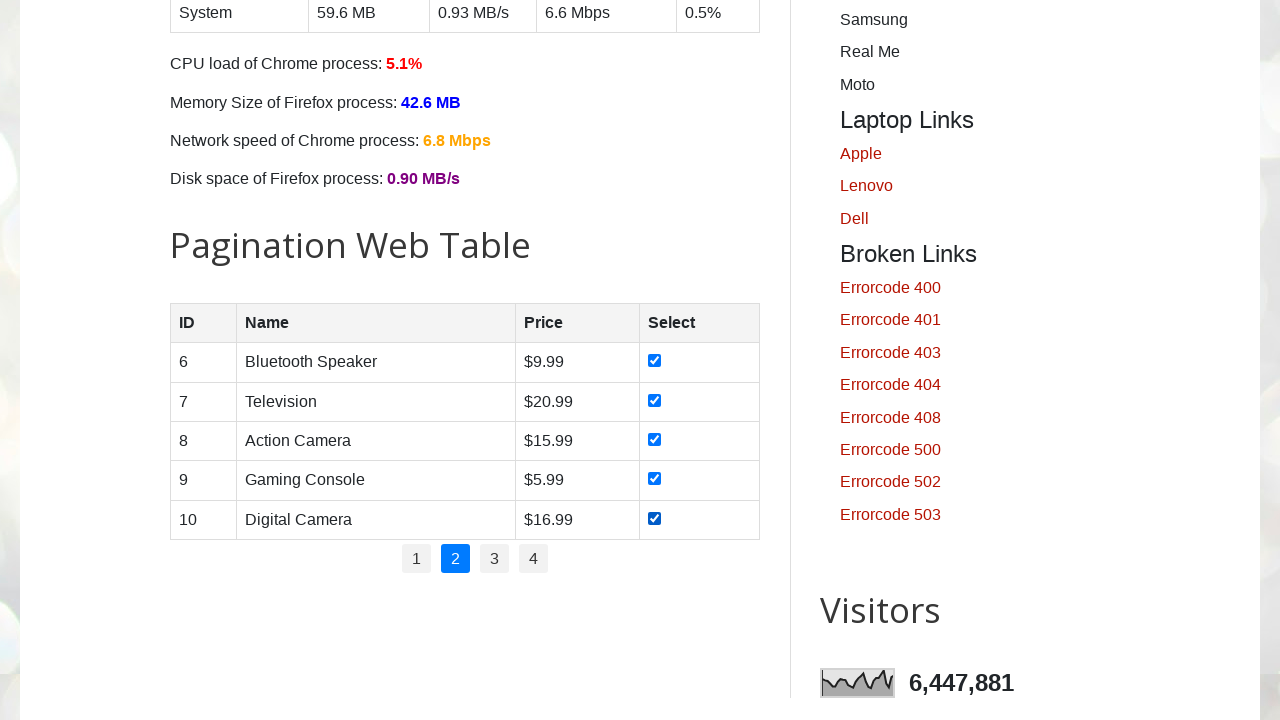

Read cell data from row 5, column 2: Digital Camera
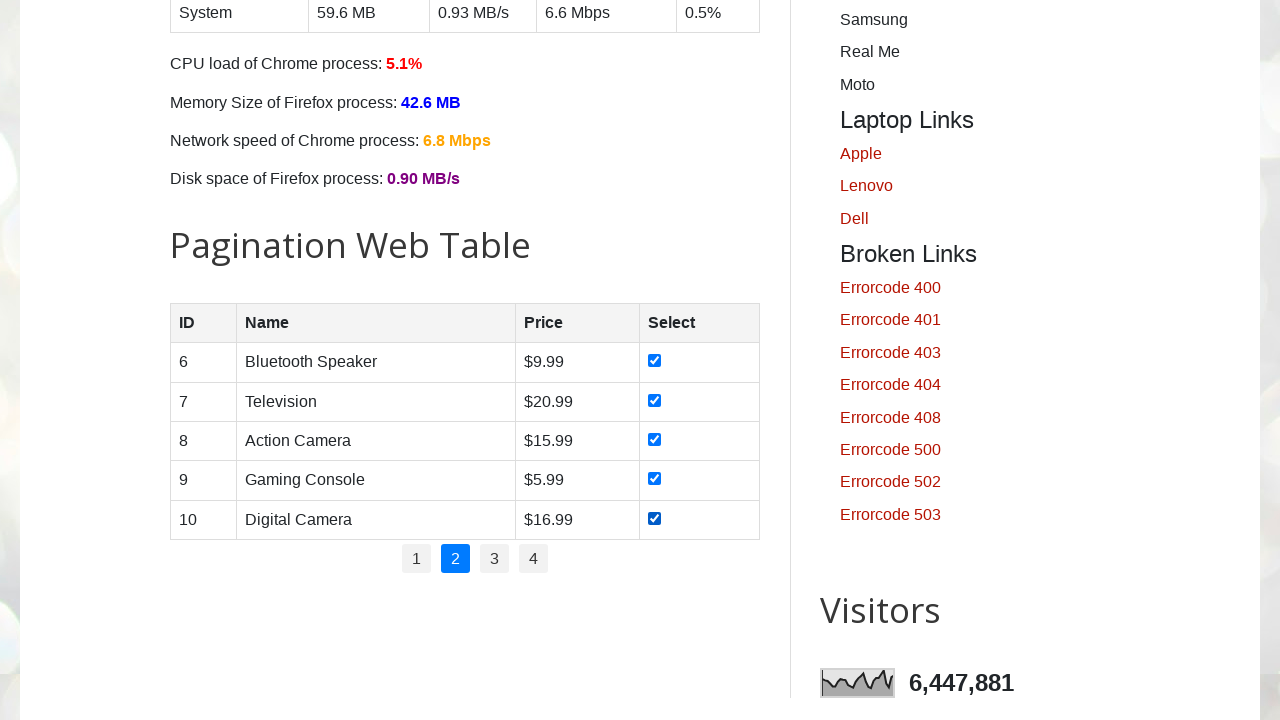

Checkbox at index 10 for row 5 already checked, skipped
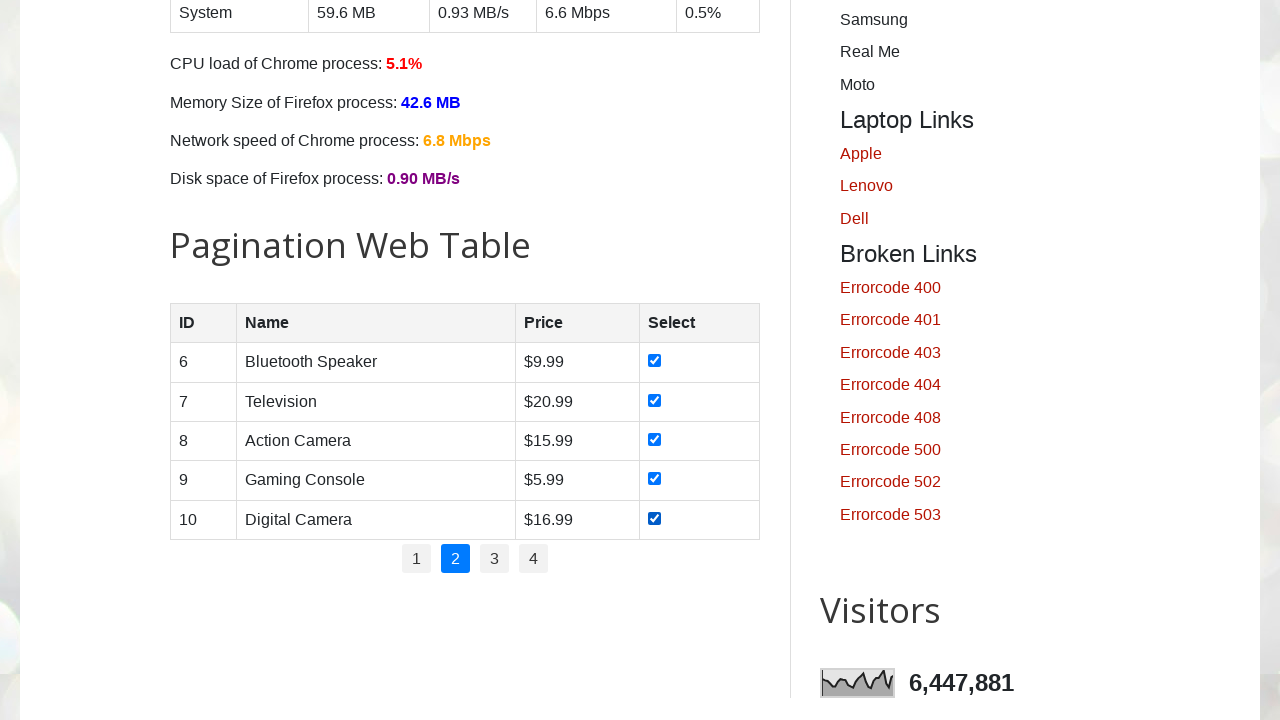

Read cell data from row 5, column 3: $16.99
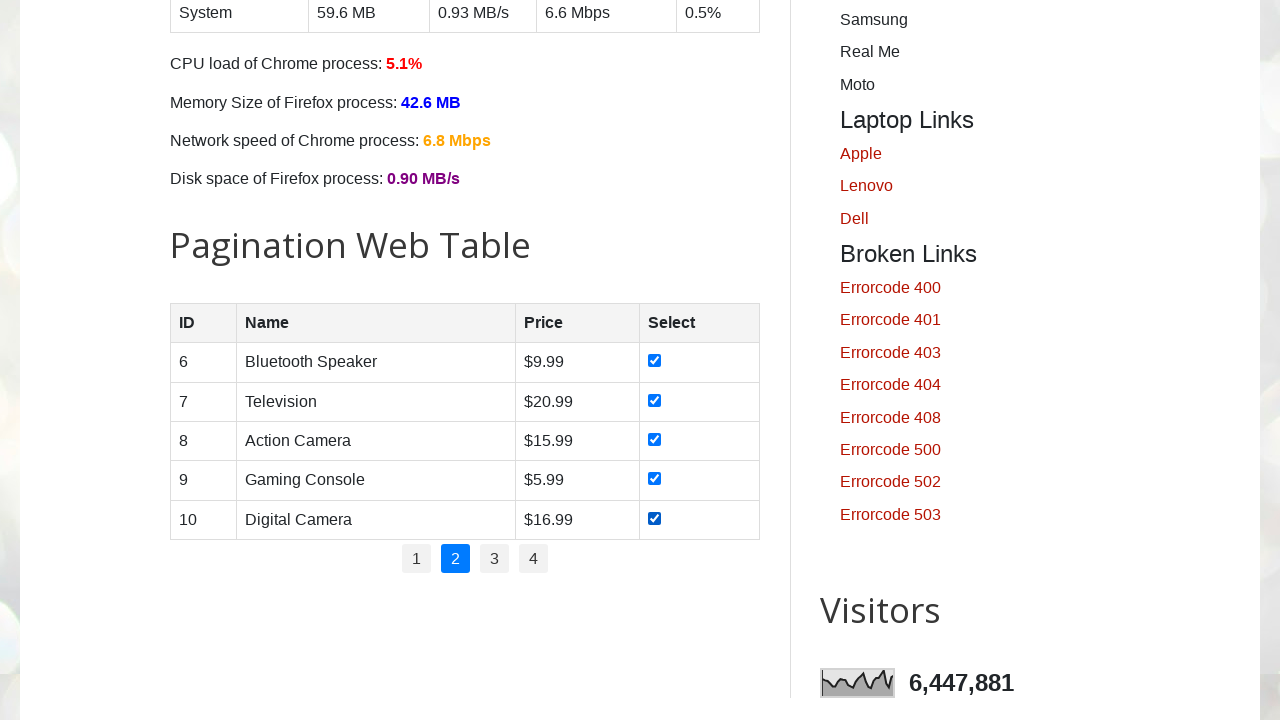

Checkbox at index 11 for row 5 already checked, skipped
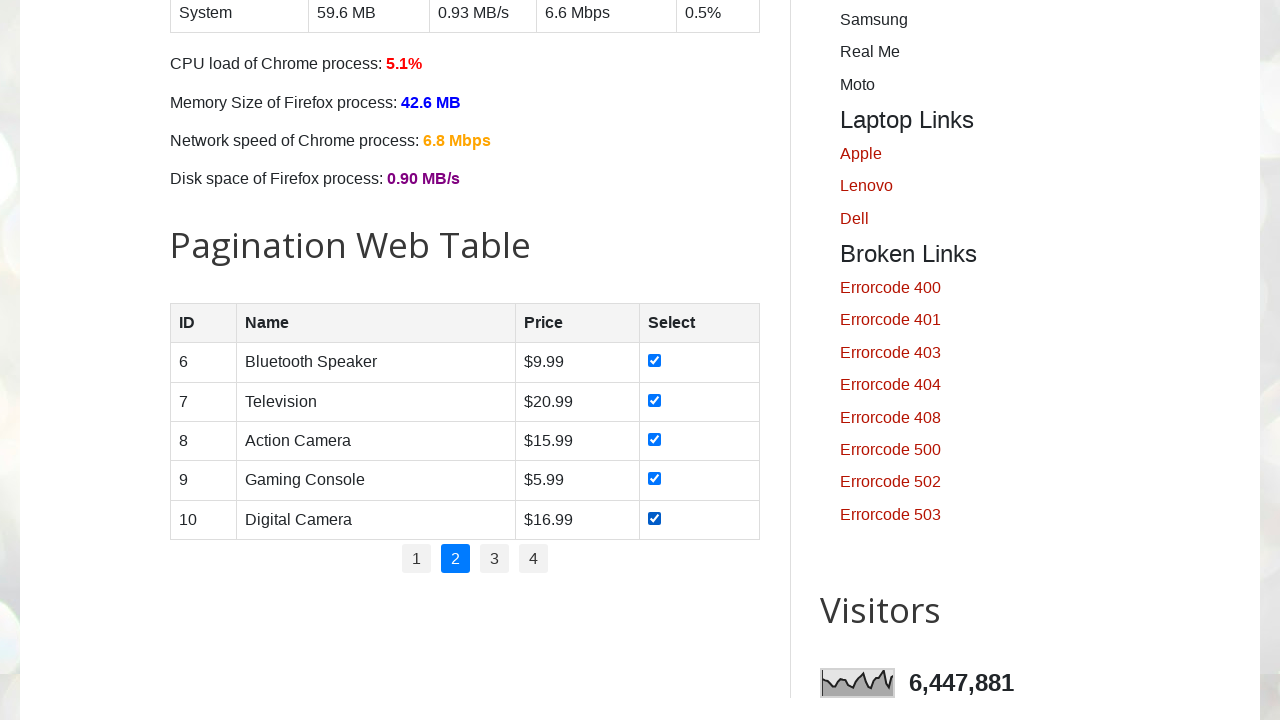

Read cell data from row 5, column 4: 
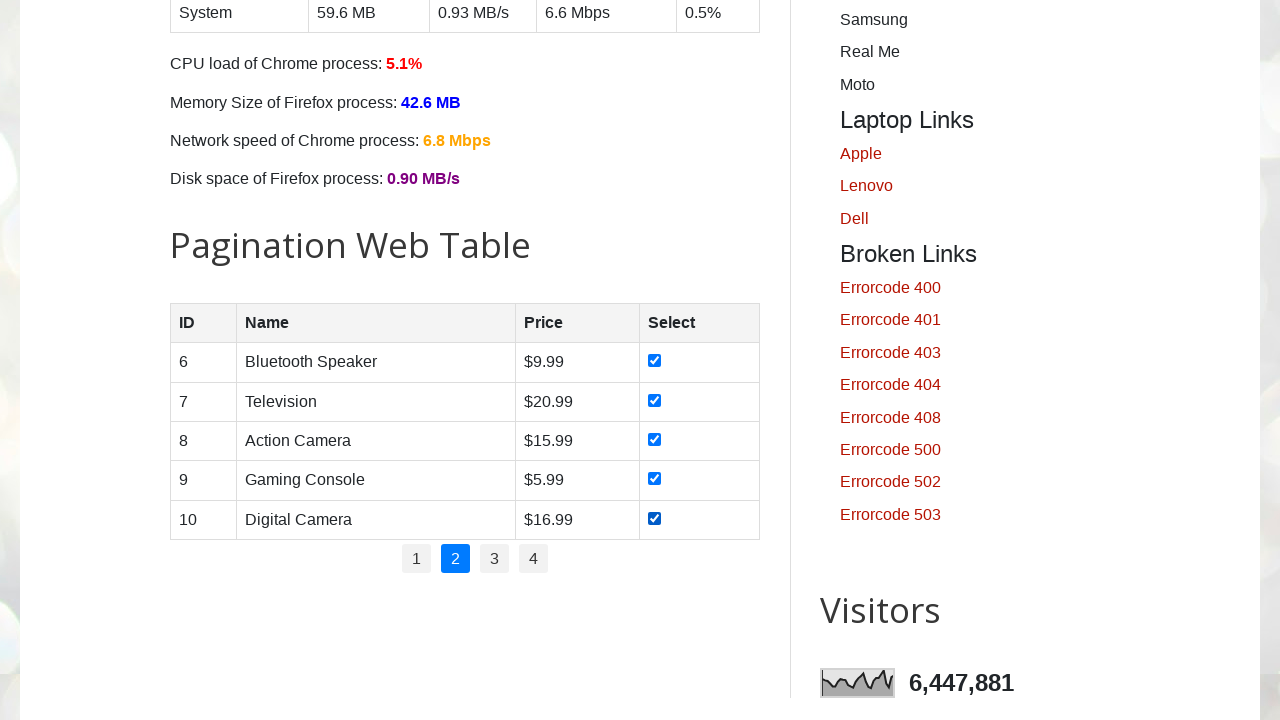

Checkbox at index 12 for row 5 already checked, skipped
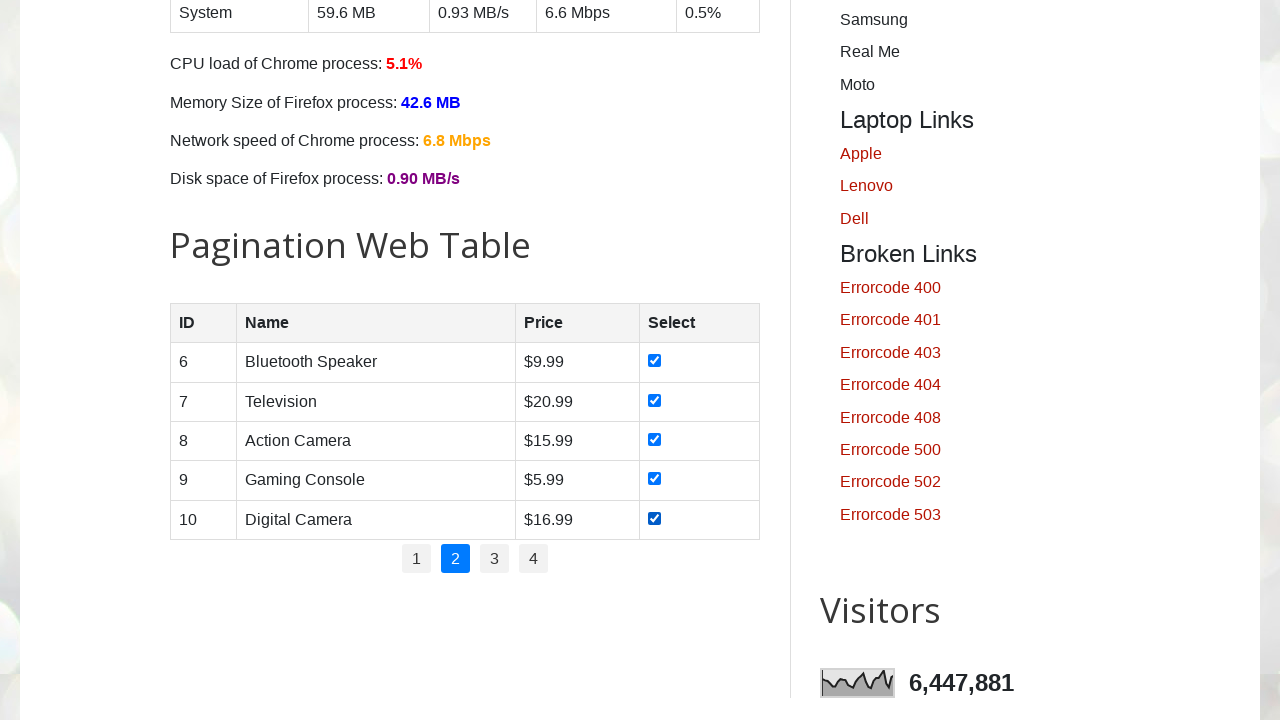

Clicked on pagination page 3 at (494, 559) on //ul[@id='pagination']//li[3]
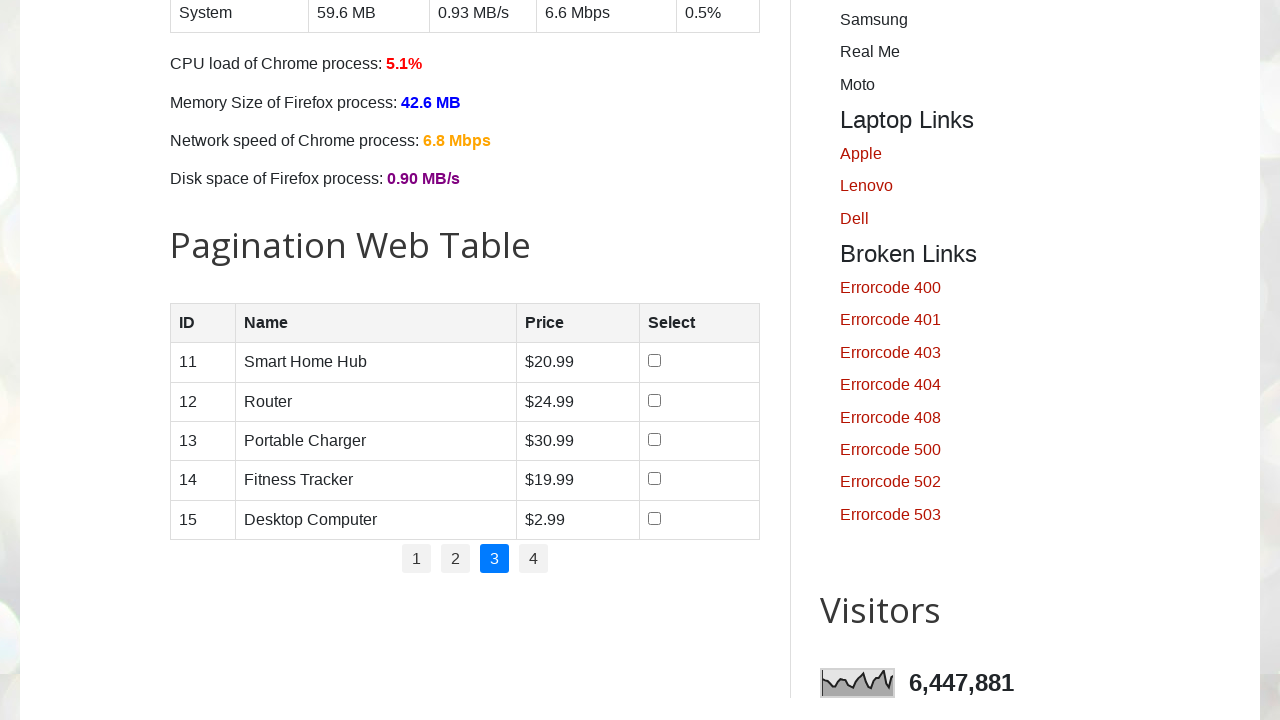

Waited 2 seconds for page to load
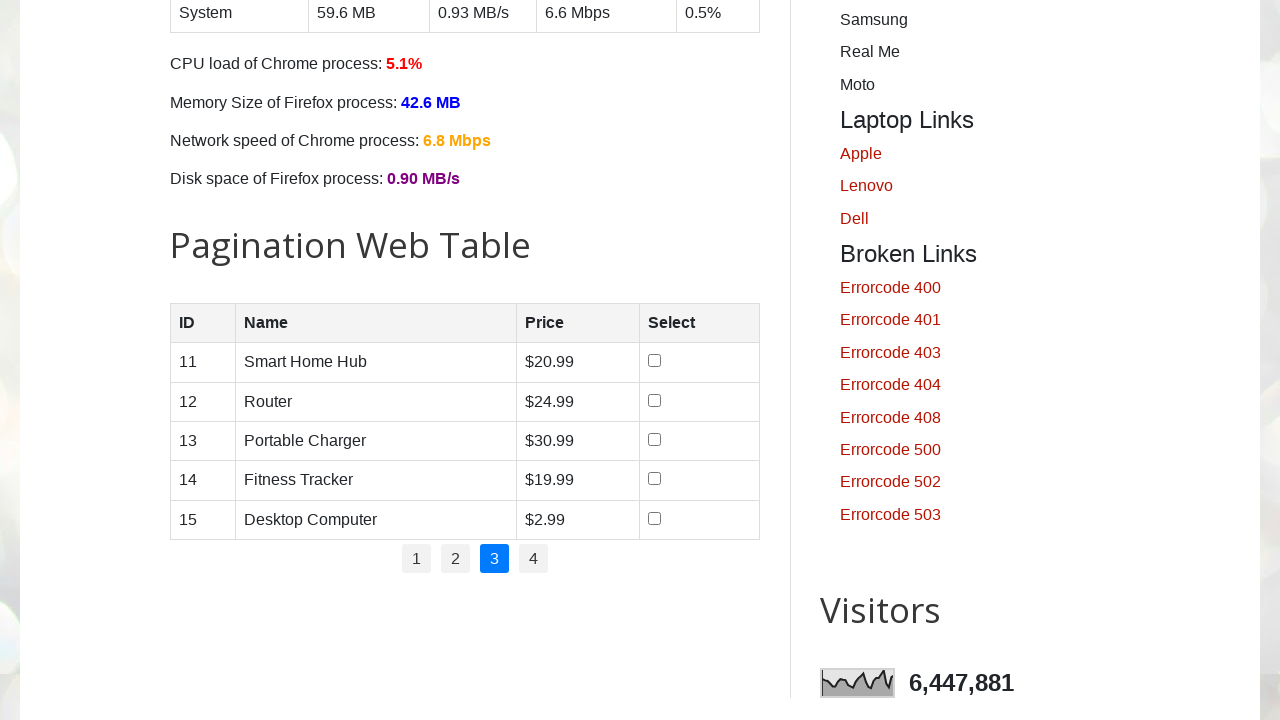

Clicked first checkbox on current page at (655, 361) on (//input[@type='checkbox'])[8]
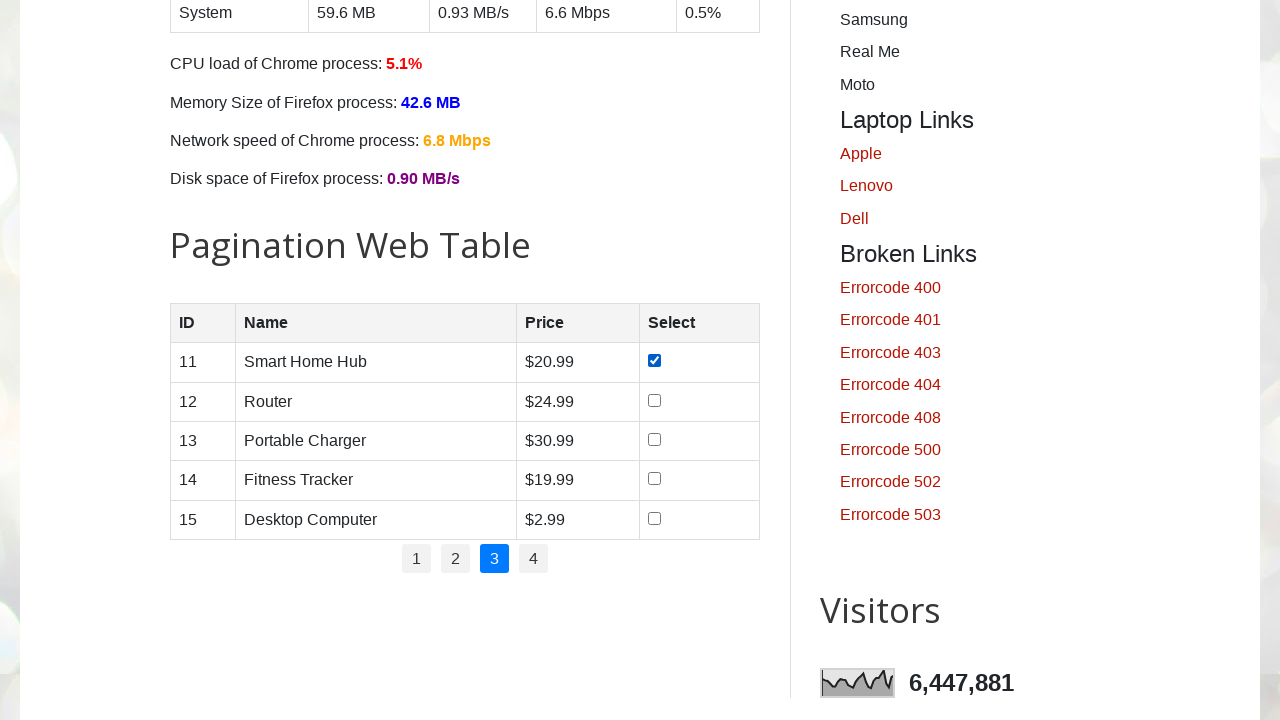

Retrieved row count: 5 rows in current page table
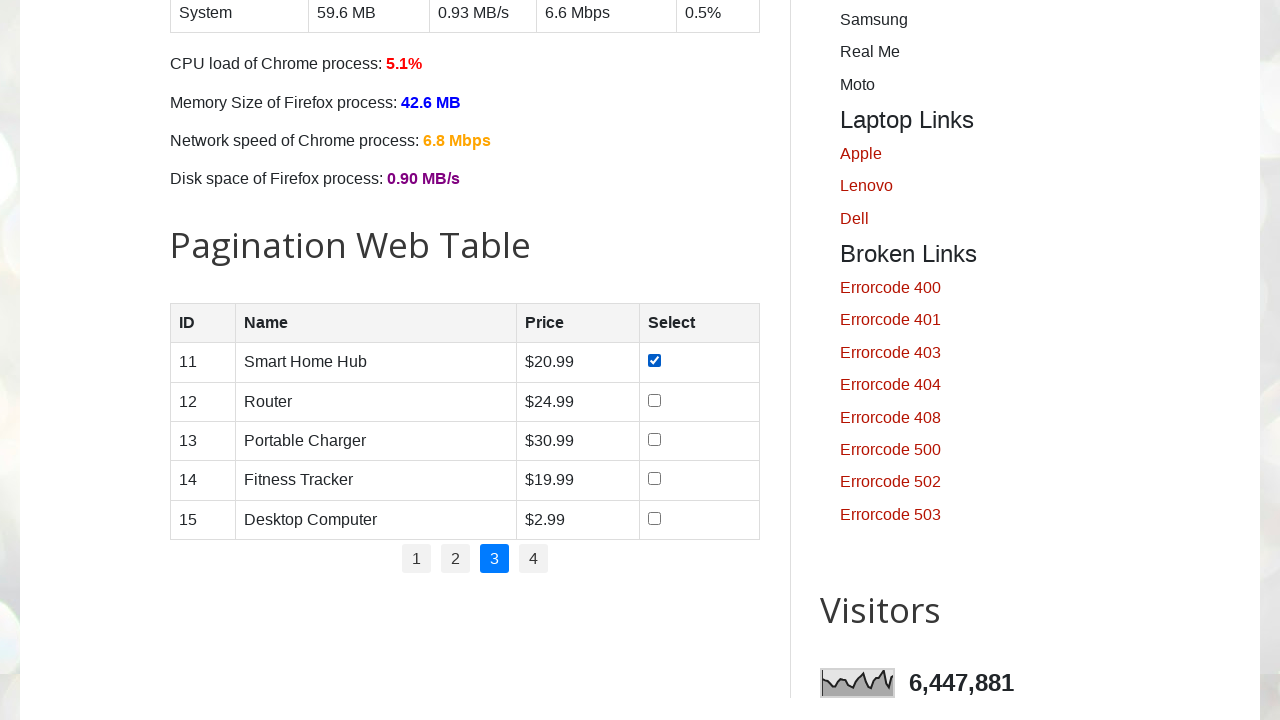

Retrieved column count: 4 columns in table
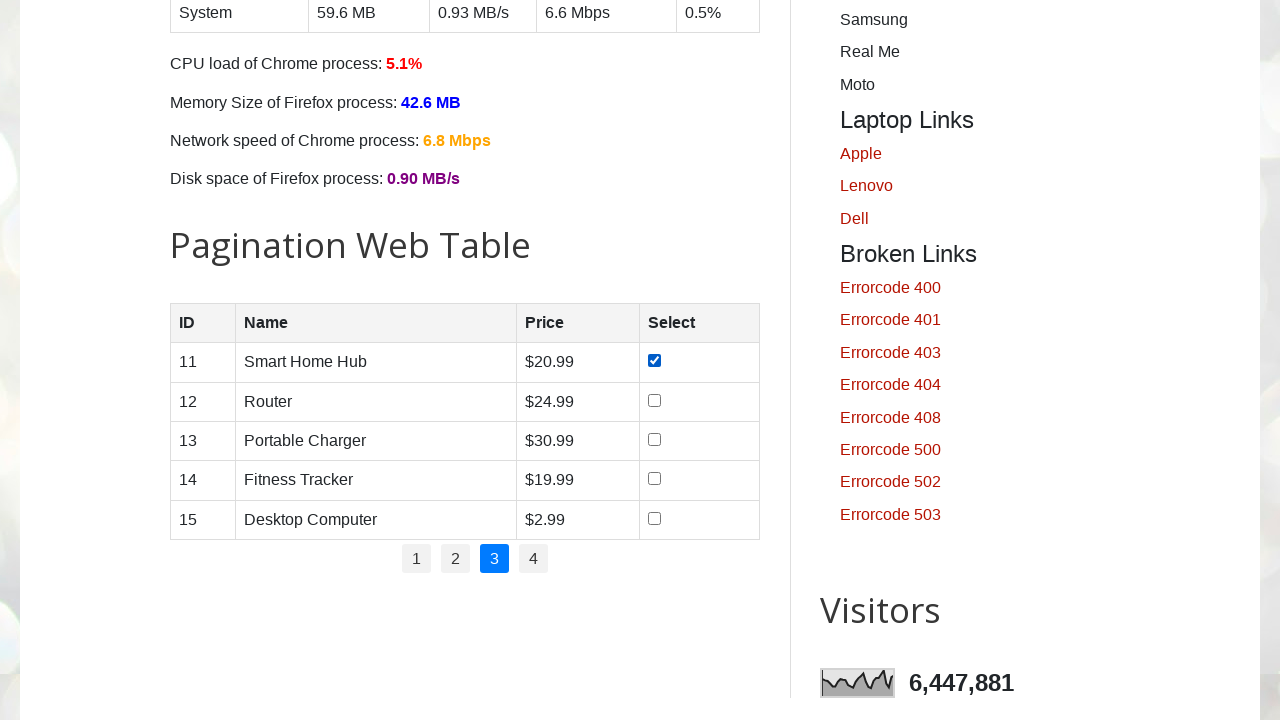

Read cell data from row 1, column 1: 11
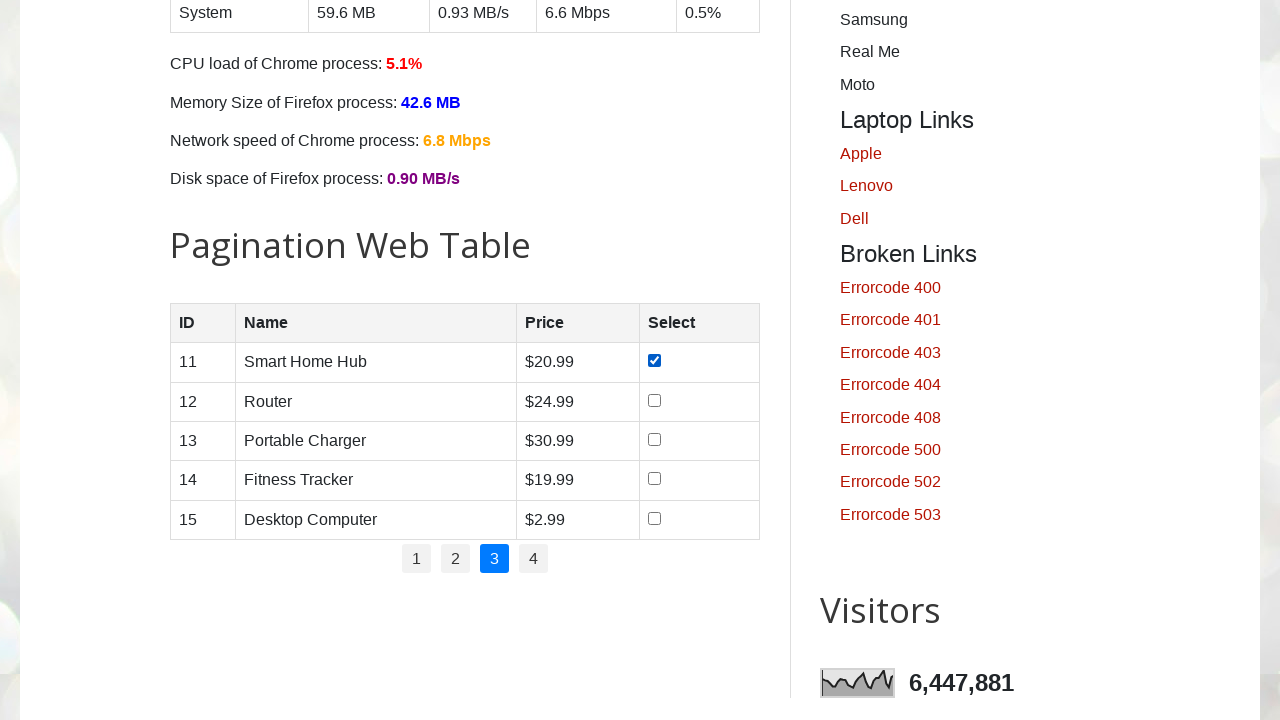

Checked checkbox at index 9 for row 1 at (655, 400) on (//input[@type='checkbox'])[9]
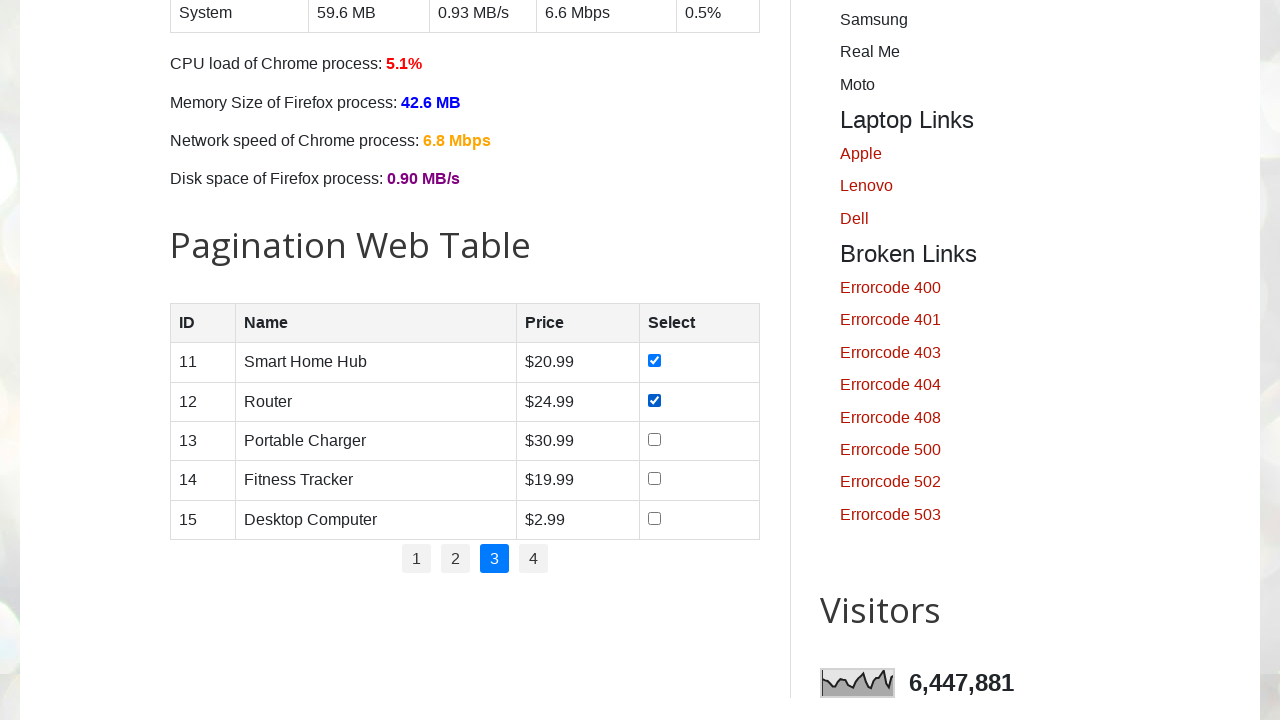

Read cell data from row 1, column 2: Smart Home Hub
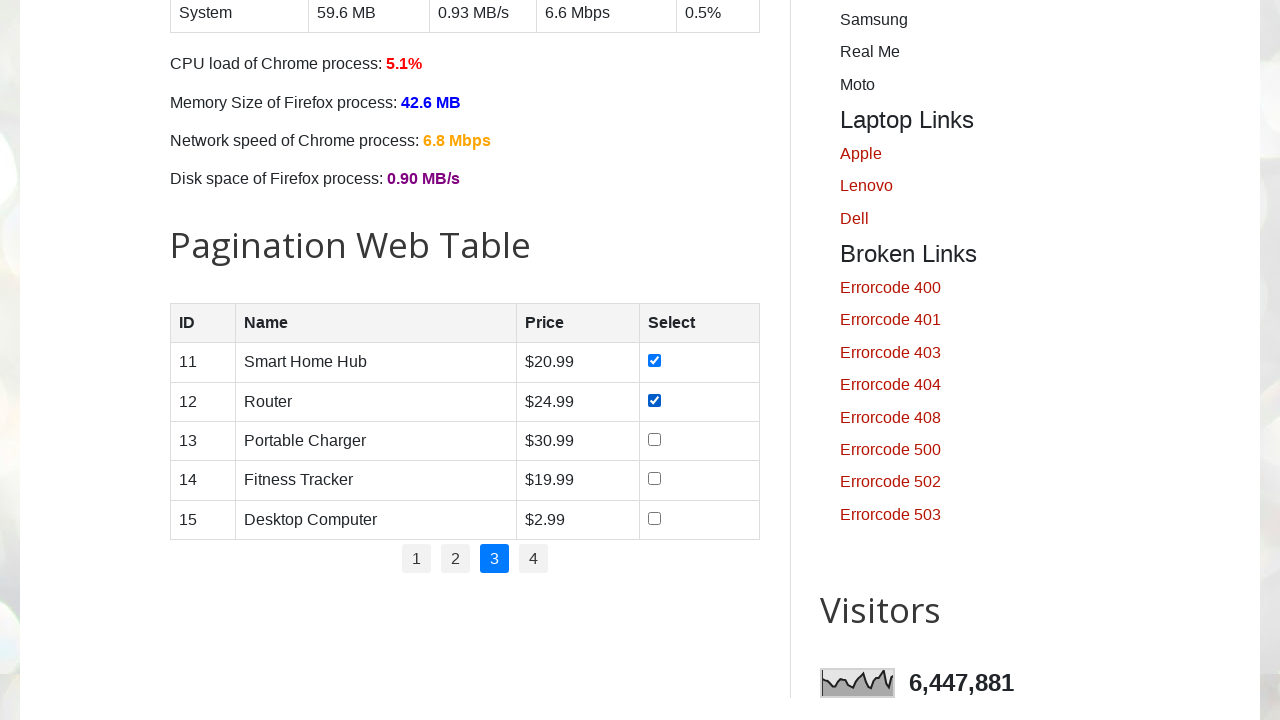

Checked checkbox at index 10 for row 1 at (655, 439) on (//input[@type='checkbox'])[10]
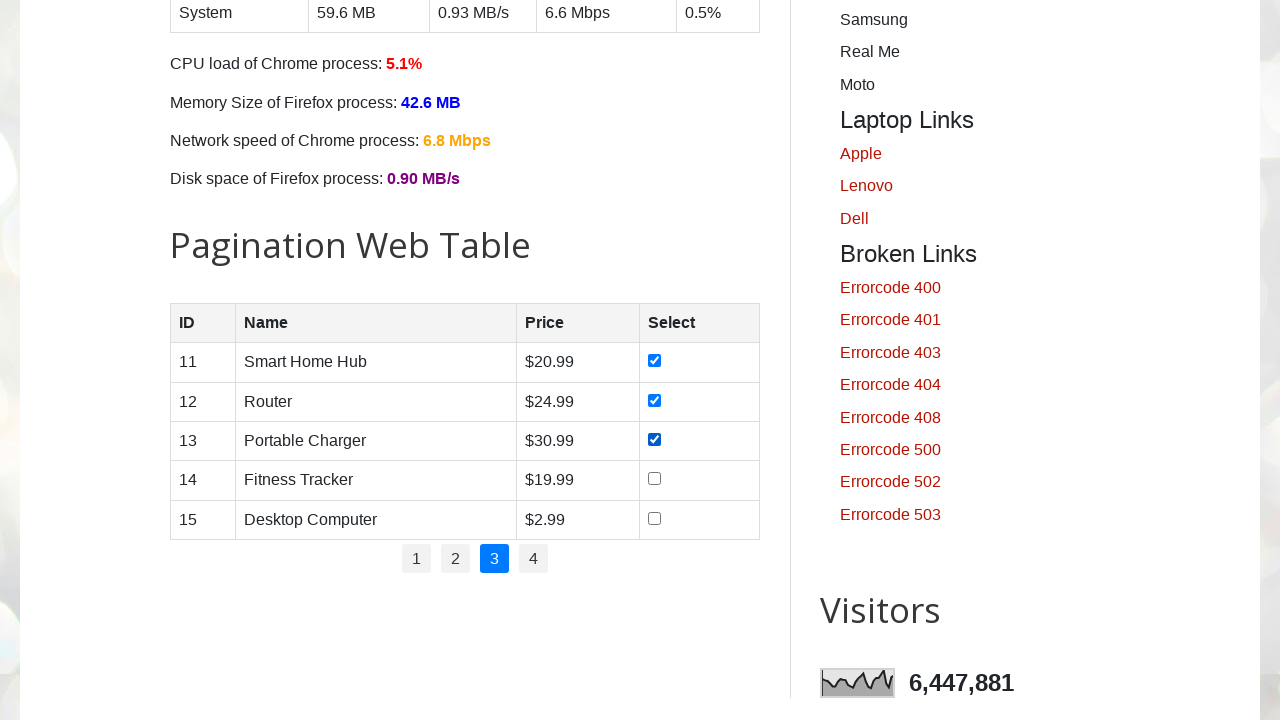

Read cell data from row 1, column 3: $20.99
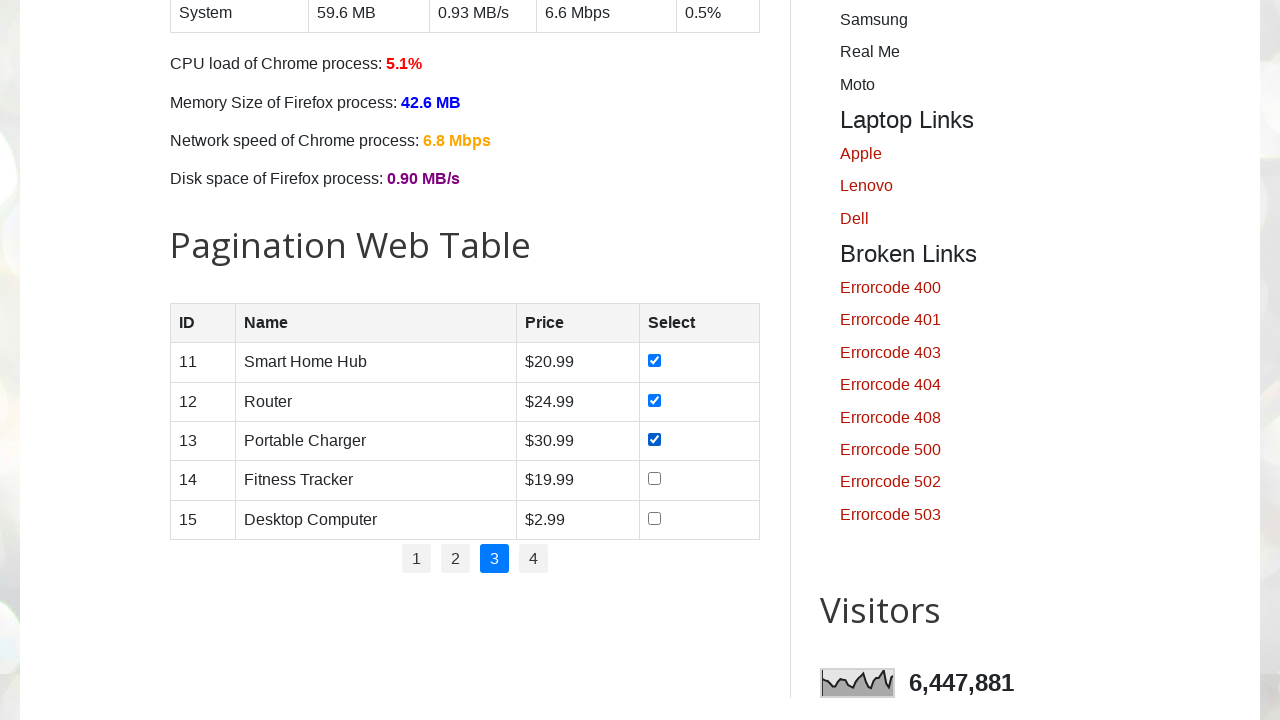

Checked checkbox at index 11 for row 1 at (655, 479) on (//input[@type='checkbox'])[11]
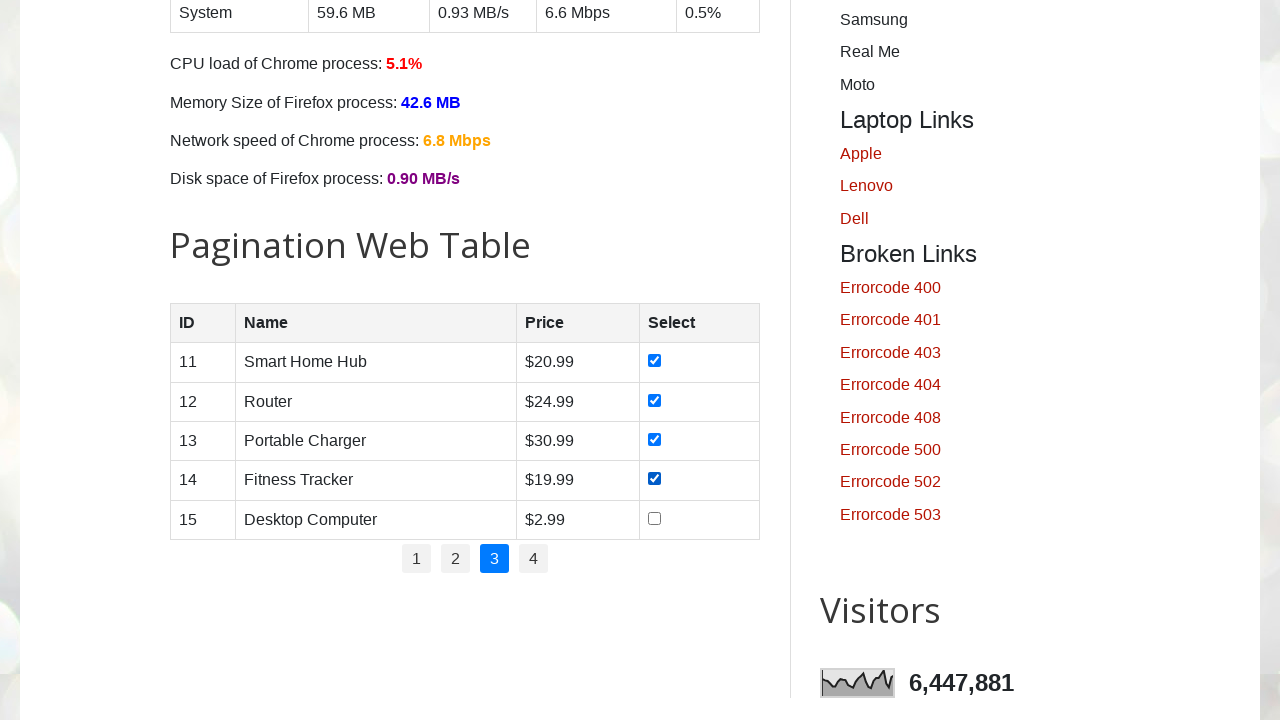

Read cell data from row 1, column 4: 
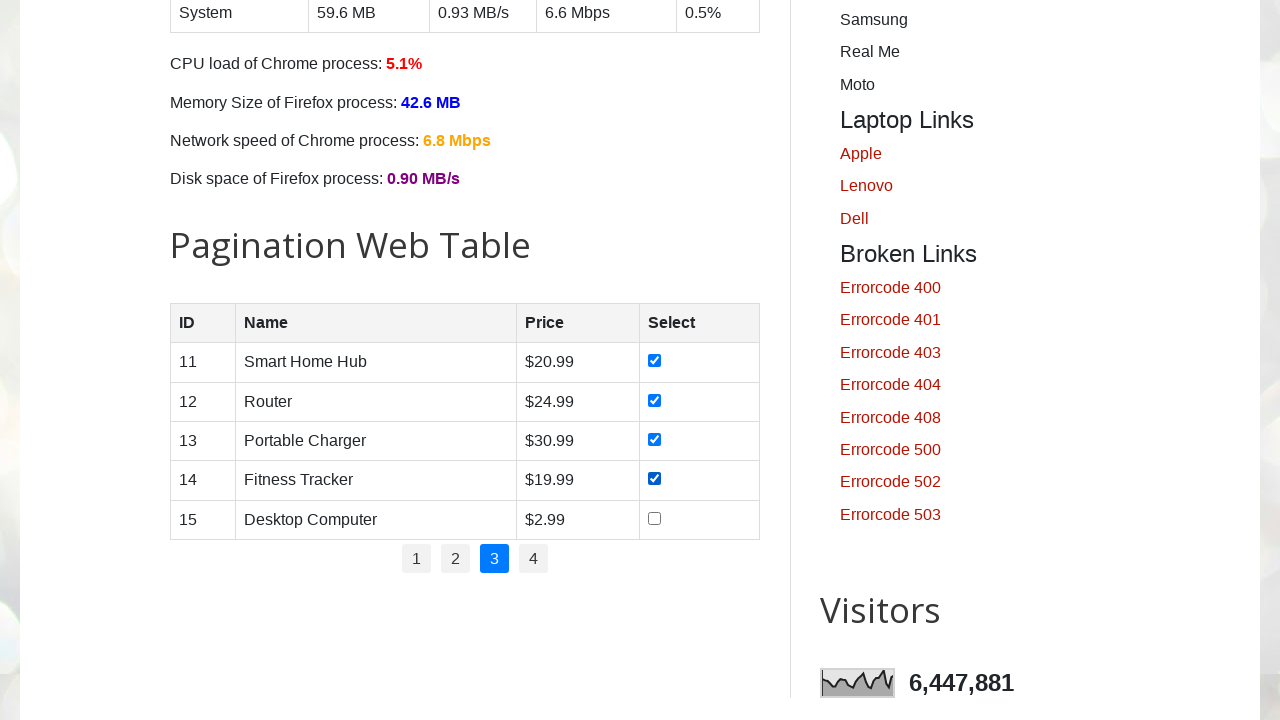

Checked checkbox at index 12 for row 1 at (655, 518) on (//input[@type='checkbox'])[12]
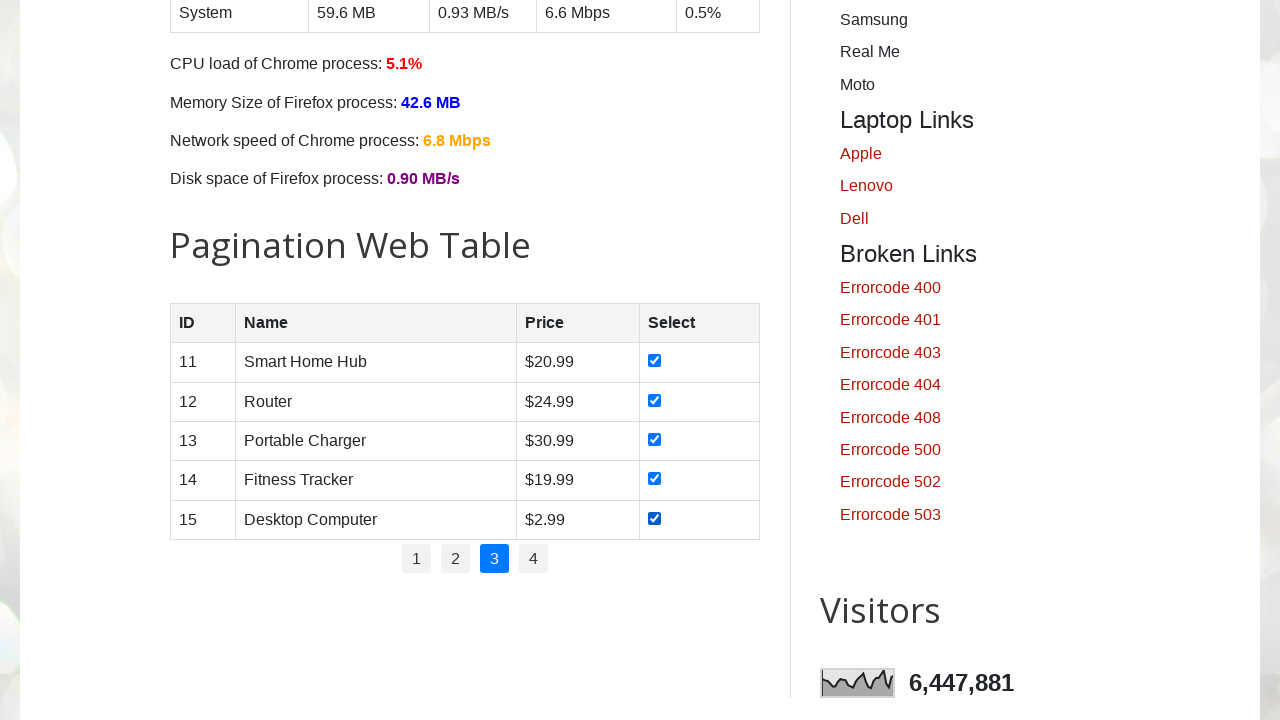

Read cell data from row 2, column 1: 12
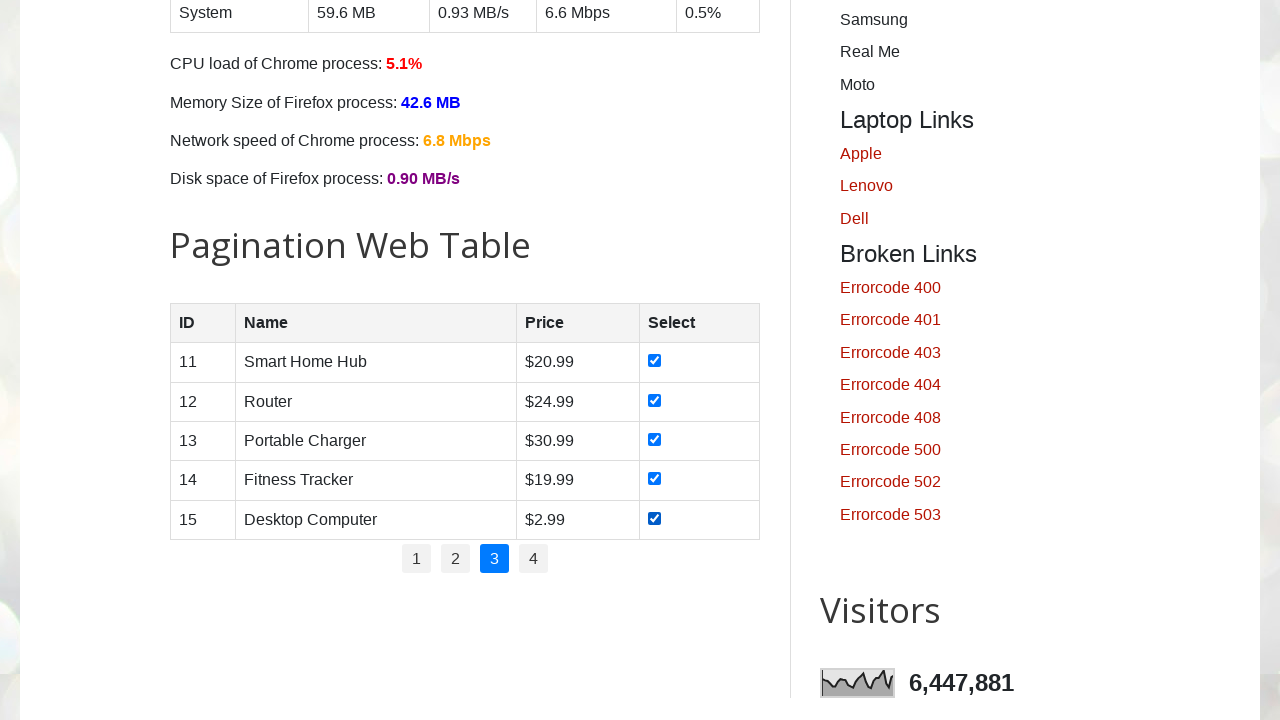

Checkbox at index 9 for row 2 already checked, skipped
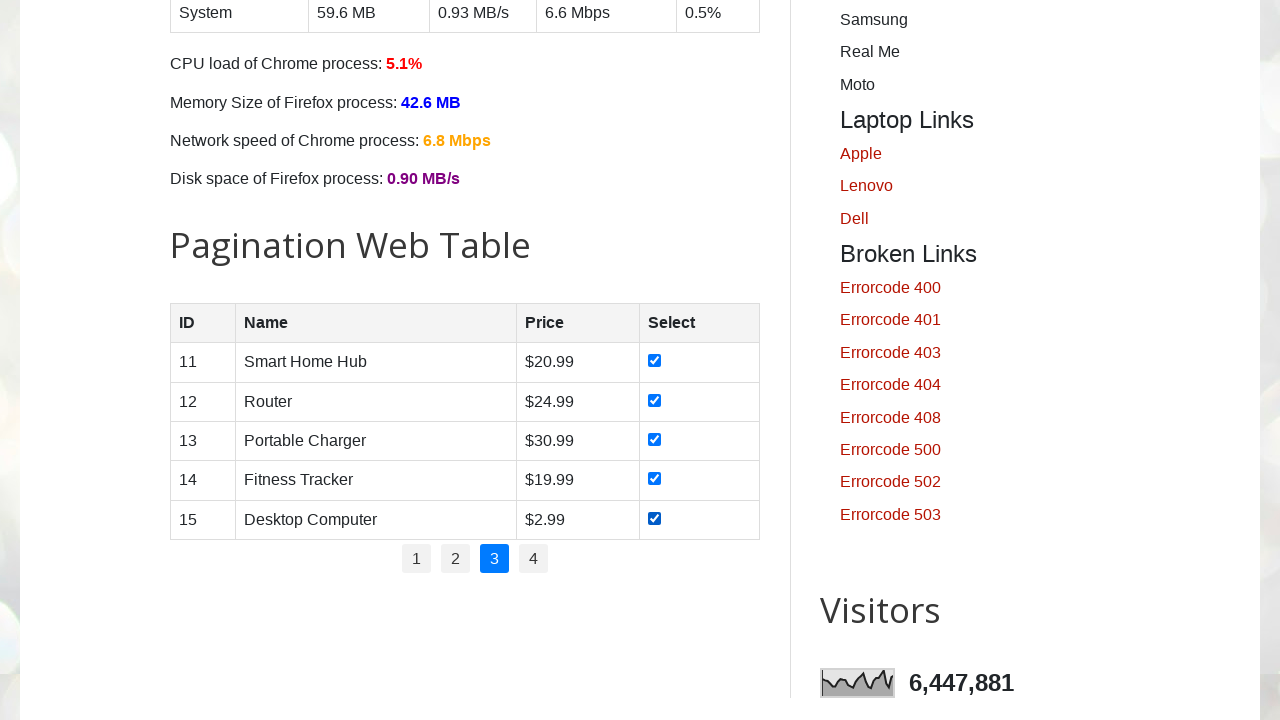

Read cell data from row 2, column 2: Router
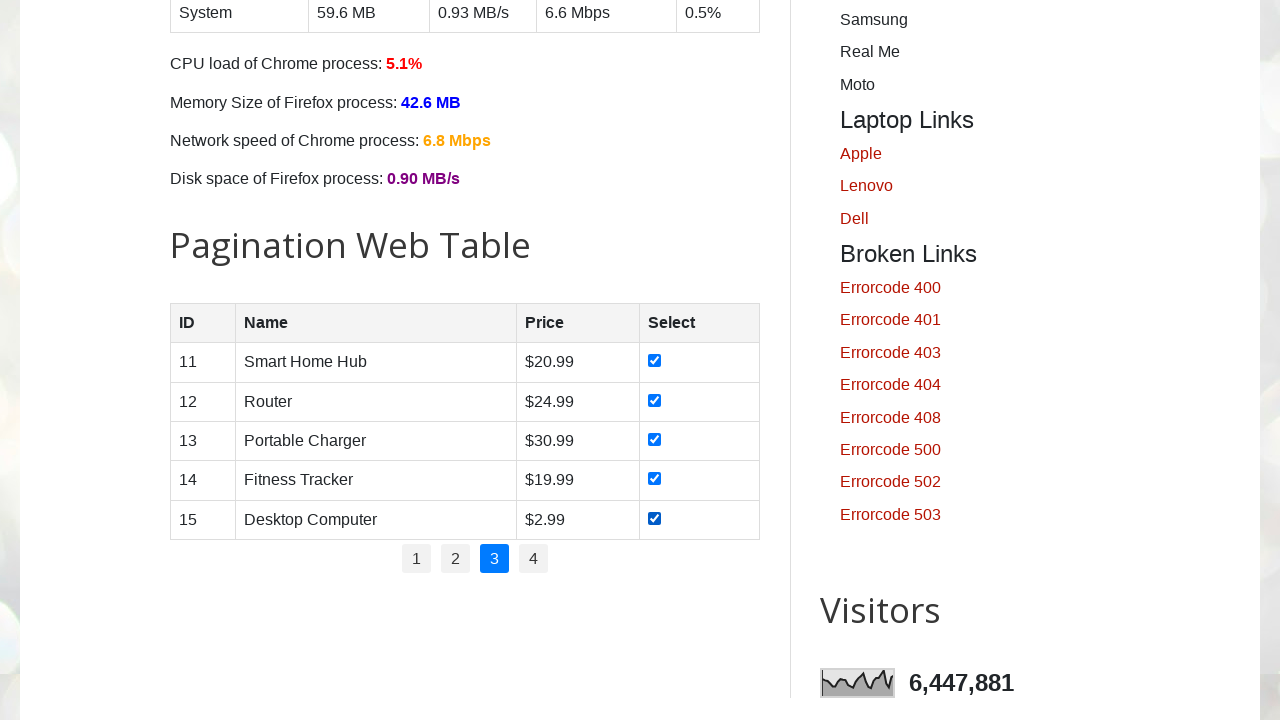

Checkbox at index 10 for row 2 already checked, skipped
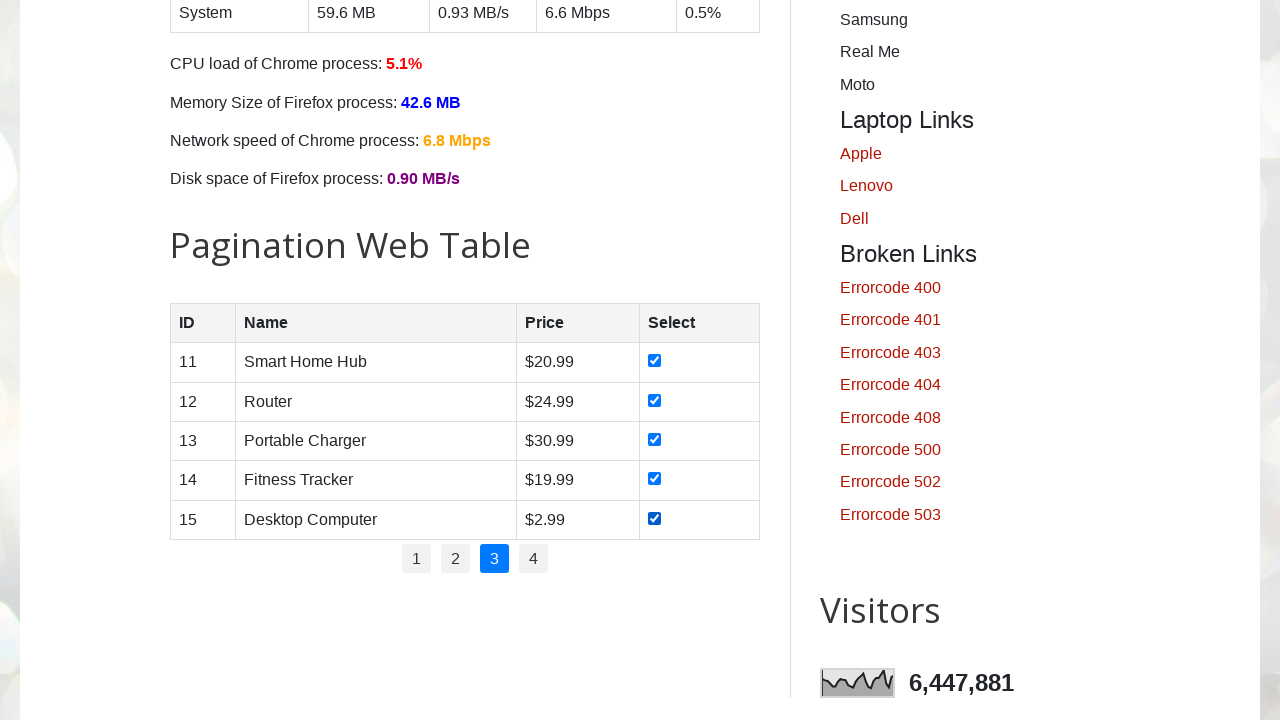

Read cell data from row 2, column 3: $24.99
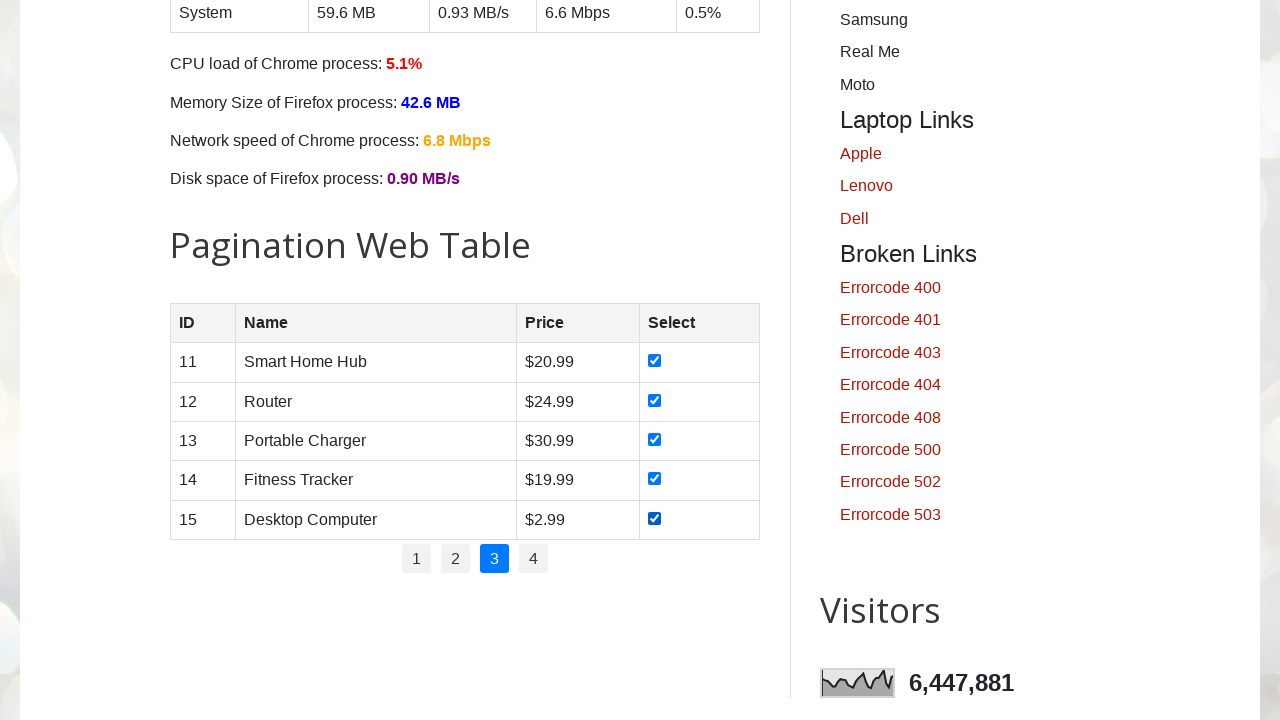

Checkbox at index 11 for row 2 already checked, skipped
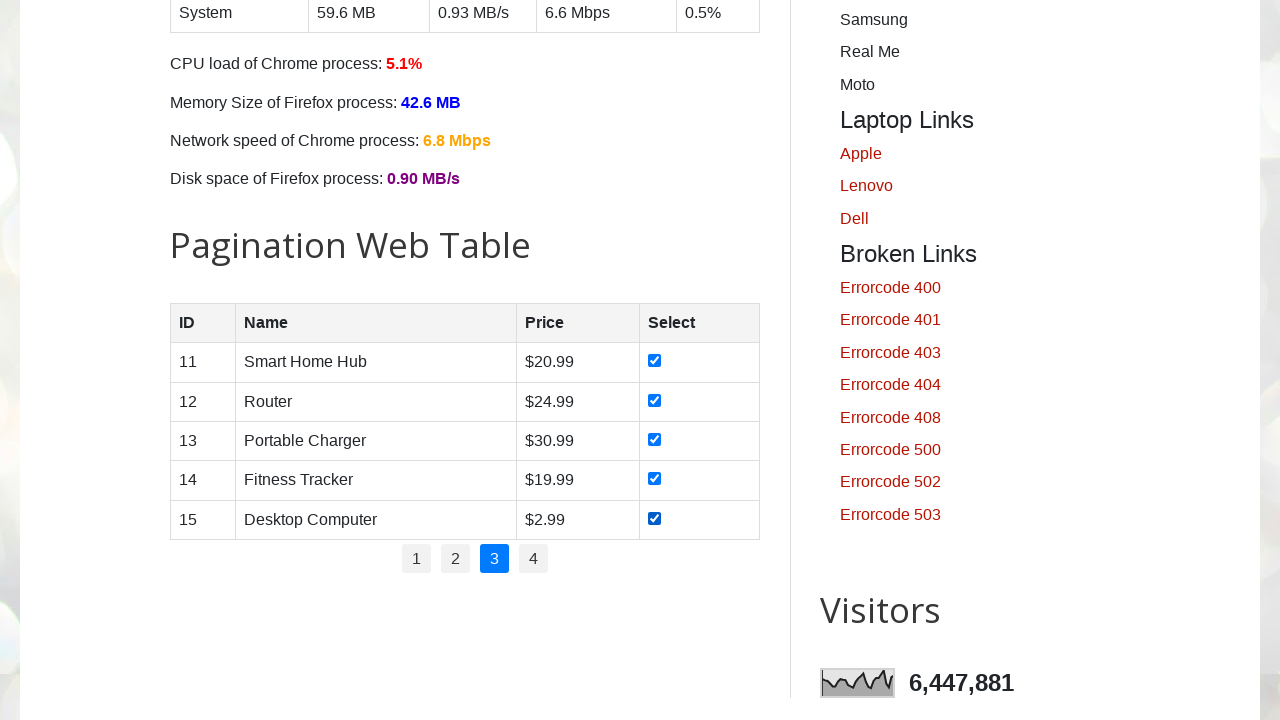

Read cell data from row 2, column 4: 
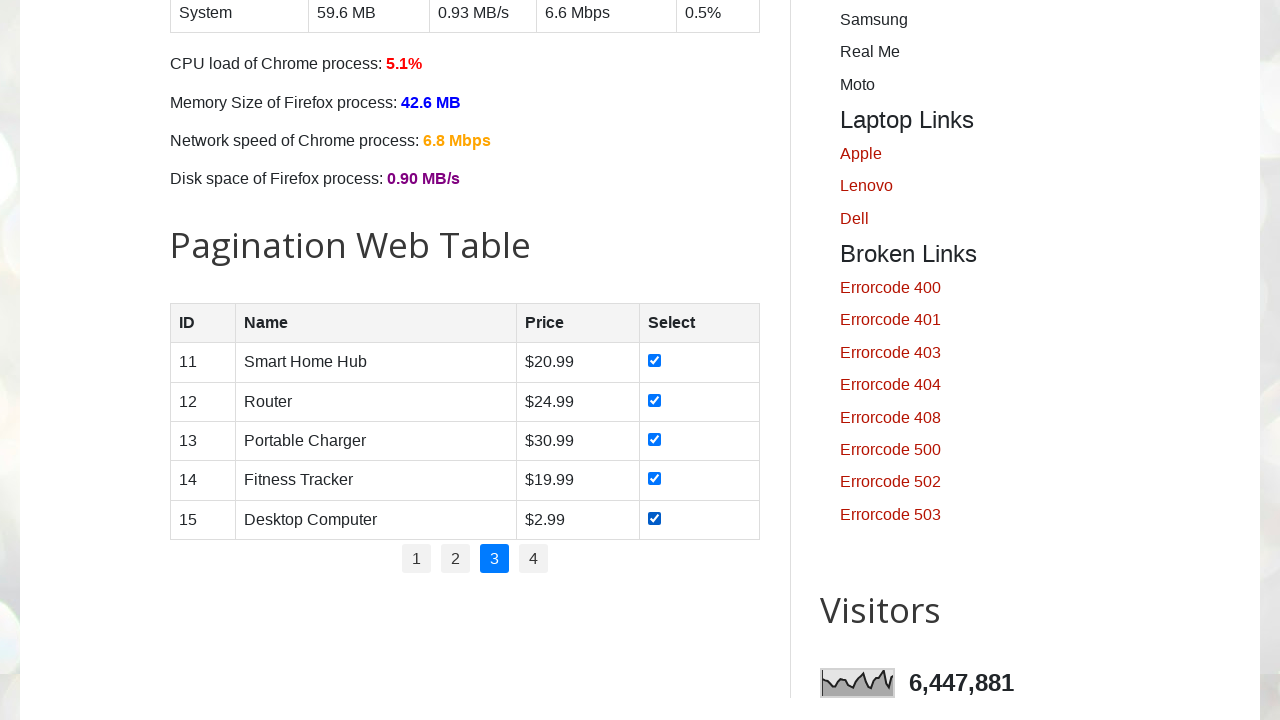

Checkbox at index 12 for row 2 already checked, skipped
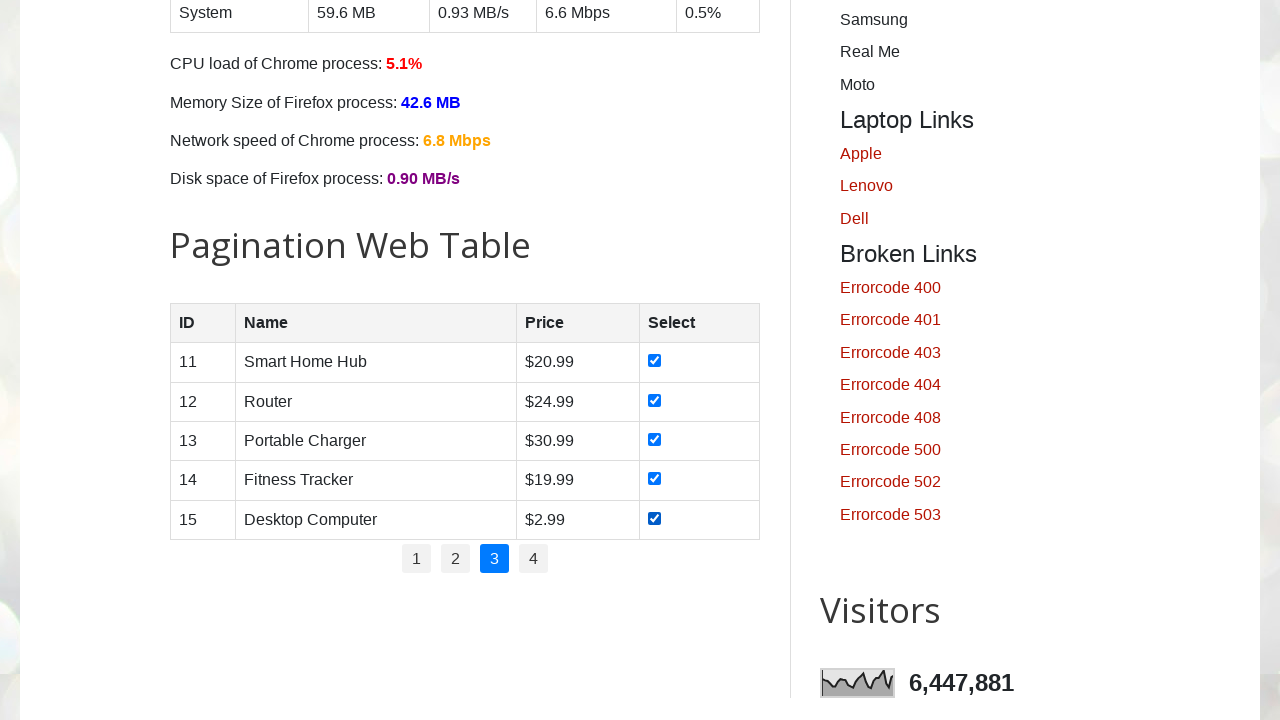

Read cell data from row 3, column 1: 13
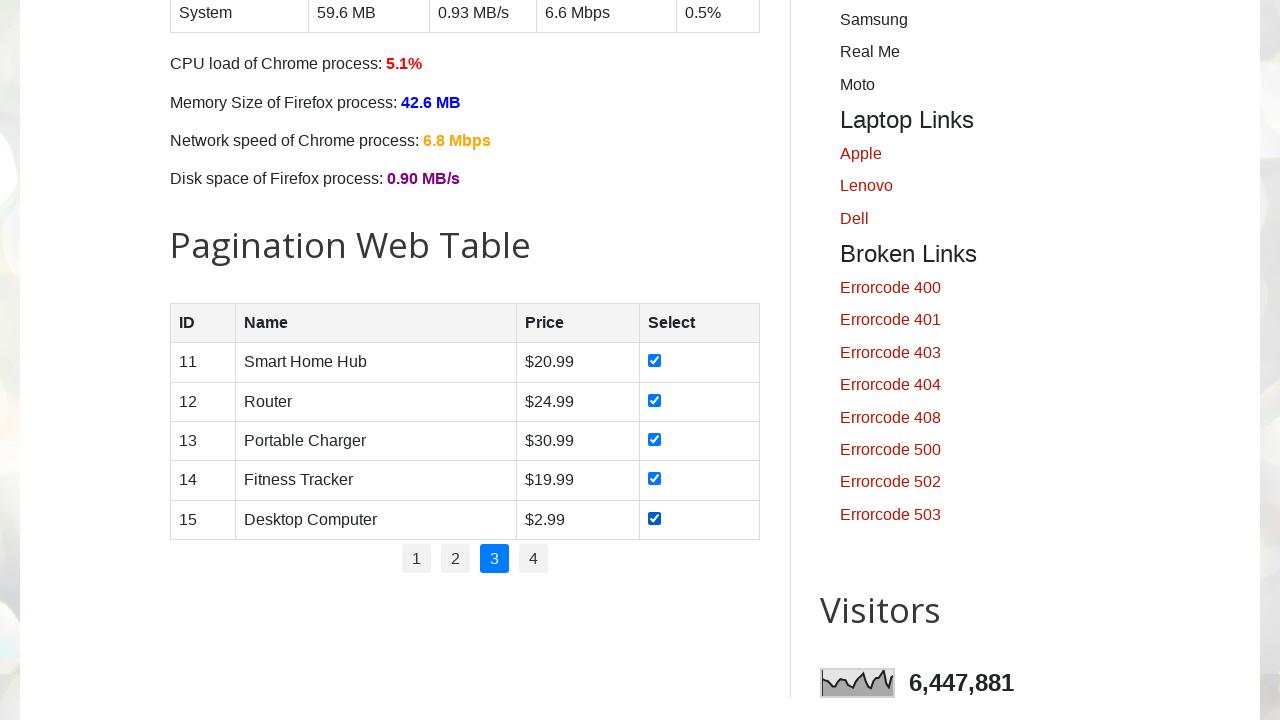

Checkbox at index 9 for row 3 already checked, skipped
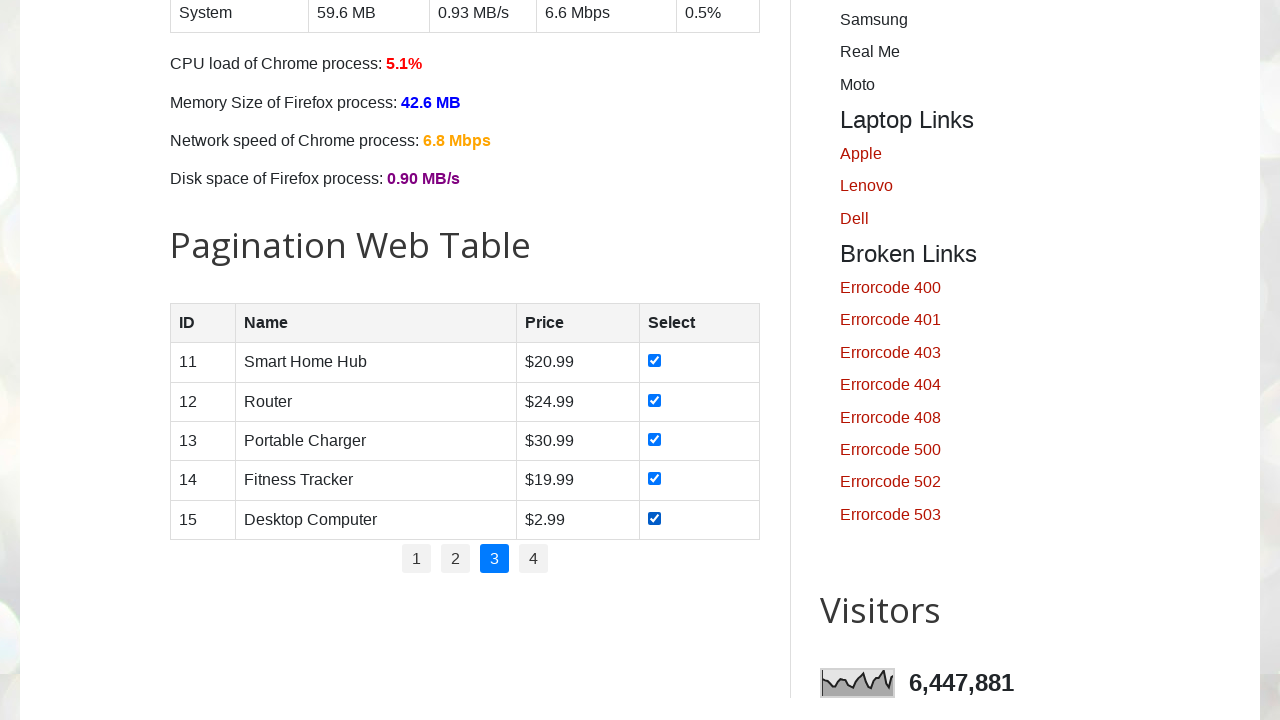

Read cell data from row 3, column 2: Portable Charger
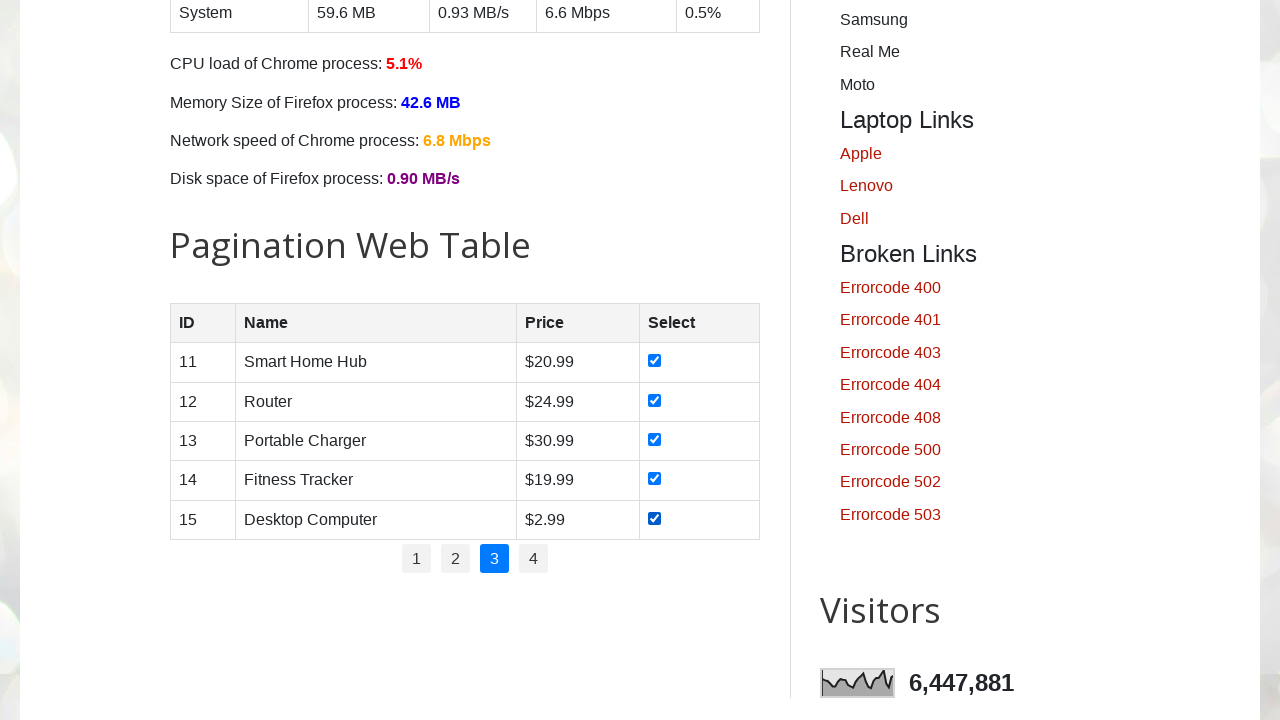

Checkbox at index 10 for row 3 already checked, skipped
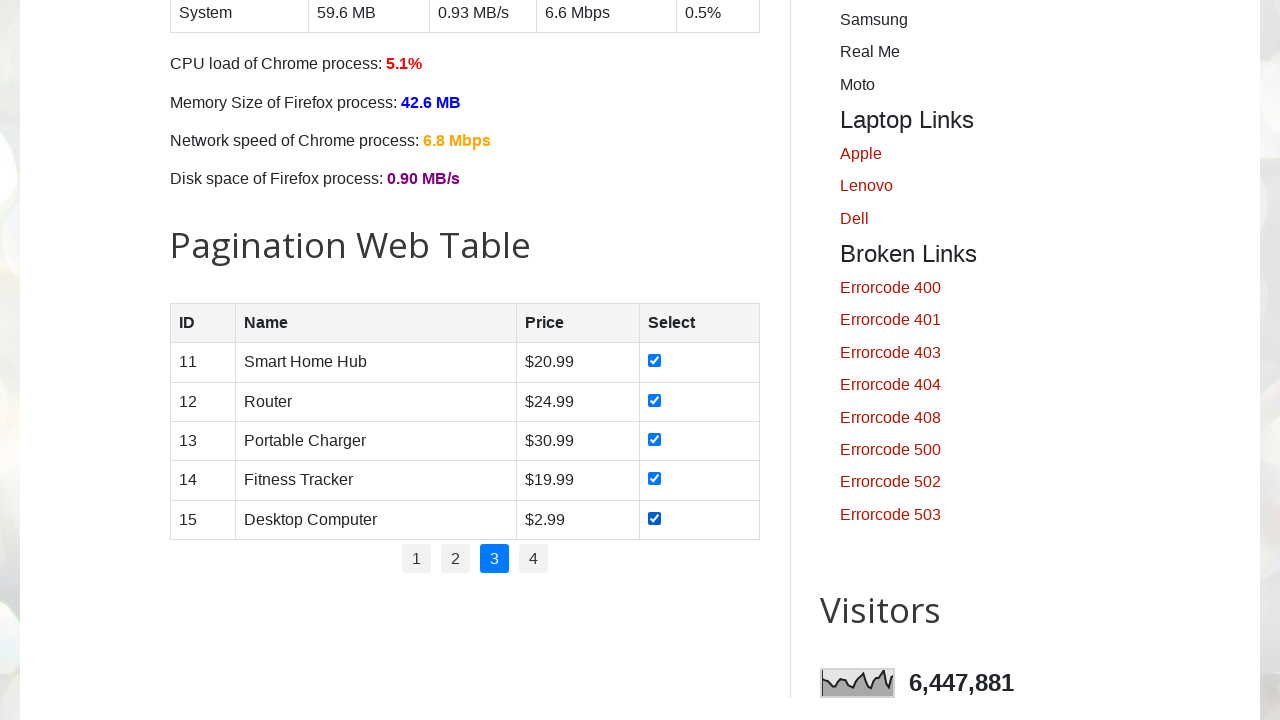

Read cell data from row 3, column 3: $30.99
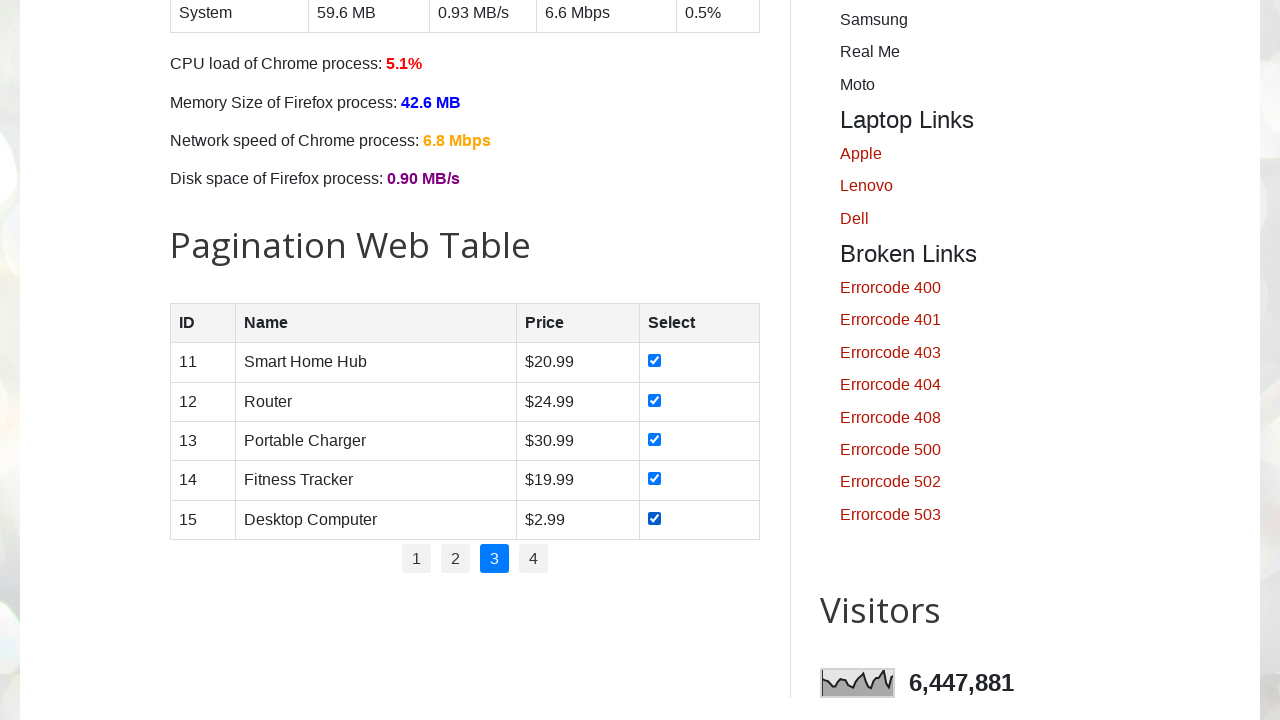

Checkbox at index 11 for row 3 already checked, skipped
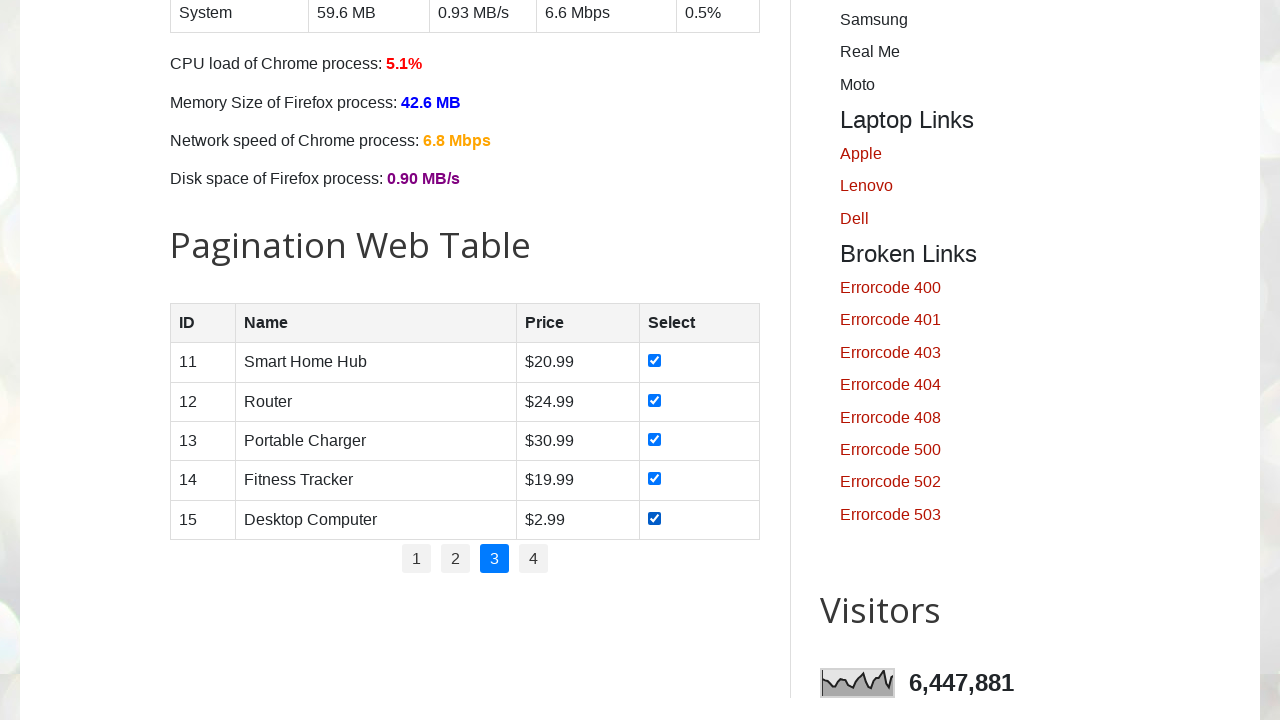

Read cell data from row 3, column 4: 
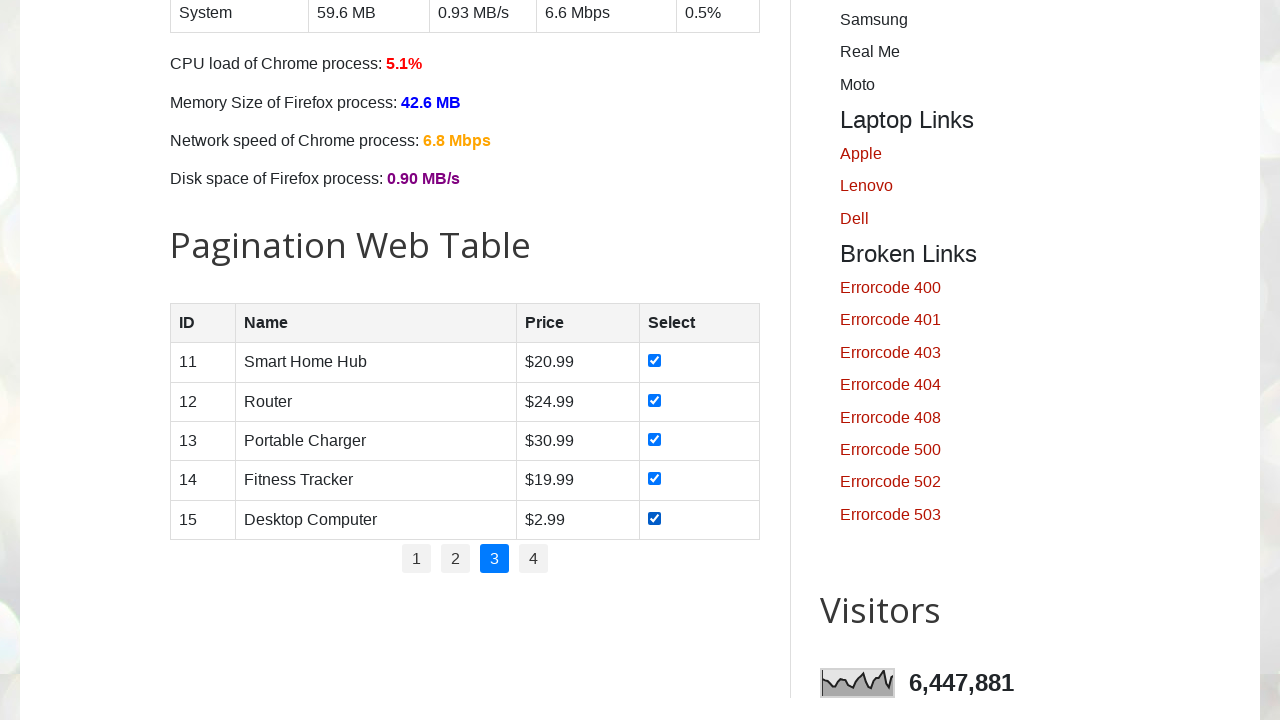

Checkbox at index 12 for row 3 already checked, skipped
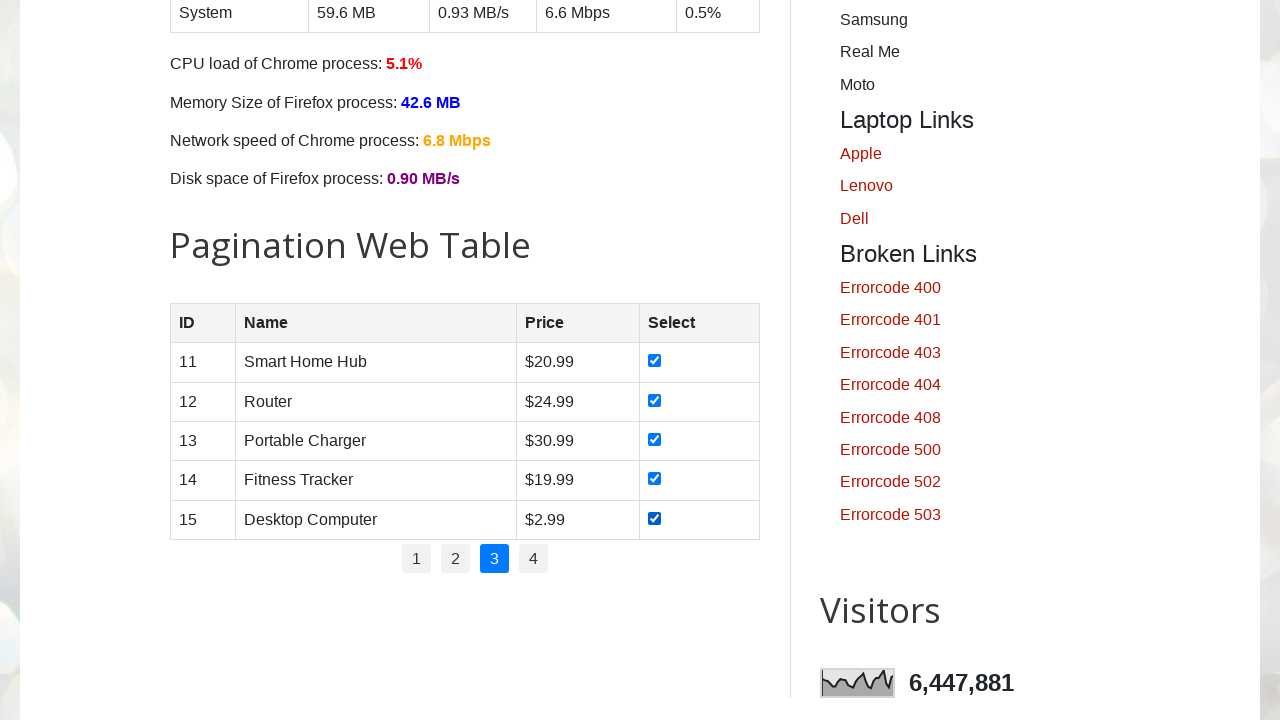

Read cell data from row 4, column 1: 14
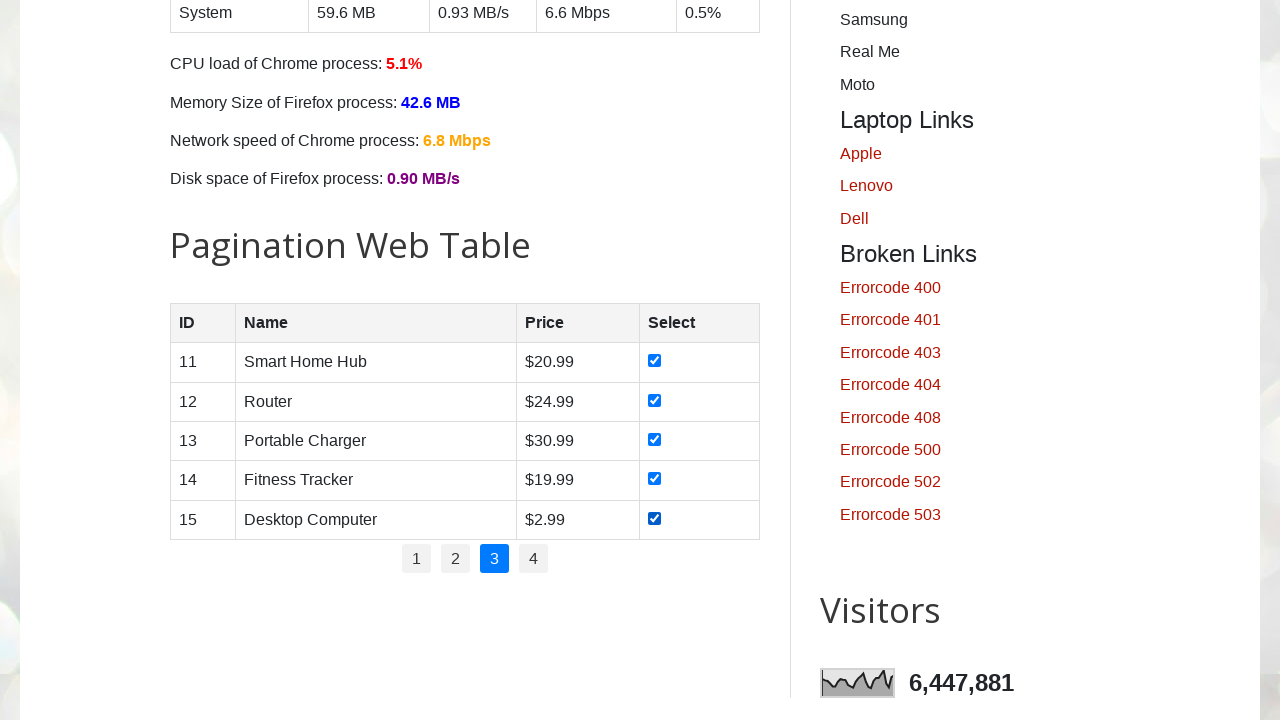

Checkbox at index 9 for row 4 already checked, skipped
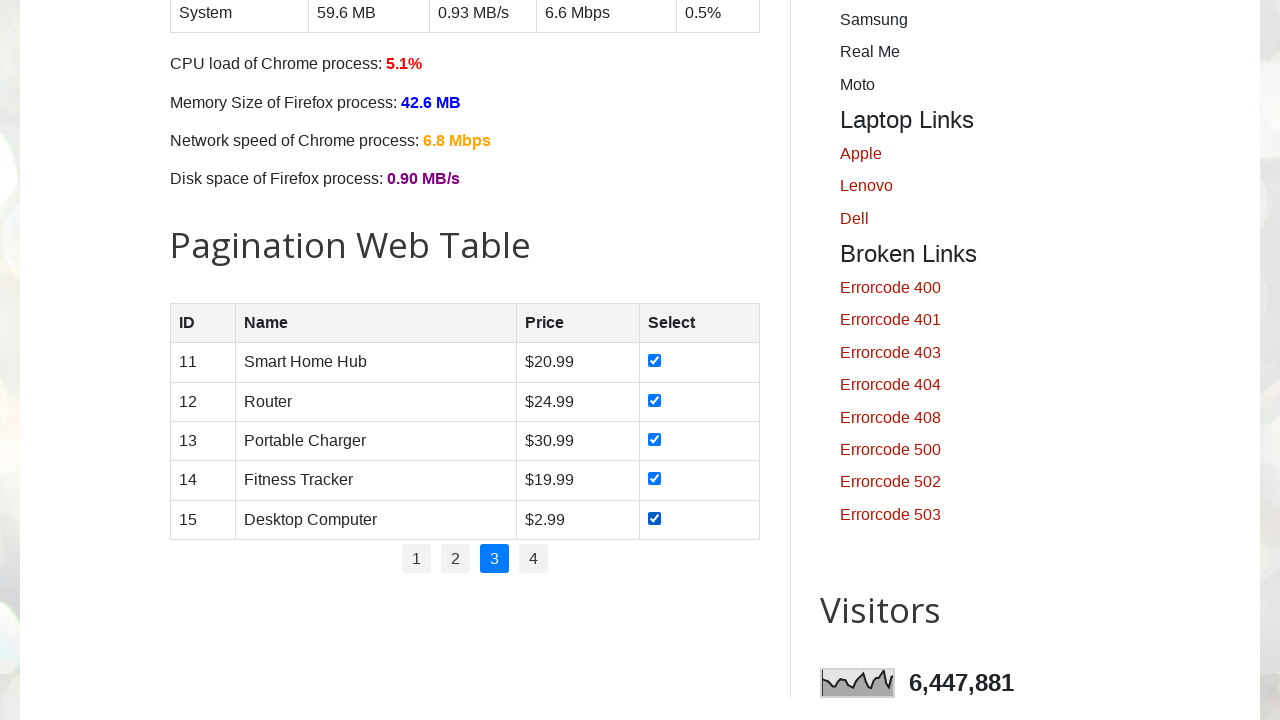

Read cell data from row 4, column 2: Fitness Tracker
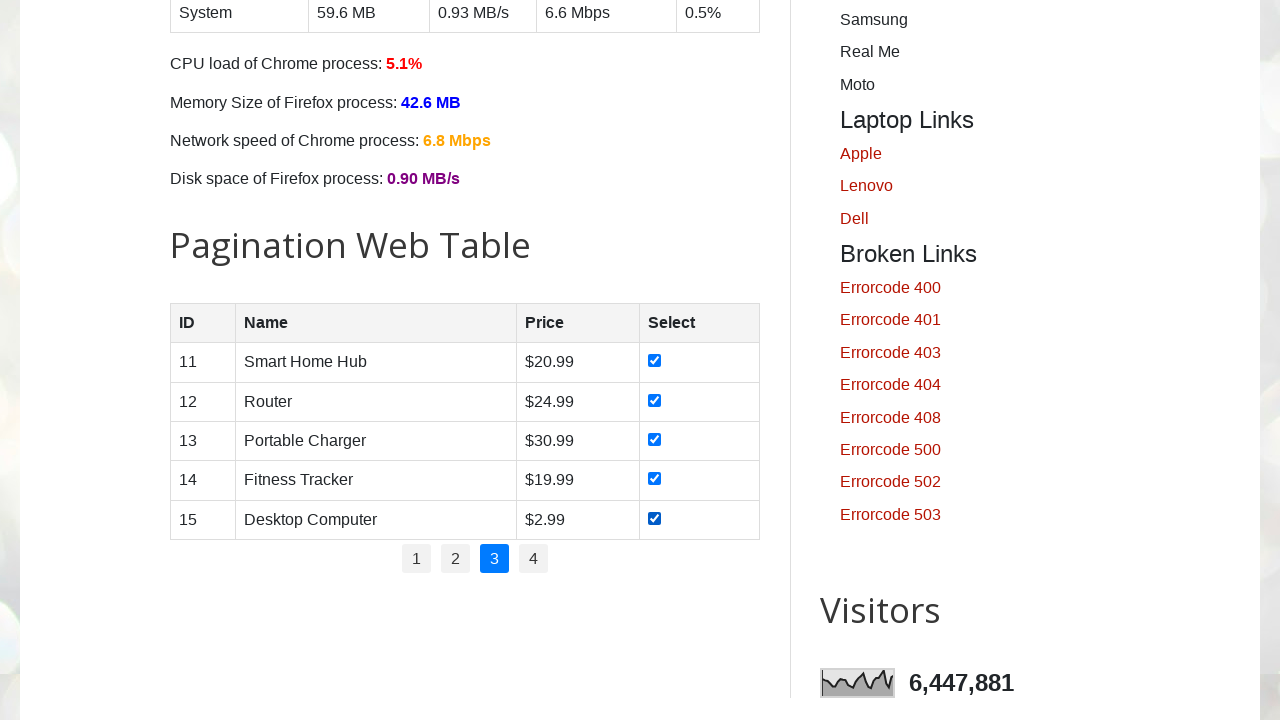

Checkbox at index 10 for row 4 already checked, skipped
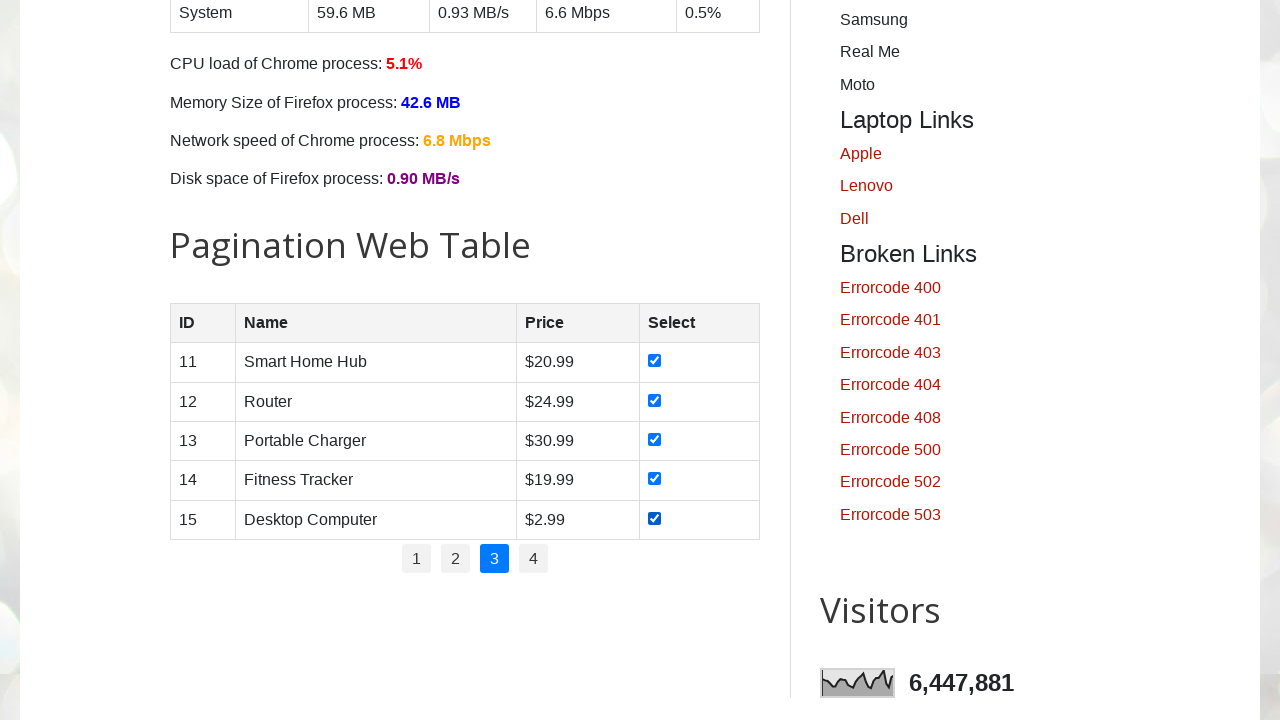

Read cell data from row 4, column 3: $19.99
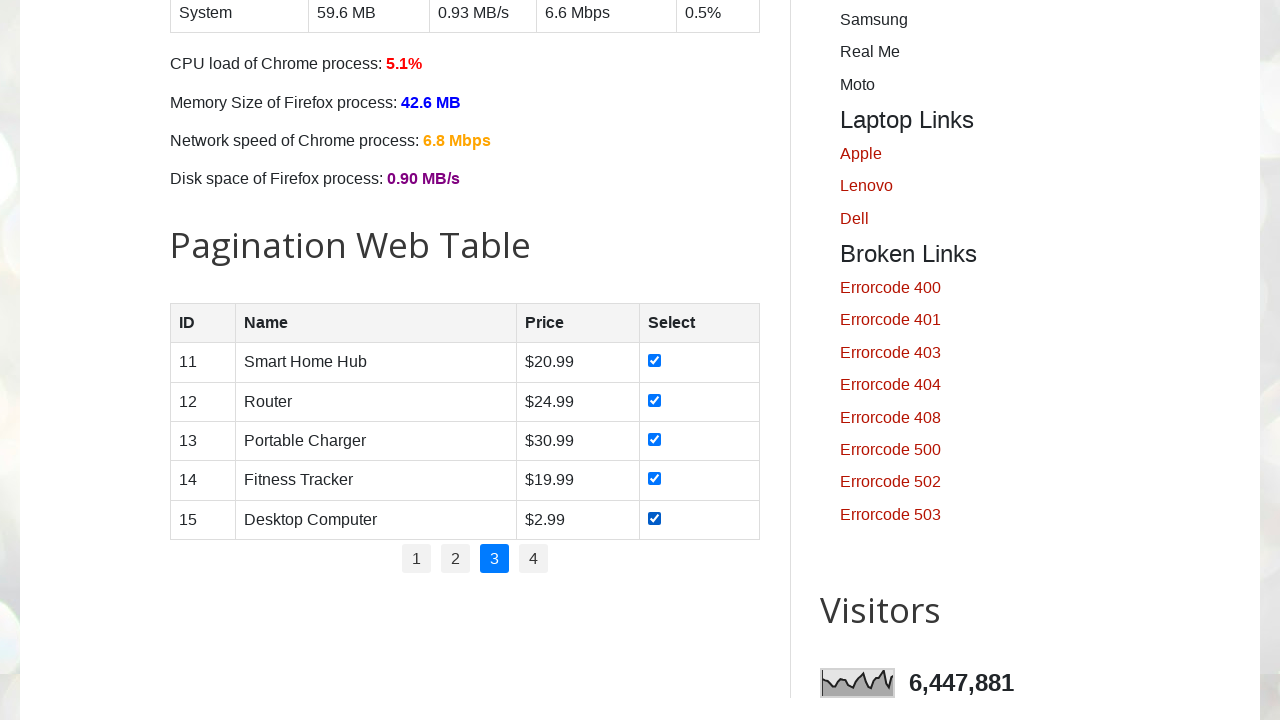

Checkbox at index 11 for row 4 already checked, skipped
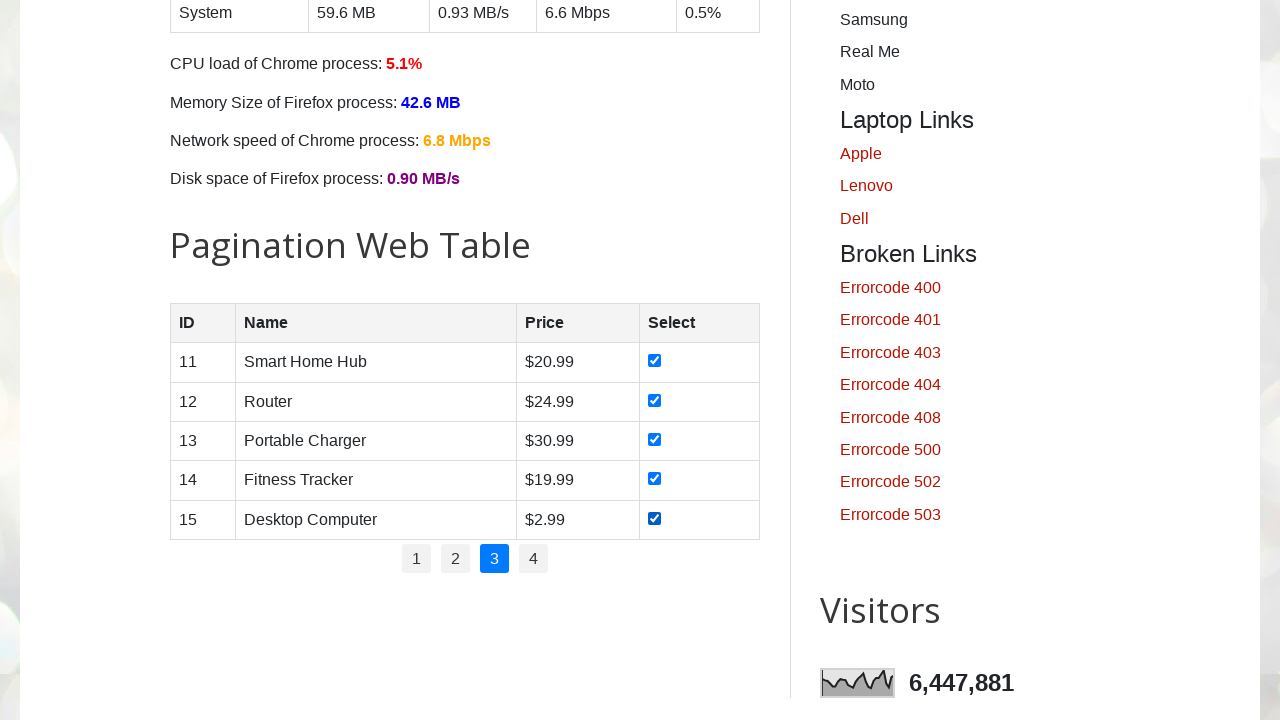

Read cell data from row 4, column 4: 
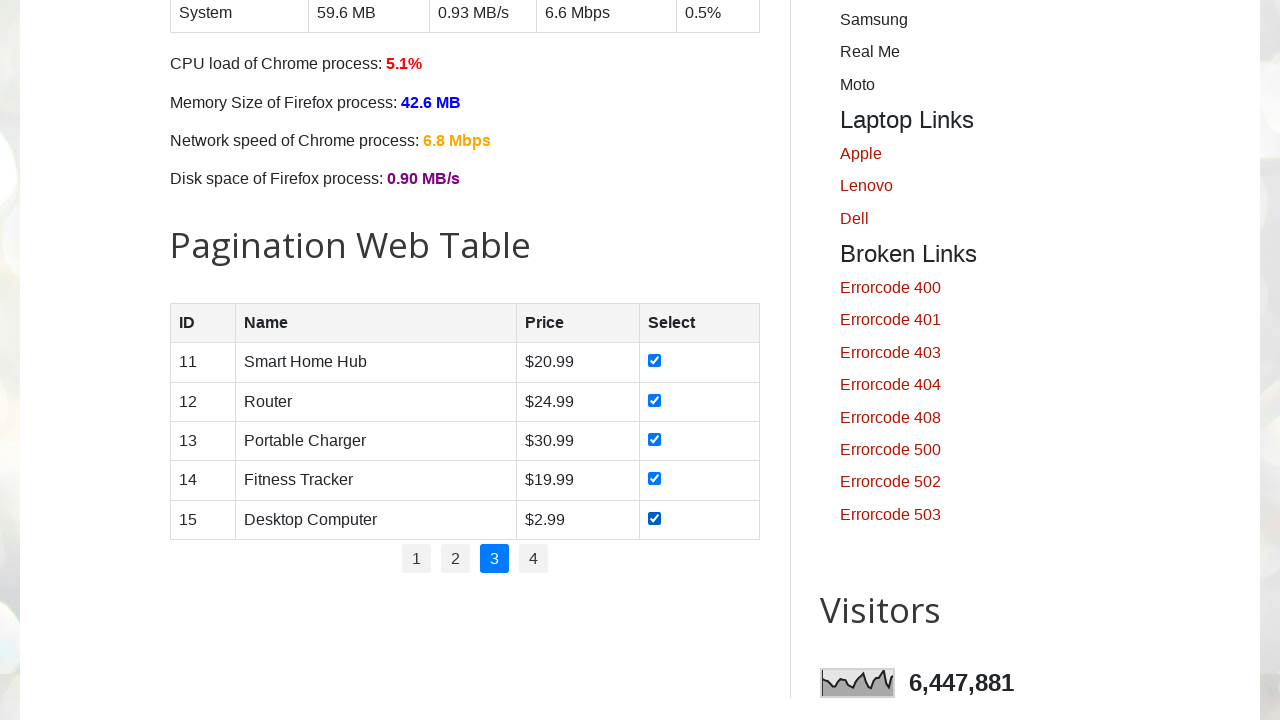

Checkbox at index 12 for row 4 already checked, skipped
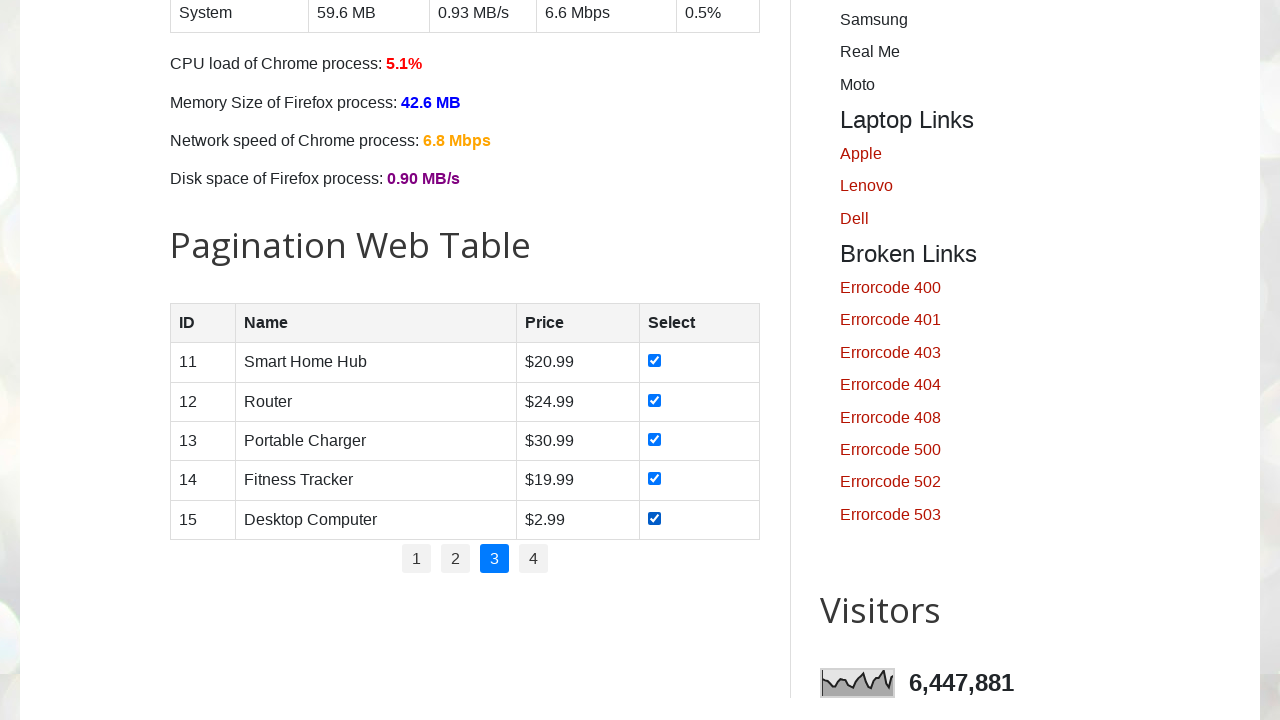

Read cell data from row 5, column 1: 15
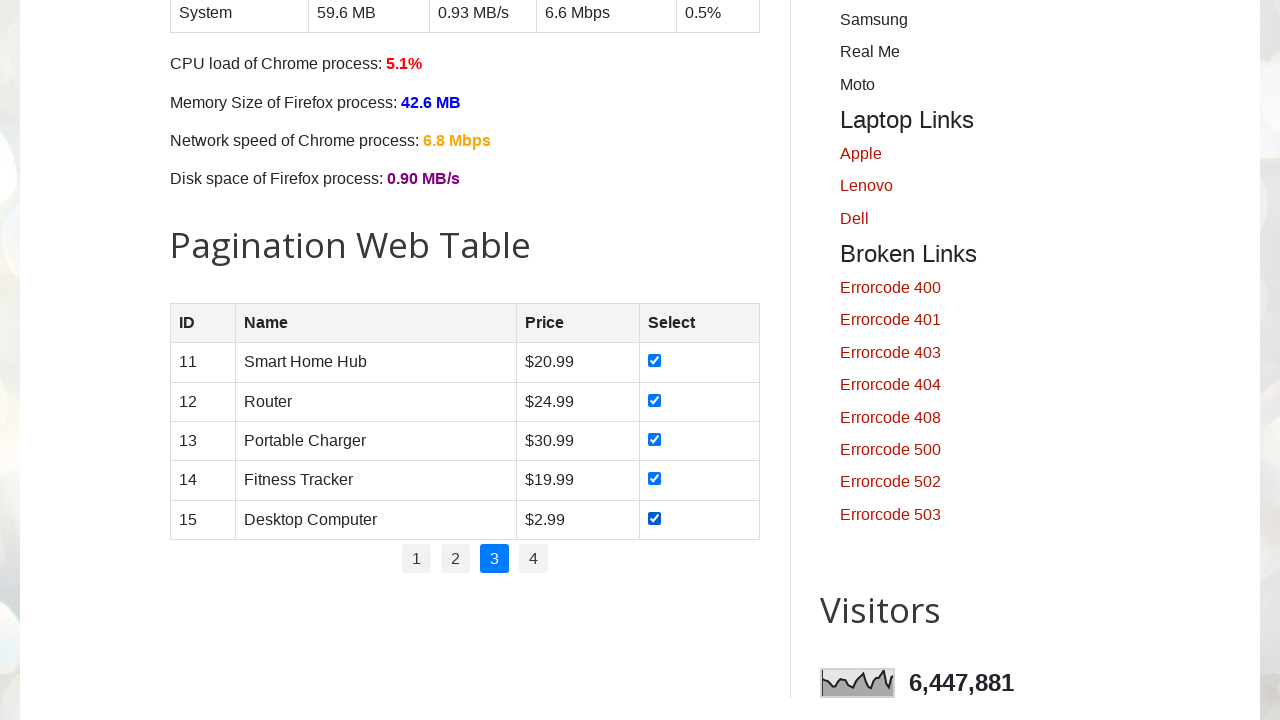

Checkbox at index 9 for row 5 already checked, skipped
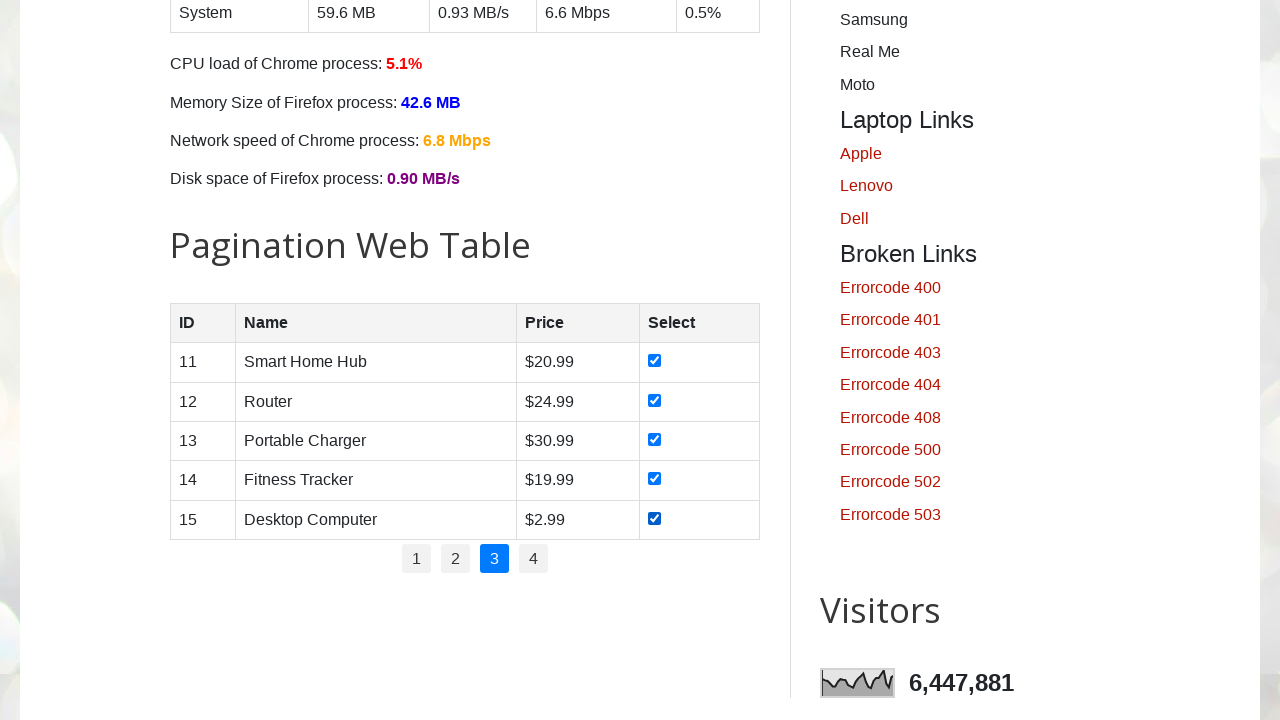

Read cell data from row 5, column 2: Desktop Computer
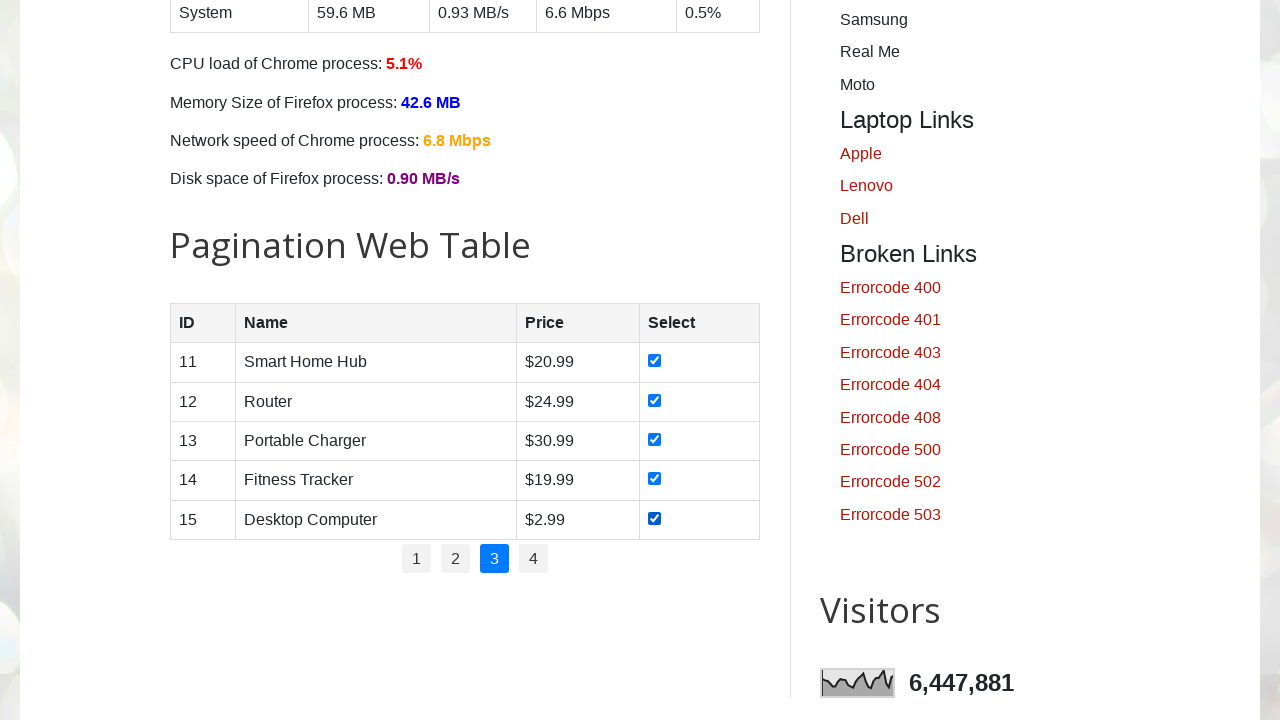

Checkbox at index 10 for row 5 already checked, skipped
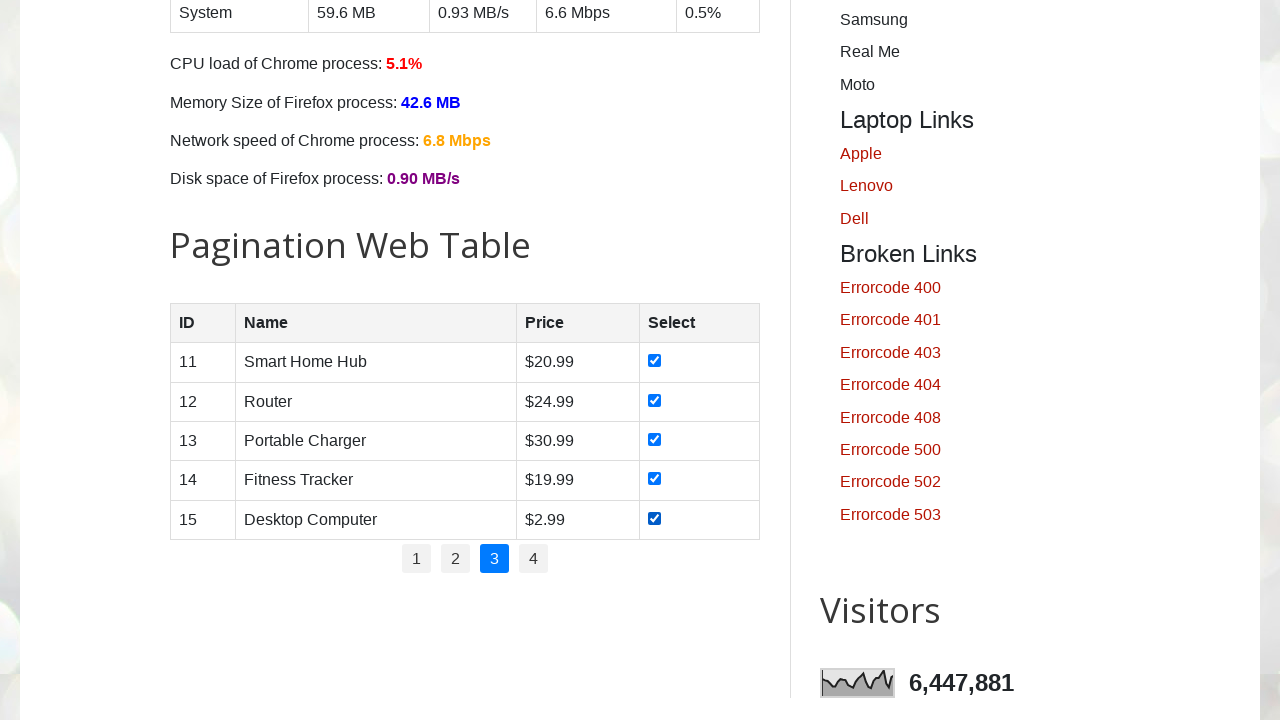

Read cell data from row 5, column 3: $2.99
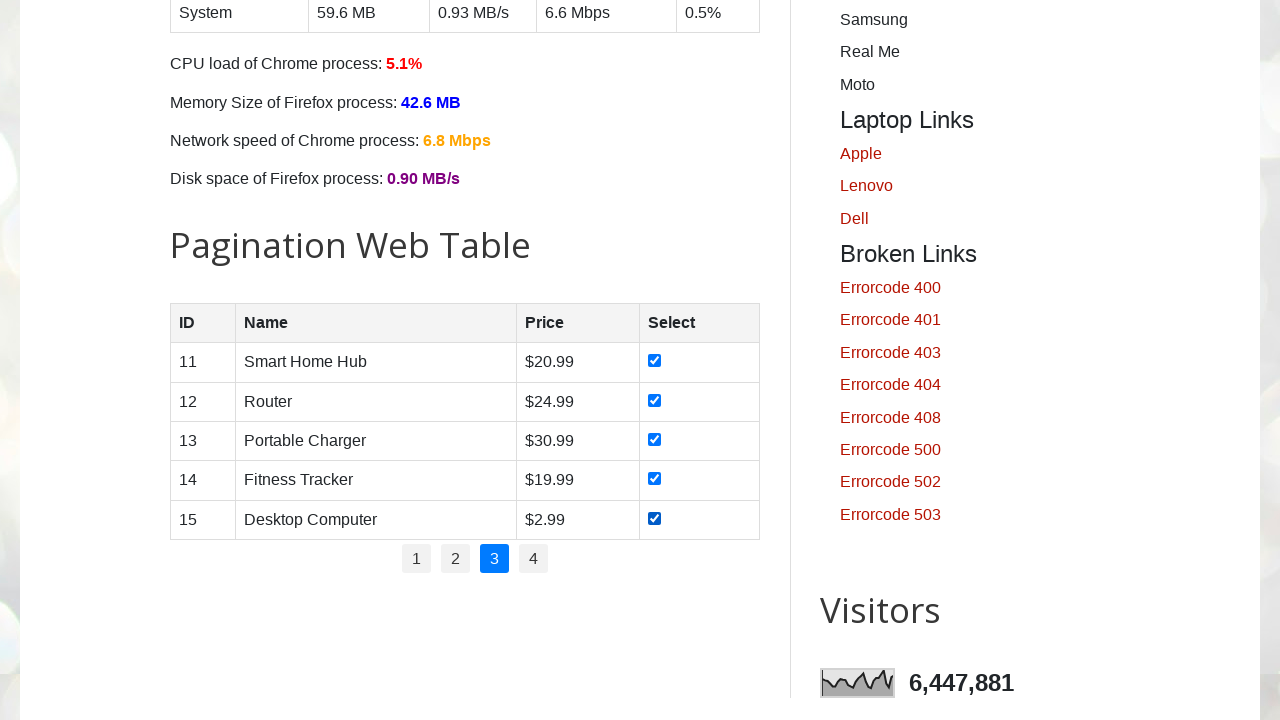

Checkbox at index 11 for row 5 already checked, skipped
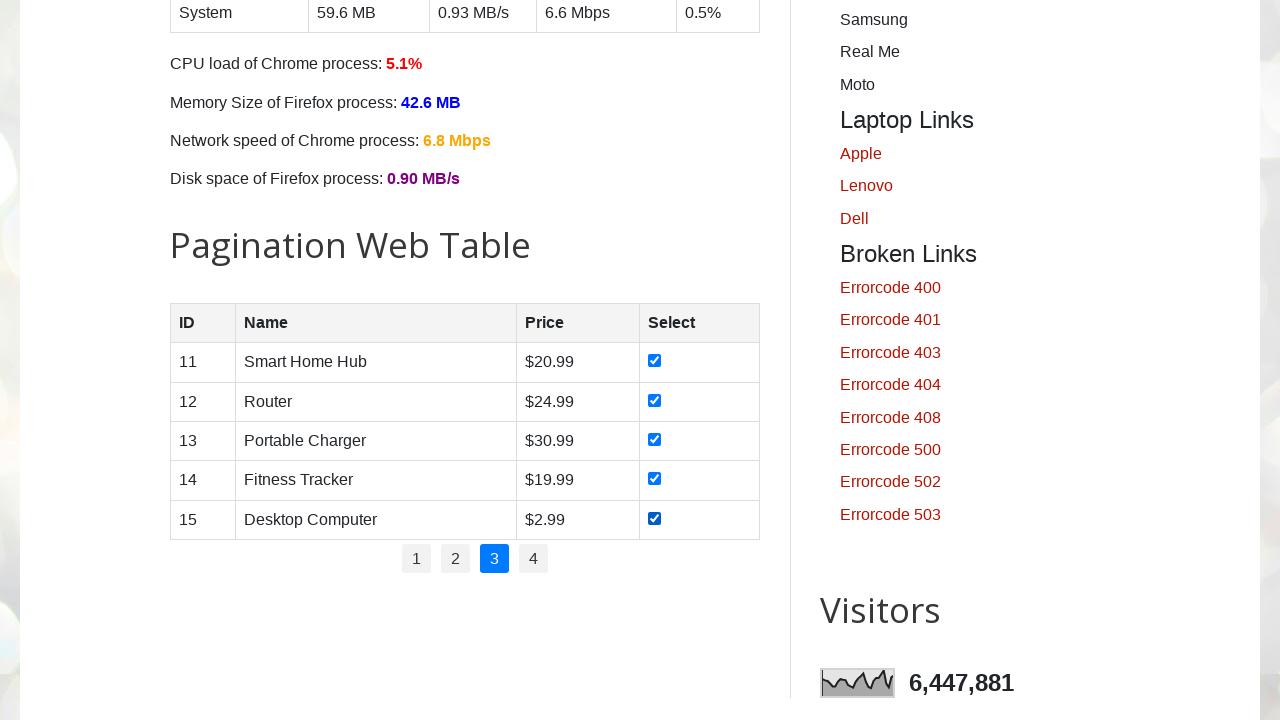

Read cell data from row 5, column 4: 
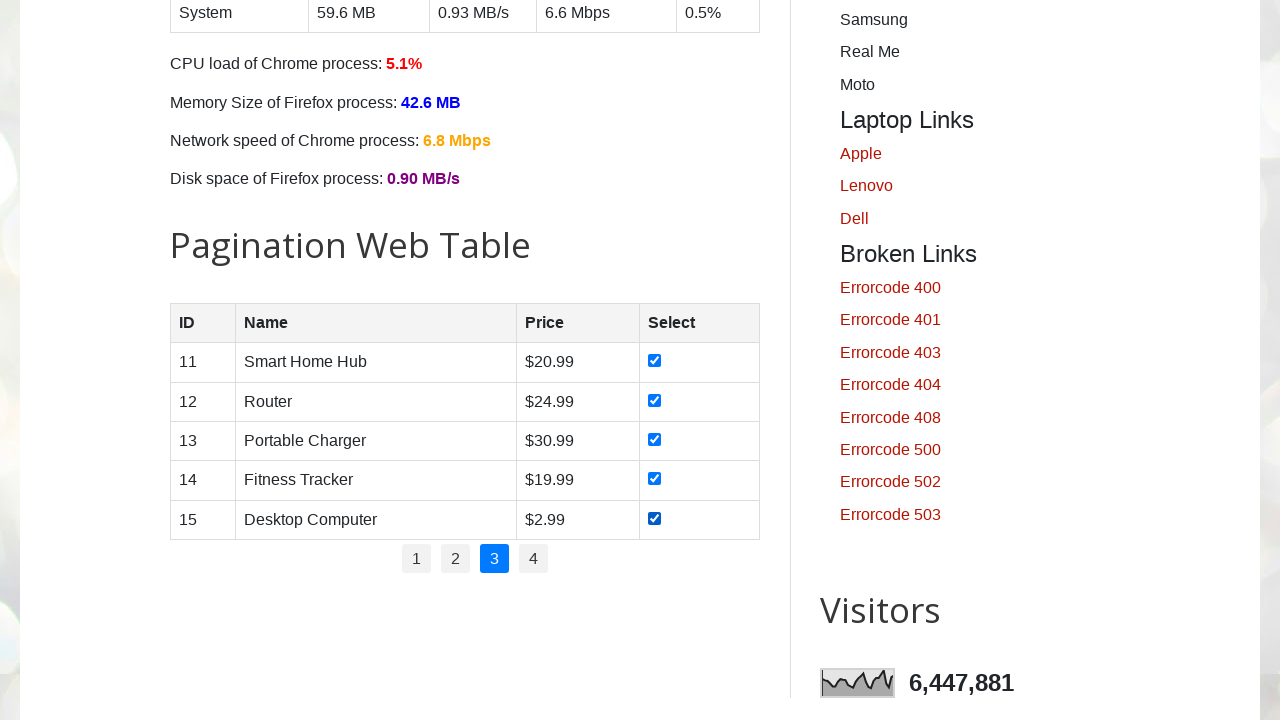

Checkbox at index 12 for row 5 already checked, skipped
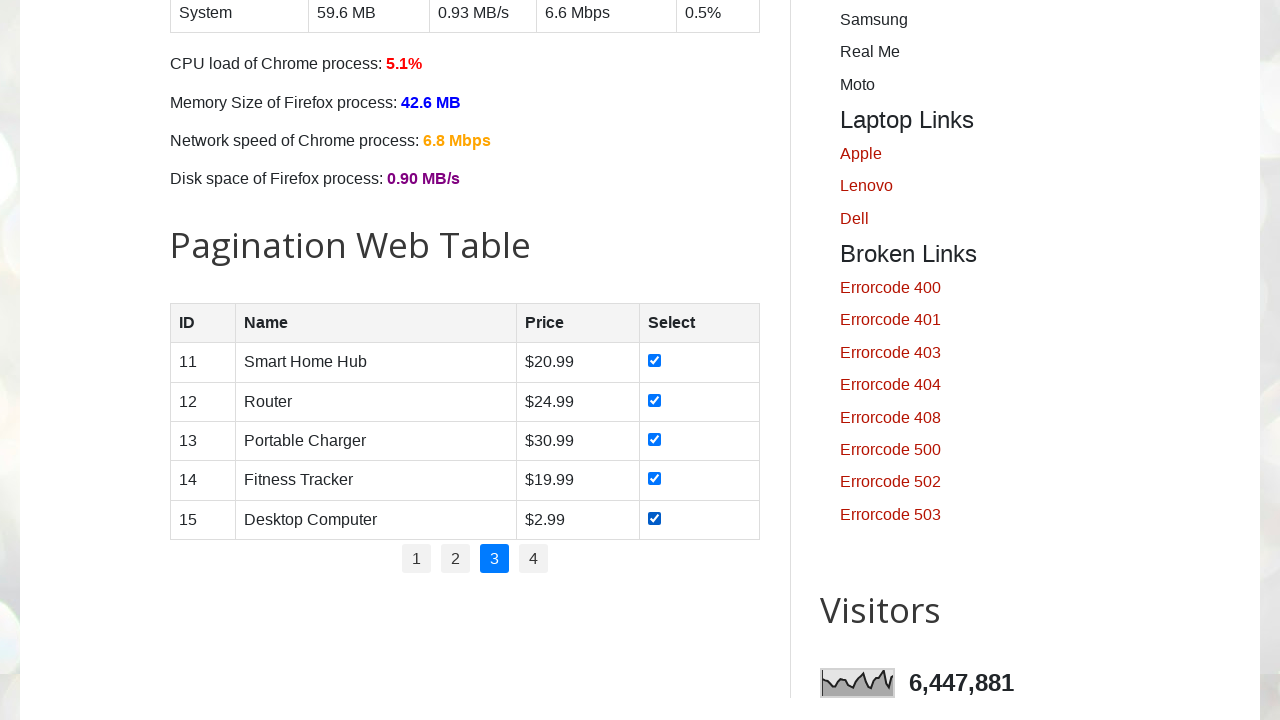

Clicked on pagination page 4 at (534, 559) on //ul[@id='pagination']//li[4]
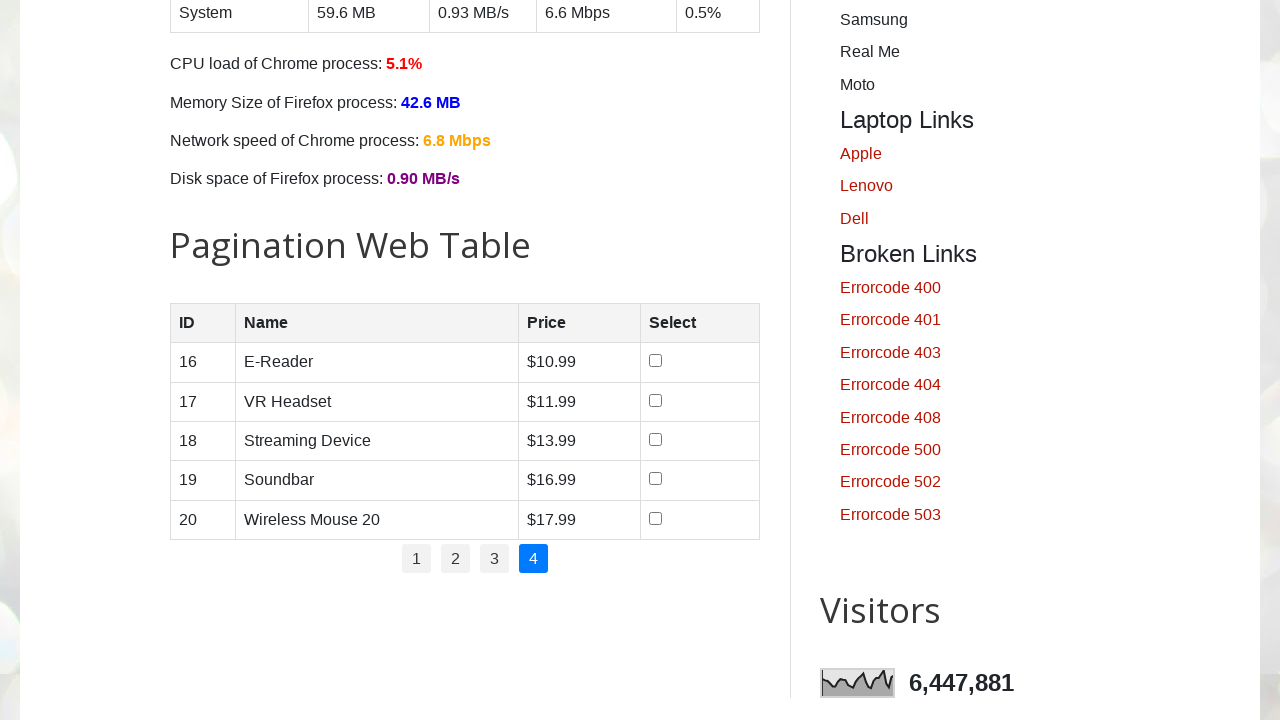

Waited 2 seconds for page to load
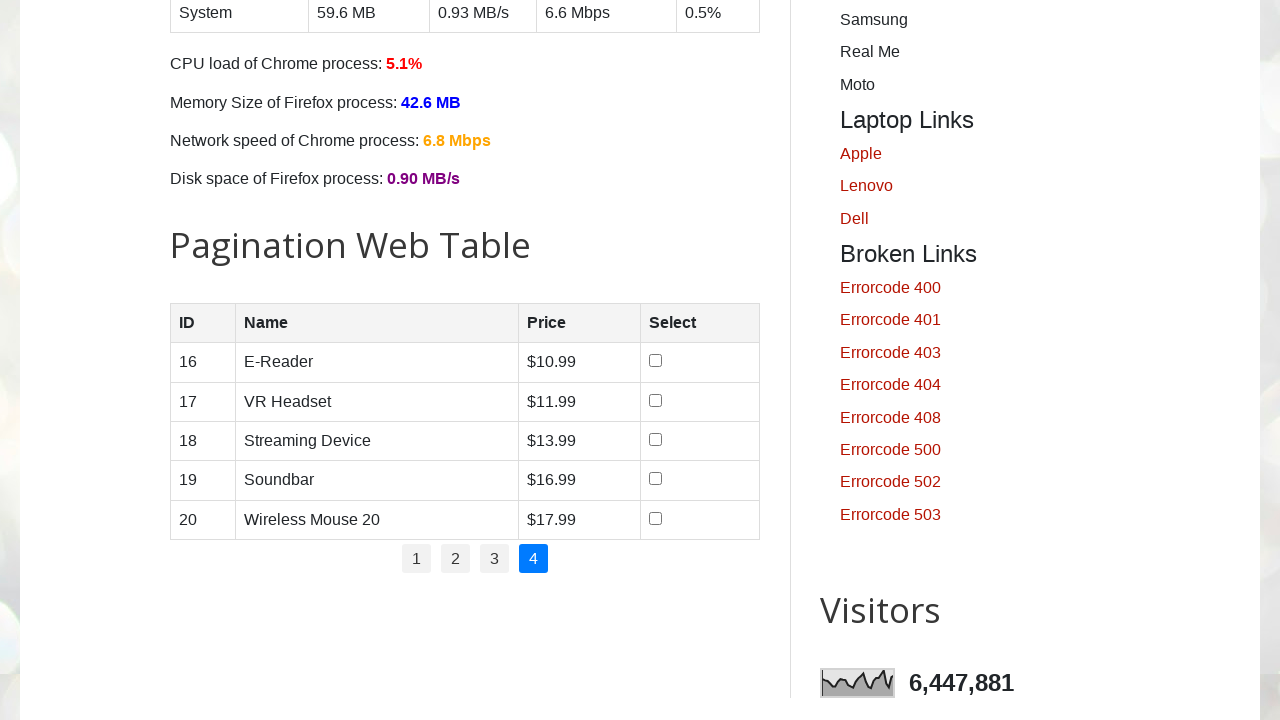

Clicked first checkbox on current page at (656, 361) on (//input[@type='checkbox'])[8]
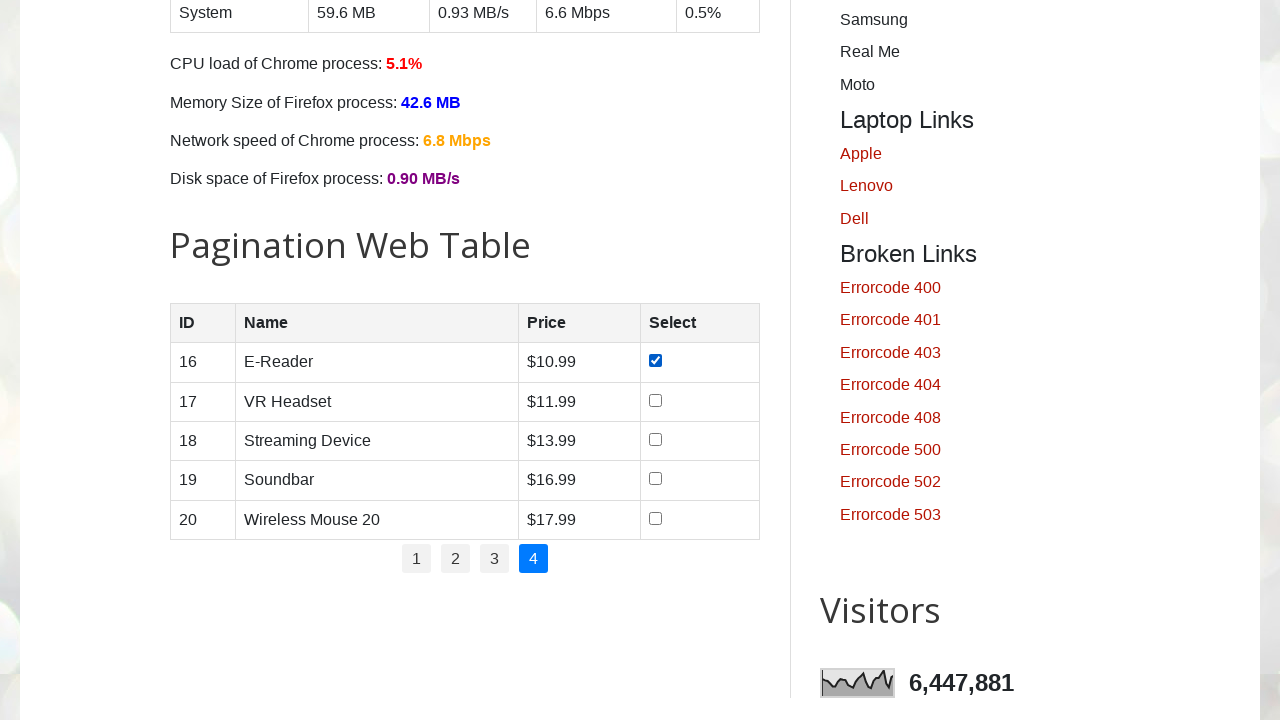

Retrieved row count: 5 rows in current page table
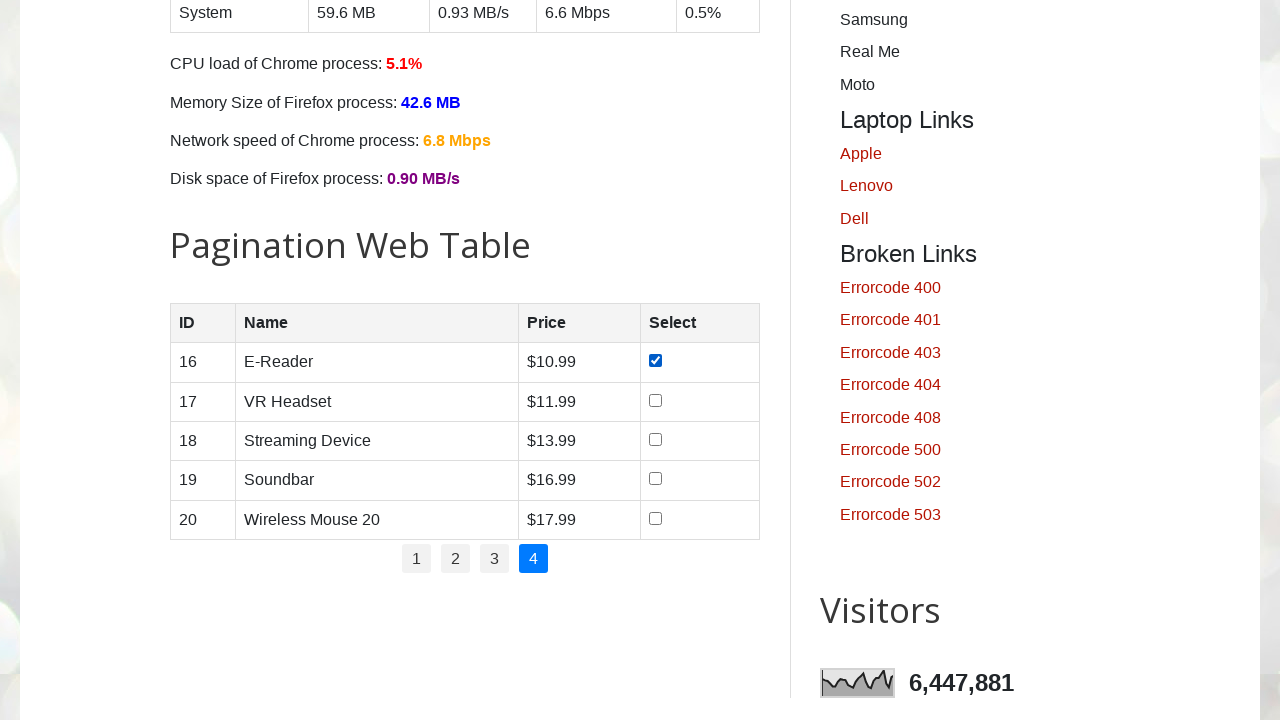

Retrieved column count: 4 columns in table
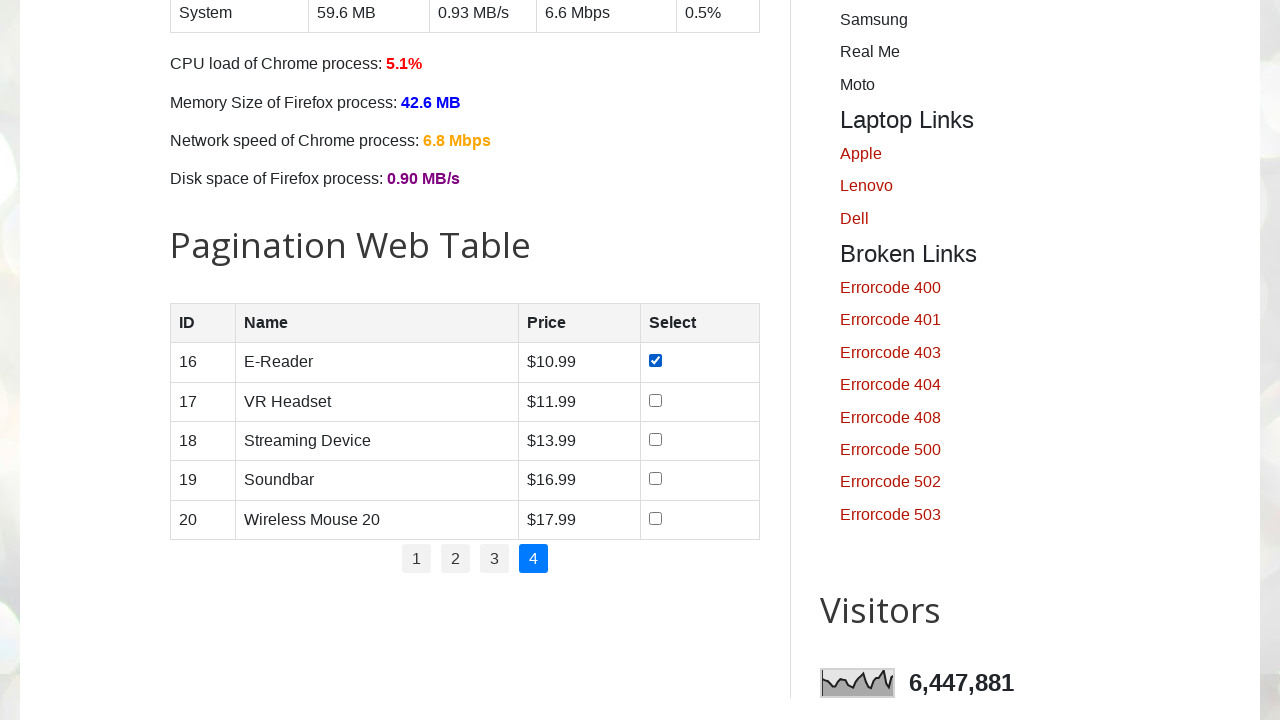

Read cell data from row 1, column 1: 16
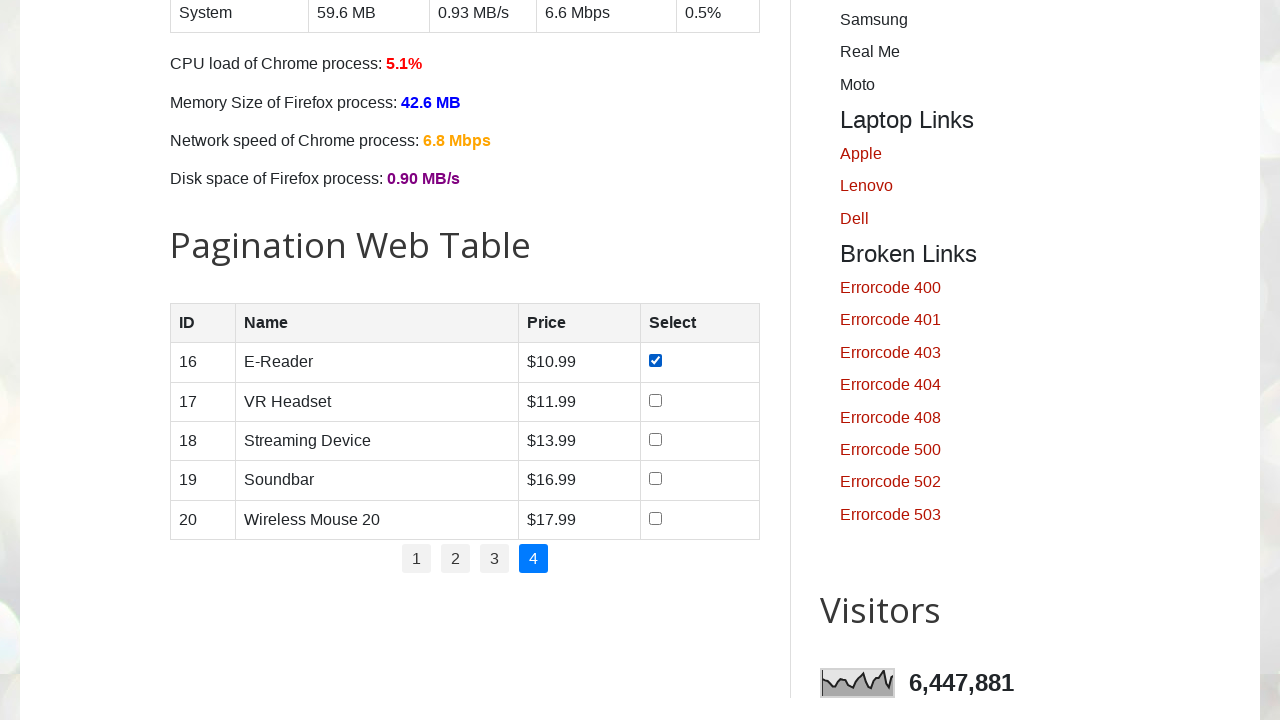

Checked checkbox at index 9 for row 1 at (656, 400) on (//input[@type='checkbox'])[9]
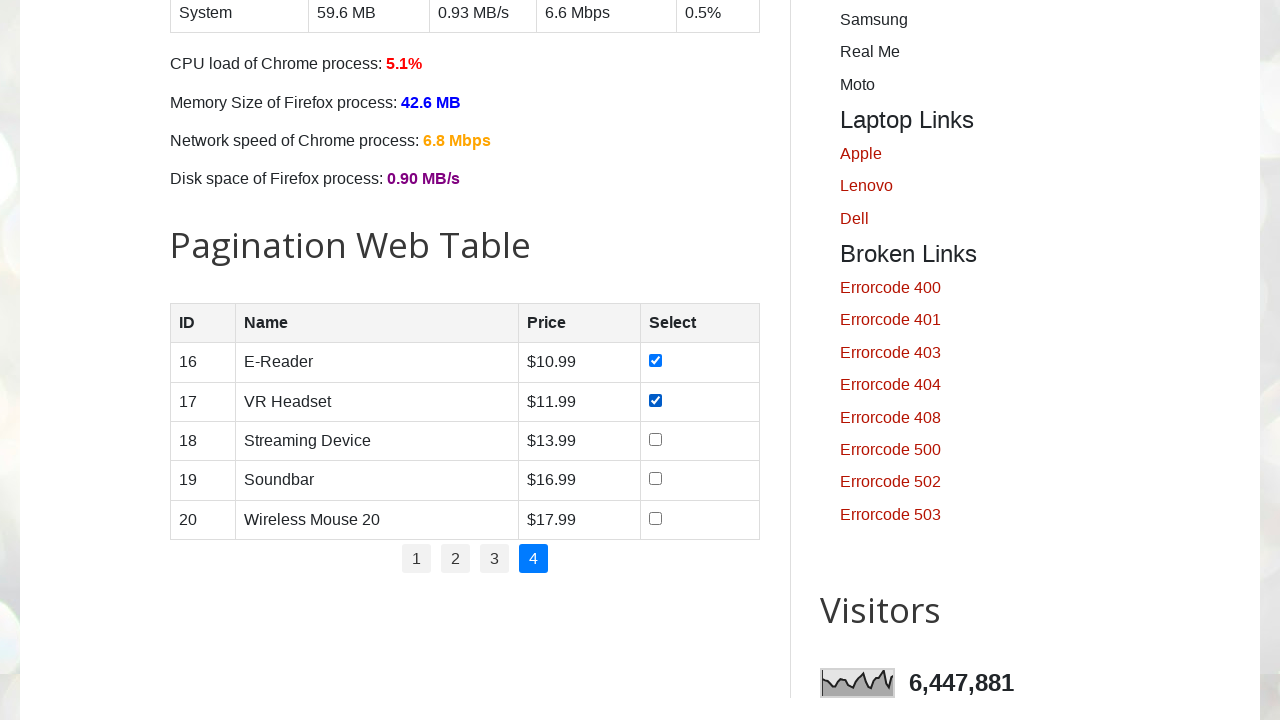

Read cell data from row 1, column 2: E-Reader
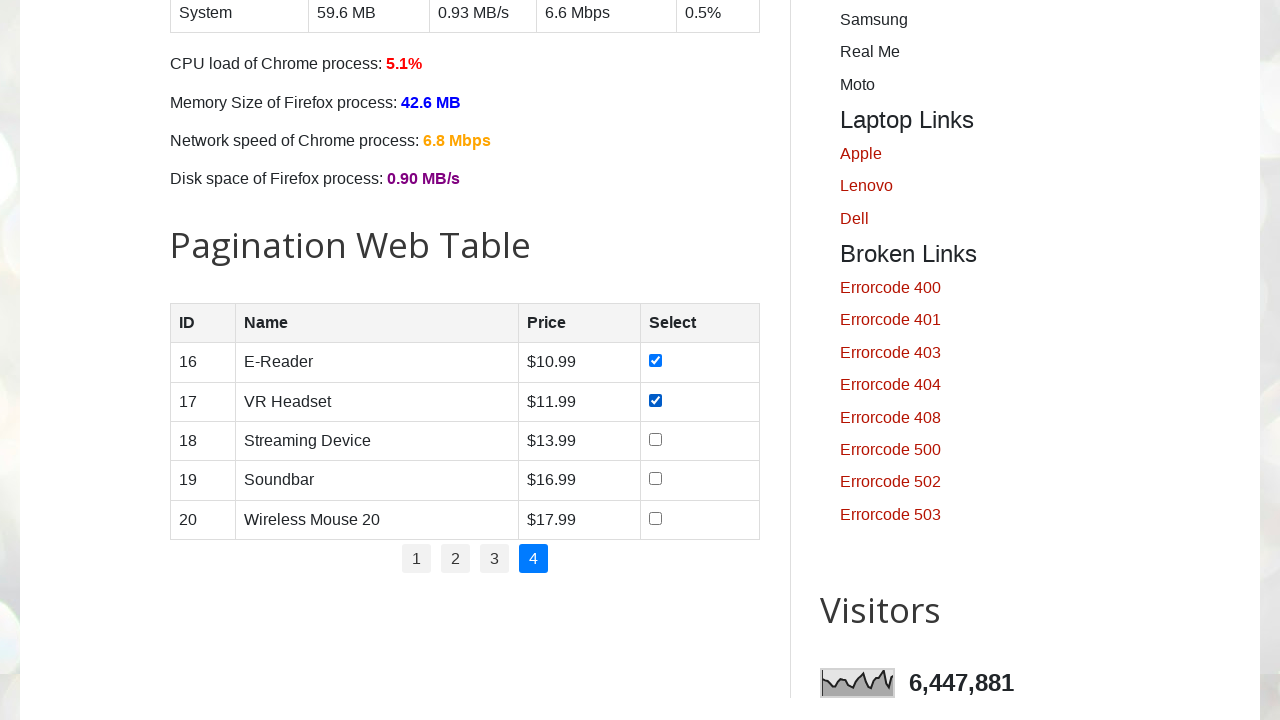

Checked checkbox at index 10 for row 1 at (656, 439) on (//input[@type='checkbox'])[10]
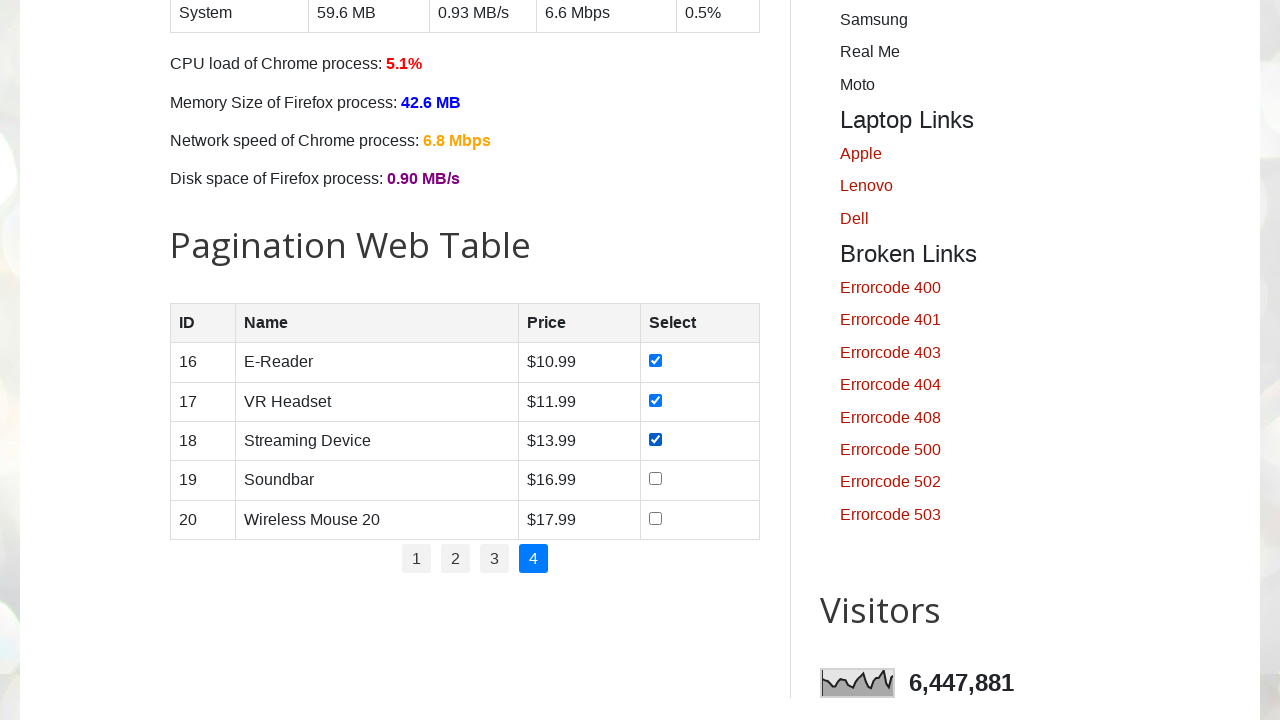

Read cell data from row 1, column 3: $10.99
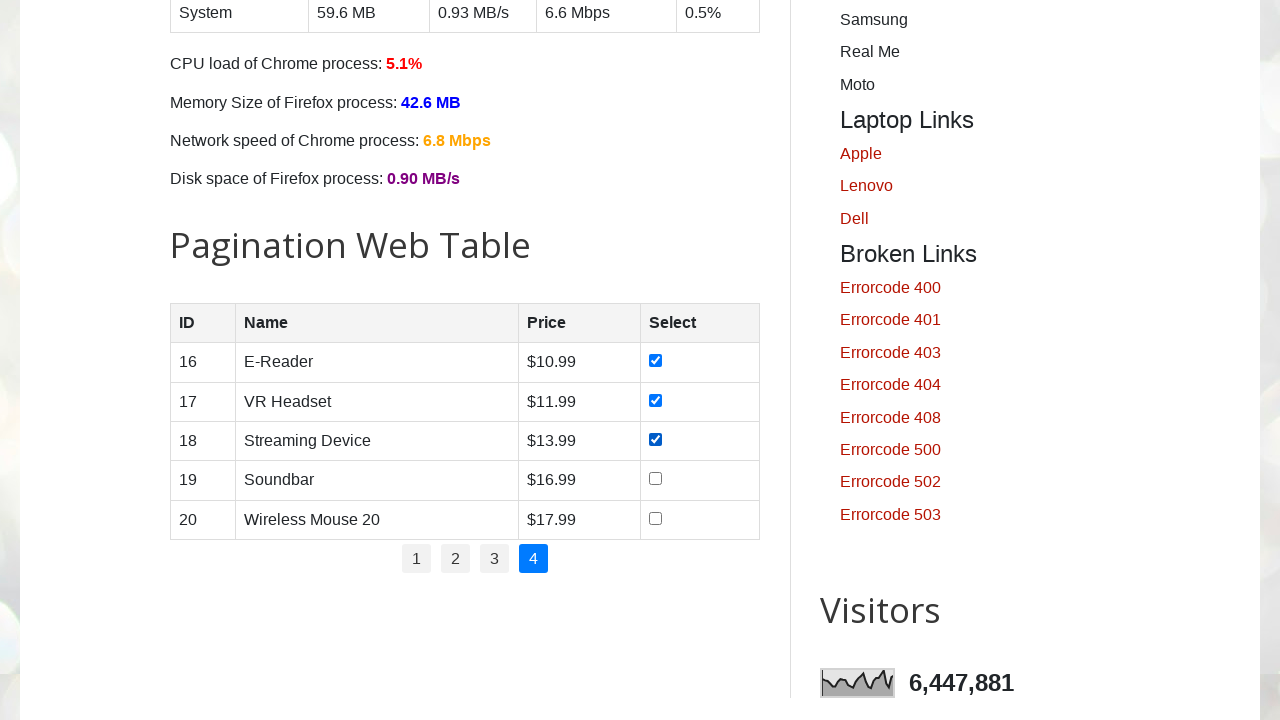

Checked checkbox at index 11 for row 1 at (656, 479) on (//input[@type='checkbox'])[11]
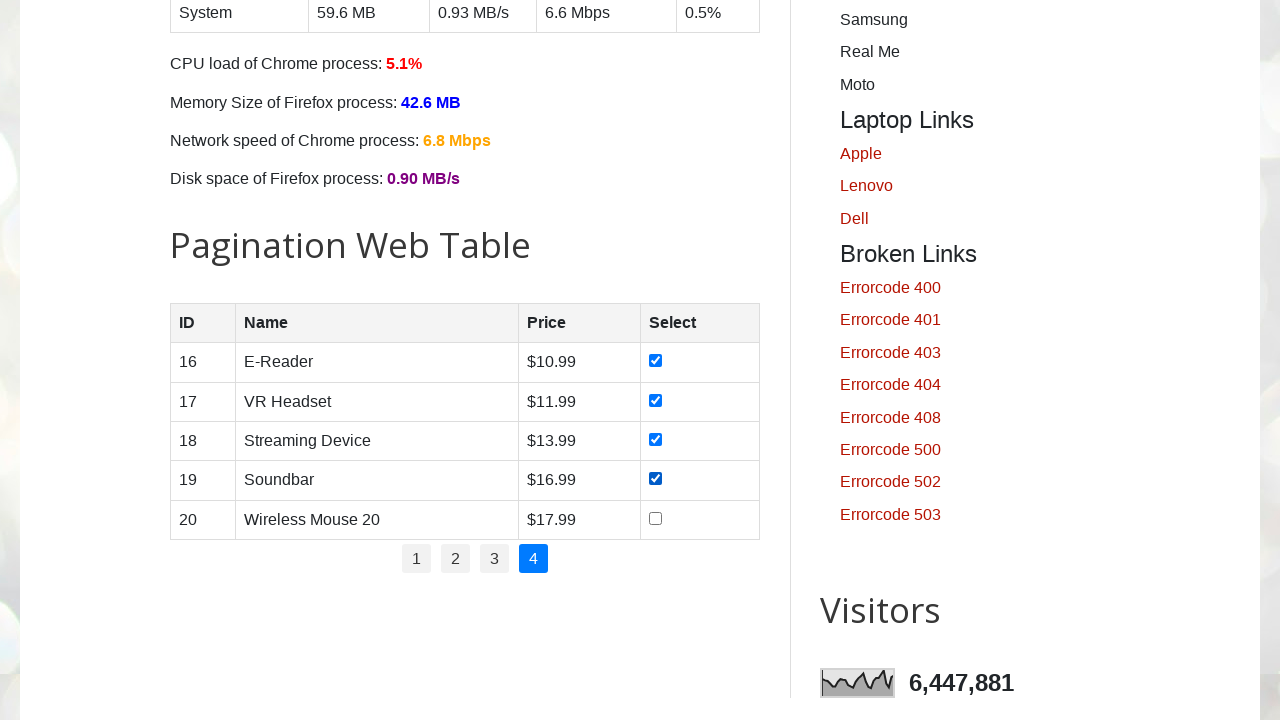

Read cell data from row 1, column 4: 
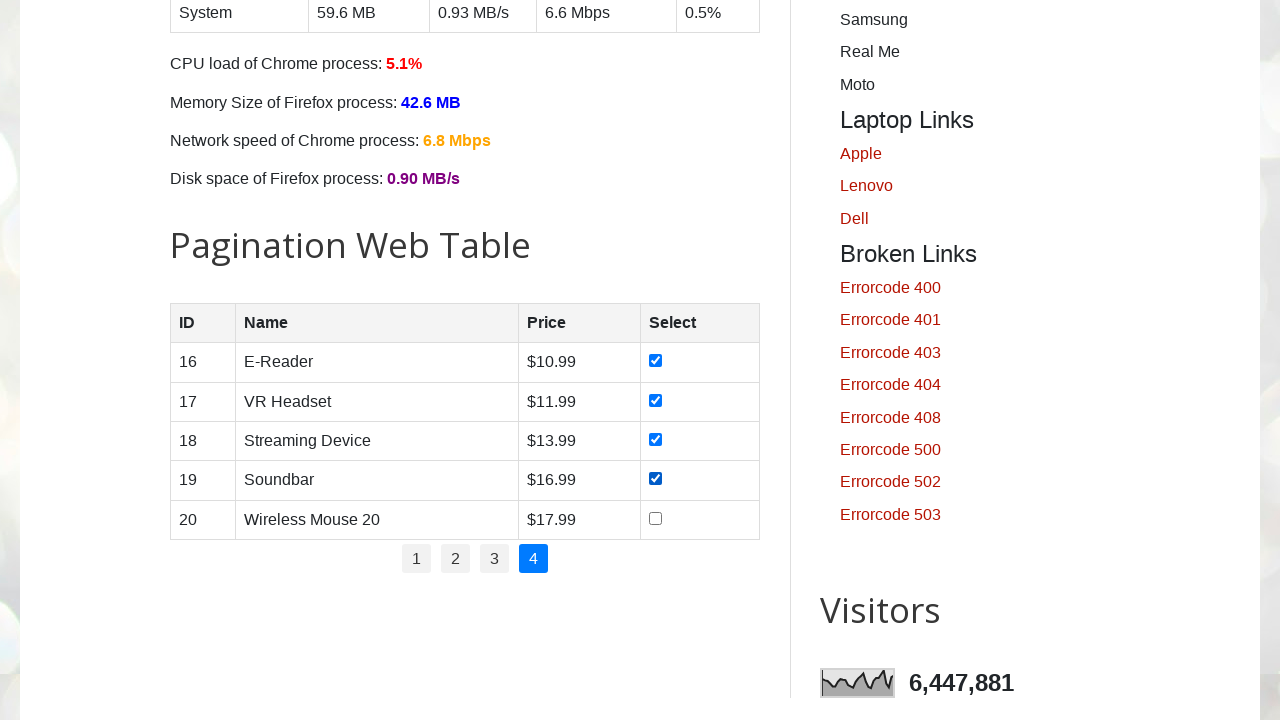

Checked checkbox at index 12 for row 1 at (656, 518) on (//input[@type='checkbox'])[12]
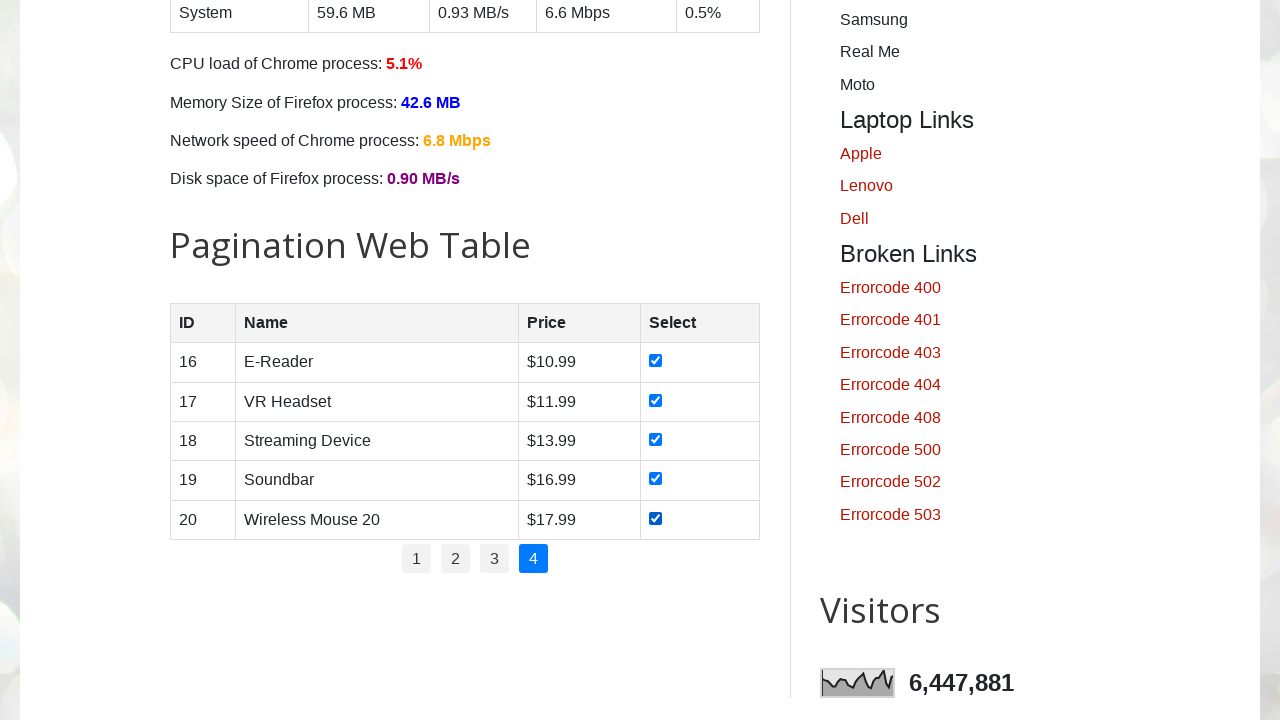

Read cell data from row 2, column 1: 17
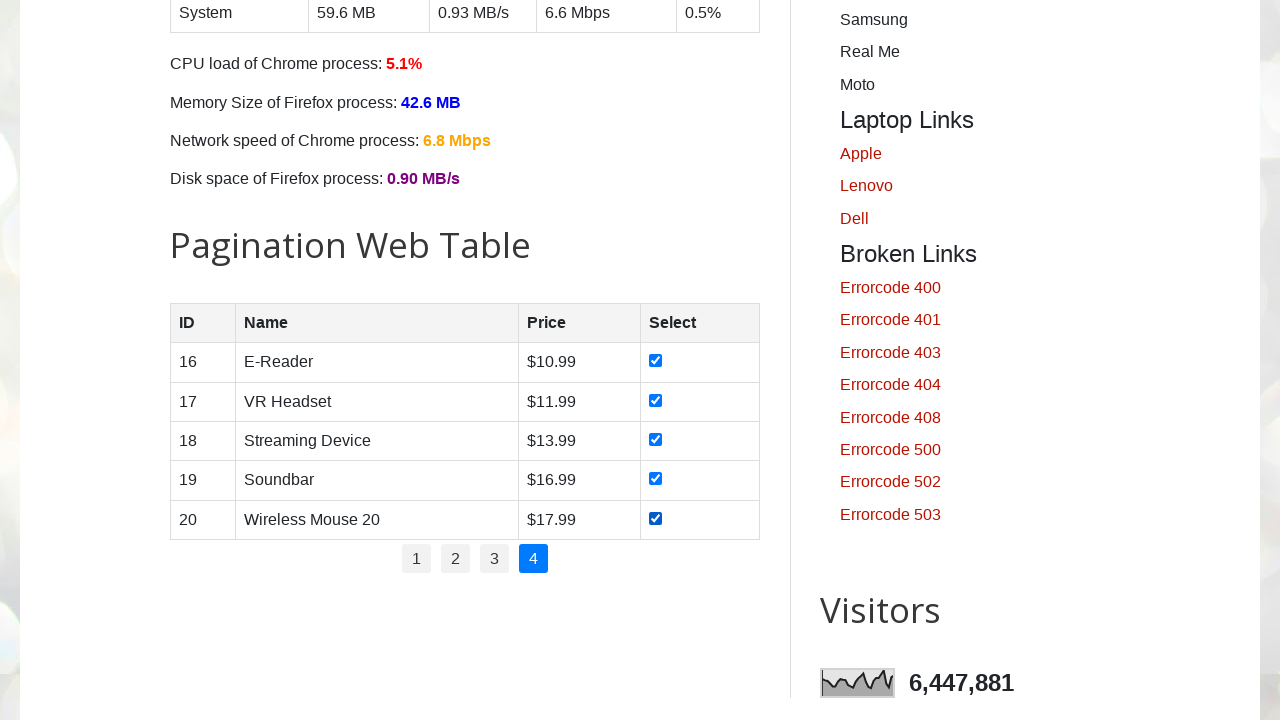

Checkbox at index 9 for row 2 already checked, skipped
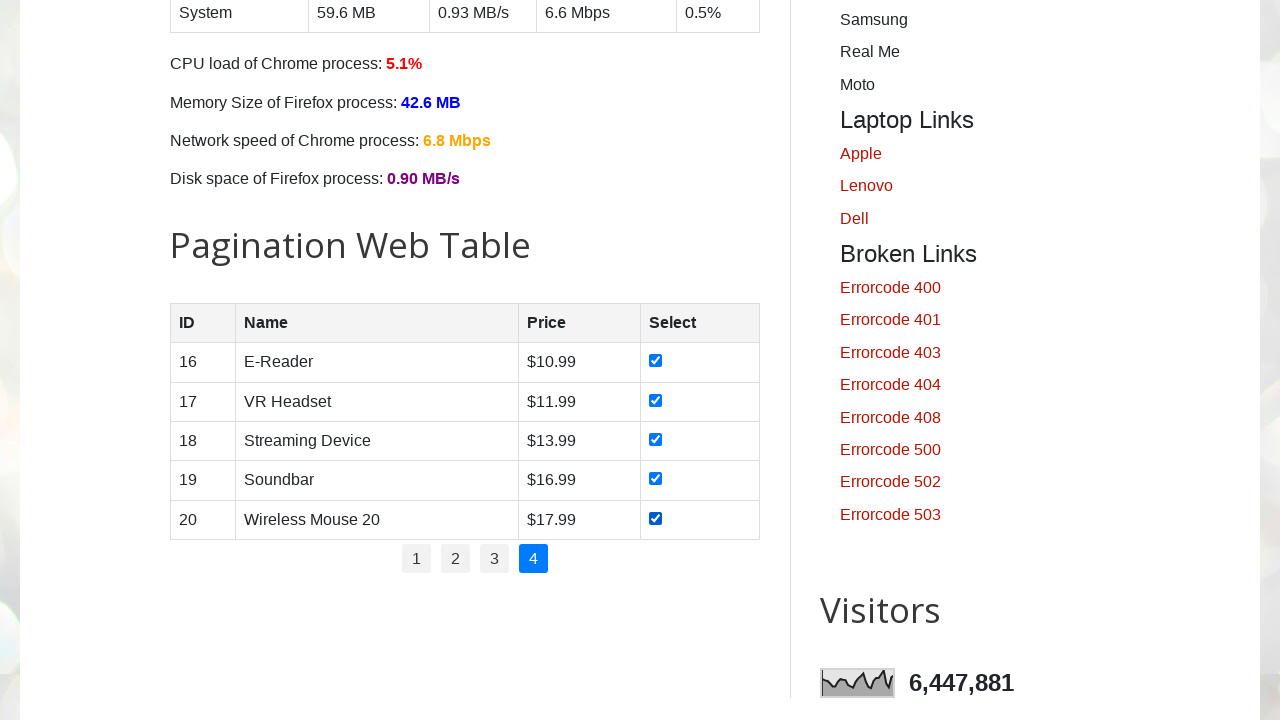

Read cell data from row 2, column 2: VR Headset
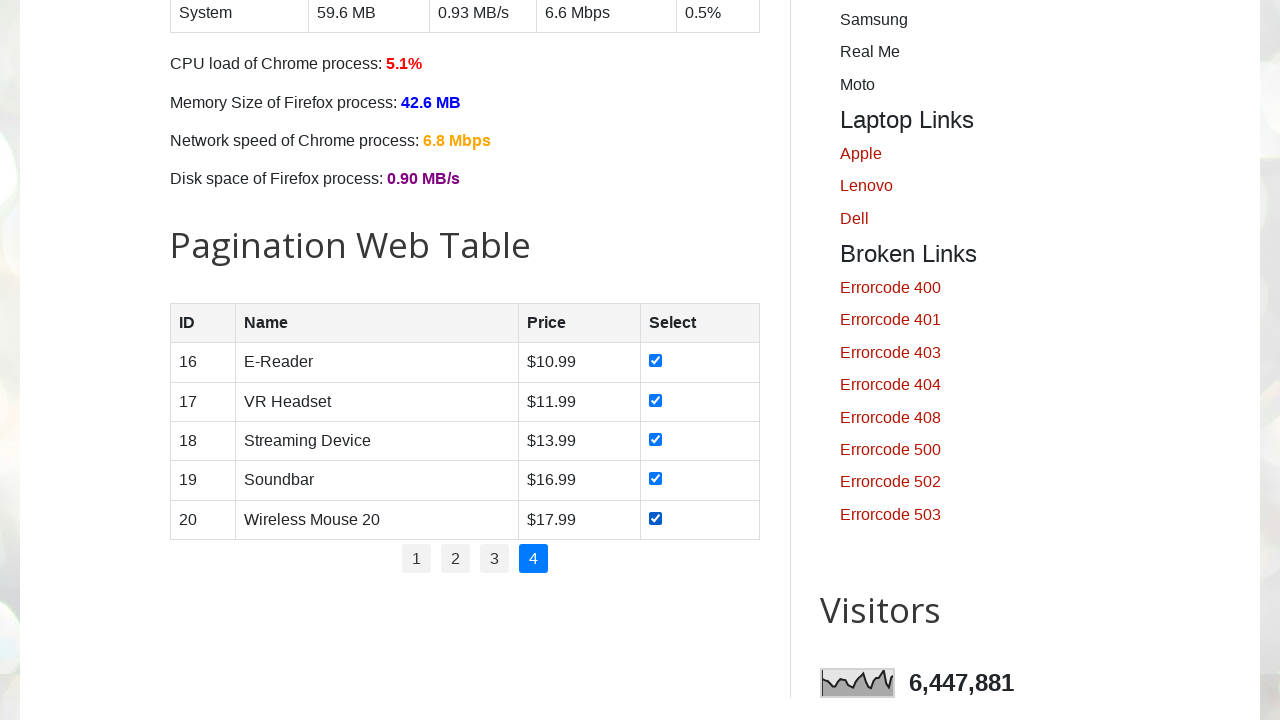

Checkbox at index 10 for row 2 already checked, skipped
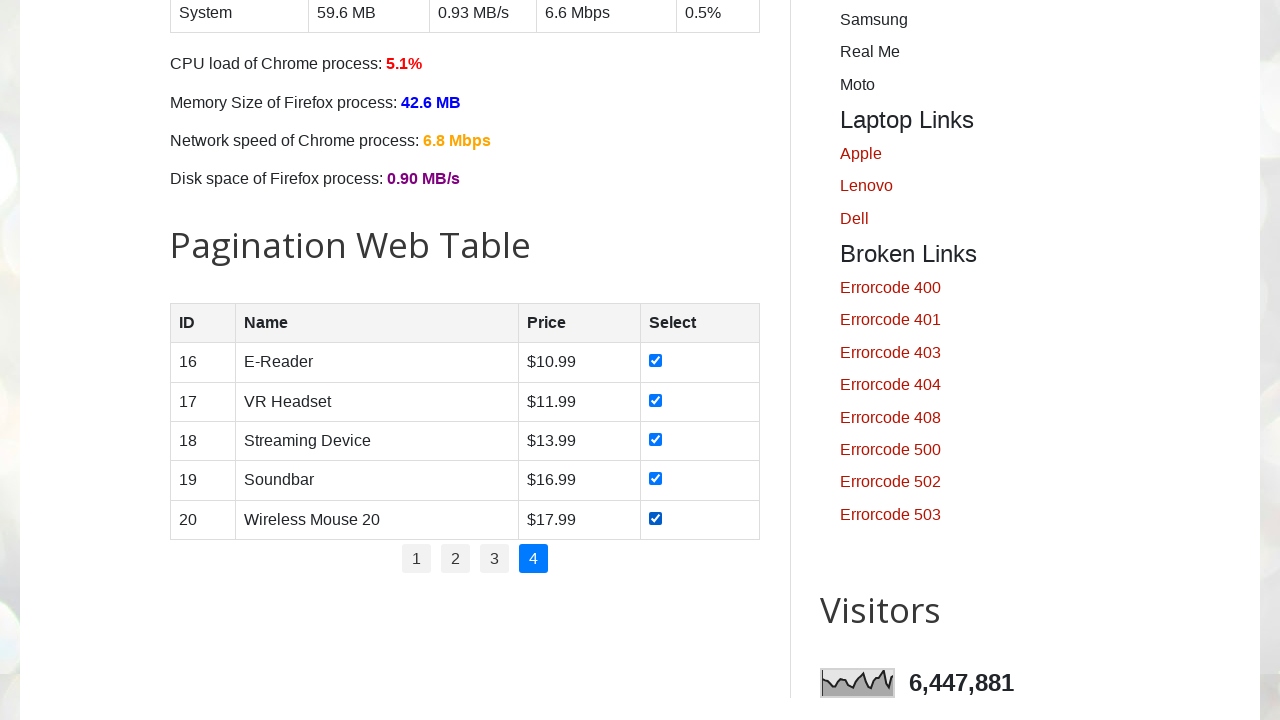

Read cell data from row 2, column 3: $11.99
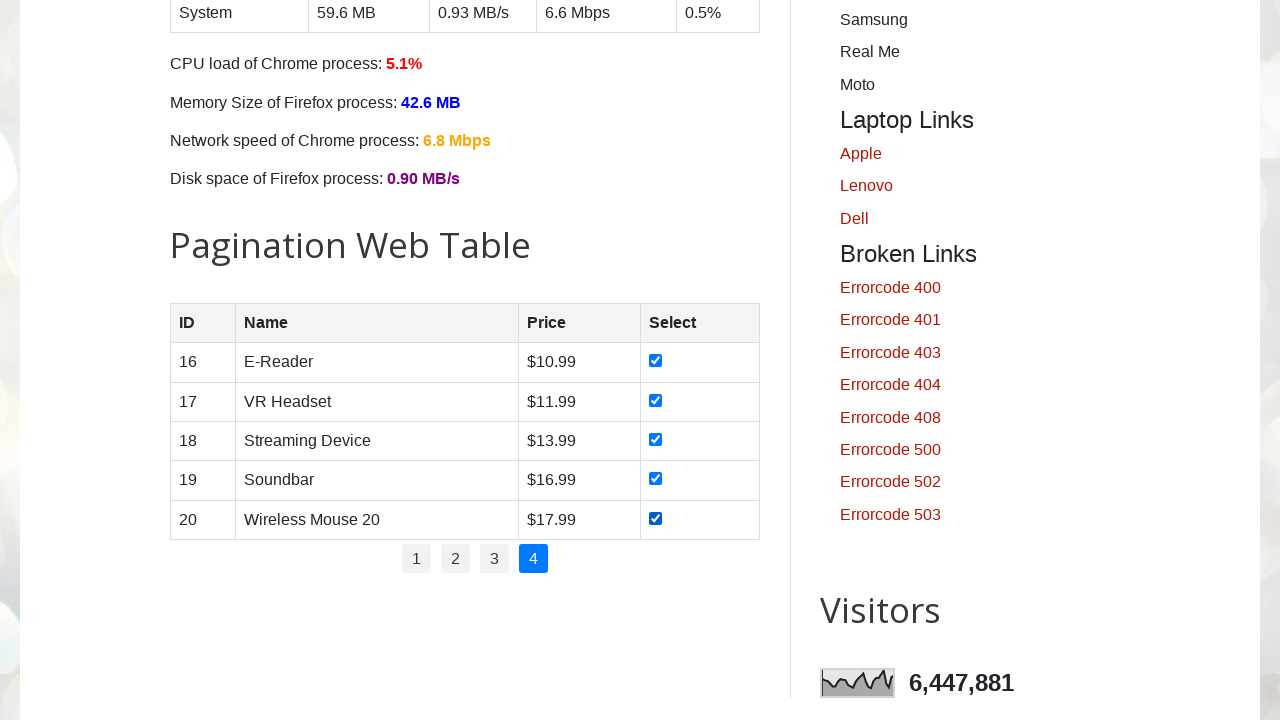

Checkbox at index 11 for row 2 already checked, skipped
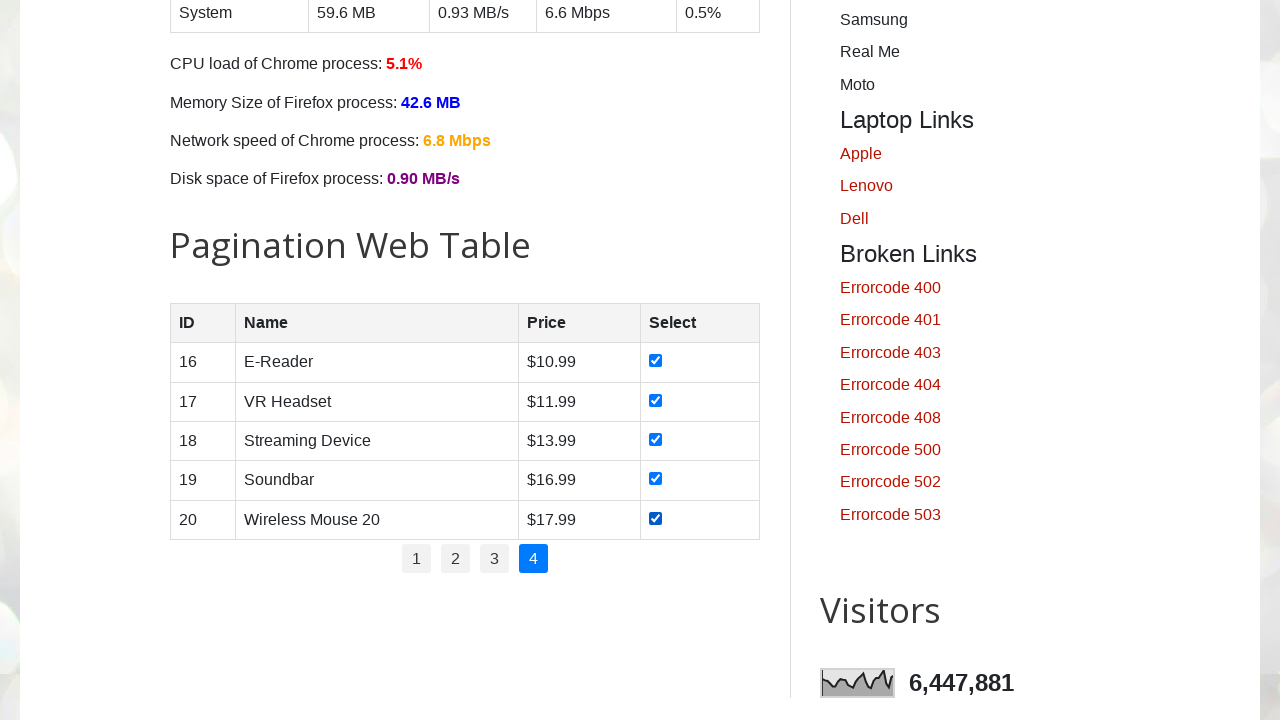

Read cell data from row 2, column 4: 
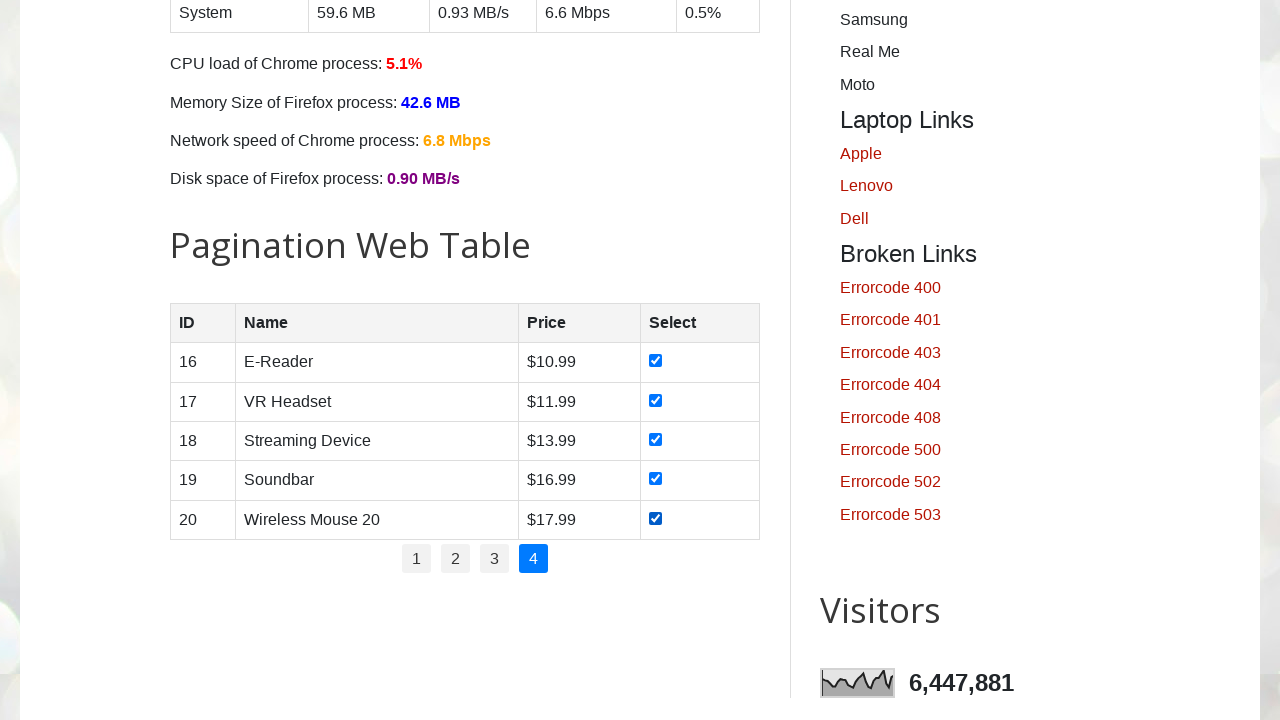

Checkbox at index 12 for row 2 already checked, skipped
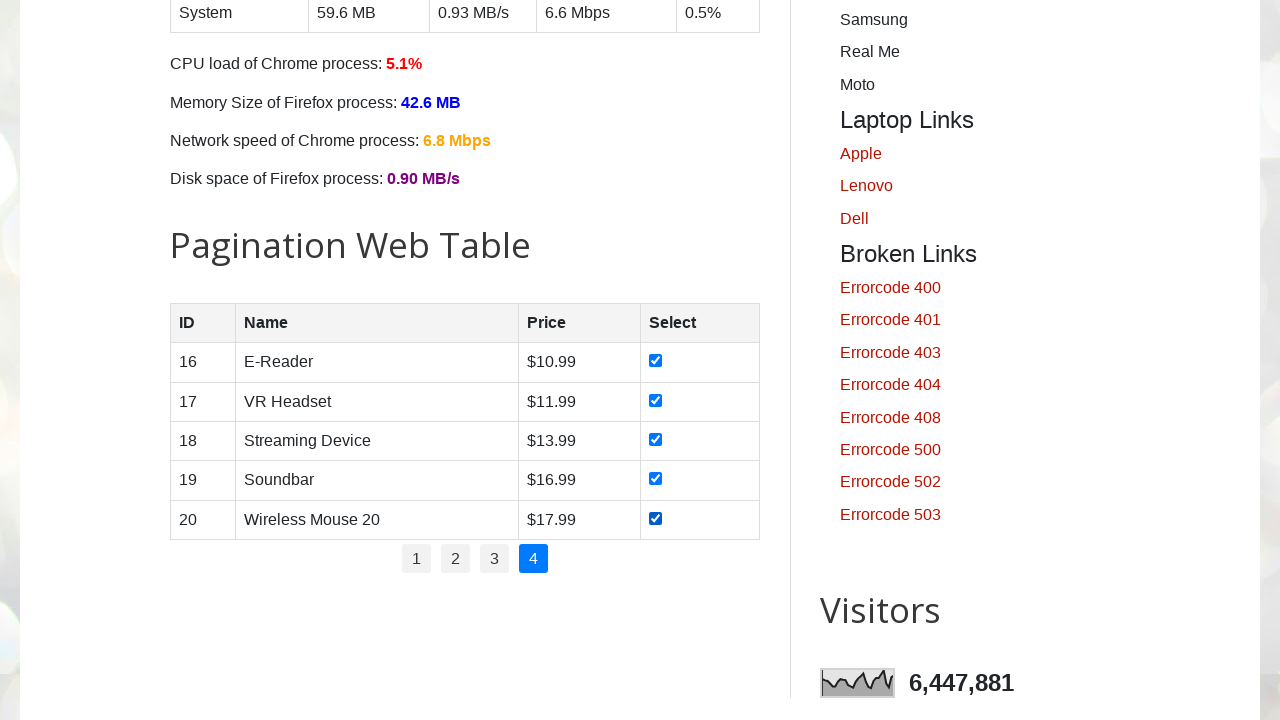

Read cell data from row 3, column 1: 18
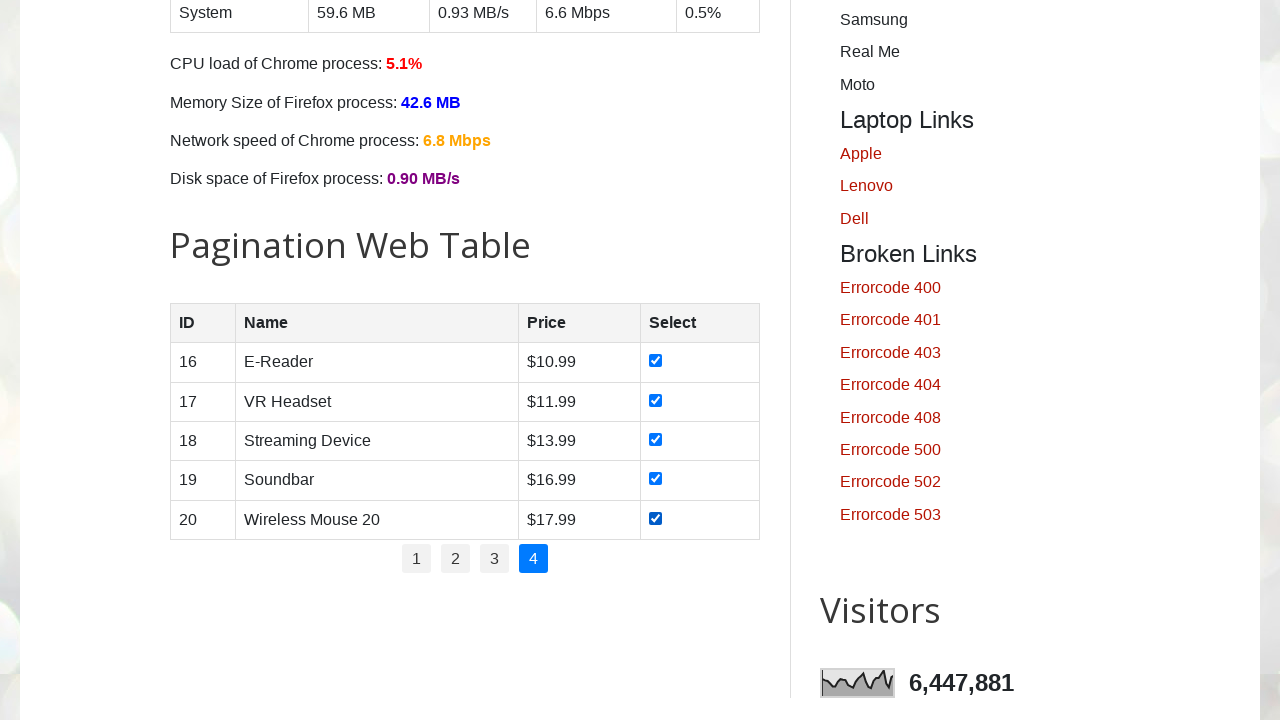

Checkbox at index 9 for row 3 already checked, skipped
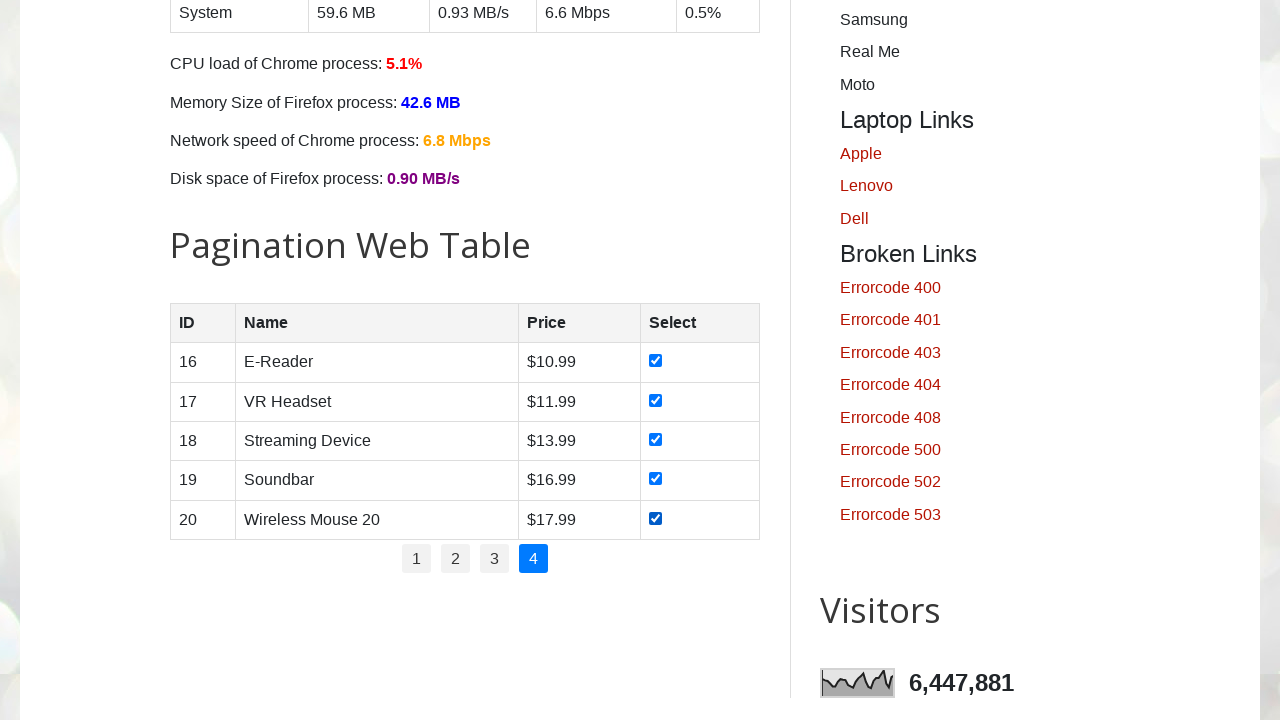

Read cell data from row 3, column 2: Streaming Device
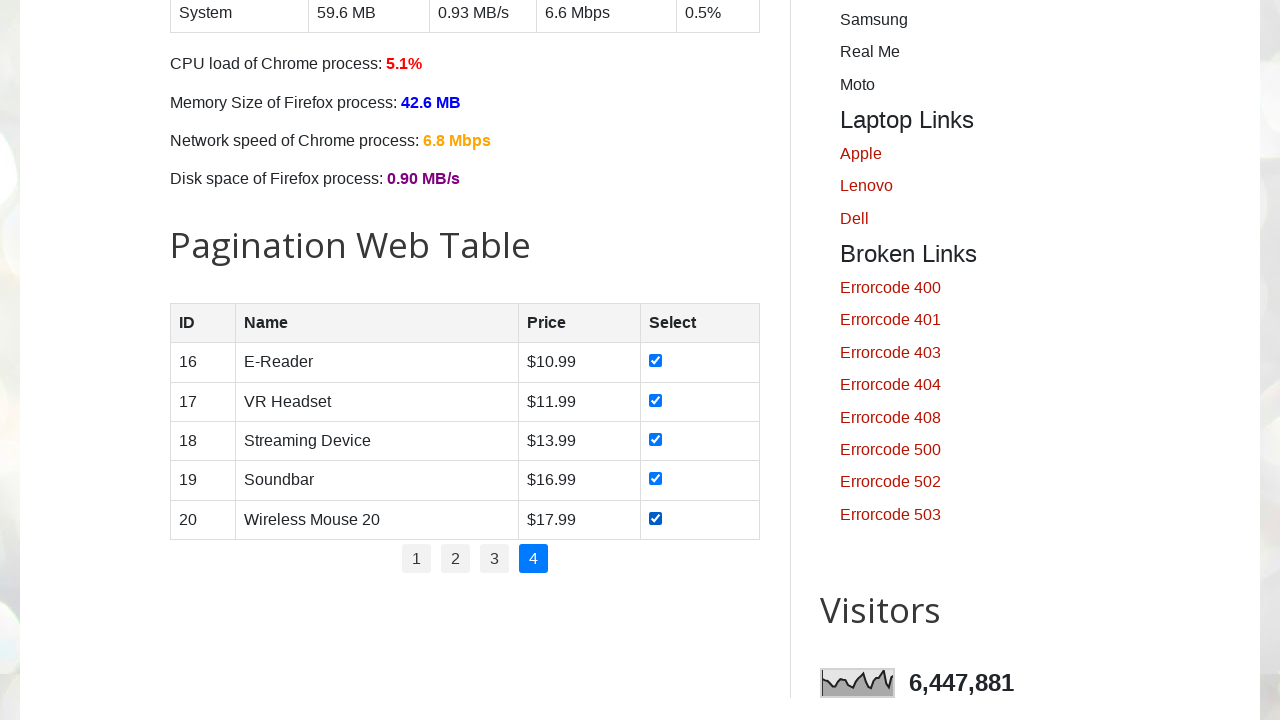

Checkbox at index 10 for row 3 already checked, skipped
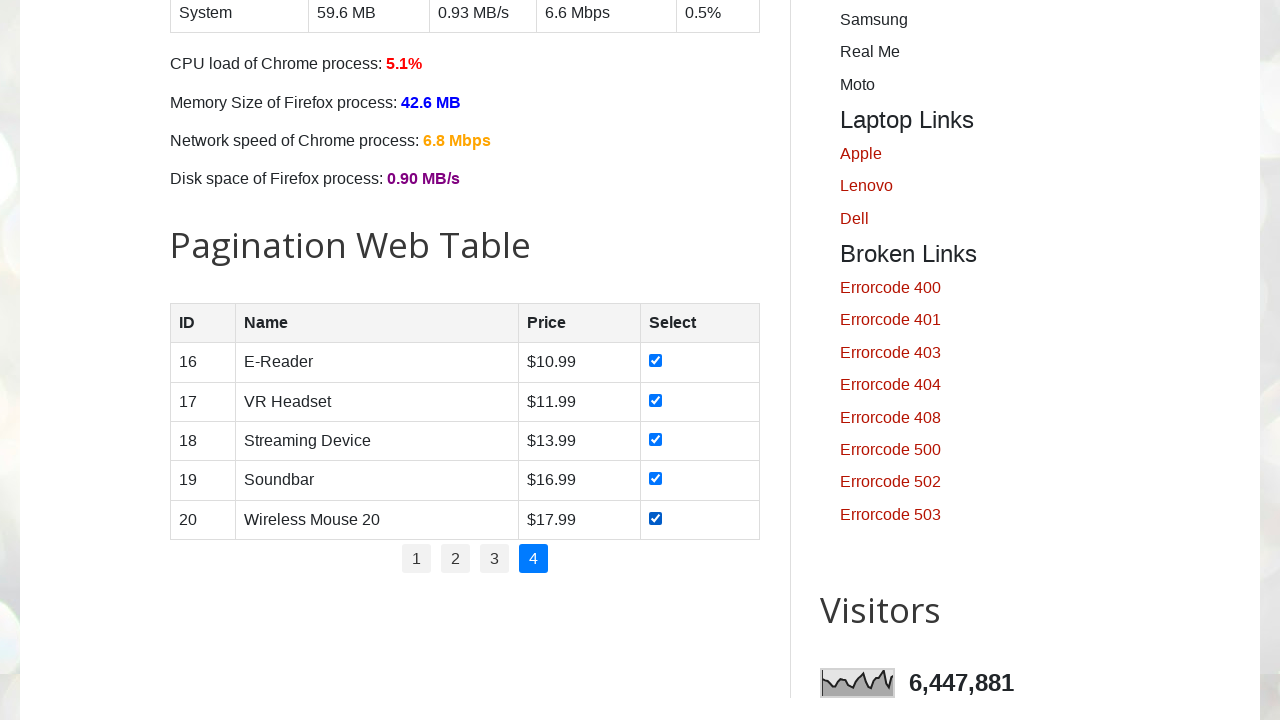

Read cell data from row 3, column 3: $13.99
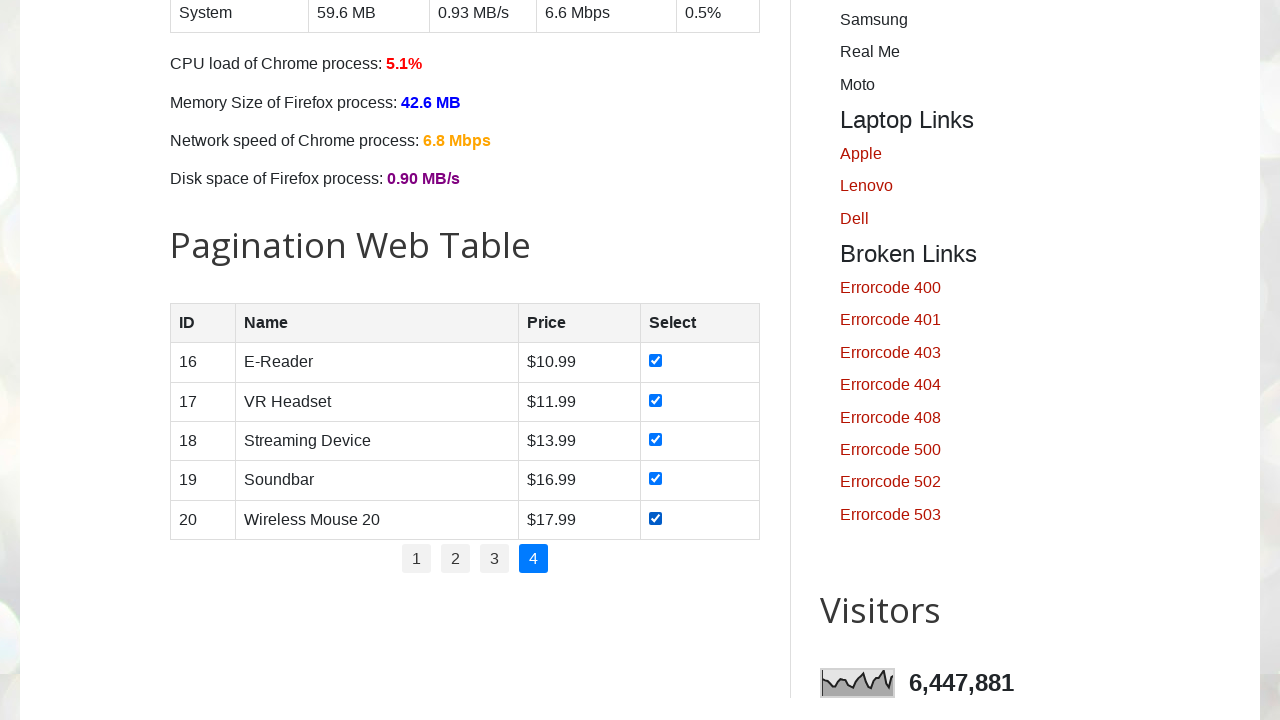

Checkbox at index 11 for row 3 already checked, skipped
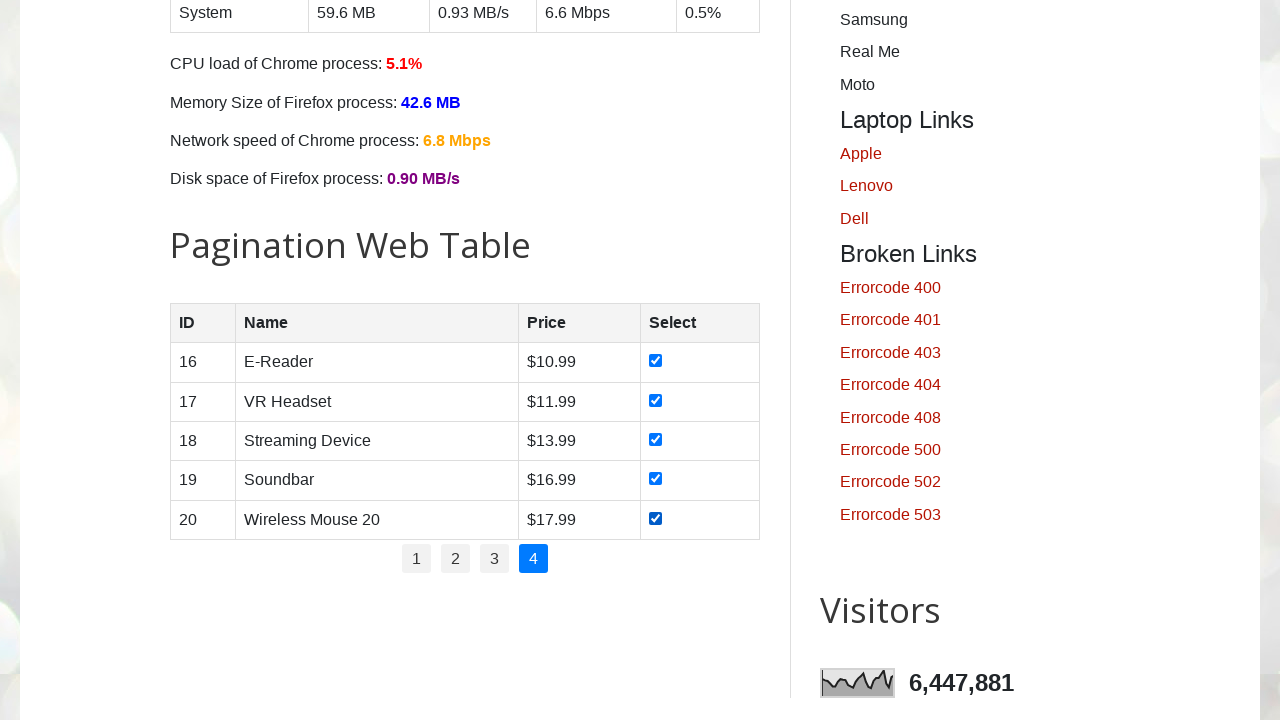

Read cell data from row 3, column 4: 
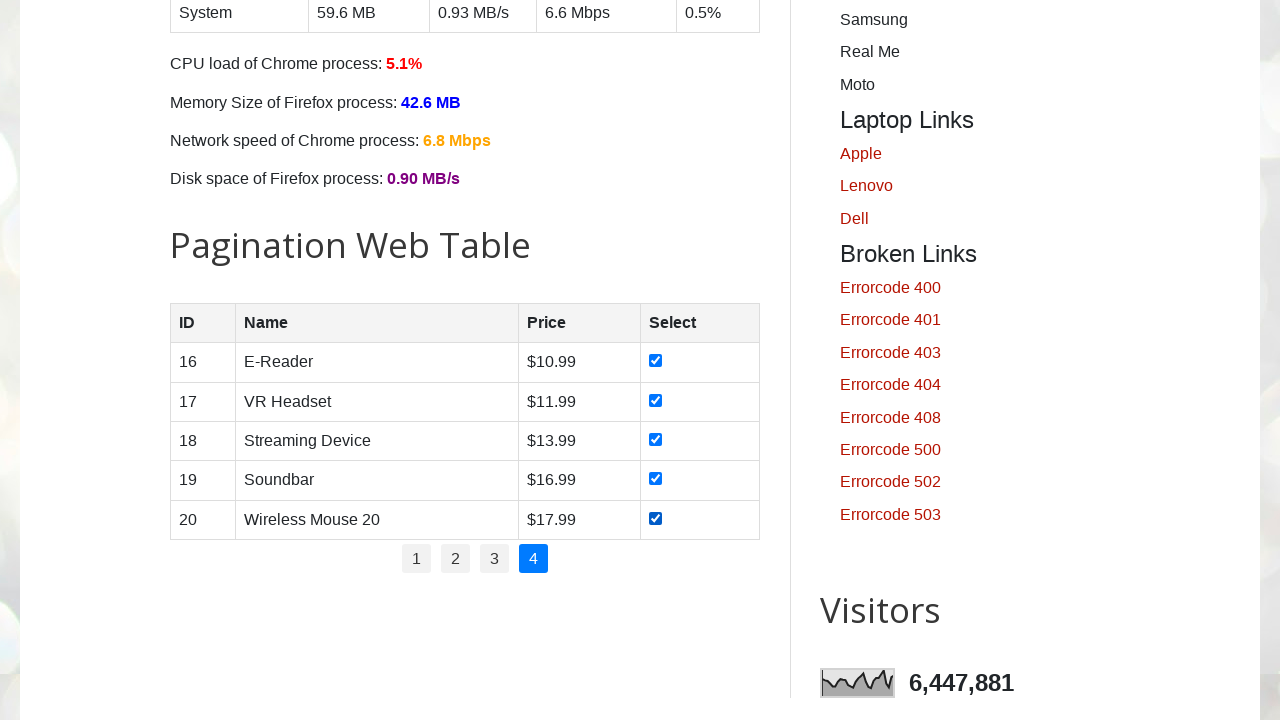

Checkbox at index 12 for row 3 already checked, skipped
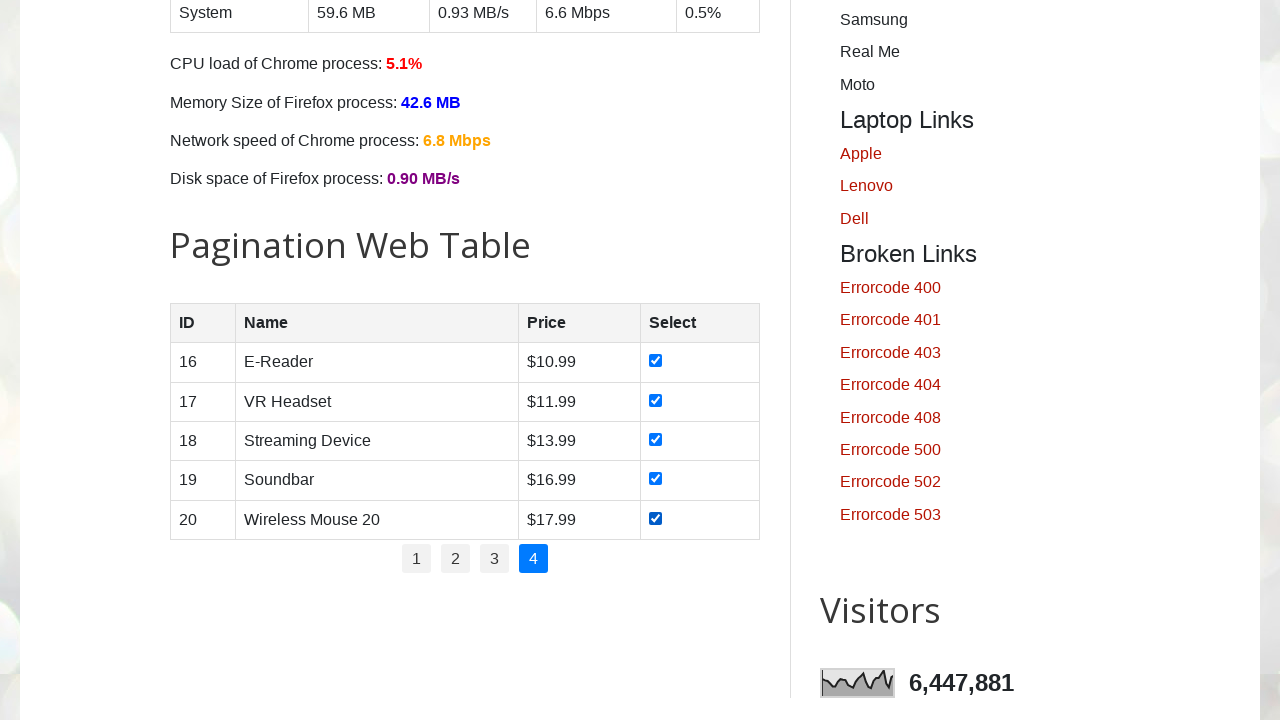

Read cell data from row 4, column 1: 19
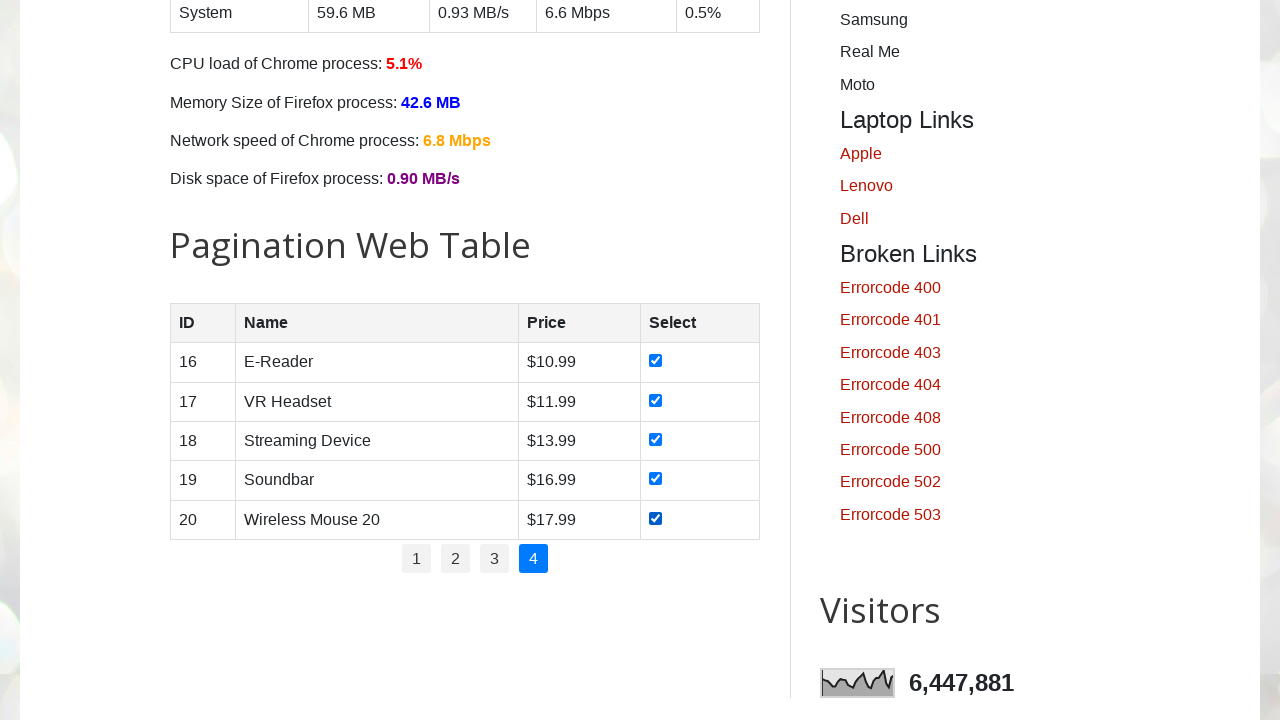

Checkbox at index 9 for row 4 already checked, skipped
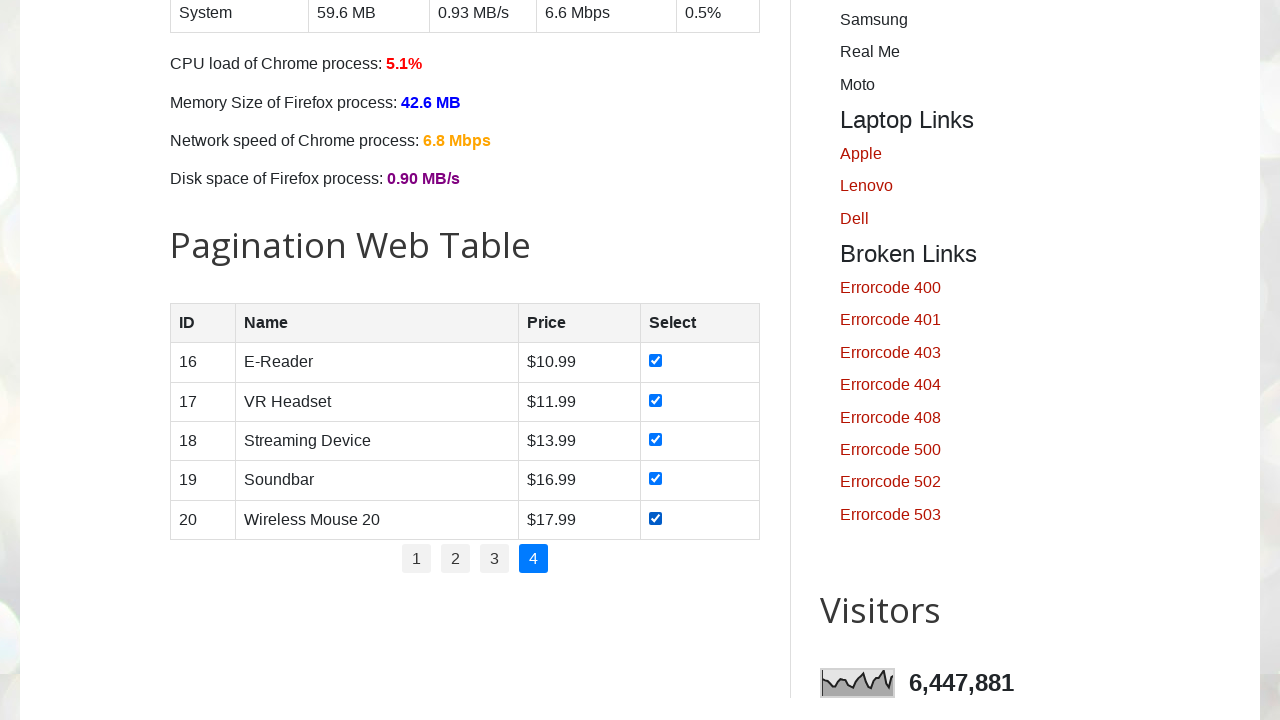

Read cell data from row 4, column 2: Soundbar
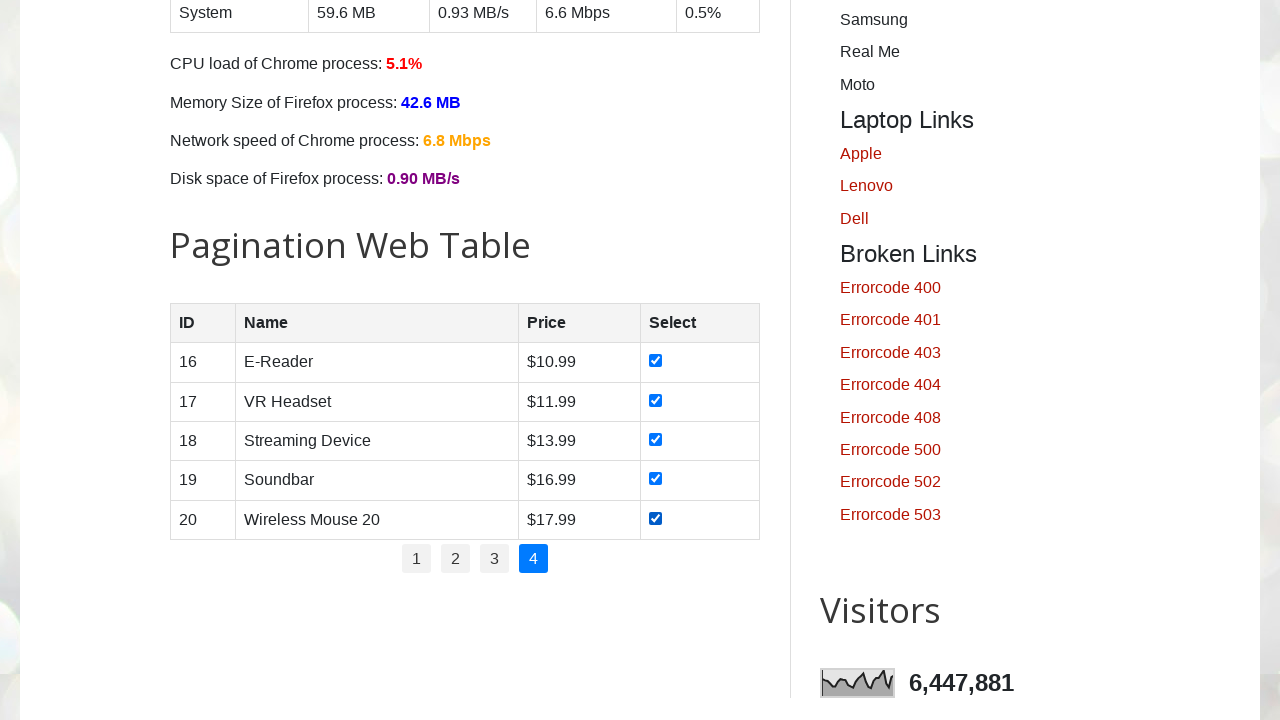

Checkbox at index 10 for row 4 already checked, skipped
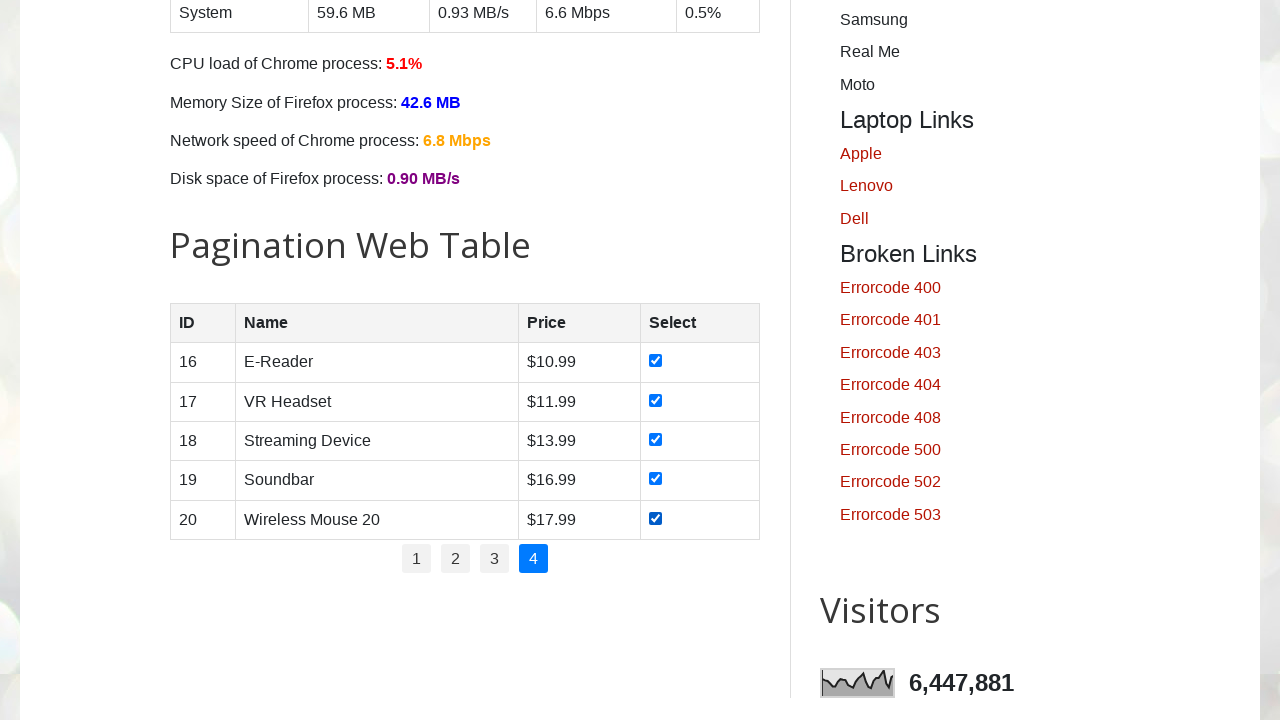

Read cell data from row 4, column 3: $16.99
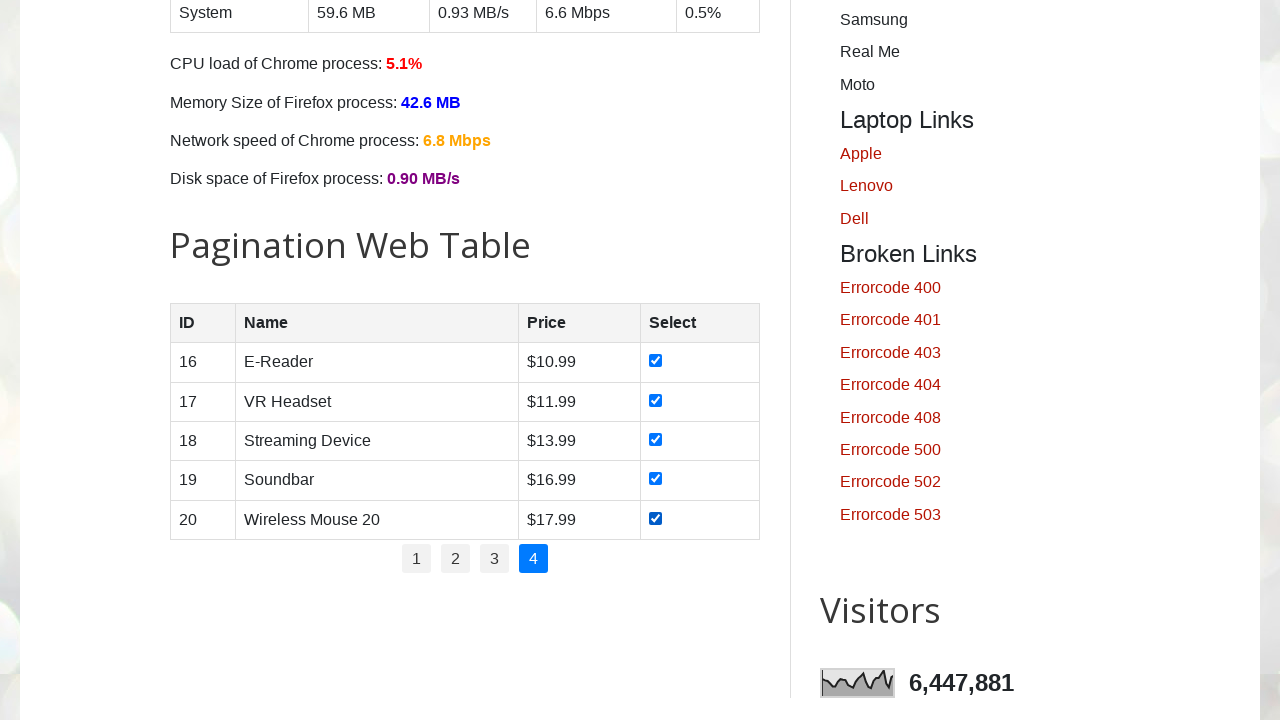

Checkbox at index 11 for row 4 already checked, skipped
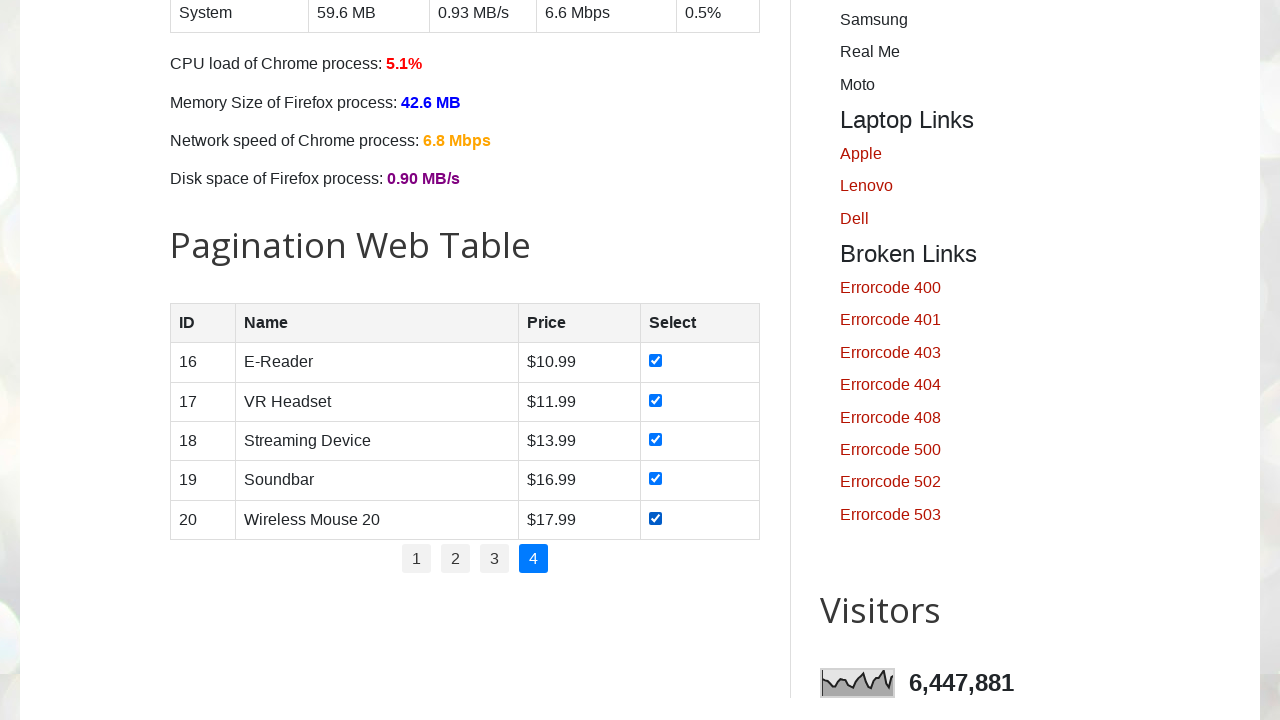

Read cell data from row 4, column 4: 
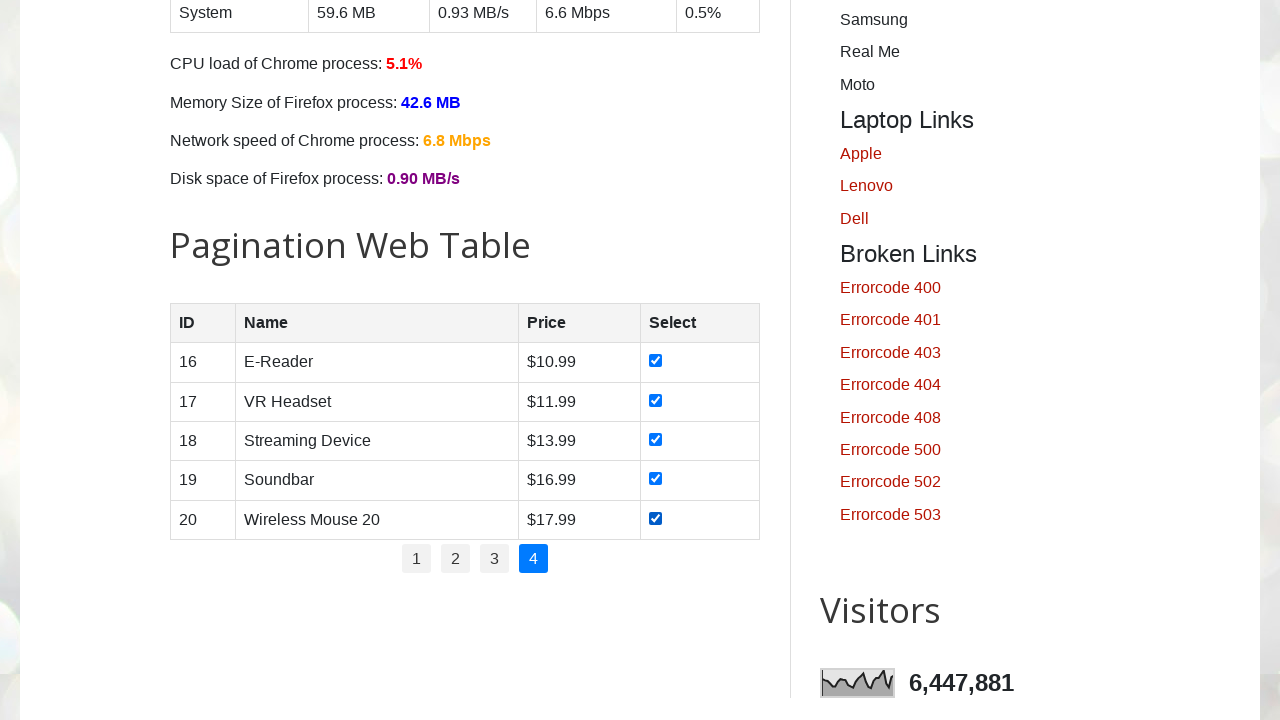

Checkbox at index 12 for row 4 already checked, skipped
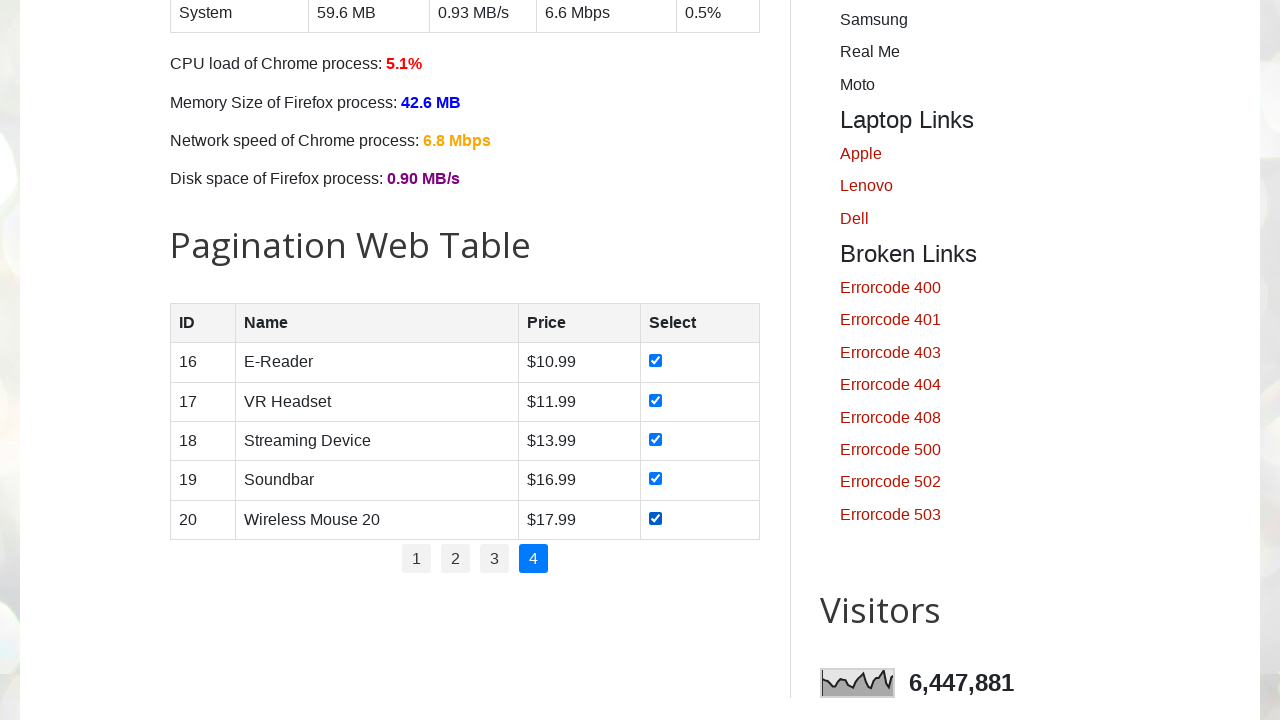

Read cell data from row 5, column 1: 20
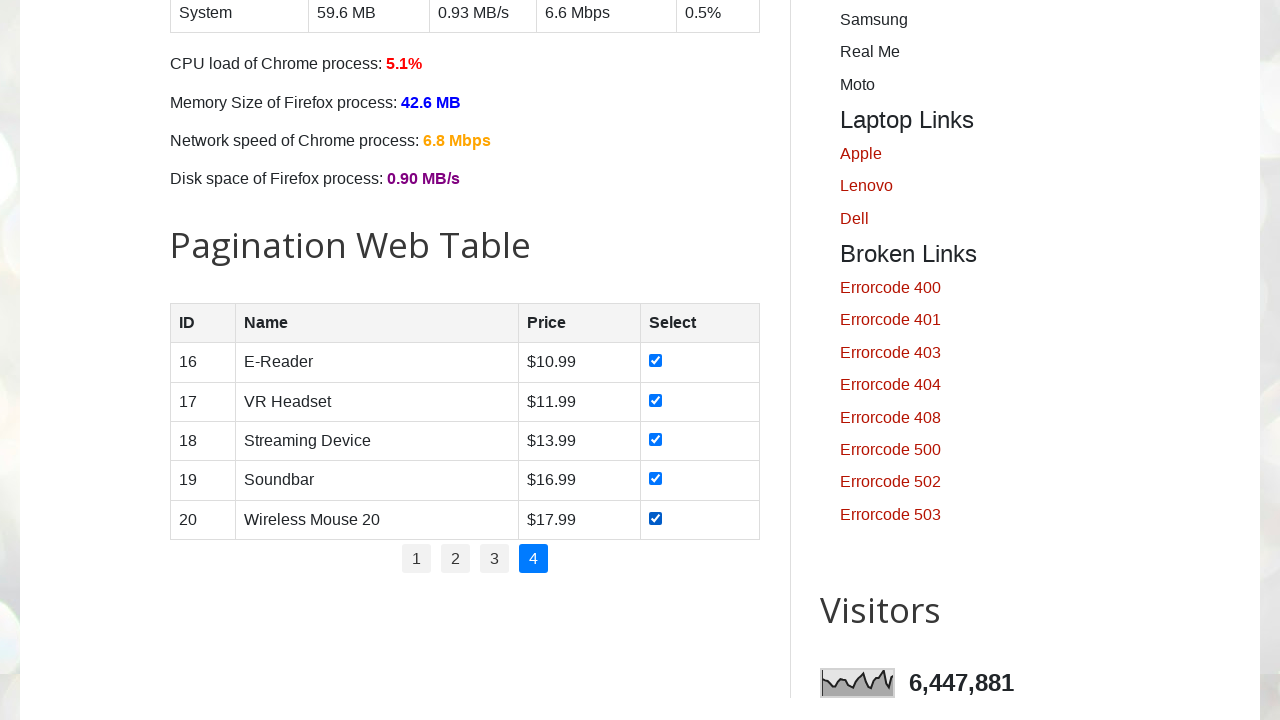

Checkbox at index 9 for row 5 already checked, skipped
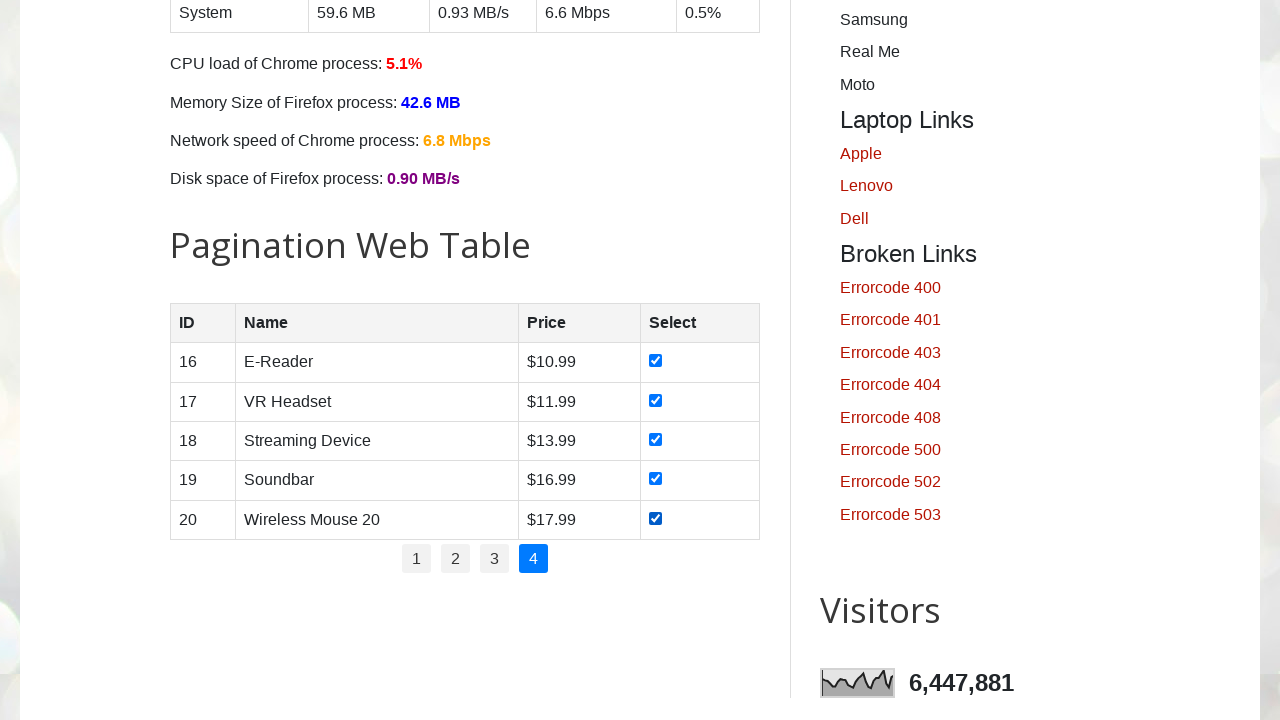

Read cell data from row 5, column 2: Wireless Mouse 20
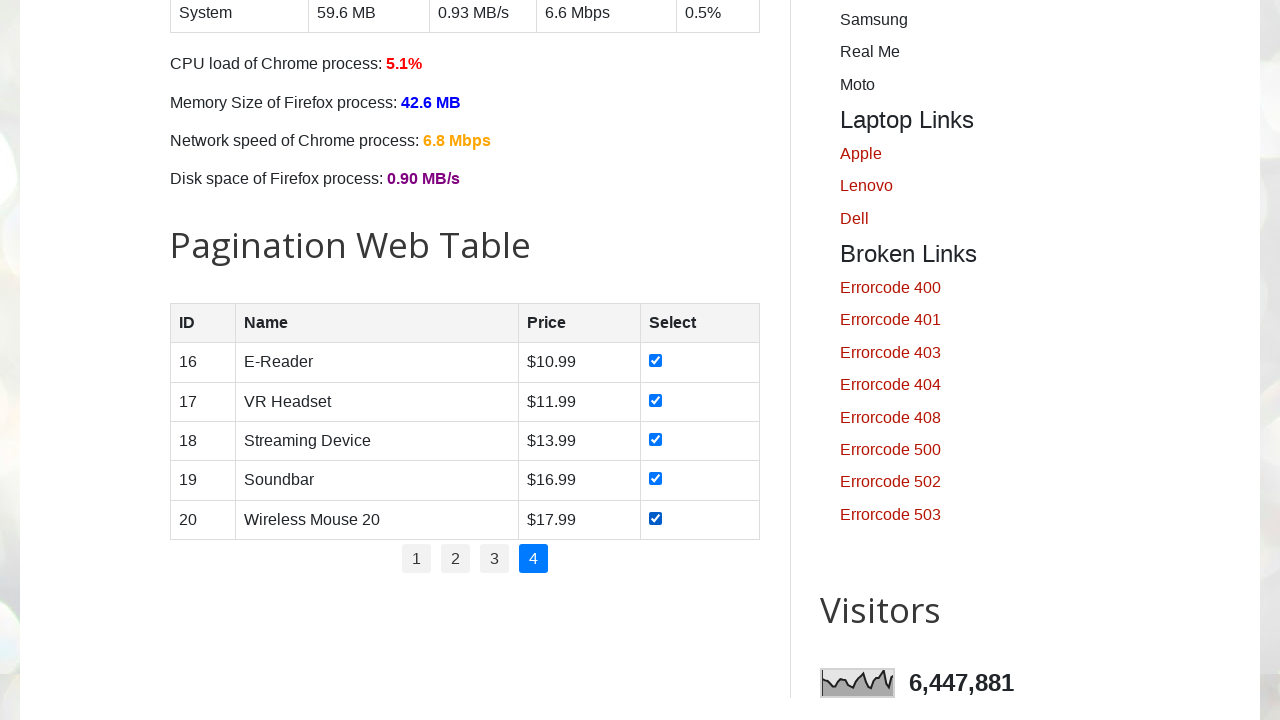

Checkbox at index 10 for row 5 already checked, skipped
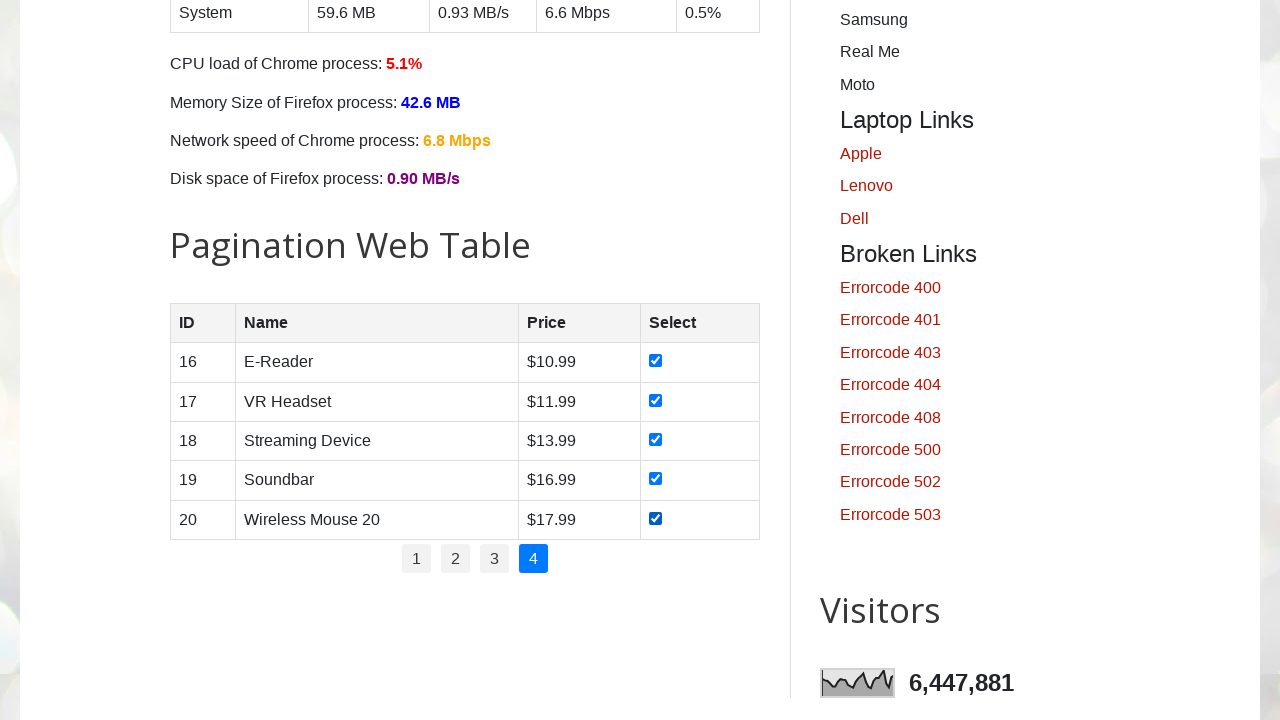

Read cell data from row 5, column 3: $17.99
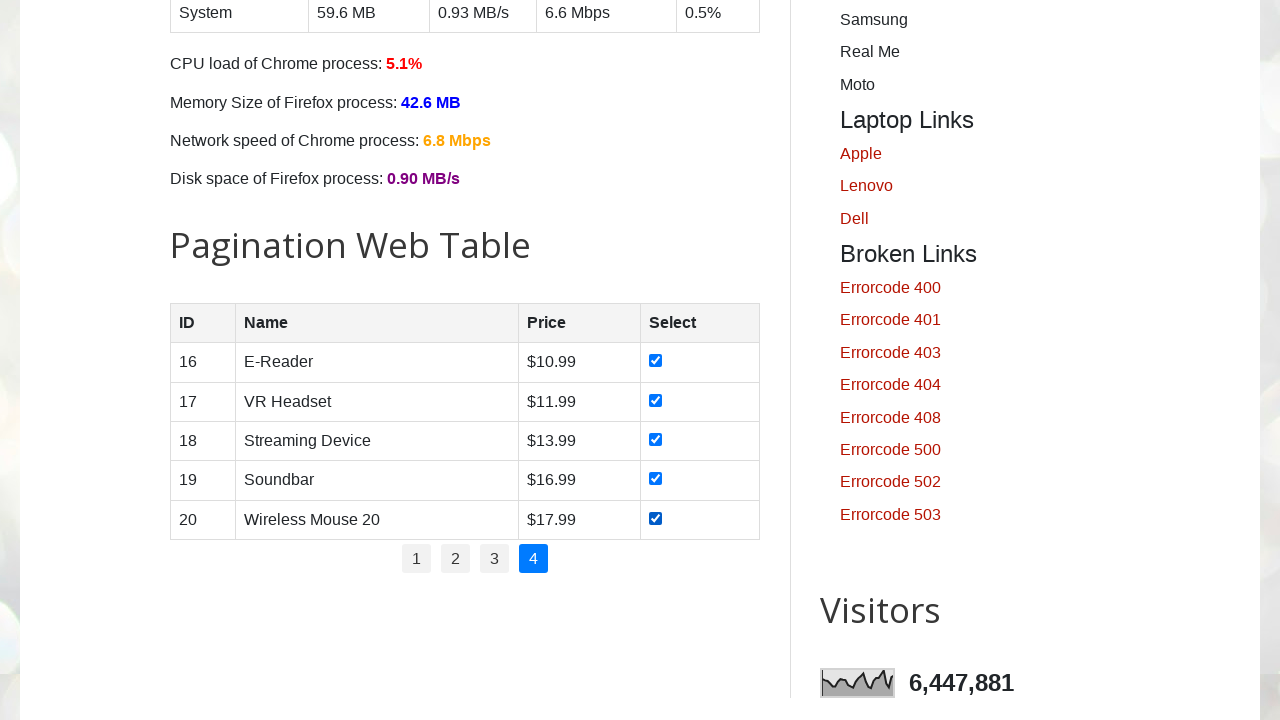

Checkbox at index 11 for row 5 already checked, skipped
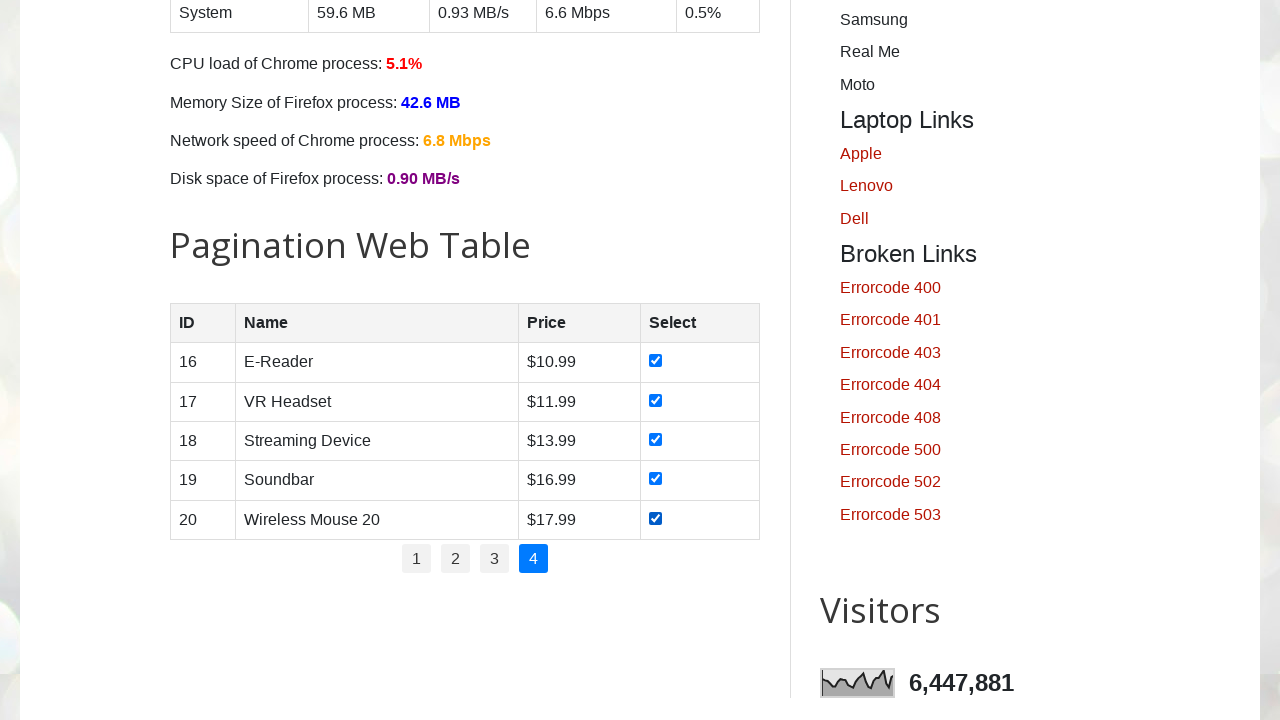

Read cell data from row 5, column 4: 
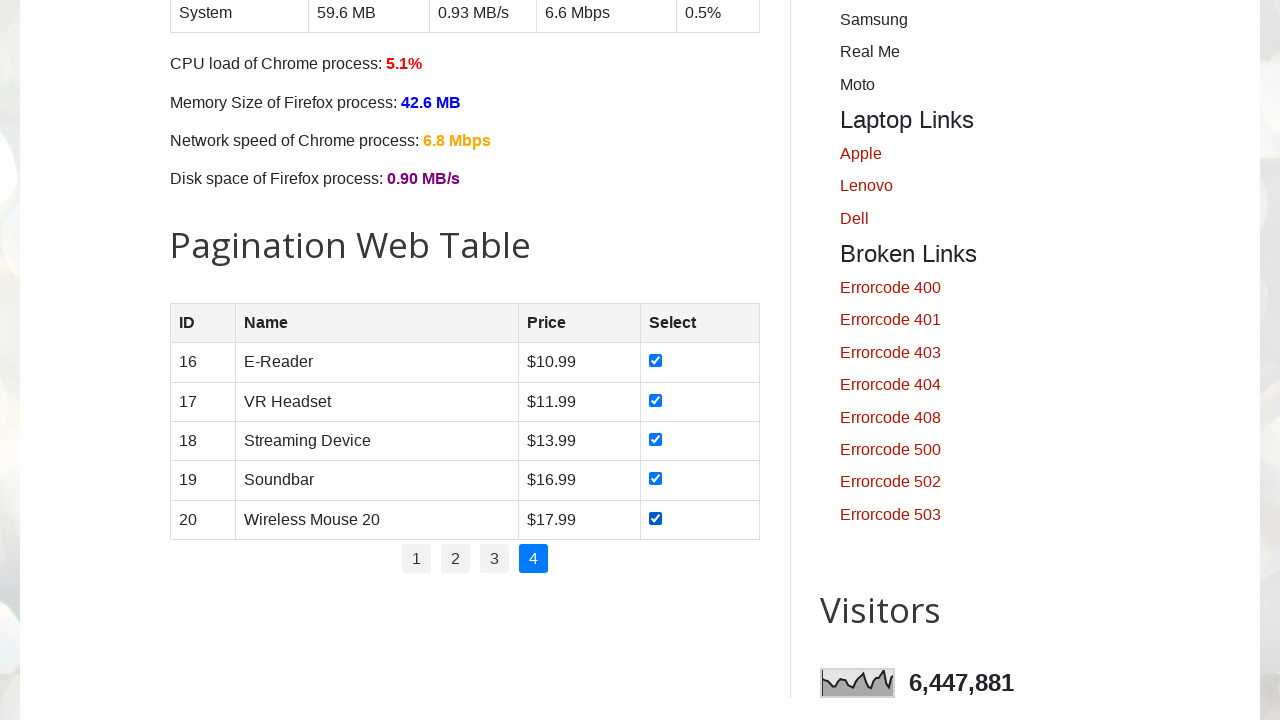

Checkbox at index 12 for row 5 already checked, skipped
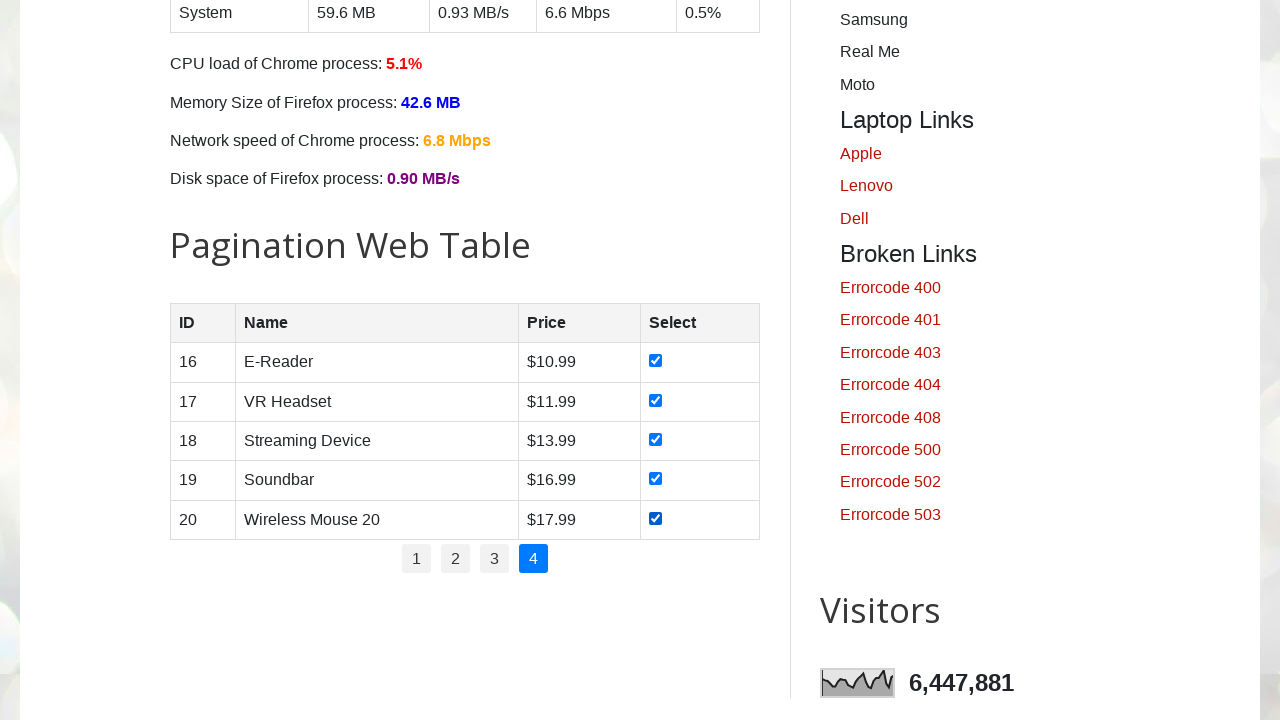

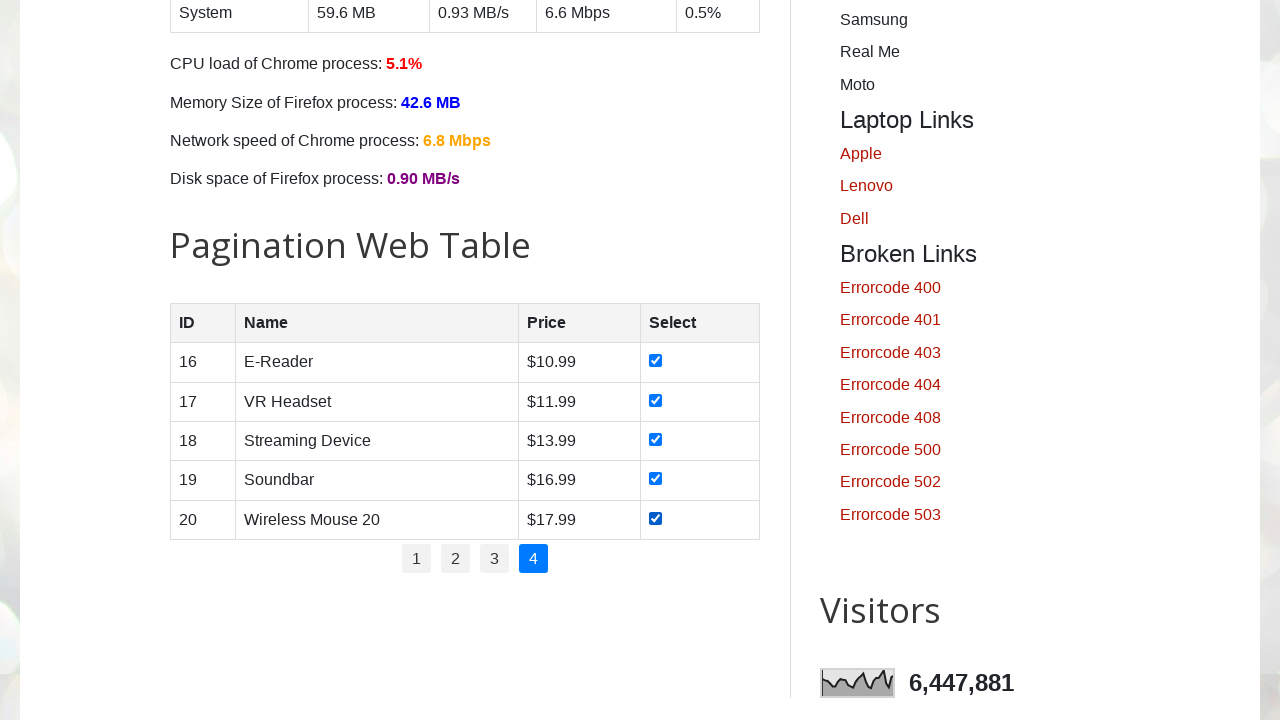